Tests the jQueryUI date picker widget by clicking to open it and navigating backwards through months until reaching May 2021.

Starting URL: https://jqueryui.com/datepicker/

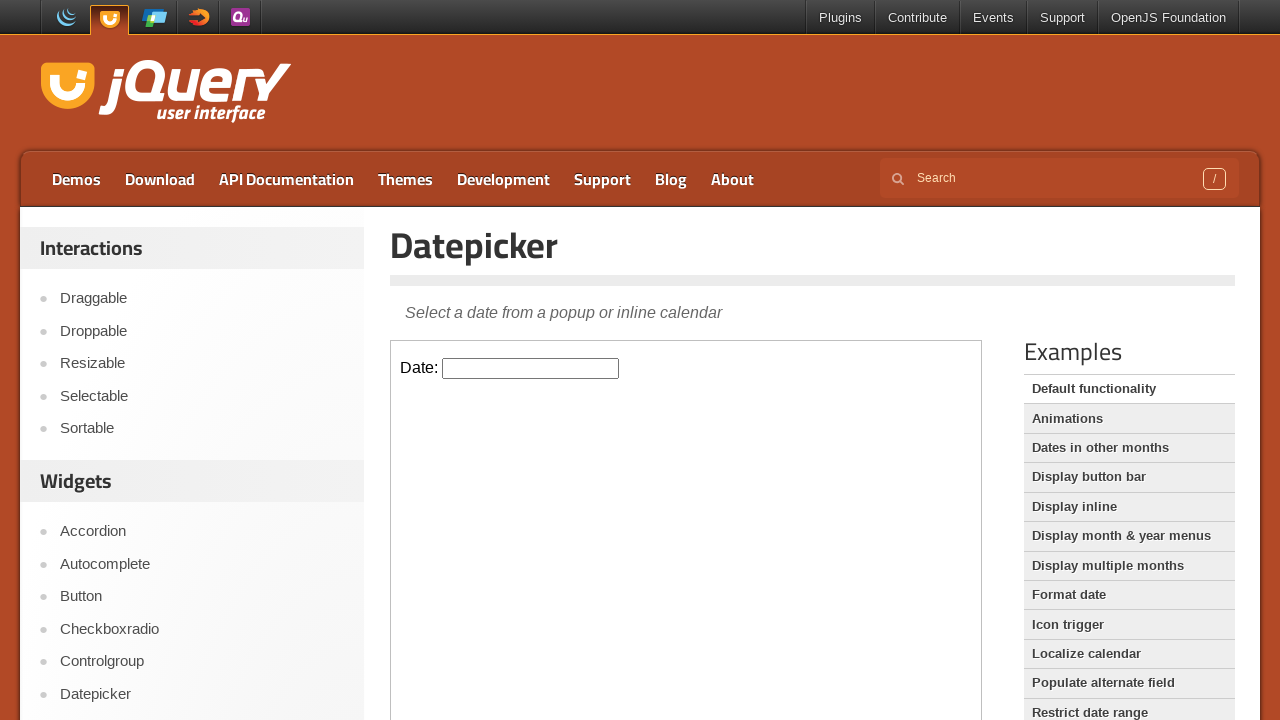

Located demo iframe containing the date picker
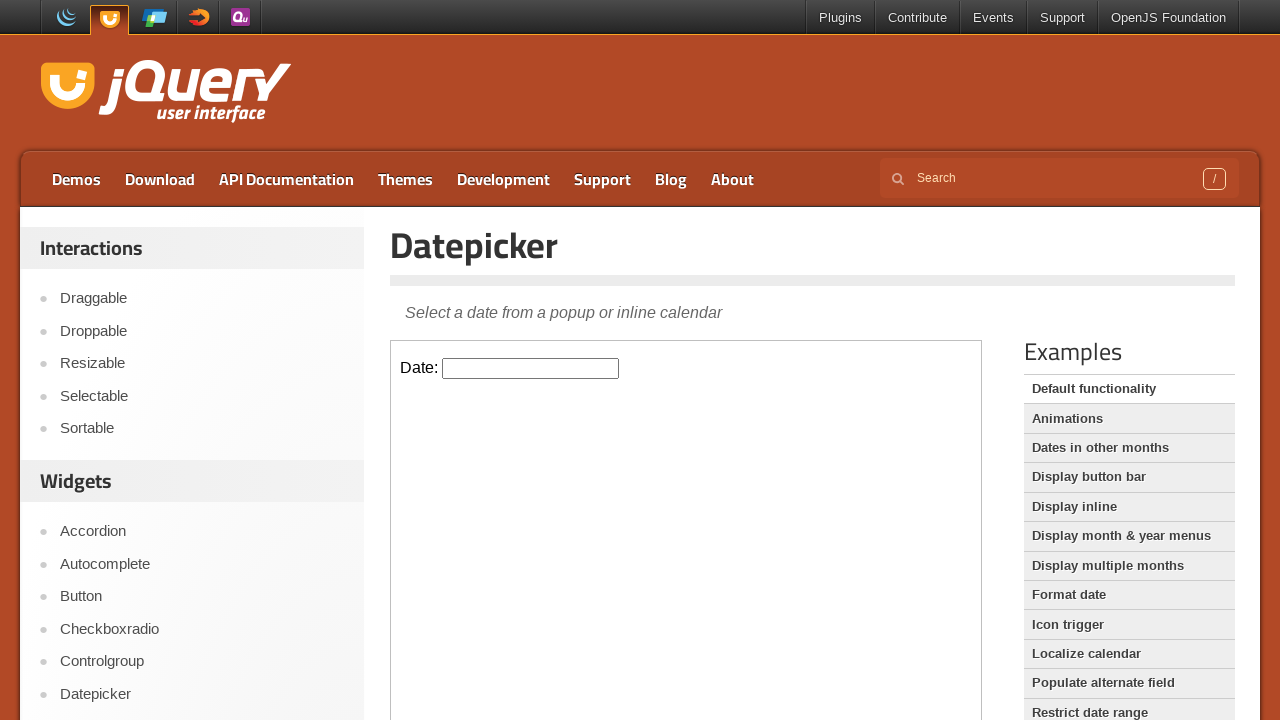

Clicked on date picker input to open the calendar widget at (531, 368) on .demo-frame >> internal:control=enter-frame >> #datepicker
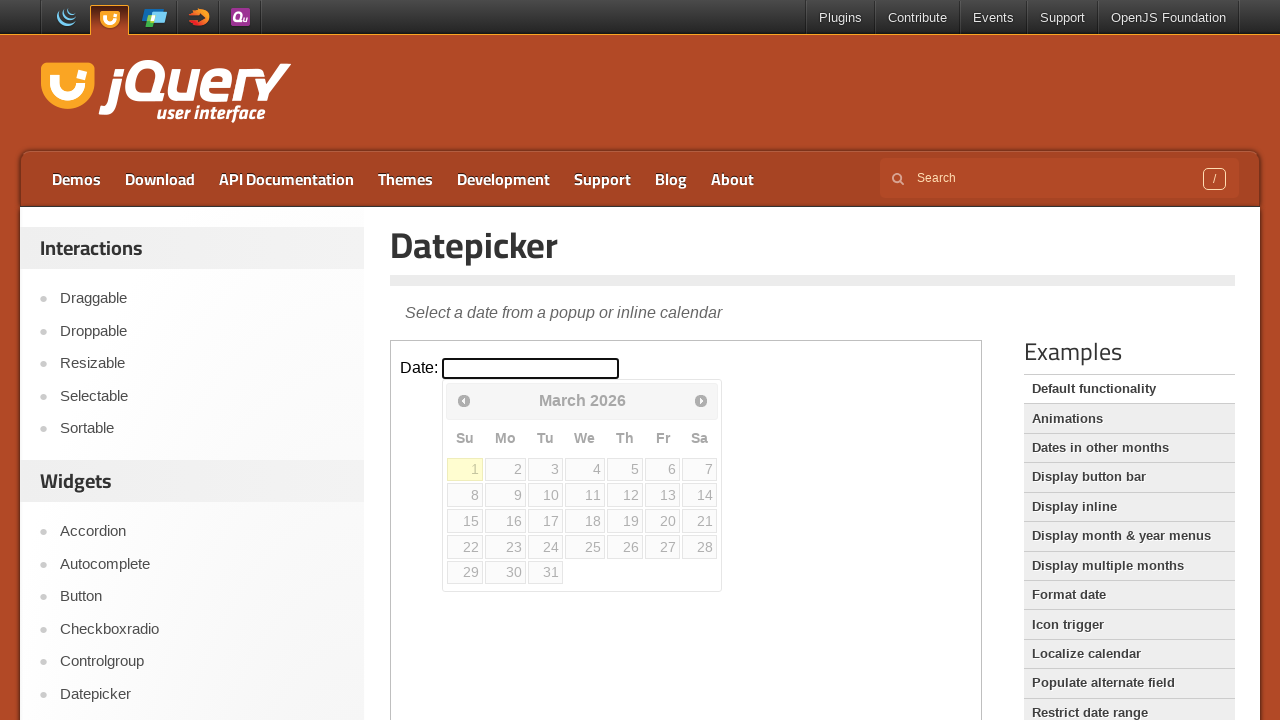

Checked current calendar date: March 2026
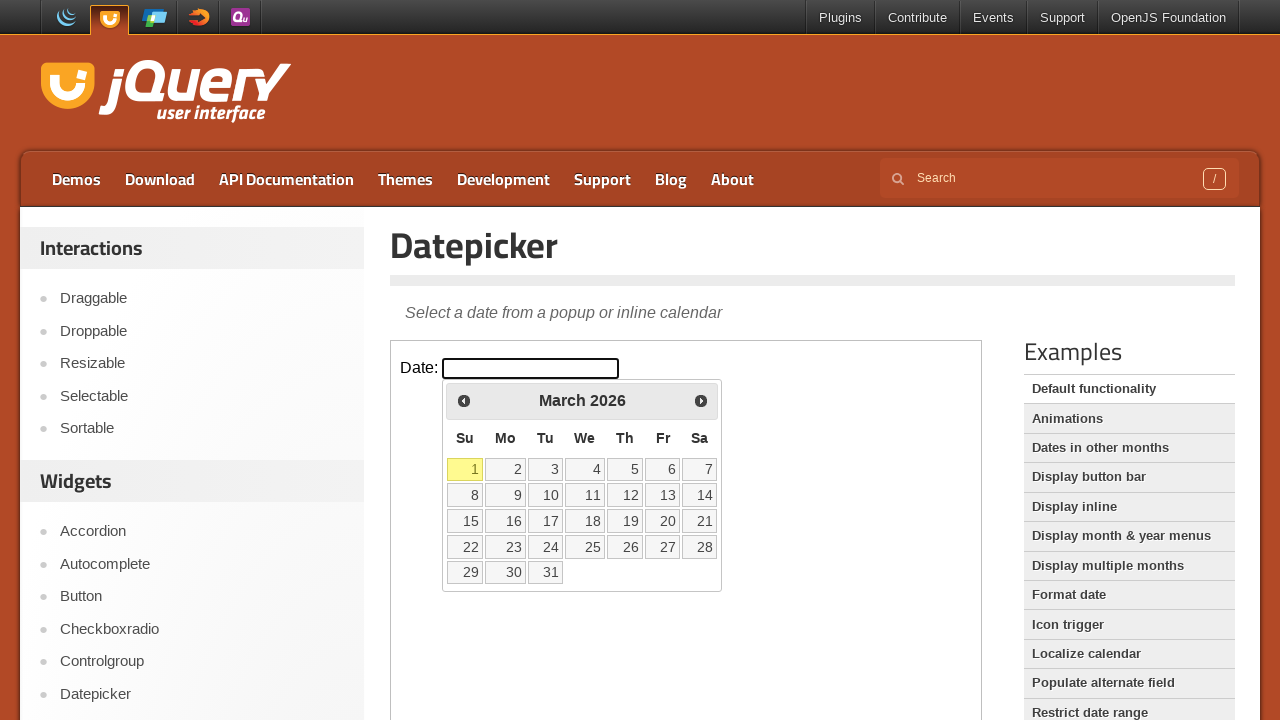

Clicked previous month button to navigate backwards from March 2026 at (464, 400) on .demo-frame >> internal:control=enter-frame >> span.ui-icon-circle-triangle-w
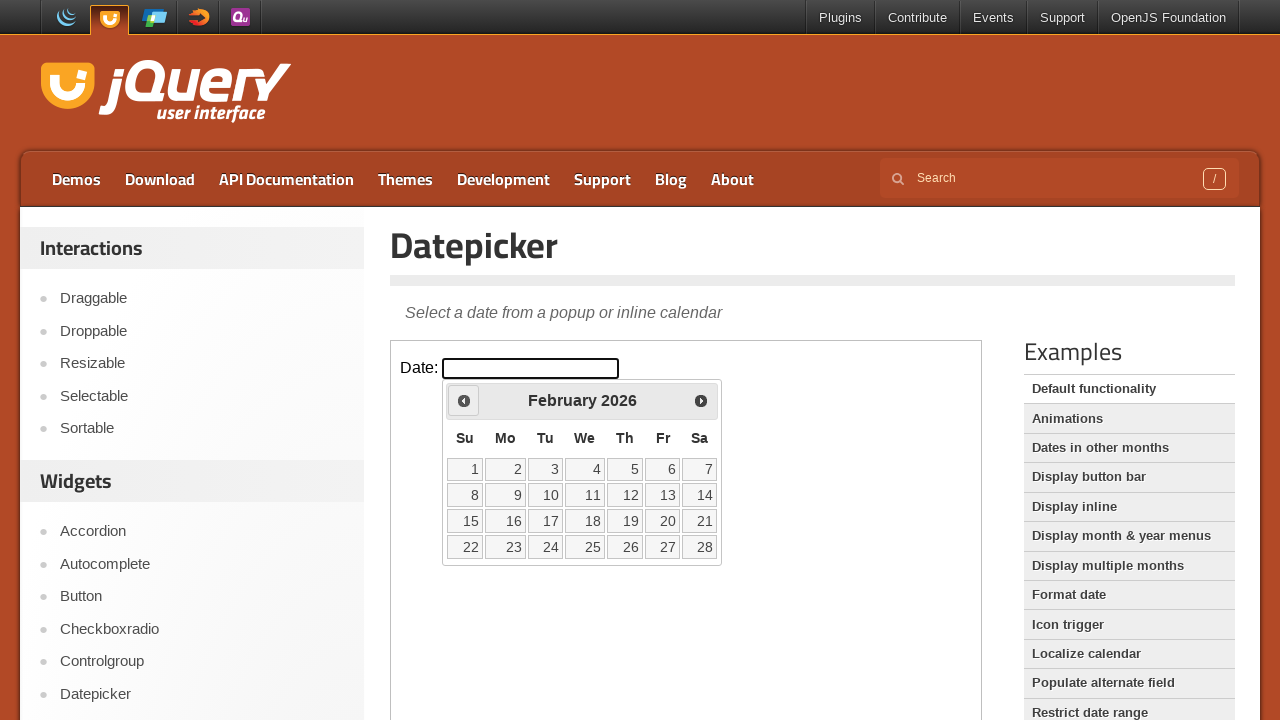

Waited for calendar to update after month navigation
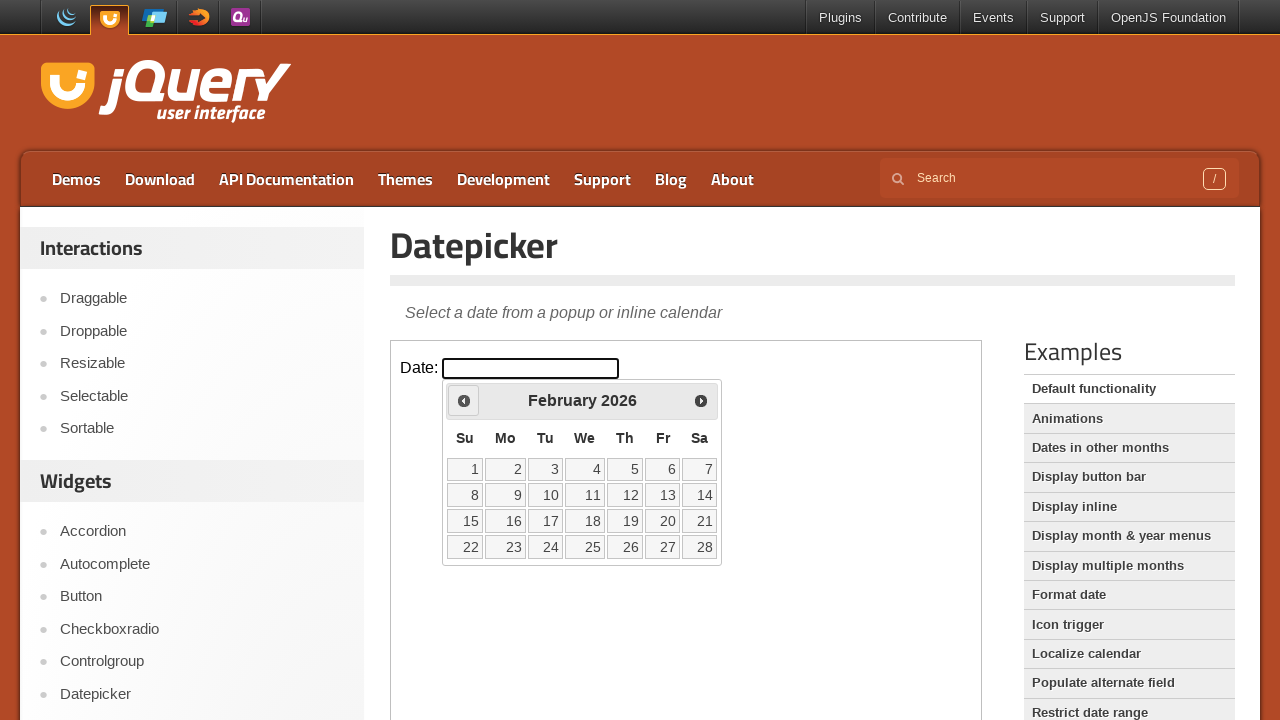

Checked current calendar date: February 2026
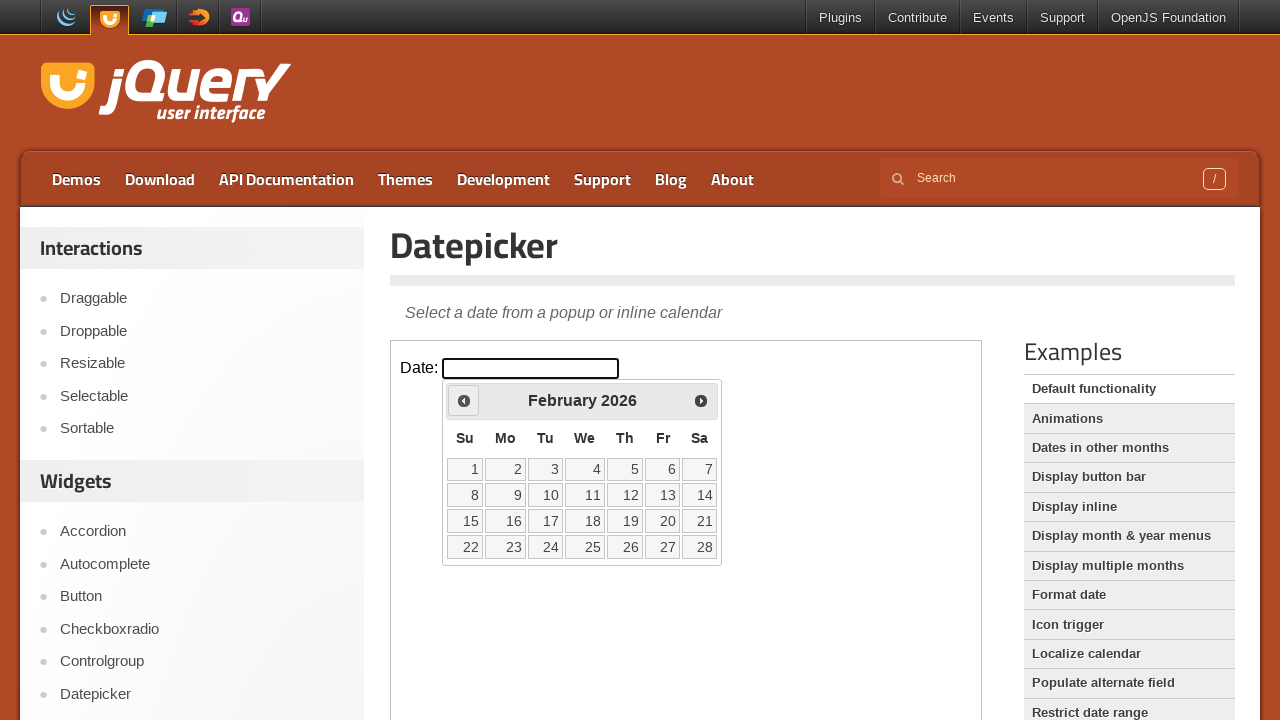

Clicked previous month button to navigate backwards from February 2026 at (464, 400) on .demo-frame >> internal:control=enter-frame >> span.ui-icon-circle-triangle-w
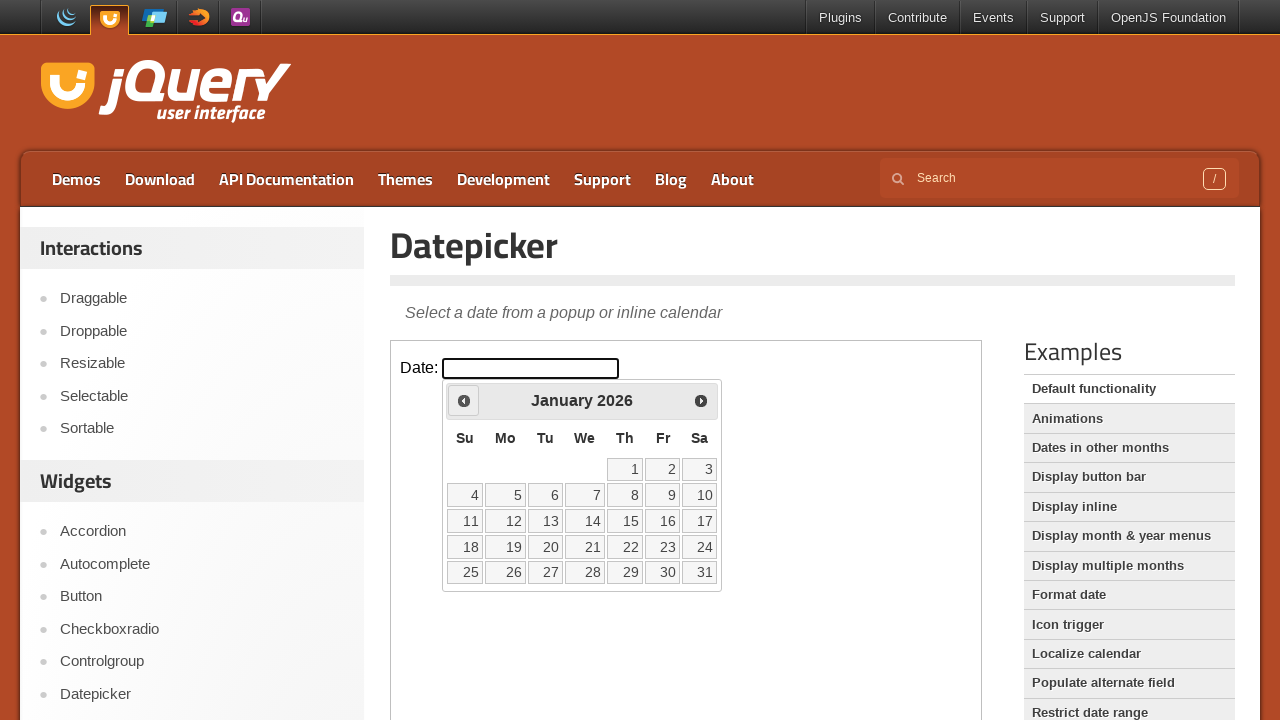

Waited for calendar to update after month navigation
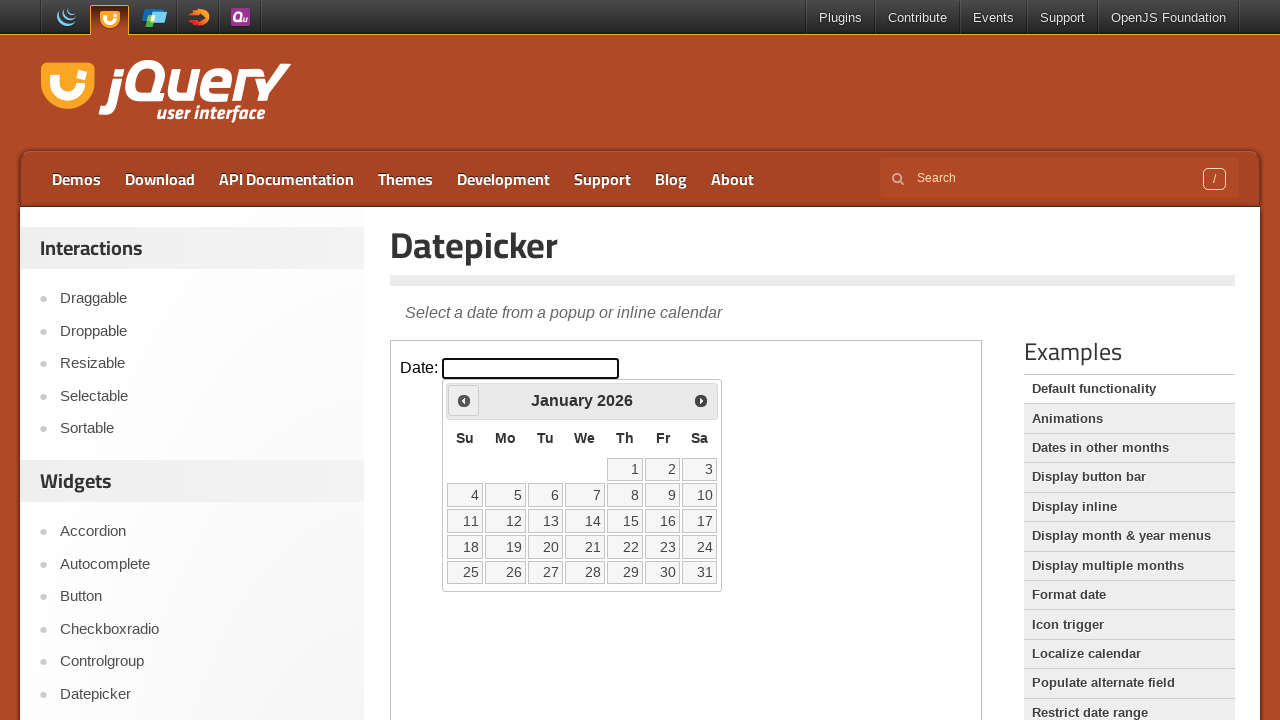

Checked current calendar date: January 2026
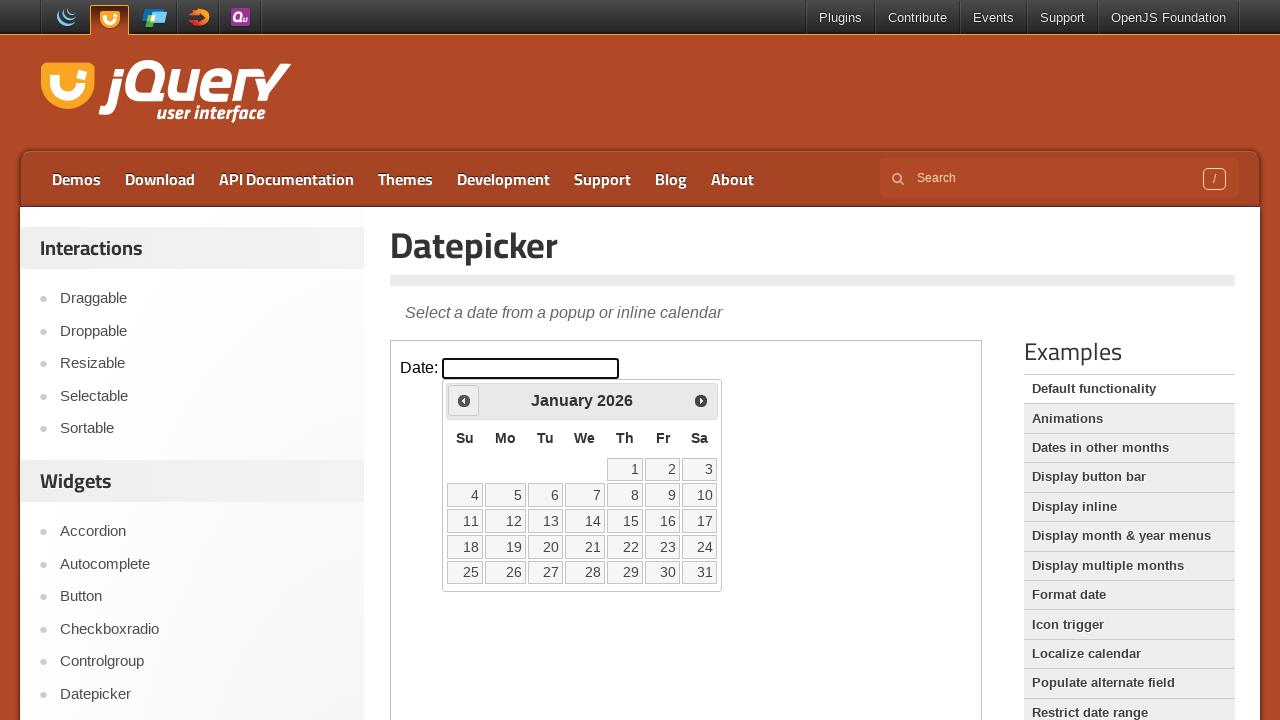

Clicked previous month button to navigate backwards from January 2026 at (464, 400) on .demo-frame >> internal:control=enter-frame >> span.ui-icon-circle-triangle-w
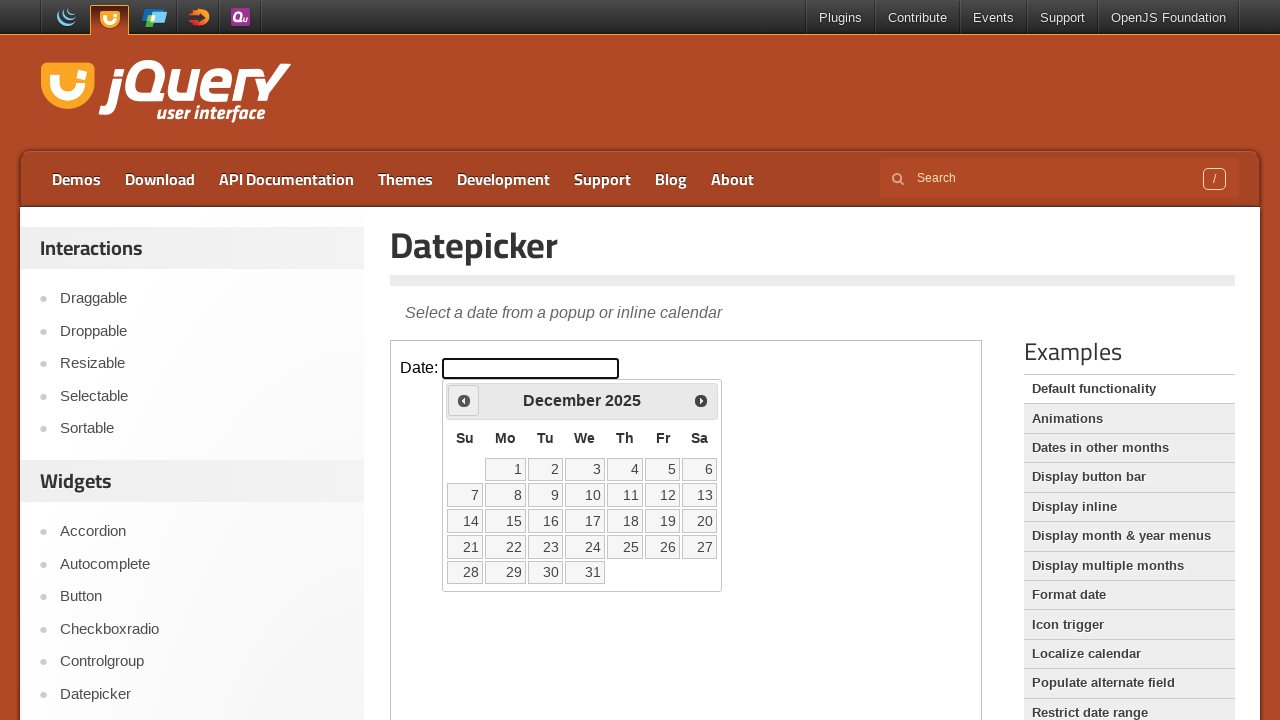

Waited for calendar to update after month navigation
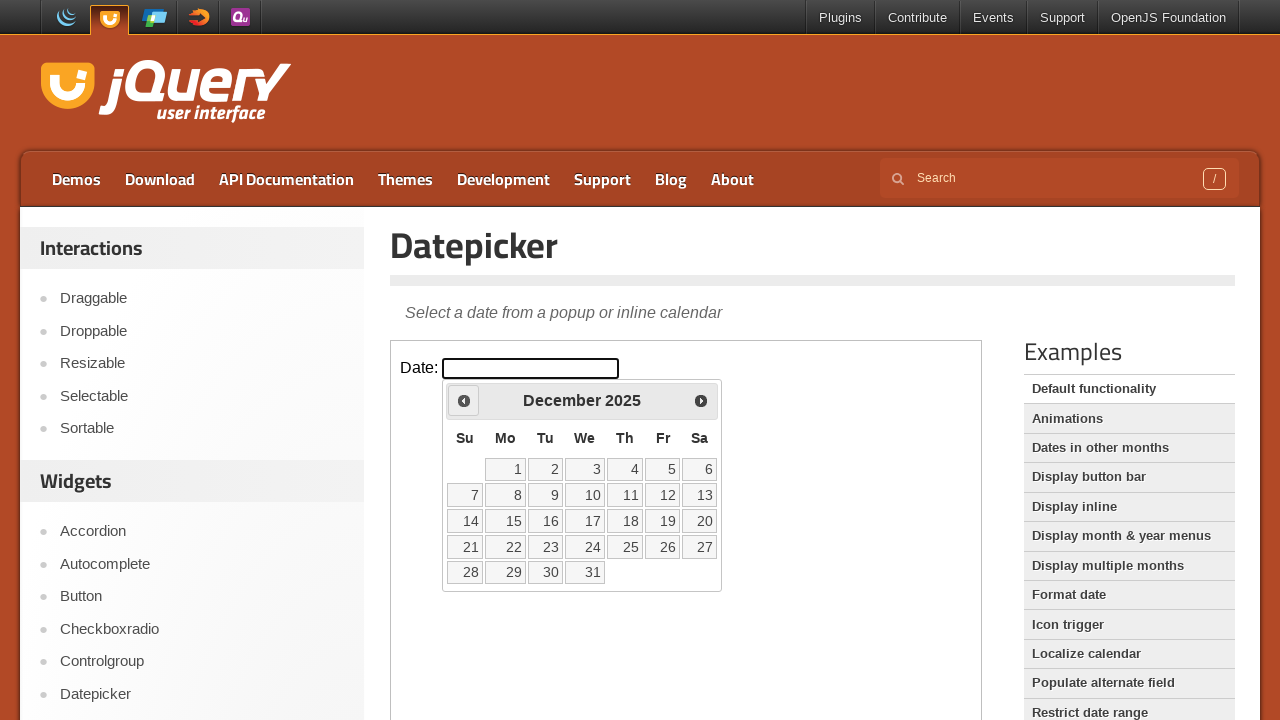

Checked current calendar date: December 2025
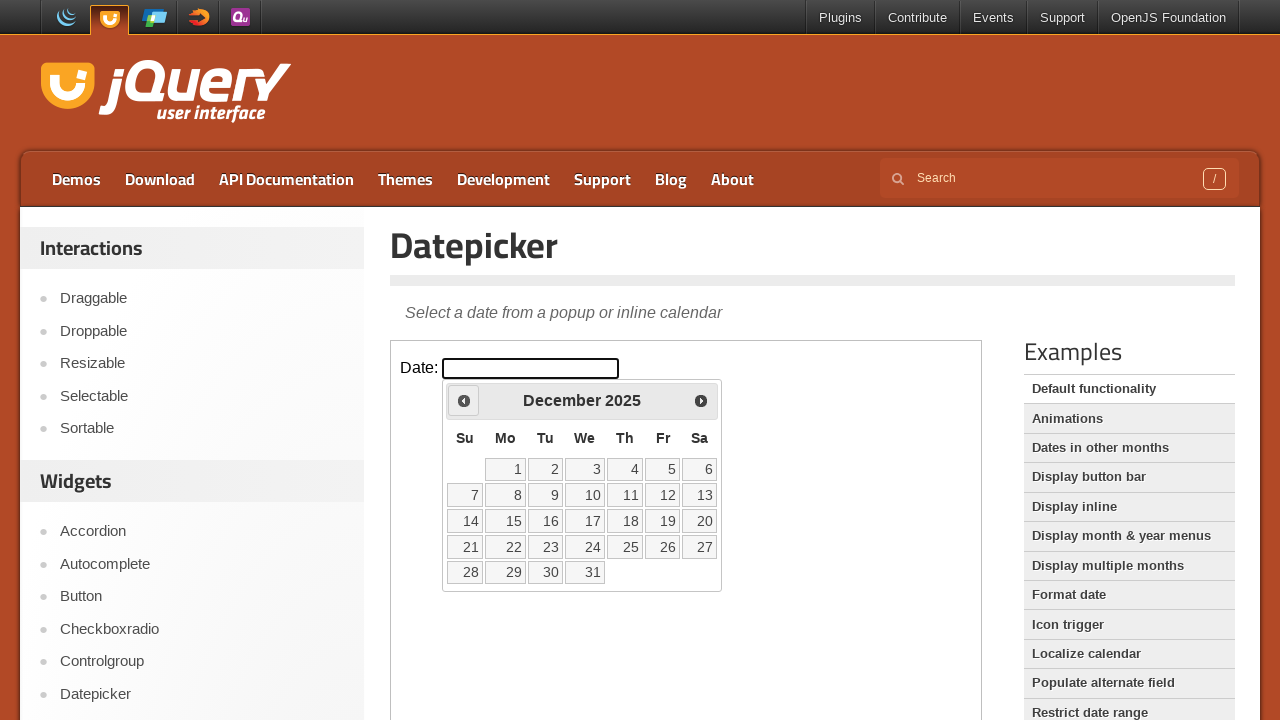

Clicked previous month button to navigate backwards from December 2025 at (464, 400) on .demo-frame >> internal:control=enter-frame >> span.ui-icon-circle-triangle-w
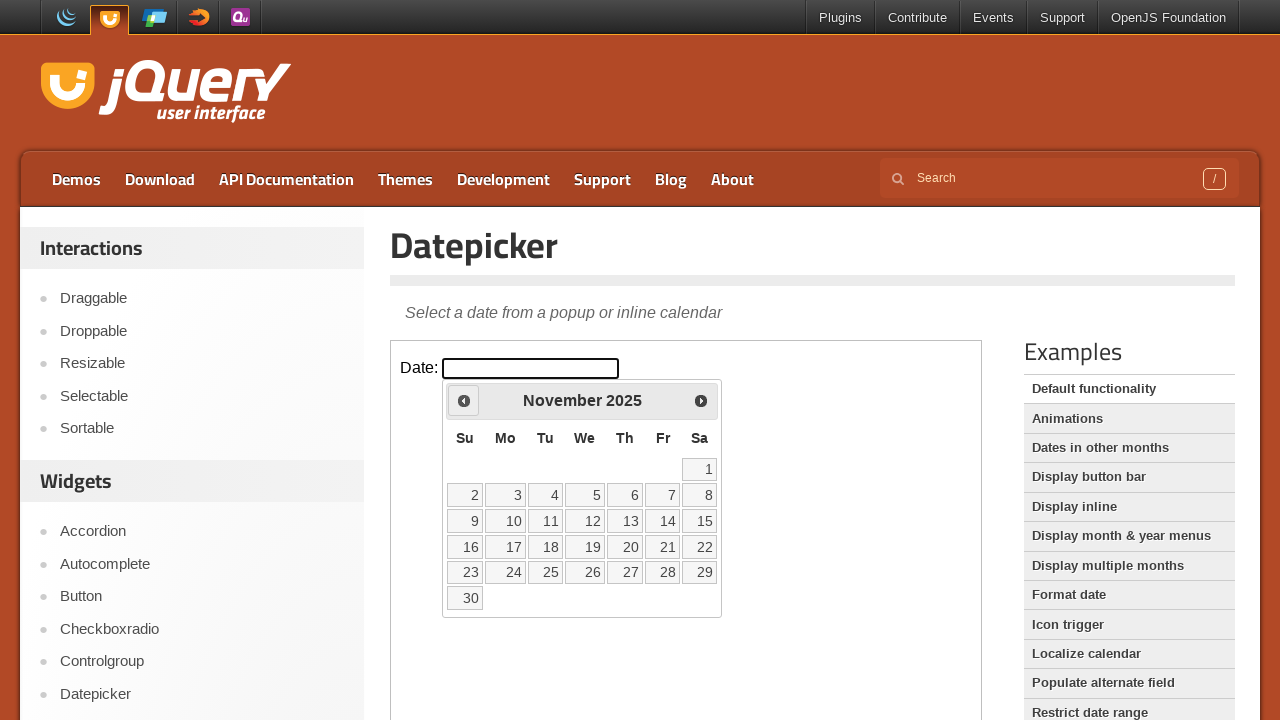

Waited for calendar to update after month navigation
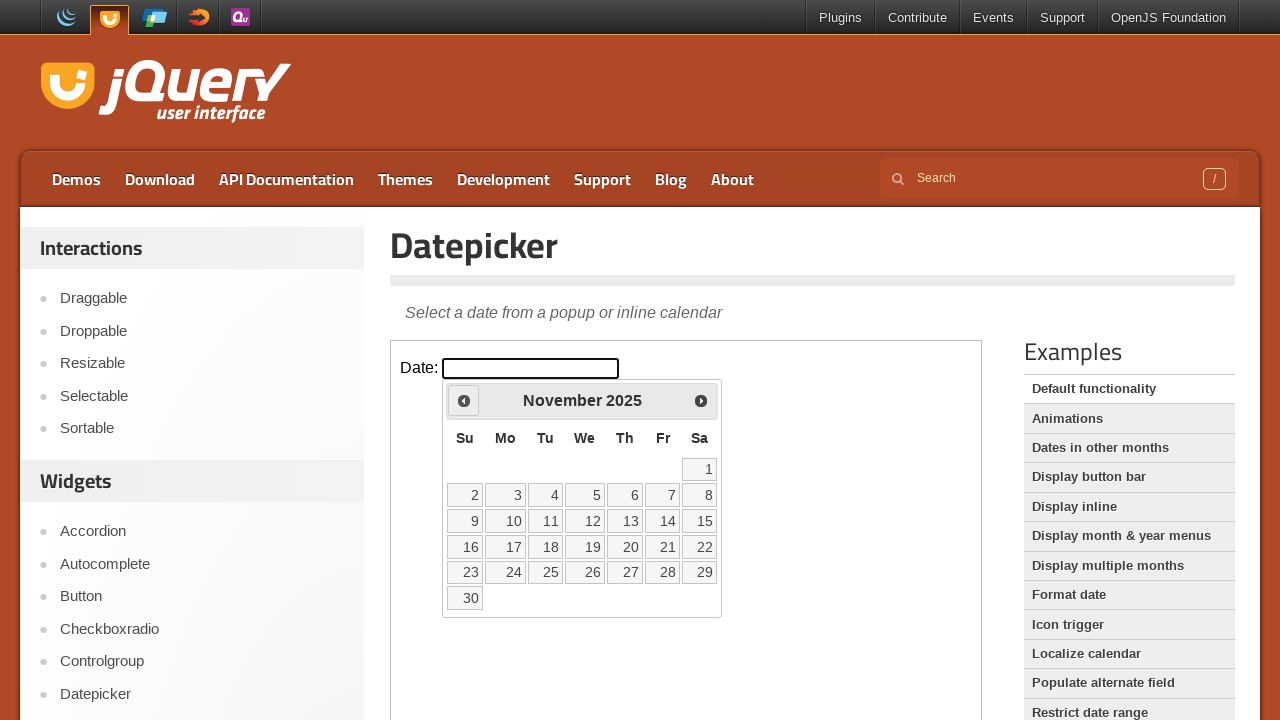

Checked current calendar date: November 2025
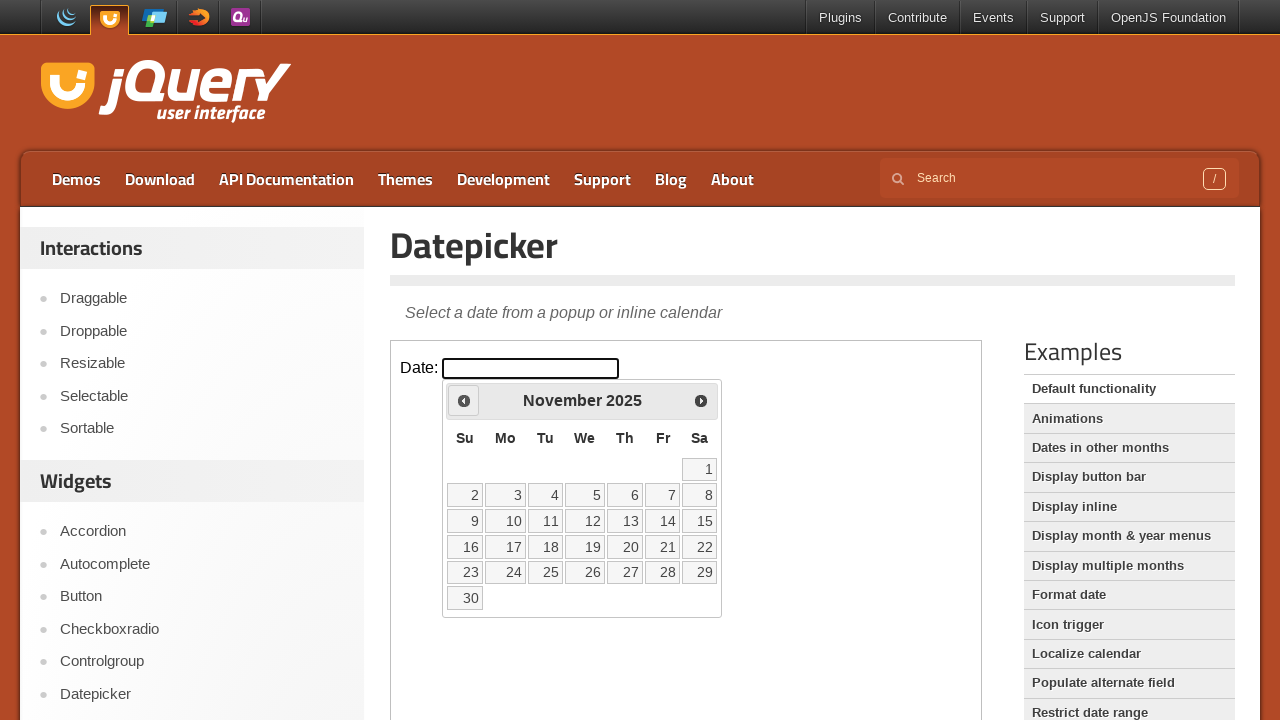

Clicked previous month button to navigate backwards from November 2025 at (464, 400) on .demo-frame >> internal:control=enter-frame >> span.ui-icon-circle-triangle-w
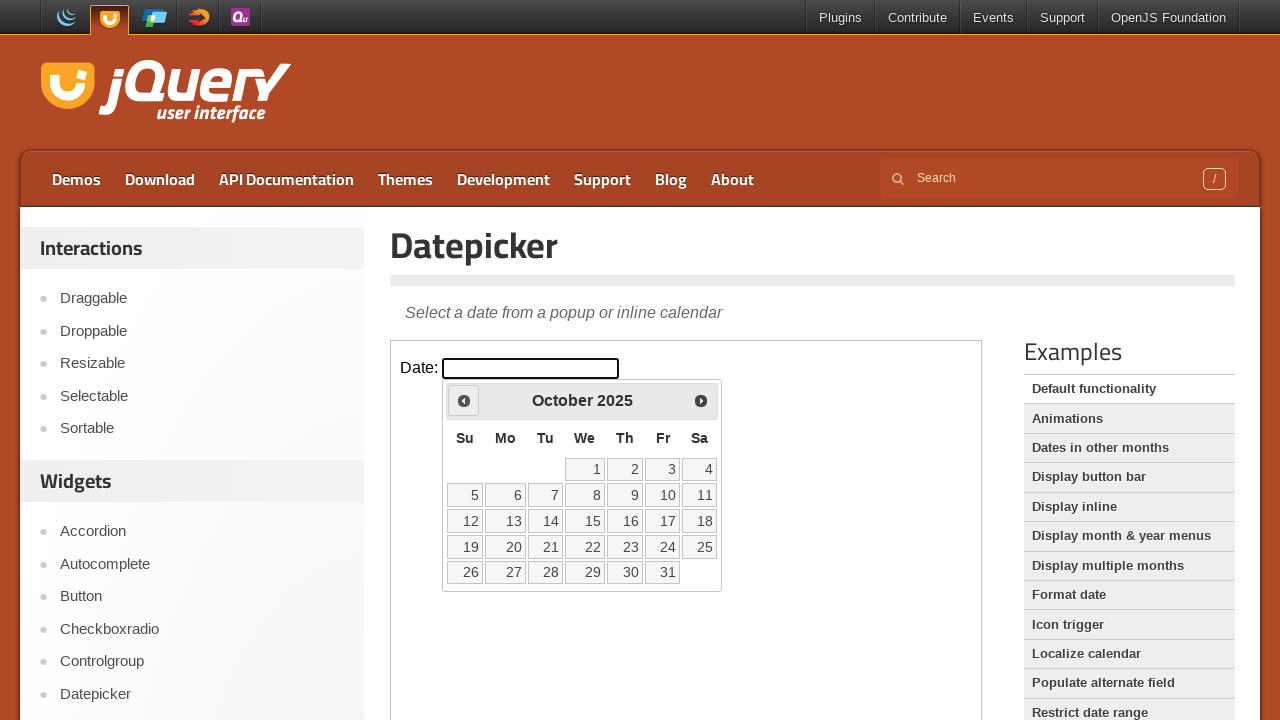

Waited for calendar to update after month navigation
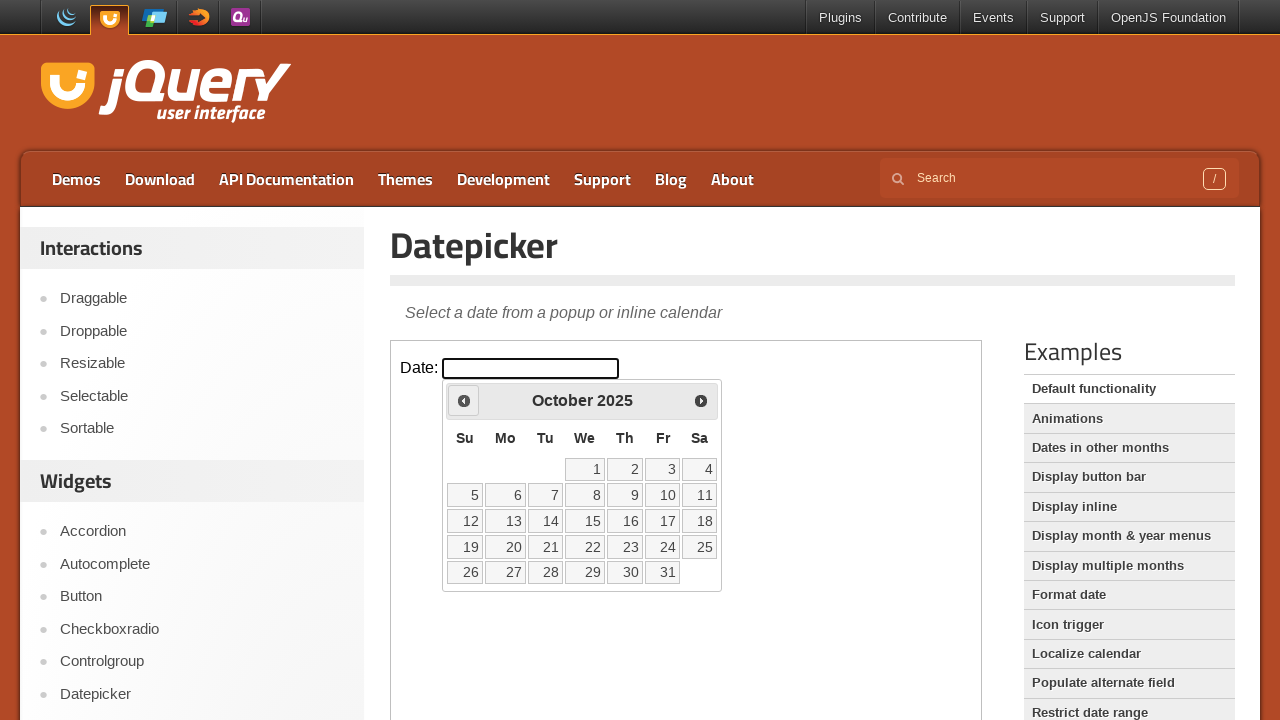

Checked current calendar date: October 2025
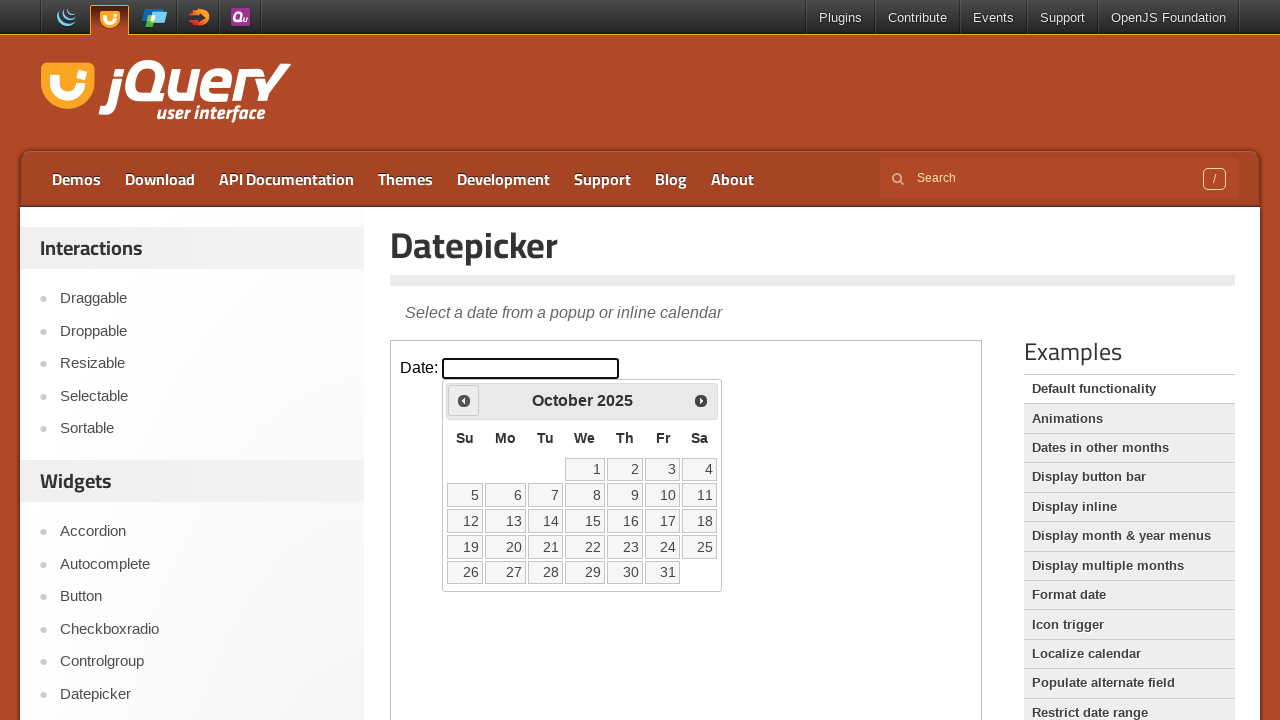

Clicked previous month button to navigate backwards from October 2025 at (464, 400) on .demo-frame >> internal:control=enter-frame >> span.ui-icon-circle-triangle-w
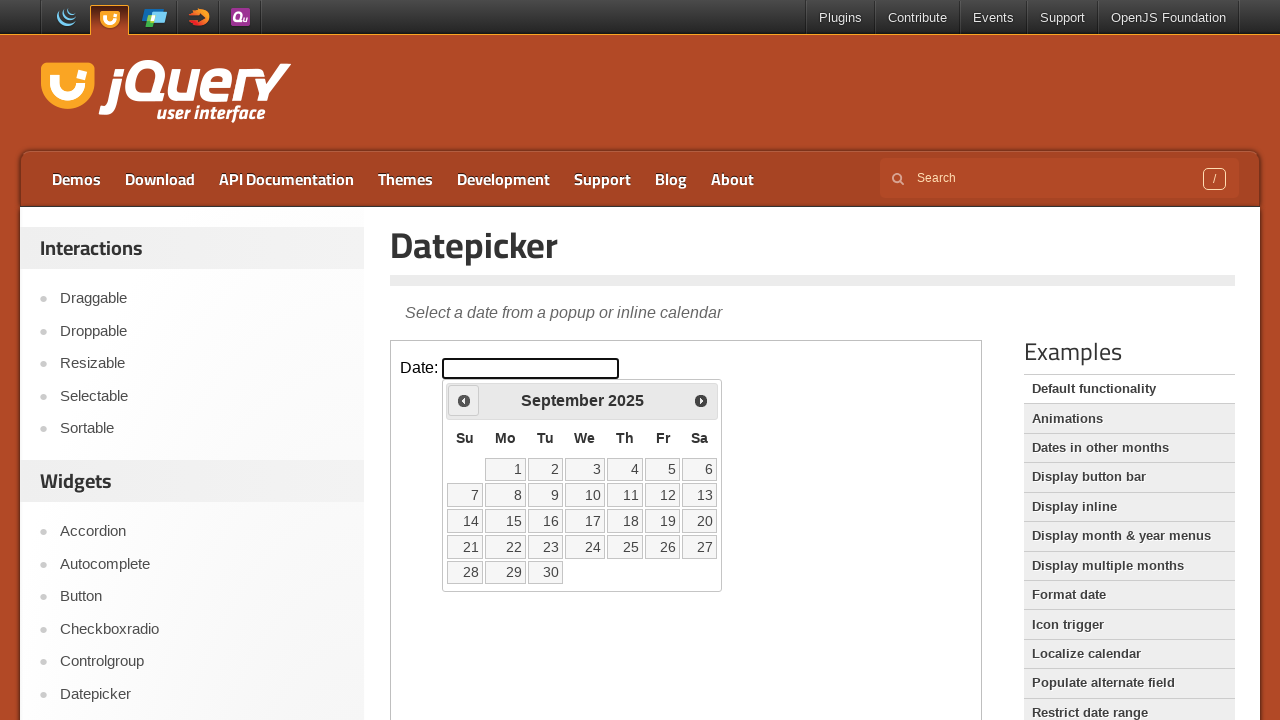

Waited for calendar to update after month navigation
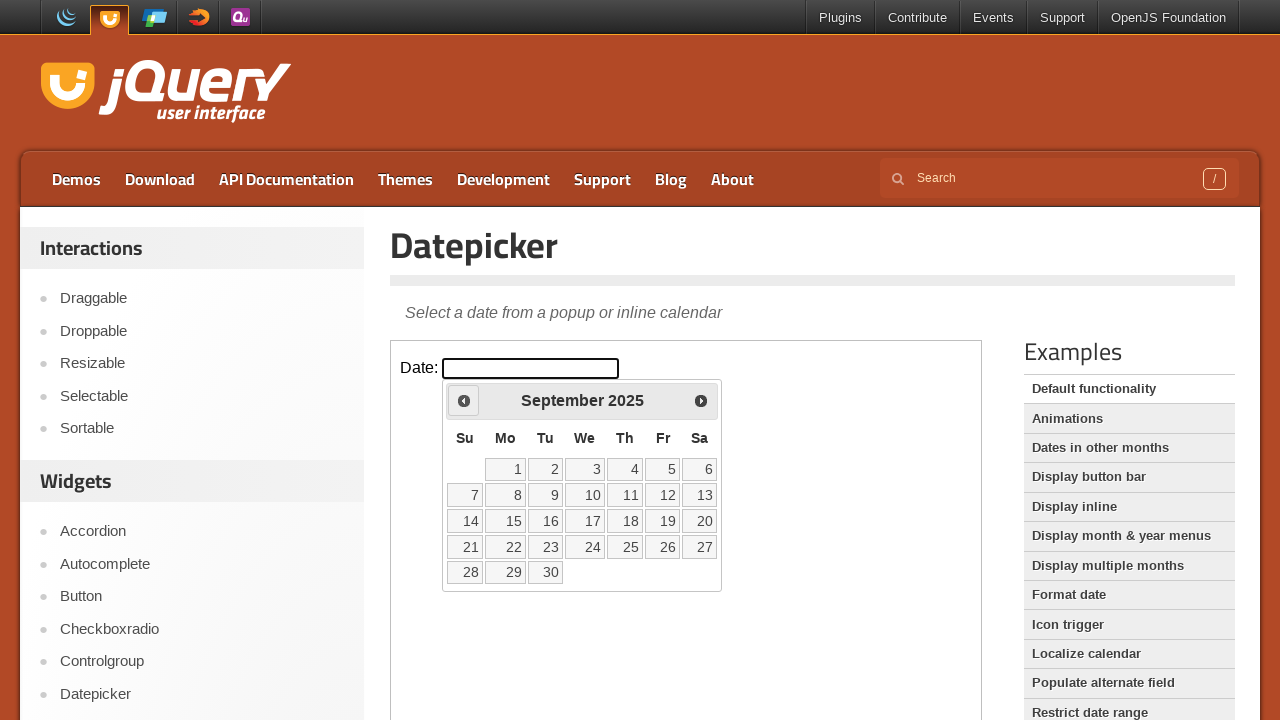

Checked current calendar date: September 2025
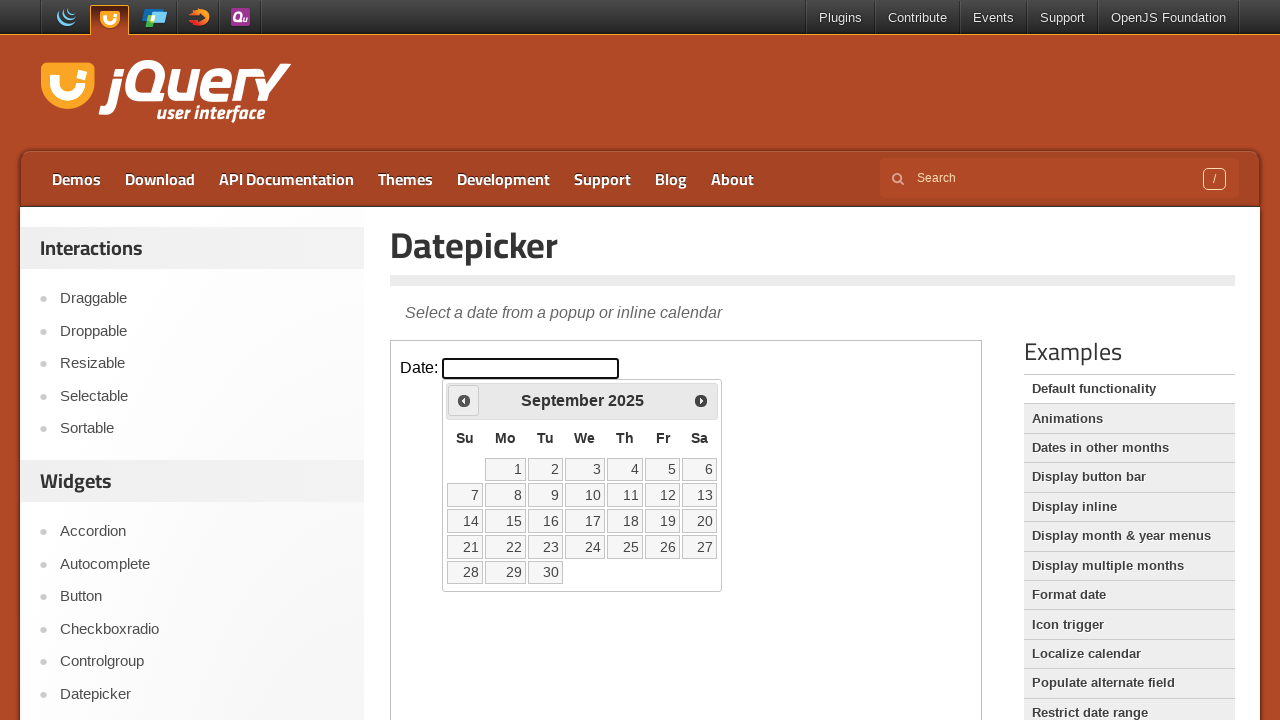

Clicked previous month button to navigate backwards from September 2025 at (464, 400) on .demo-frame >> internal:control=enter-frame >> span.ui-icon-circle-triangle-w
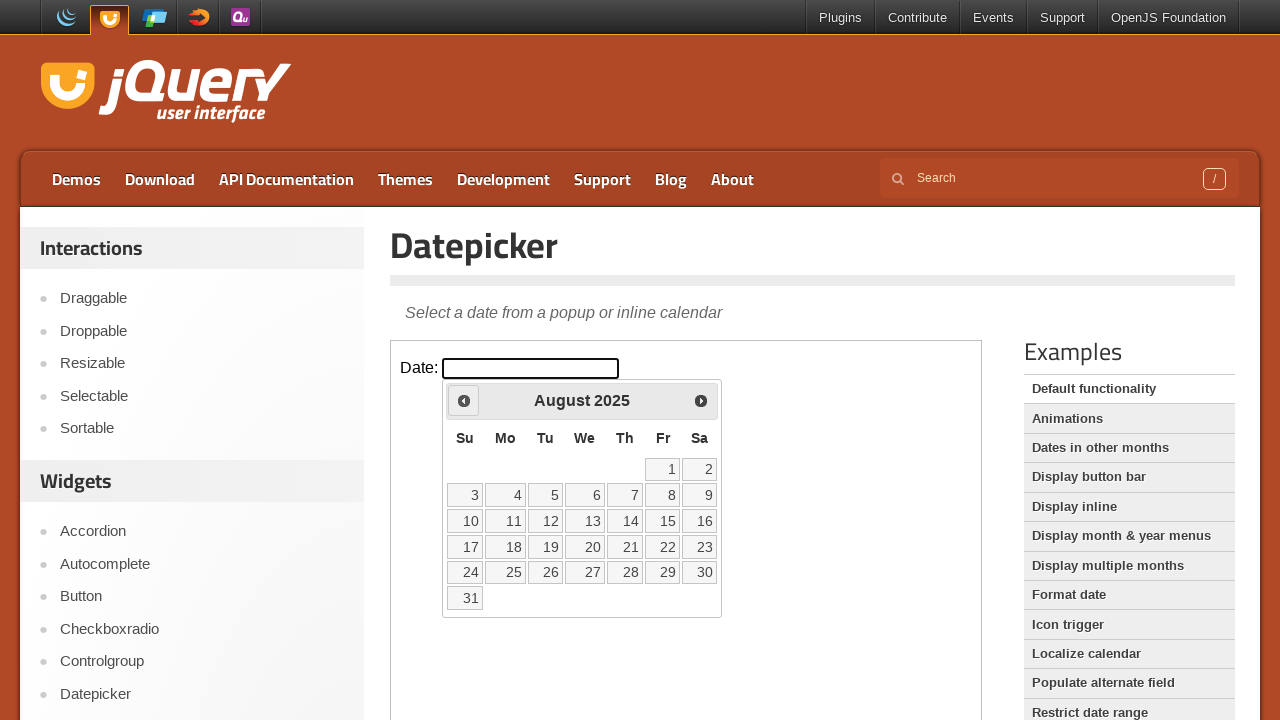

Waited for calendar to update after month navigation
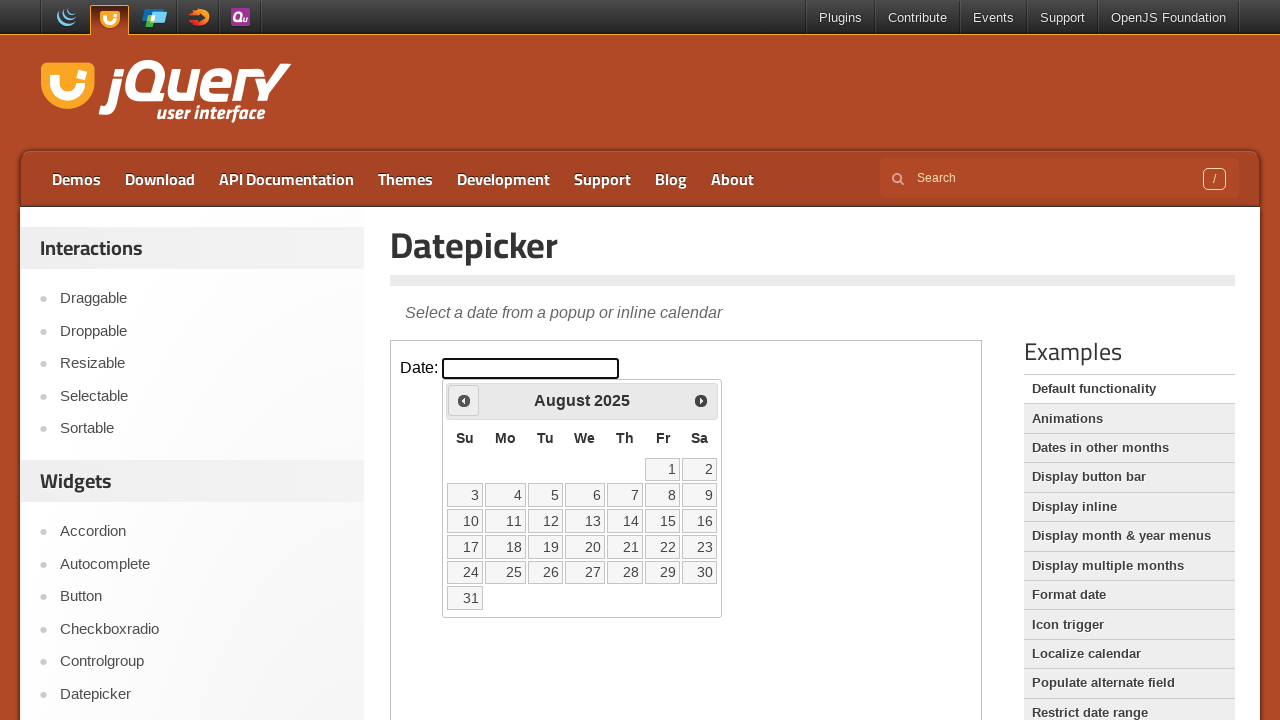

Checked current calendar date: August 2025
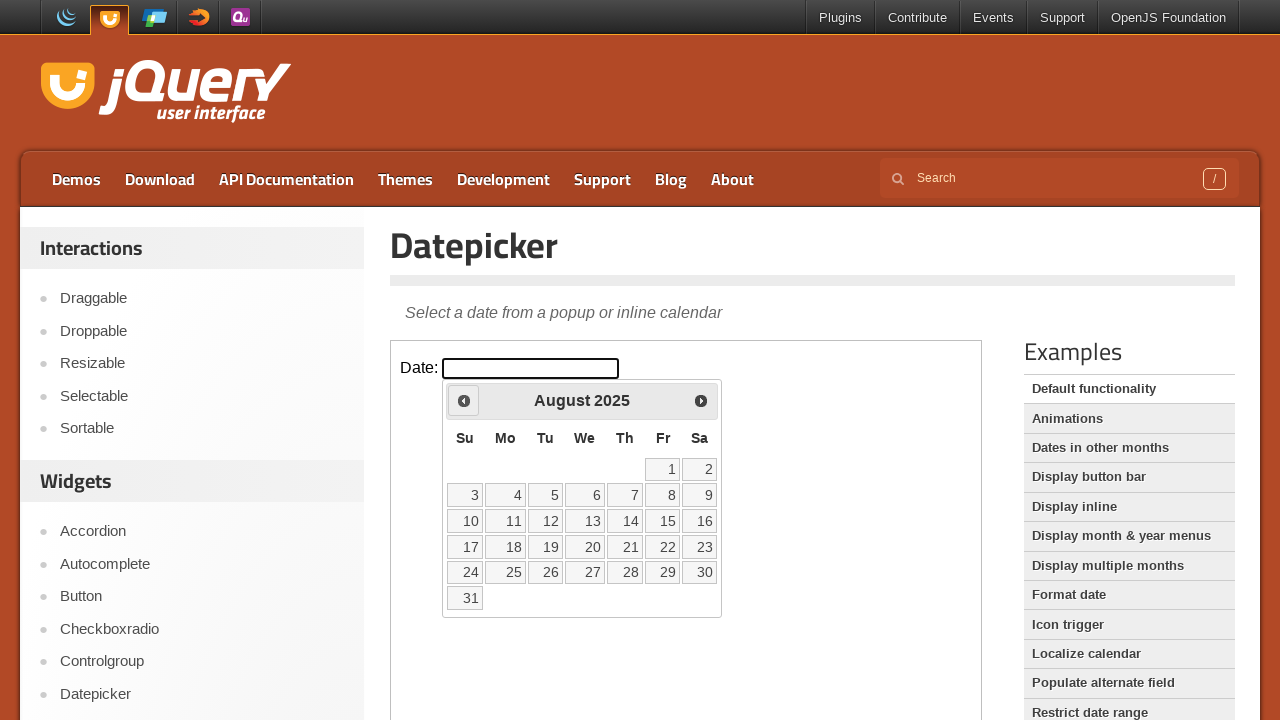

Clicked previous month button to navigate backwards from August 2025 at (464, 400) on .demo-frame >> internal:control=enter-frame >> span.ui-icon-circle-triangle-w
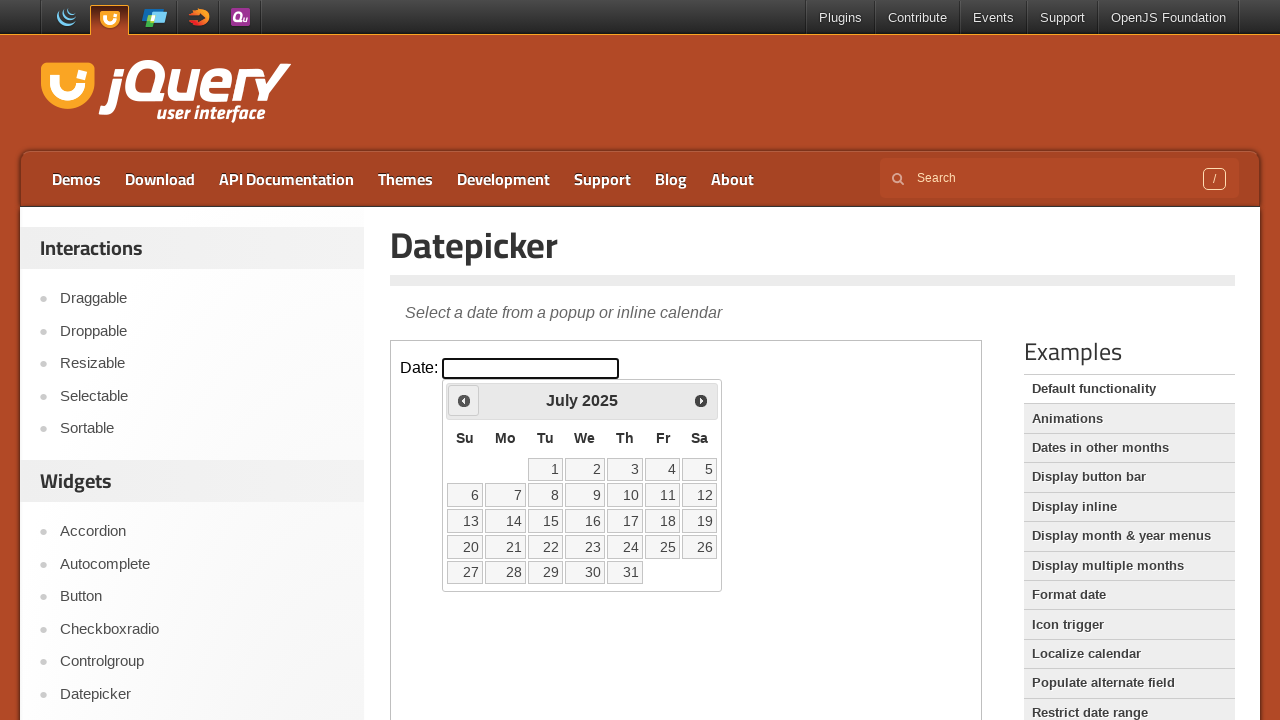

Waited for calendar to update after month navigation
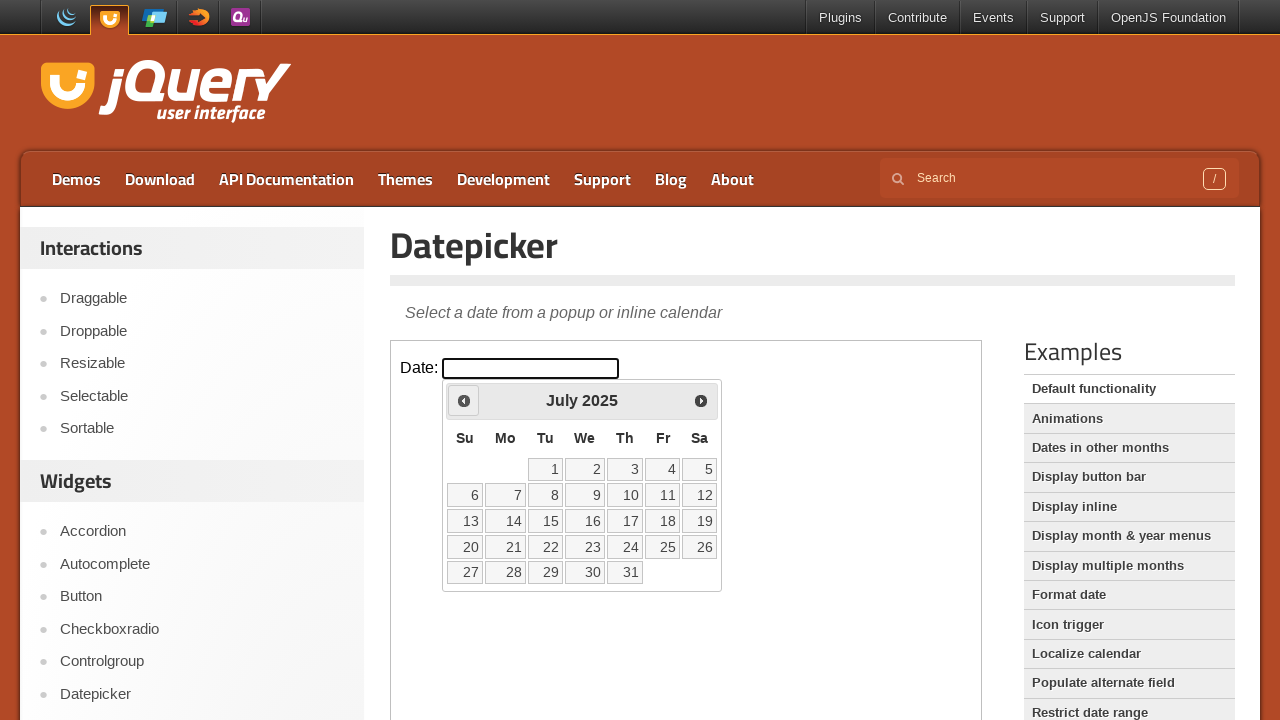

Checked current calendar date: July 2025
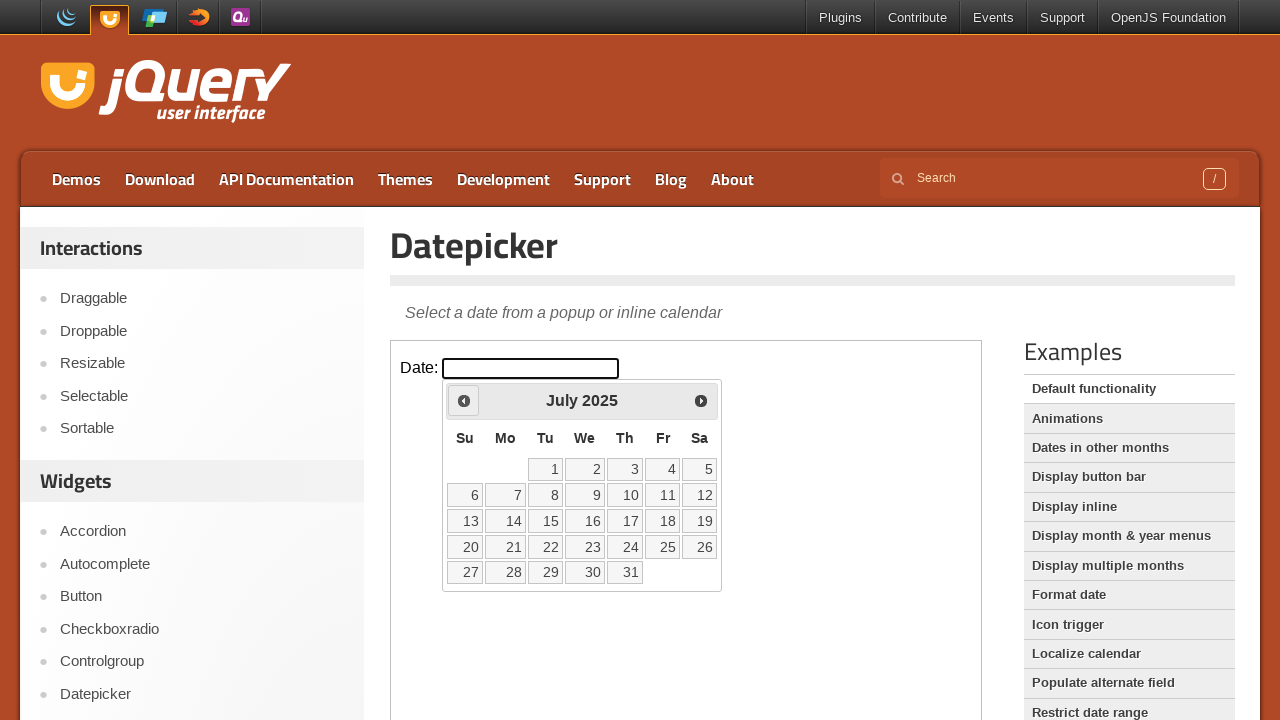

Clicked previous month button to navigate backwards from July 2025 at (464, 400) on .demo-frame >> internal:control=enter-frame >> span.ui-icon-circle-triangle-w
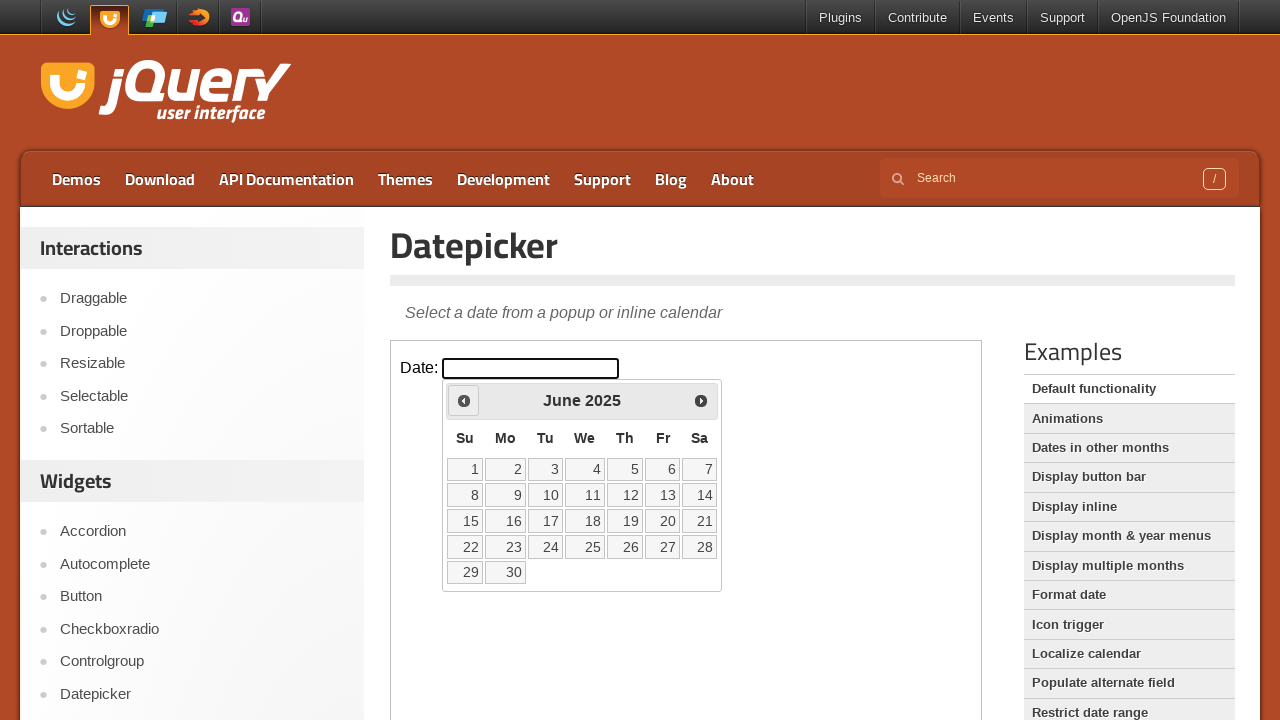

Waited for calendar to update after month navigation
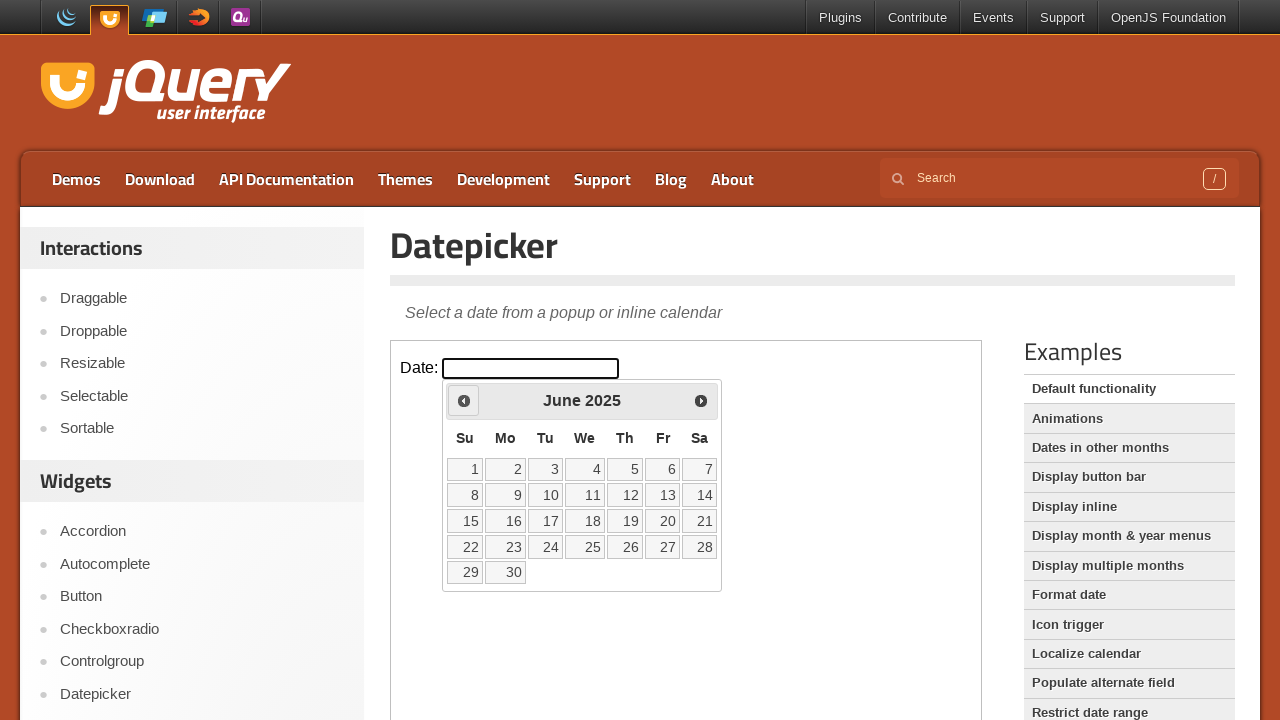

Checked current calendar date: June 2025
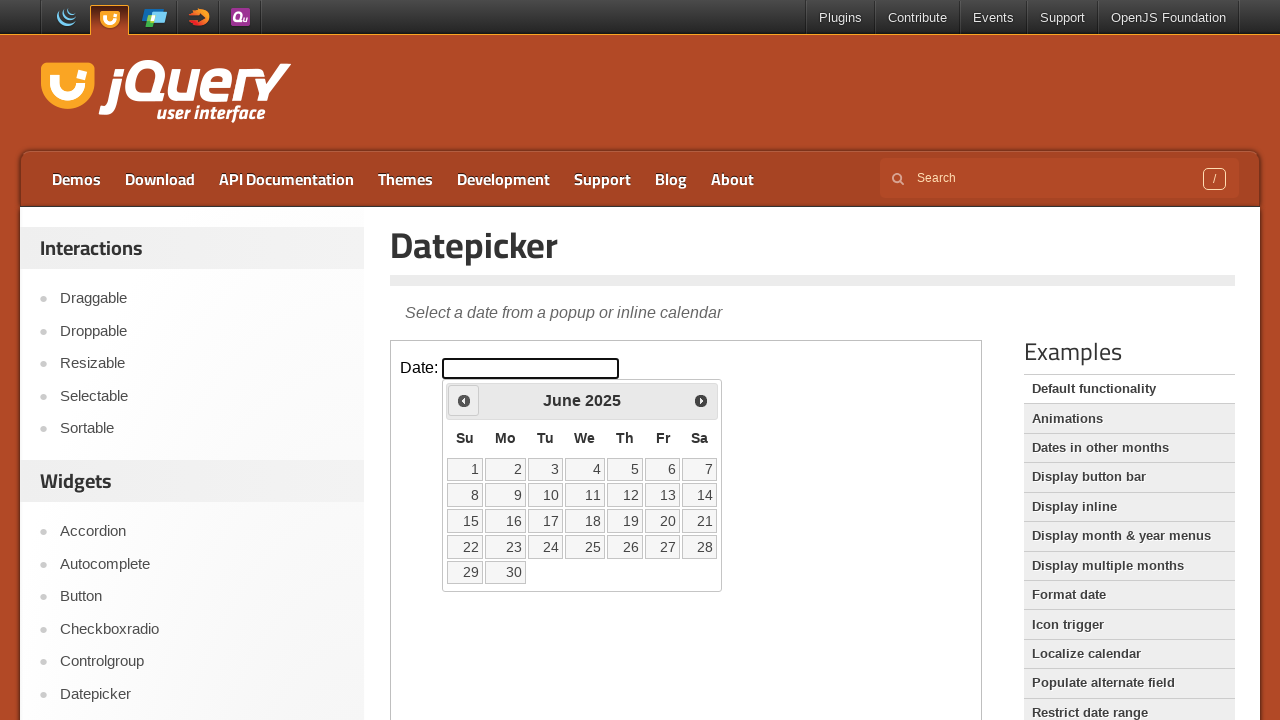

Clicked previous month button to navigate backwards from June 2025 at (464, 400) on .demo-frame >> internal:control=enter-frame >> span.ui-icon-circle-triangle-w
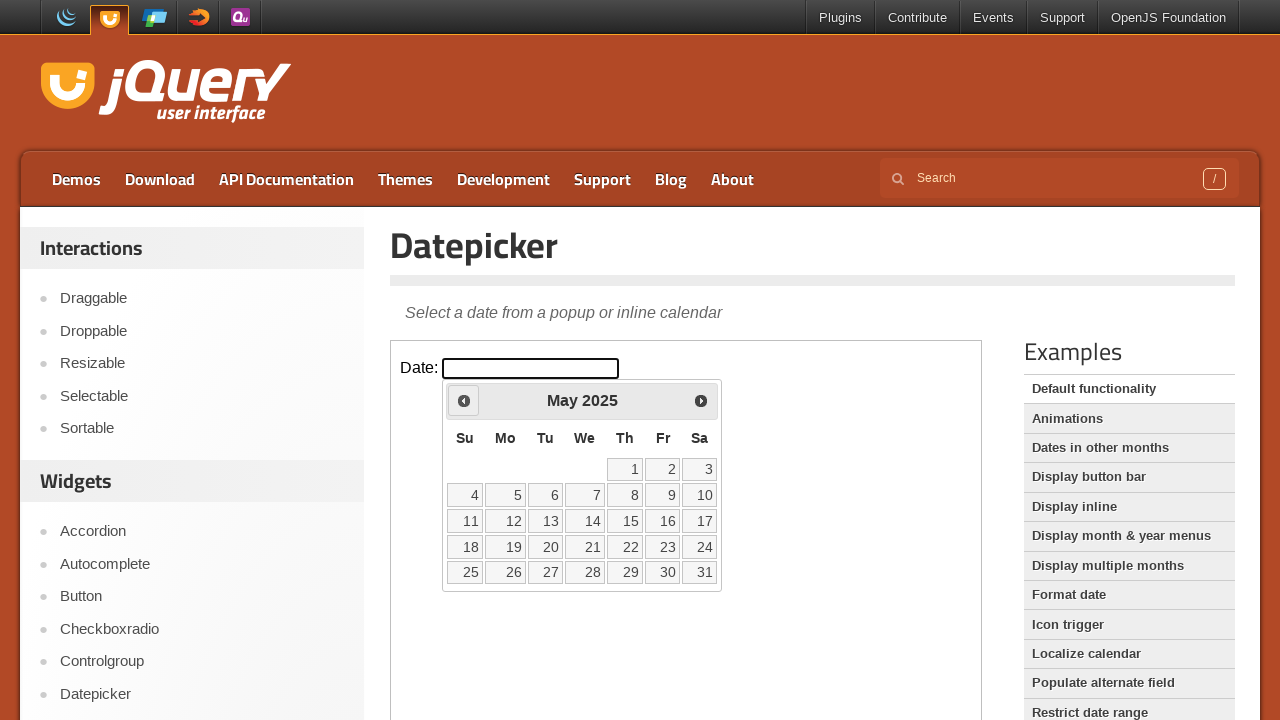

Waited for calendar to update after month navigation
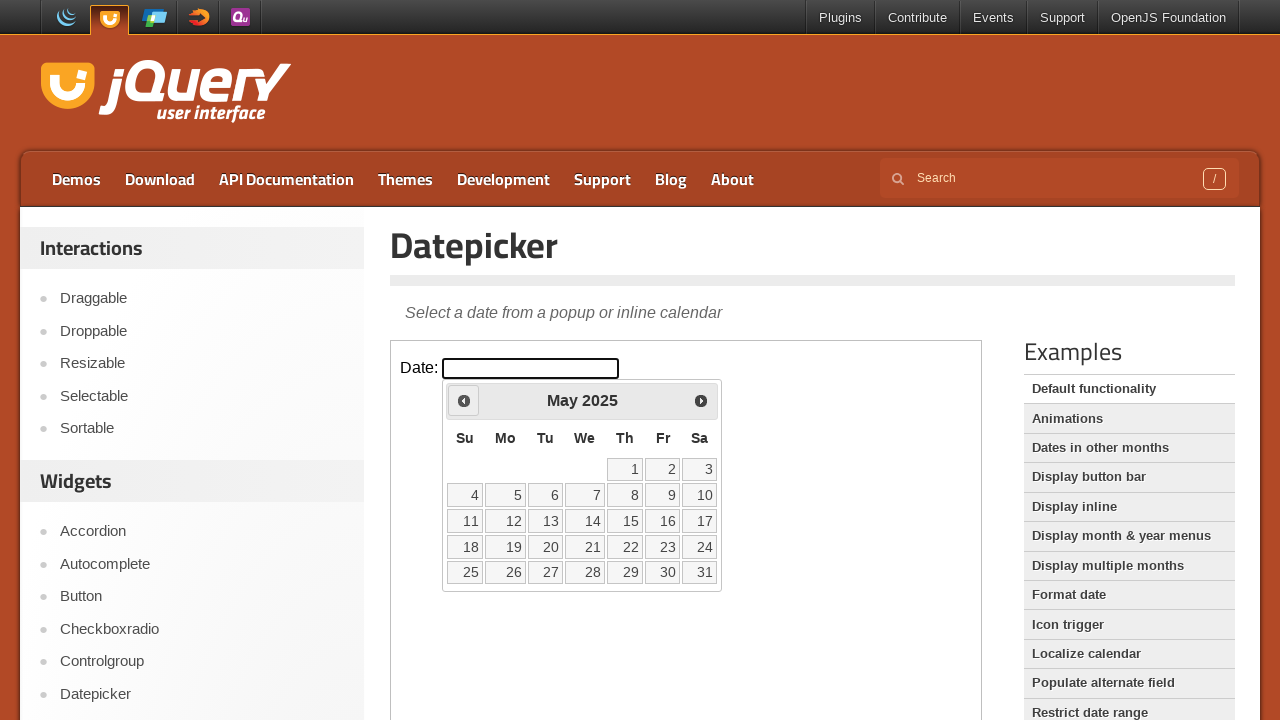

Checked current calendar date: May 2025
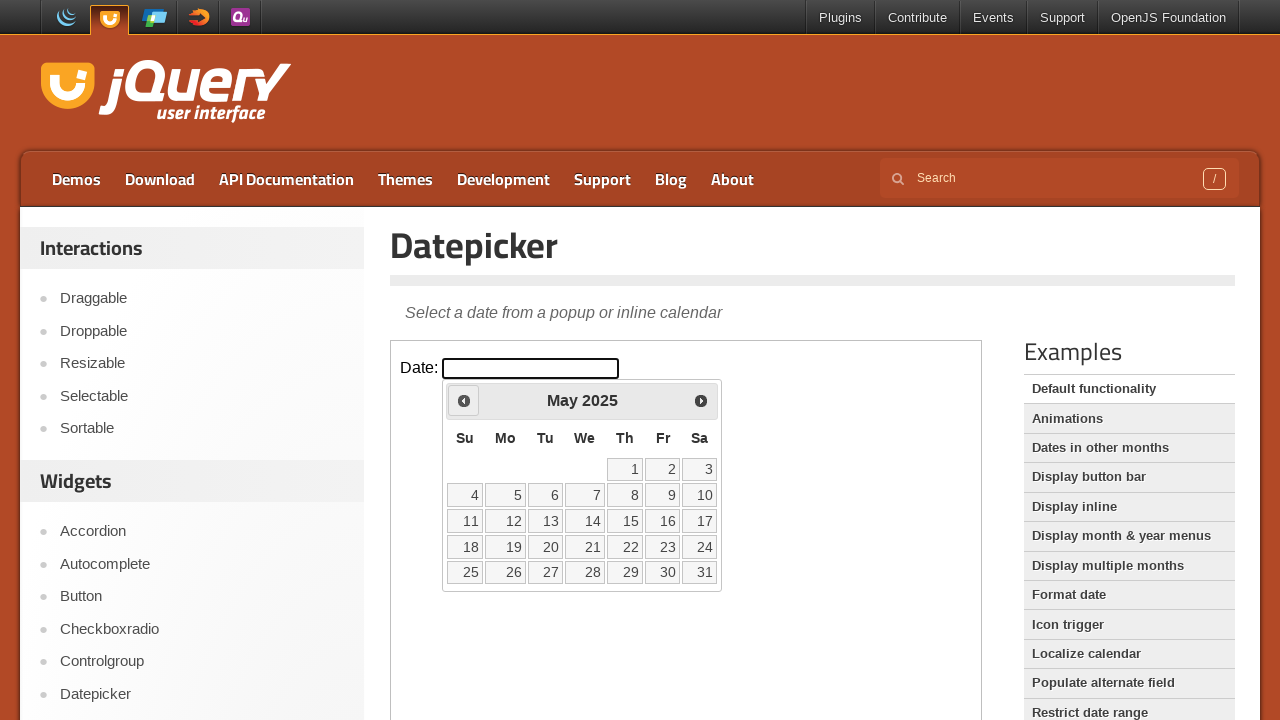

Clicked previous month button to navigate backwards from May 2025 at (464, 400) on .demo-frame >> internal:control=enter-frame >> span.ui-icon-circle-triangle-w
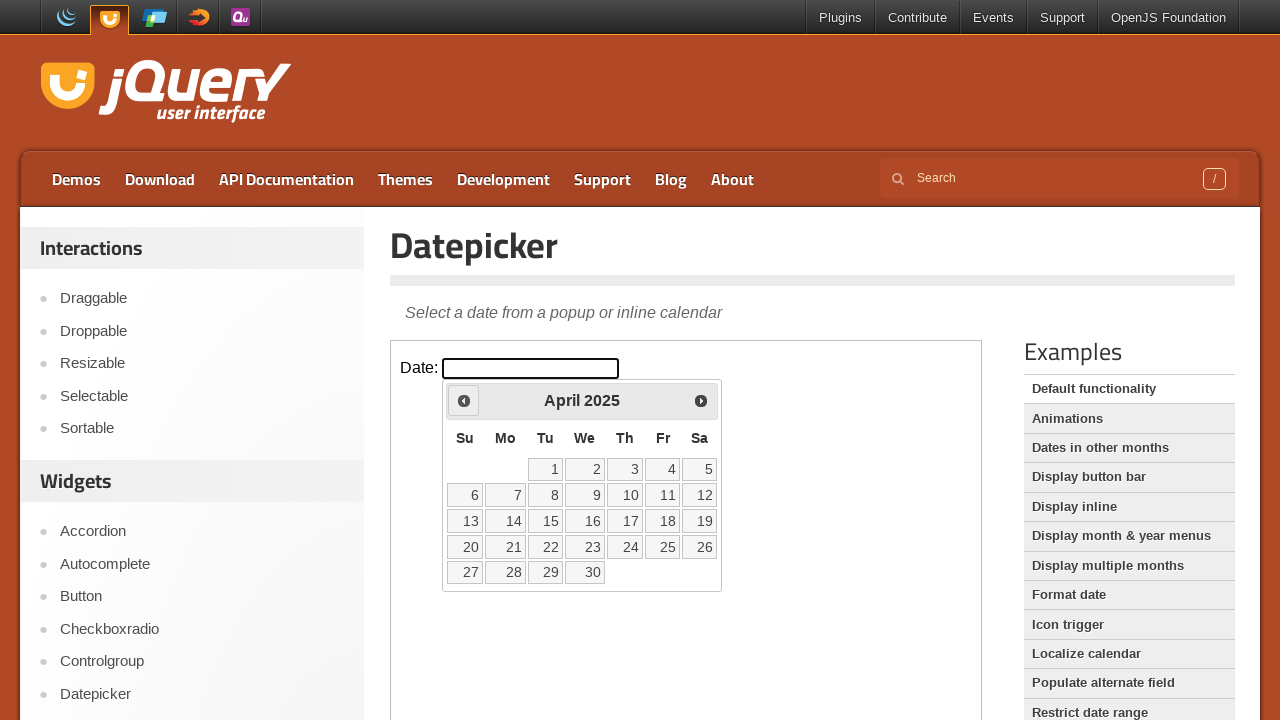

Waited for calendar to update after month navigation
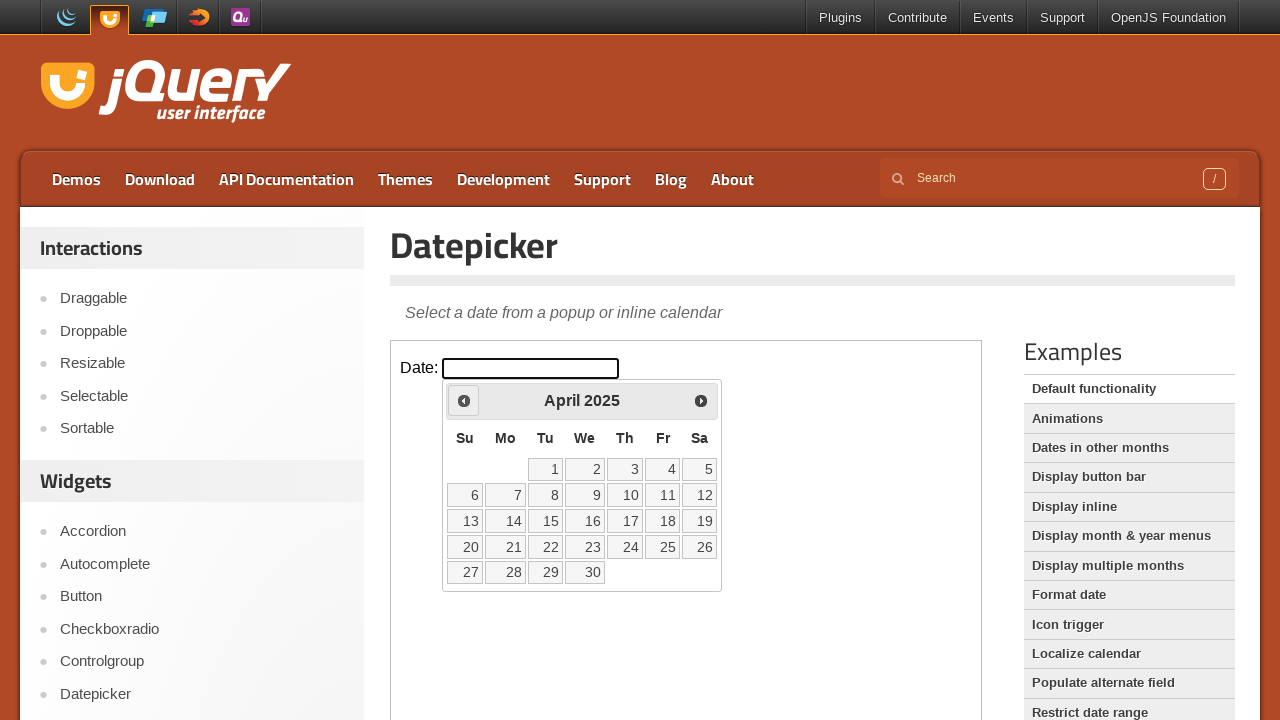

Checked current calendar date: April 2025
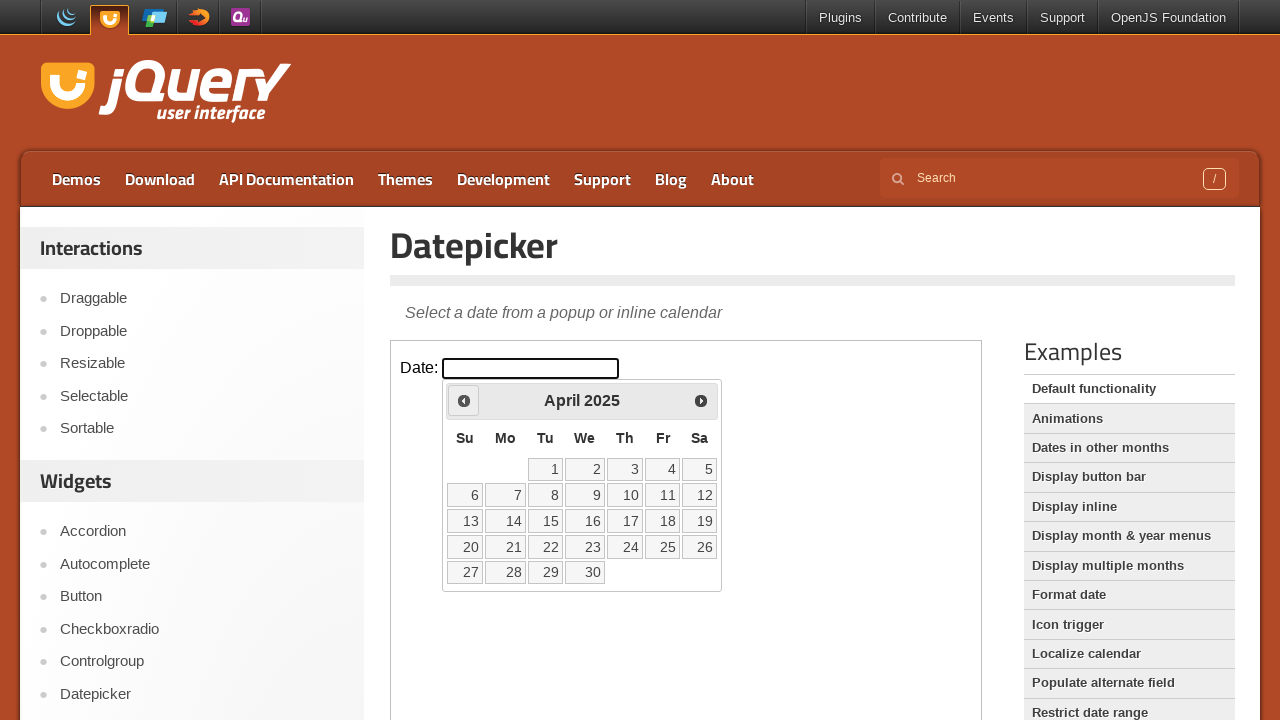

Clicked previous month button to navigate backwards from April 2025 at (464, 400) on .demo-frame >> internal:control=enter-frame >> span.ui-icon-circle-triangle-w
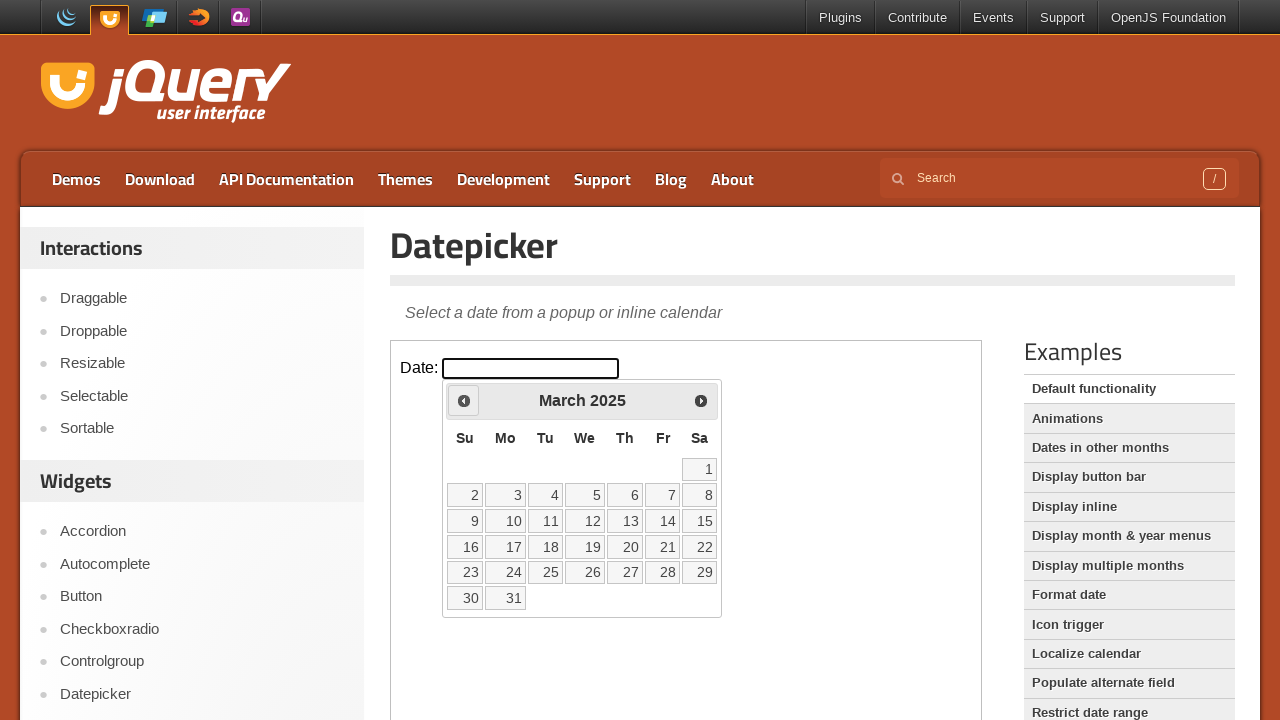

Waited for calendar to update after month navigation
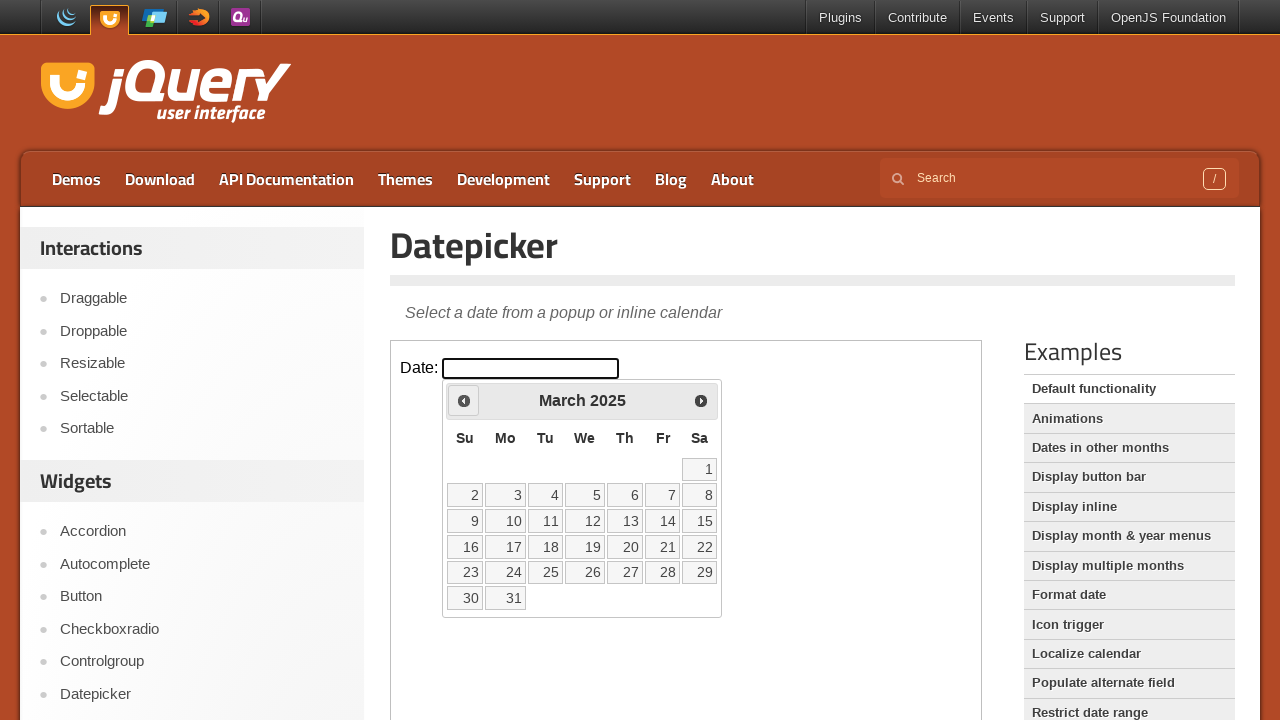

Checked current calendar date: March 2025
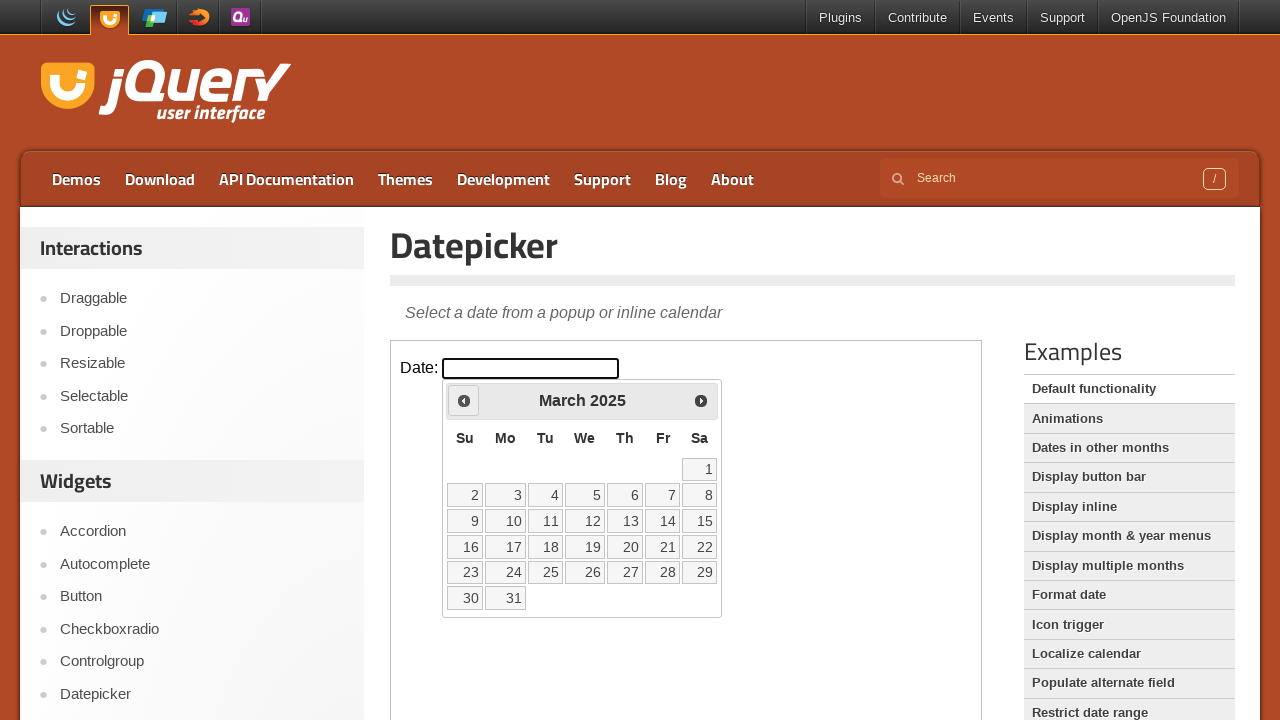

Clicked previous month button to navigate backwards from March 2025 at (464, 400) on .demo-frame >> internal:control=enter-frame >> span.ui-icon-circle-triangle-w
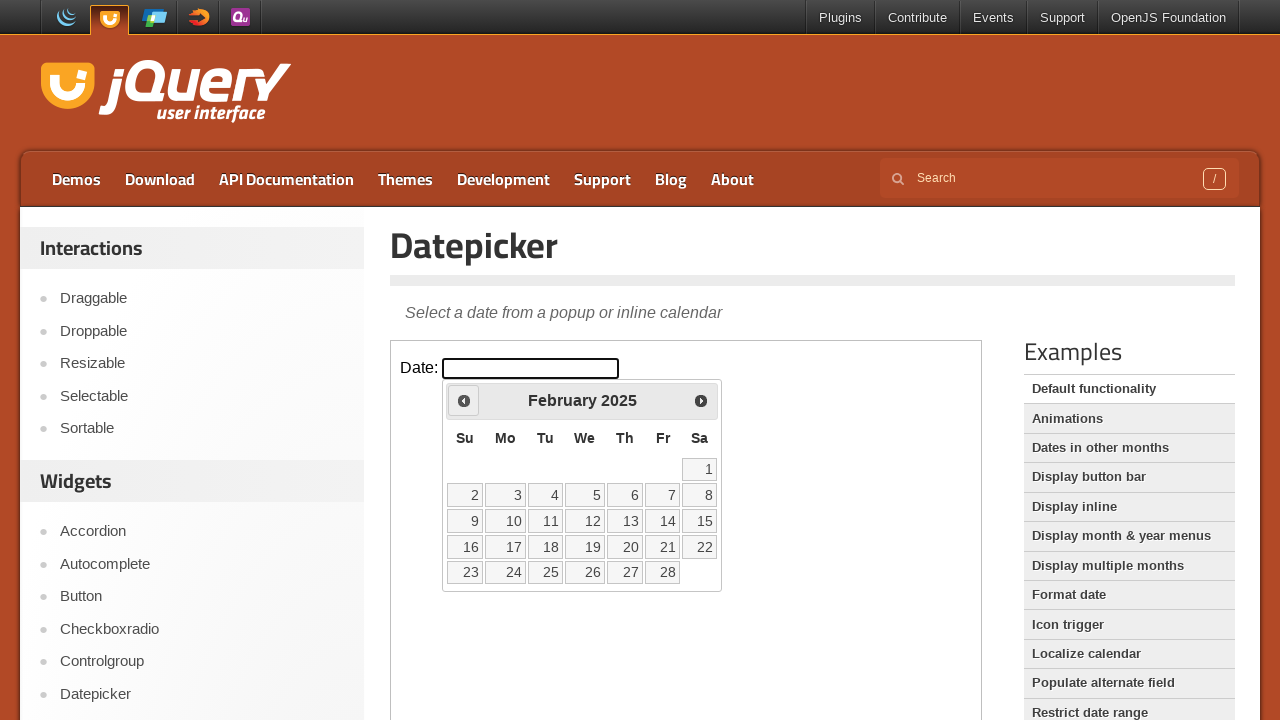

Waited for calendar to update after month navigation
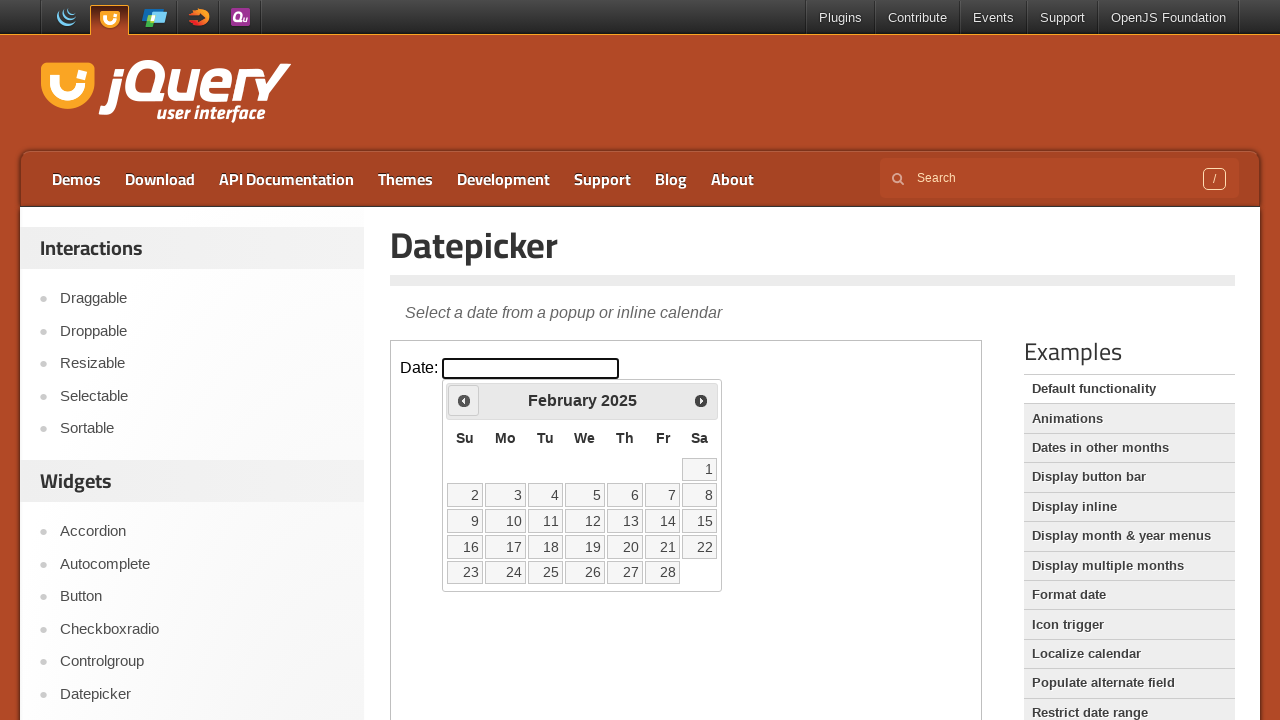

Checked current calendar date: February 2025
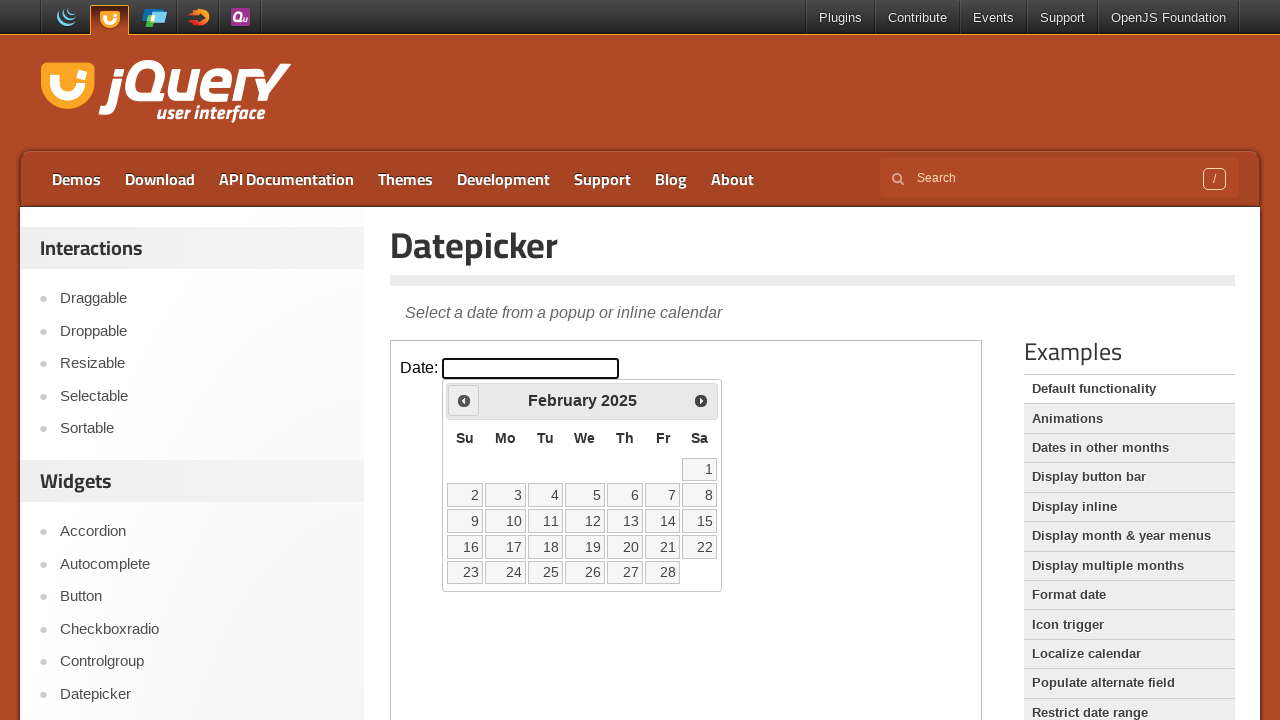

Clicked previous month button to navigate backwards from February 2025 at (464, 400) on .demo-frame >> internal:control=enter-frame >> span.ui-icon-circle-triangle-w
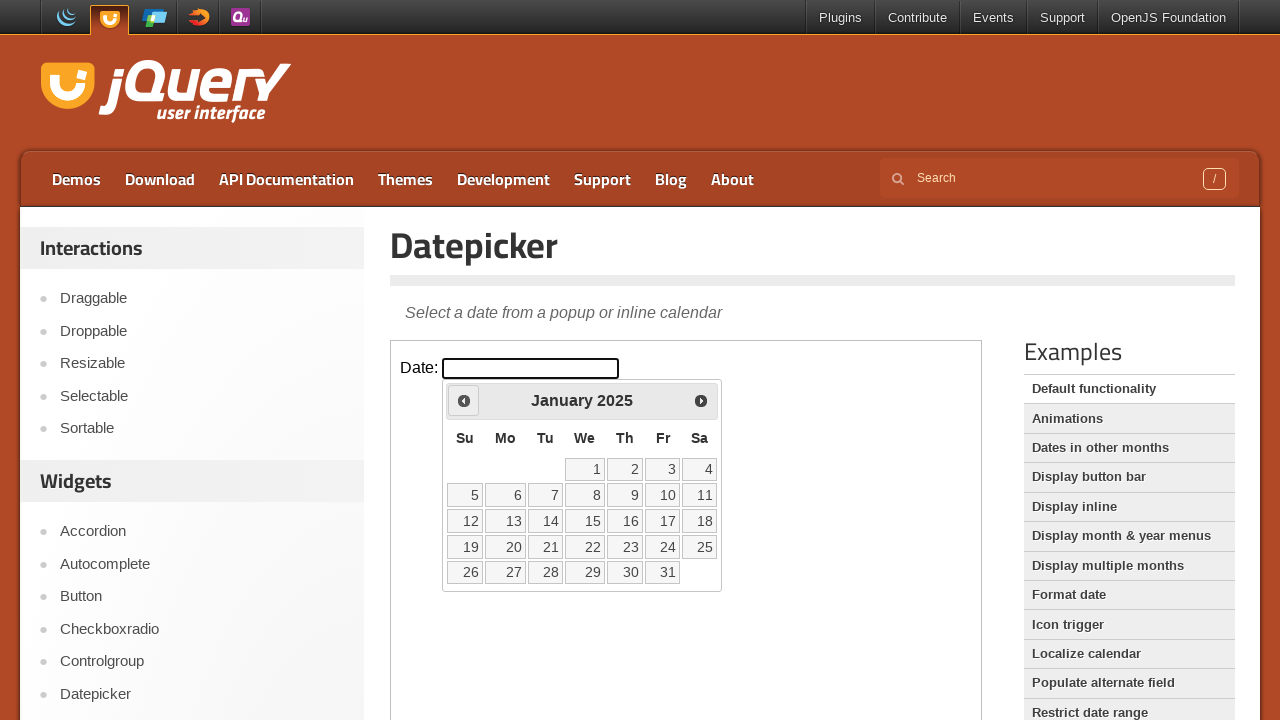

Waited for calendar to update after month navigation
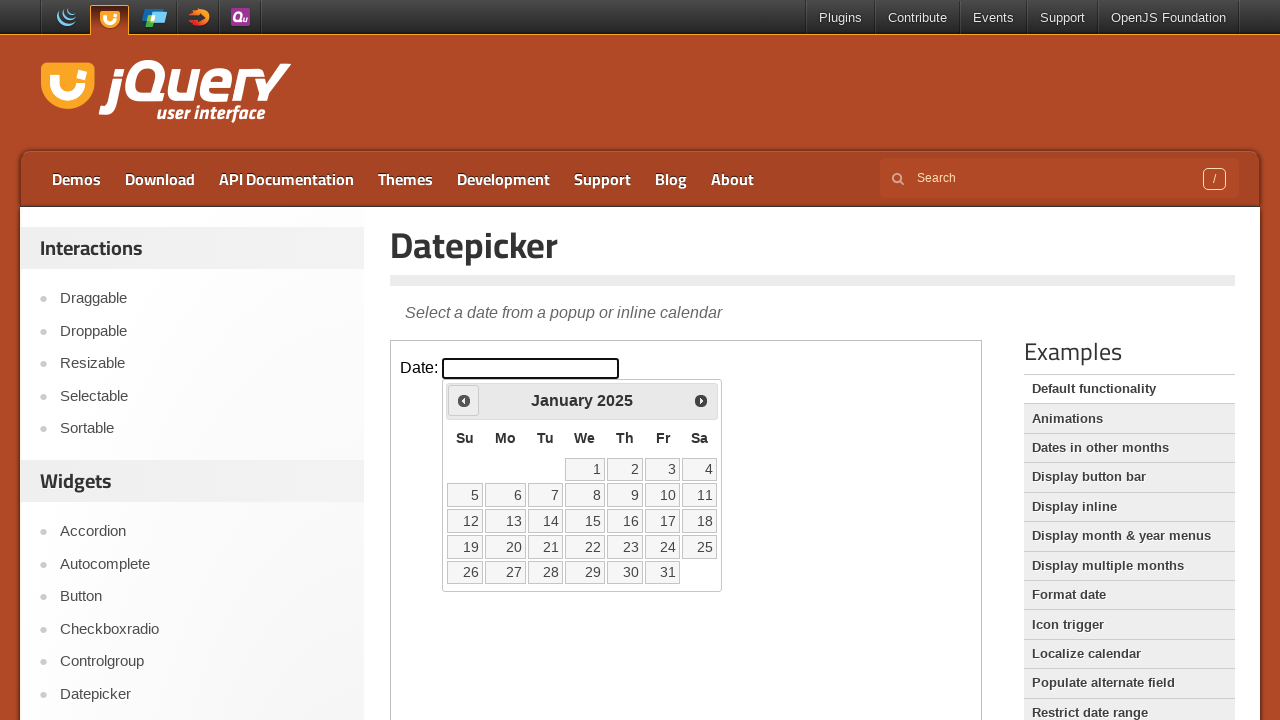

Checked current calendar date: January 2025
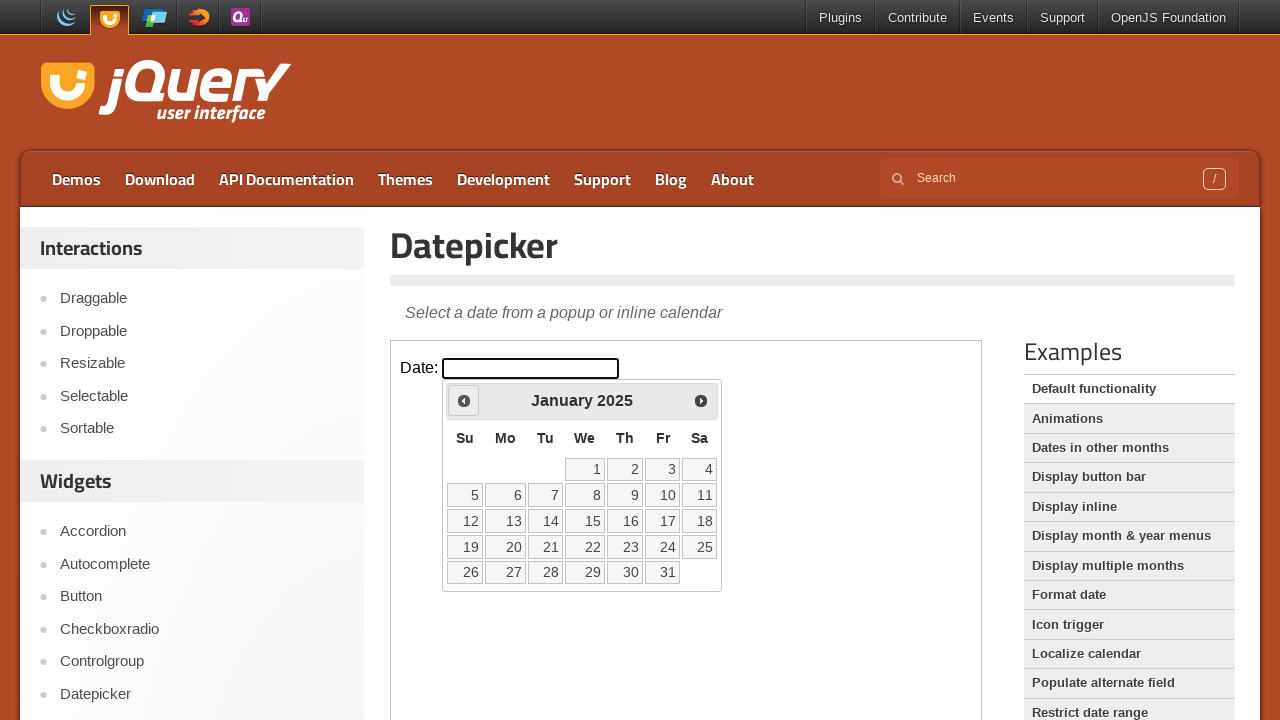

Clicked previous month button to navigate backwards from January 2025 at (464, 400) on .demo-frame >> internal:control=enter-frame >> span.ui-icon-circle-triangle-w
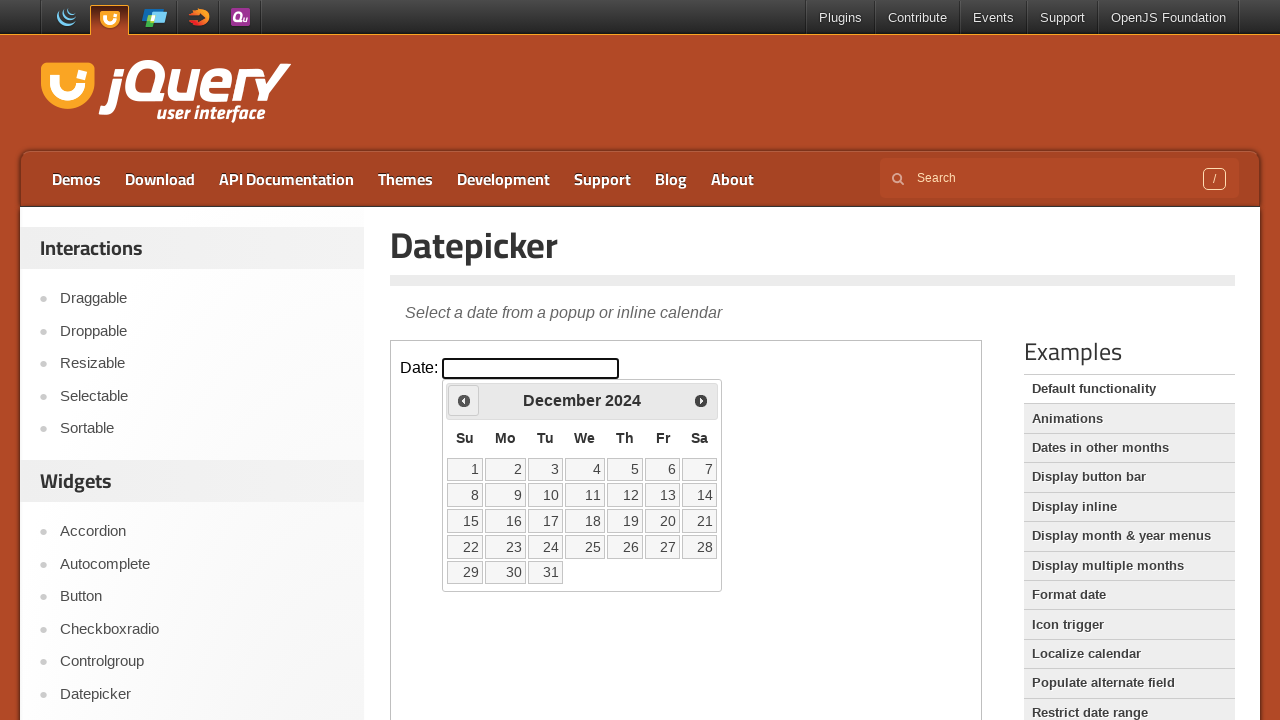

Waited for calendar to update after month navigation
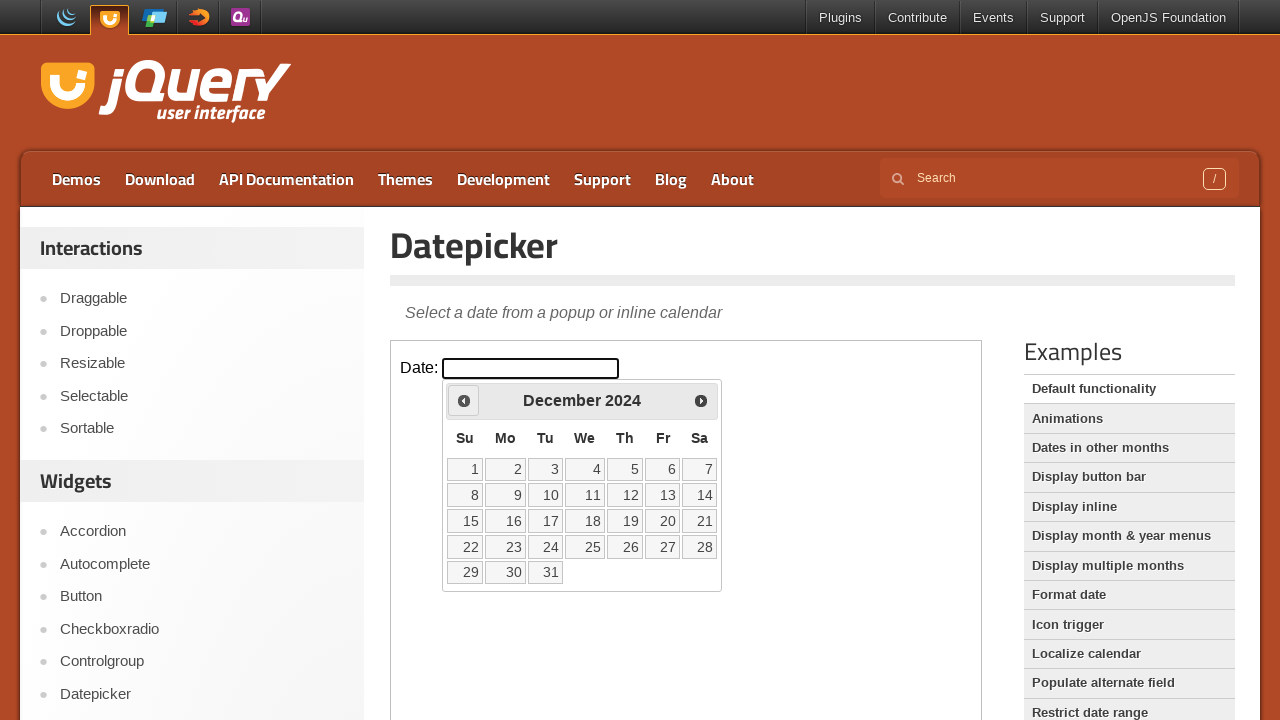

Checked current calendar date: December 2024
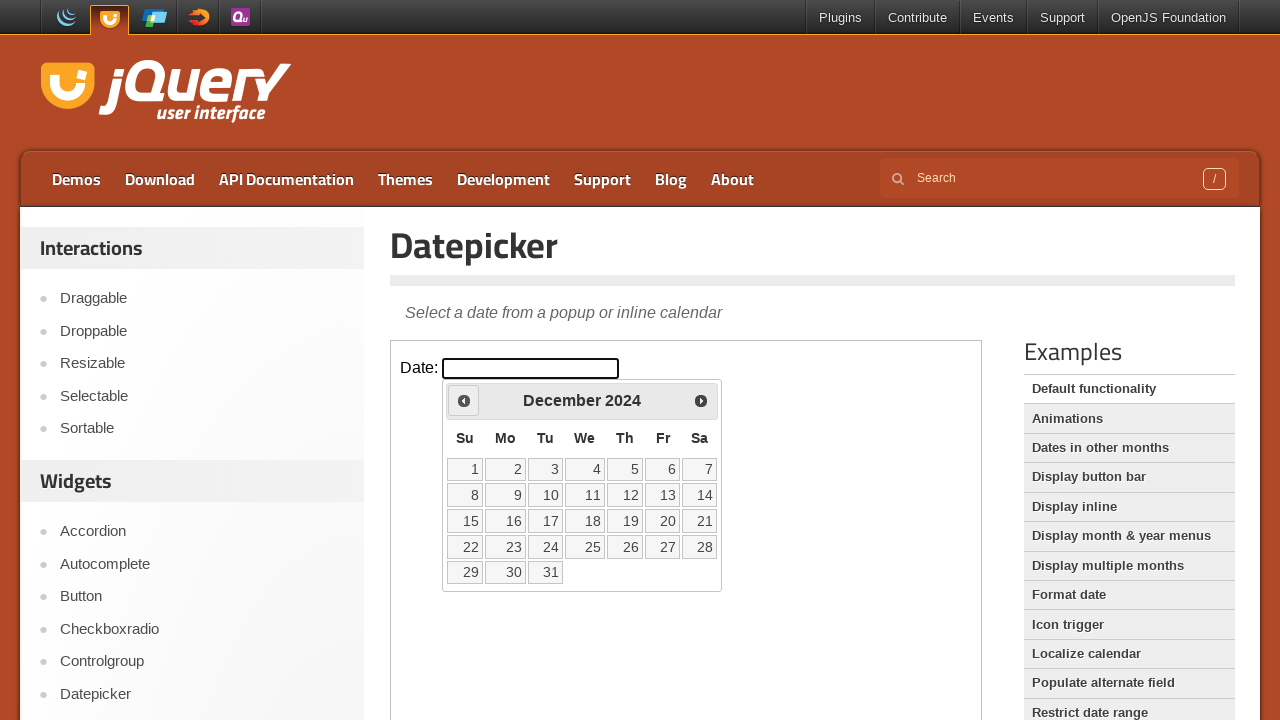

Clicked previous month button to navigate backwards from December 2024 at (464, 400) on .demo-frame >> internal:control=enter-frame >> span.ui-icon-circle-triangle-w
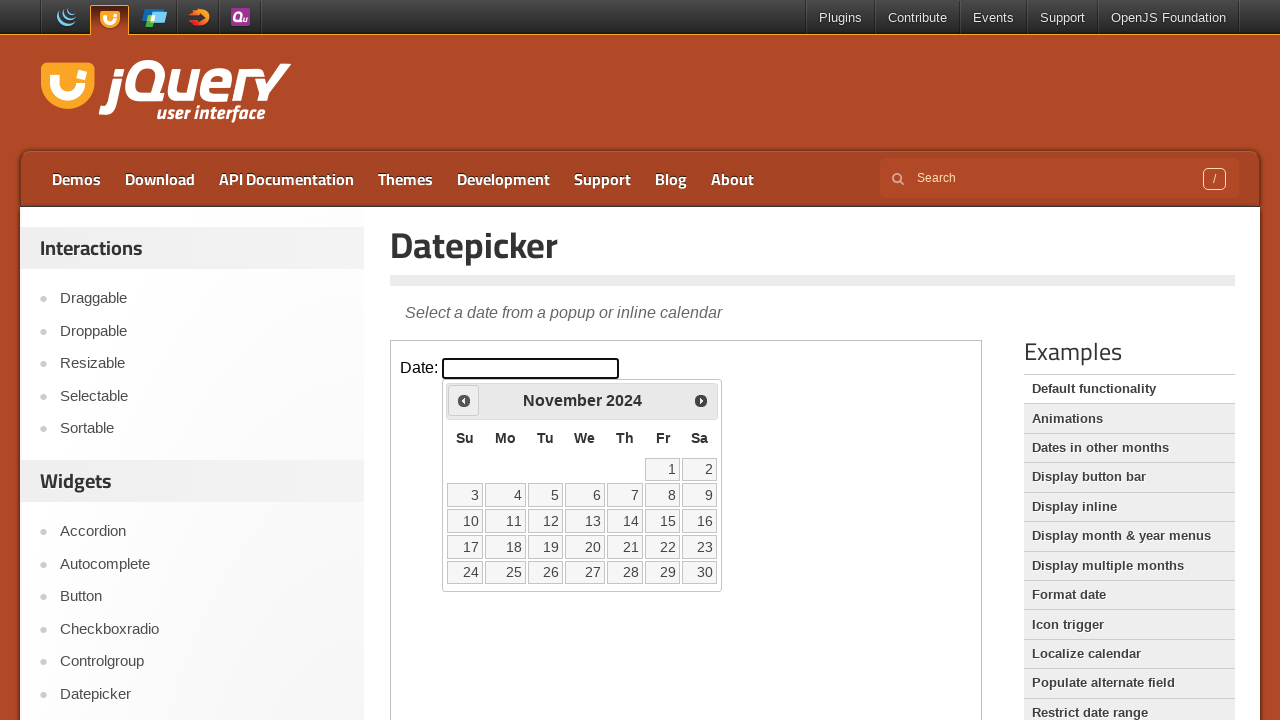

Waited for calendar to update after month navigation
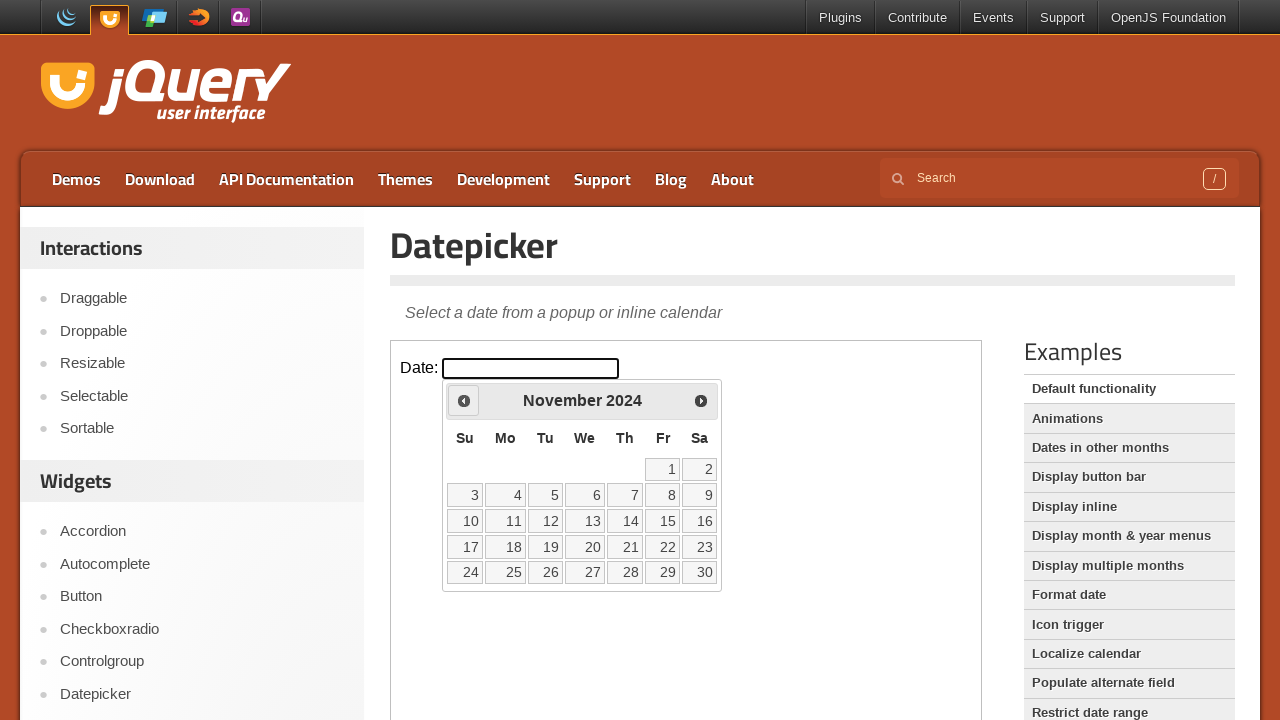

Checked current calendar date: November 2024
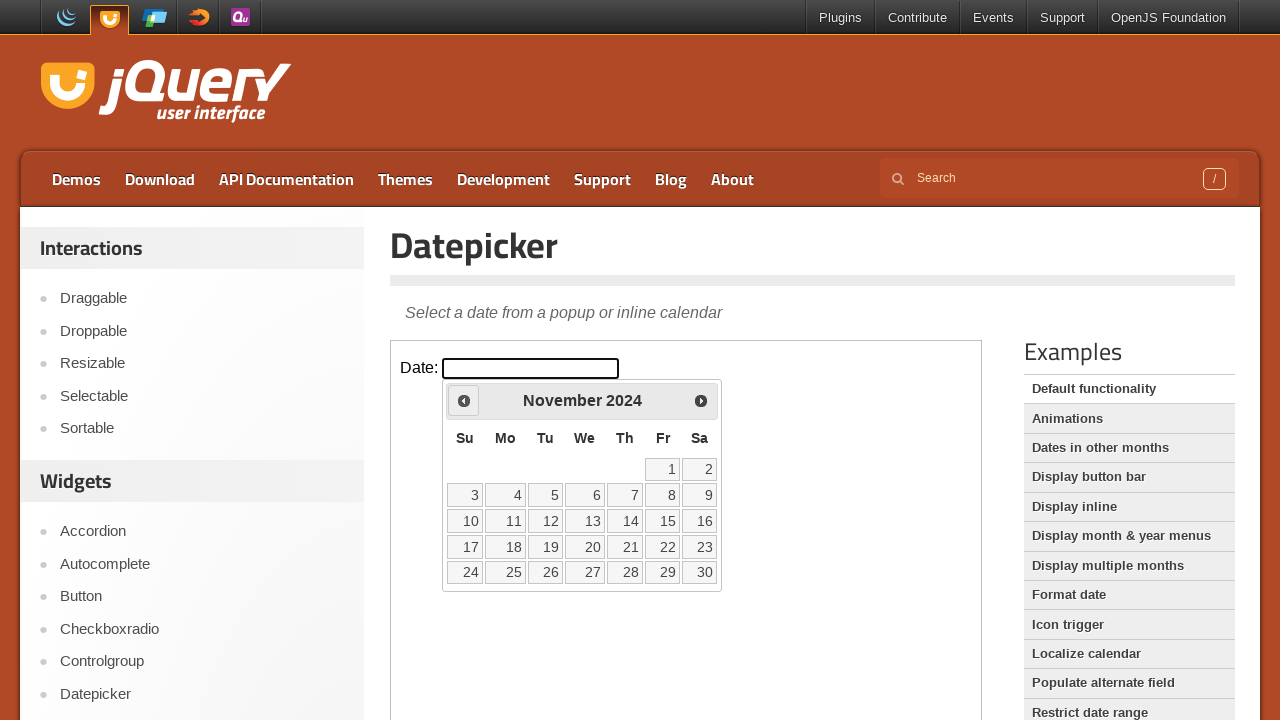

Clicked previous month button to navigate backwards from November 2024 at (464, 400) on .demo-frame >> internal:control=enter-frame >> span.ui-icon-circle-triangle-w
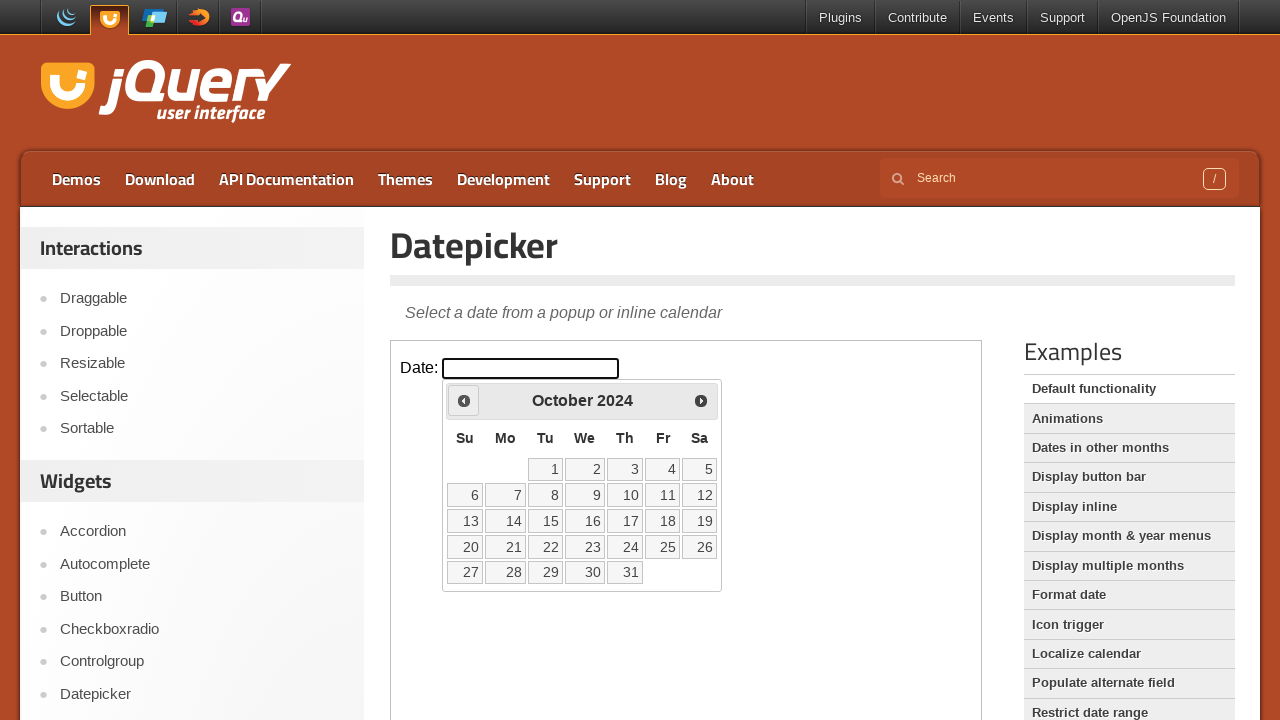

Waited for calendar to update after month navigation
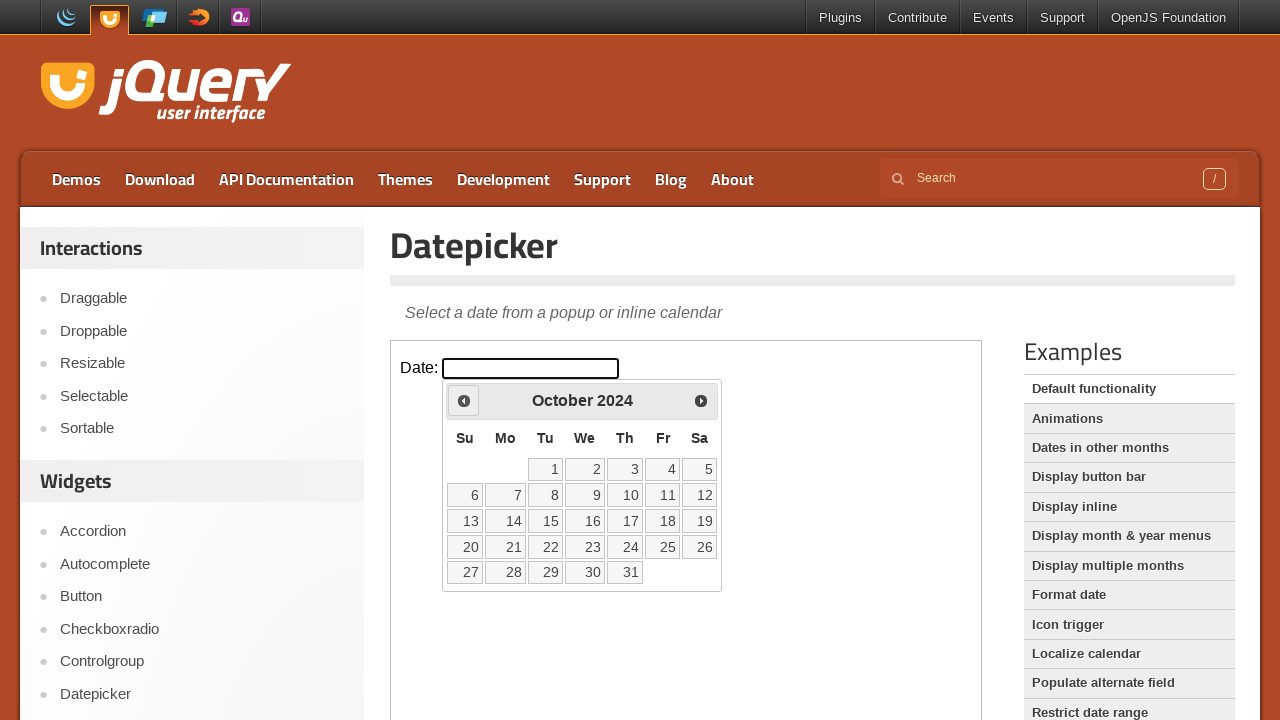

Checked current calendar date: October 2024
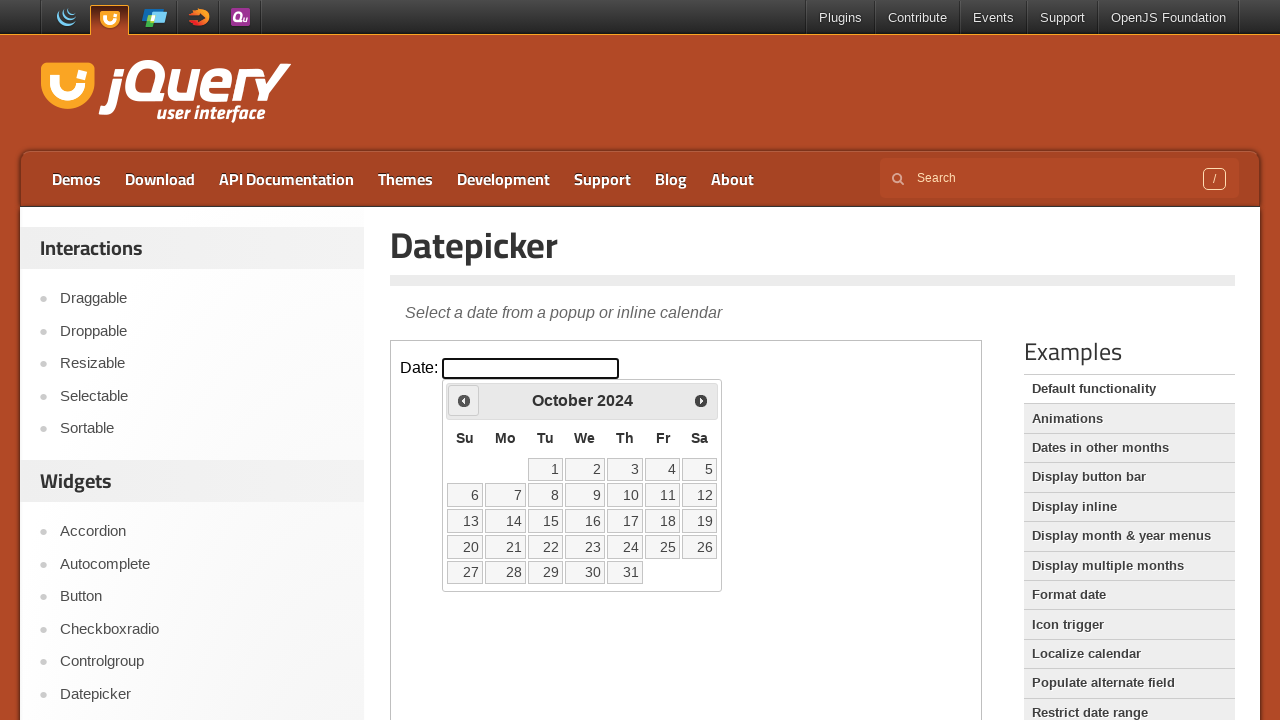

Clicked previous month button to navigate backwards from October 2024 at (464, 400) on .demo-frame >> internal:control=enter-frame >> span.ui-icon-circle-triangle-w
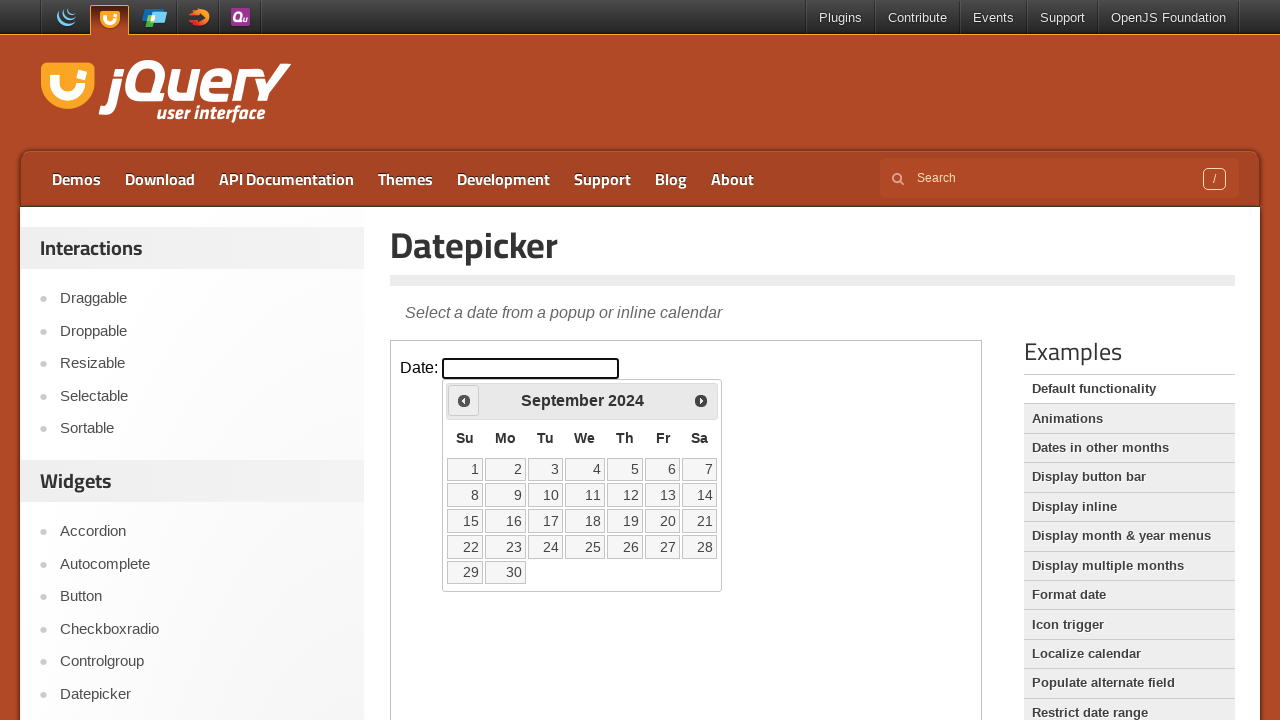

Waited for calendar to update after month navigation
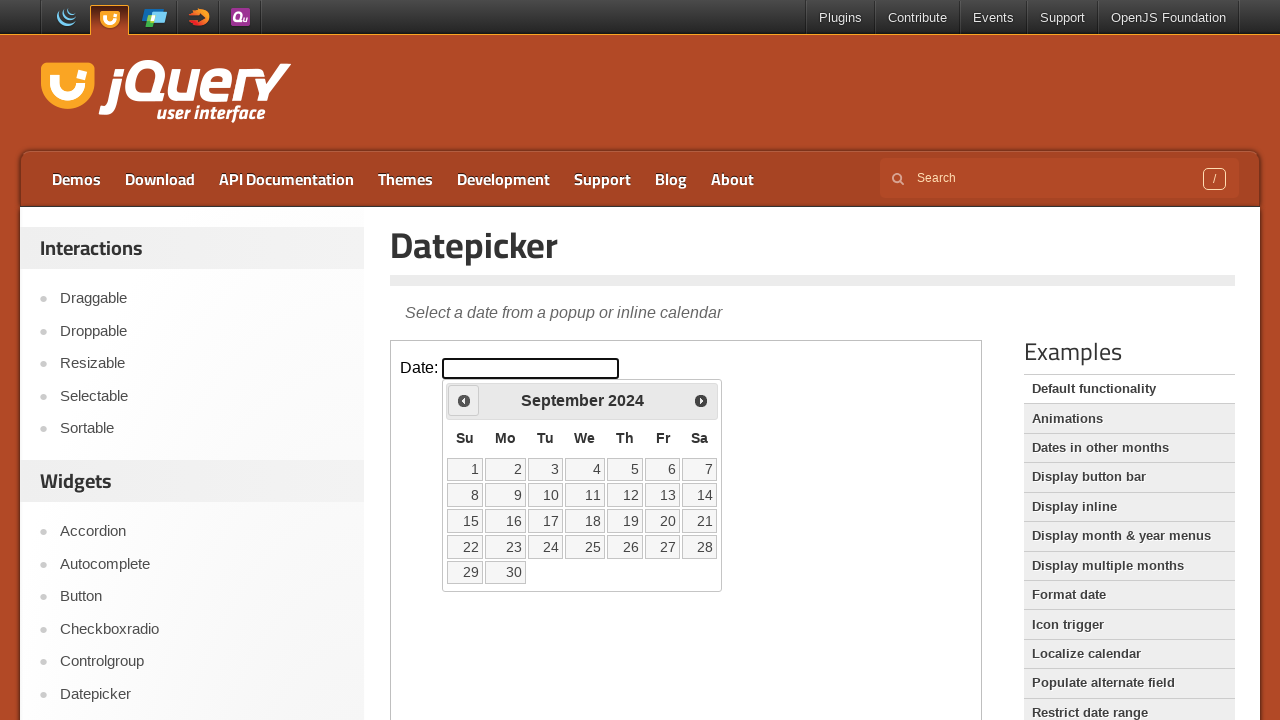

Checked current calendar date: September 2024
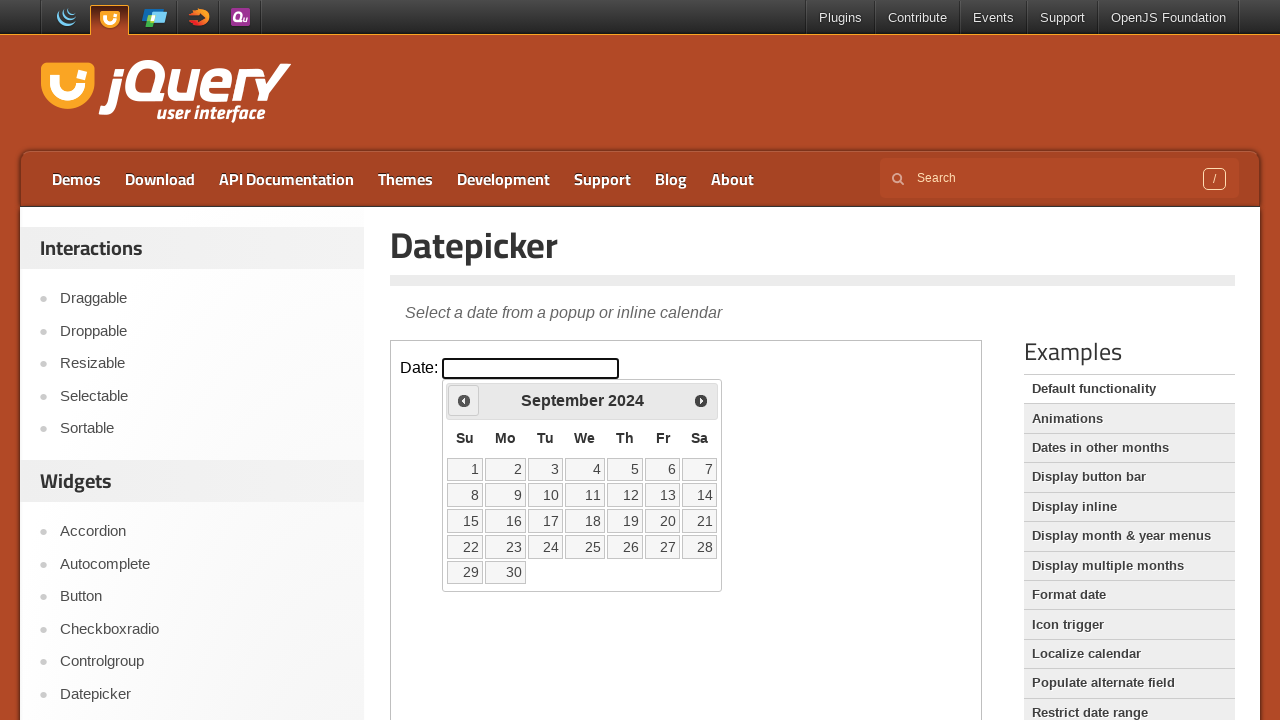

Clicked previous month button to navigate backwards from September 2024 at (464, 400) on .demo-frame >> internal:control=enter-frame >> span.ui-icon-circle-triangle-w
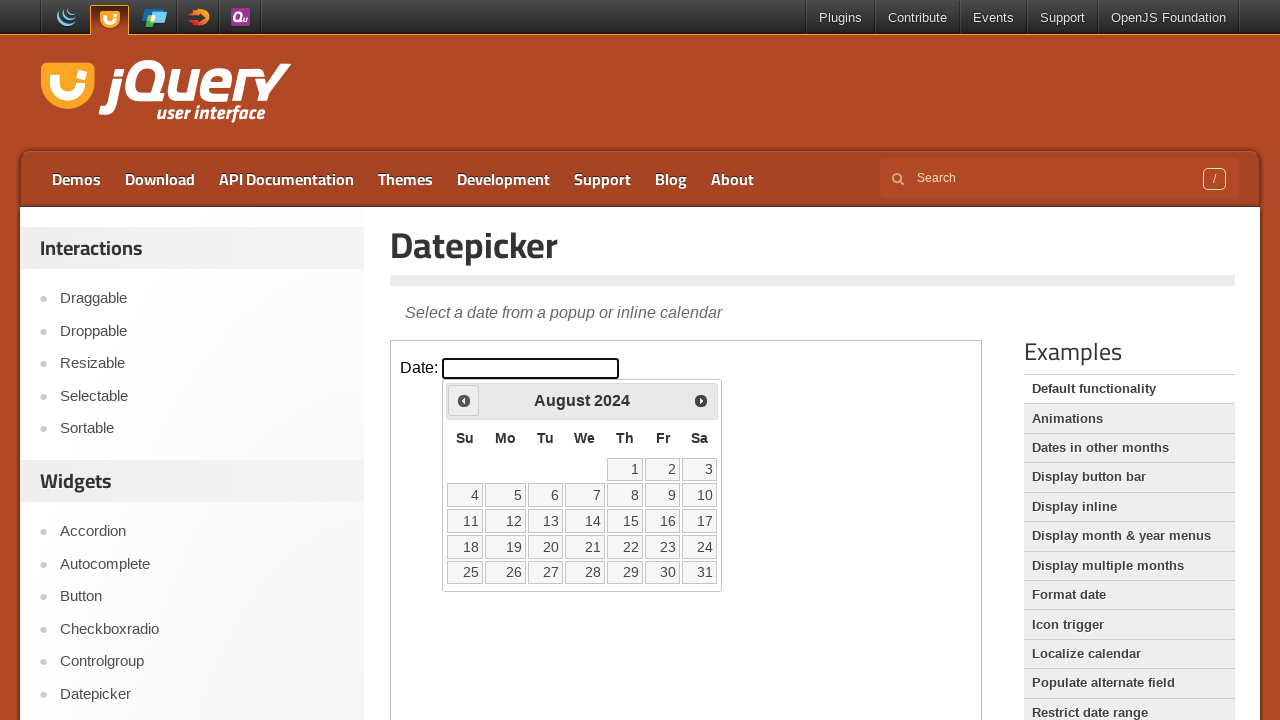

Waited for calendar to update after month navigation
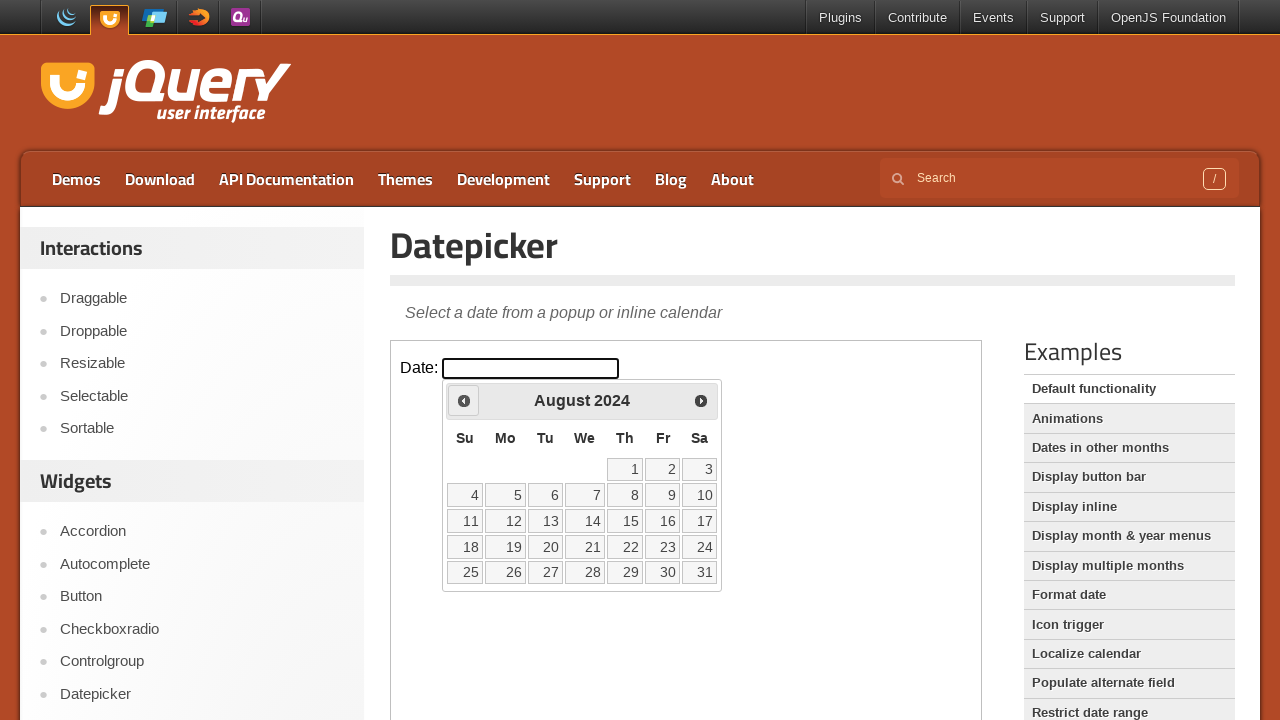

Checked current calendar date: August 2024
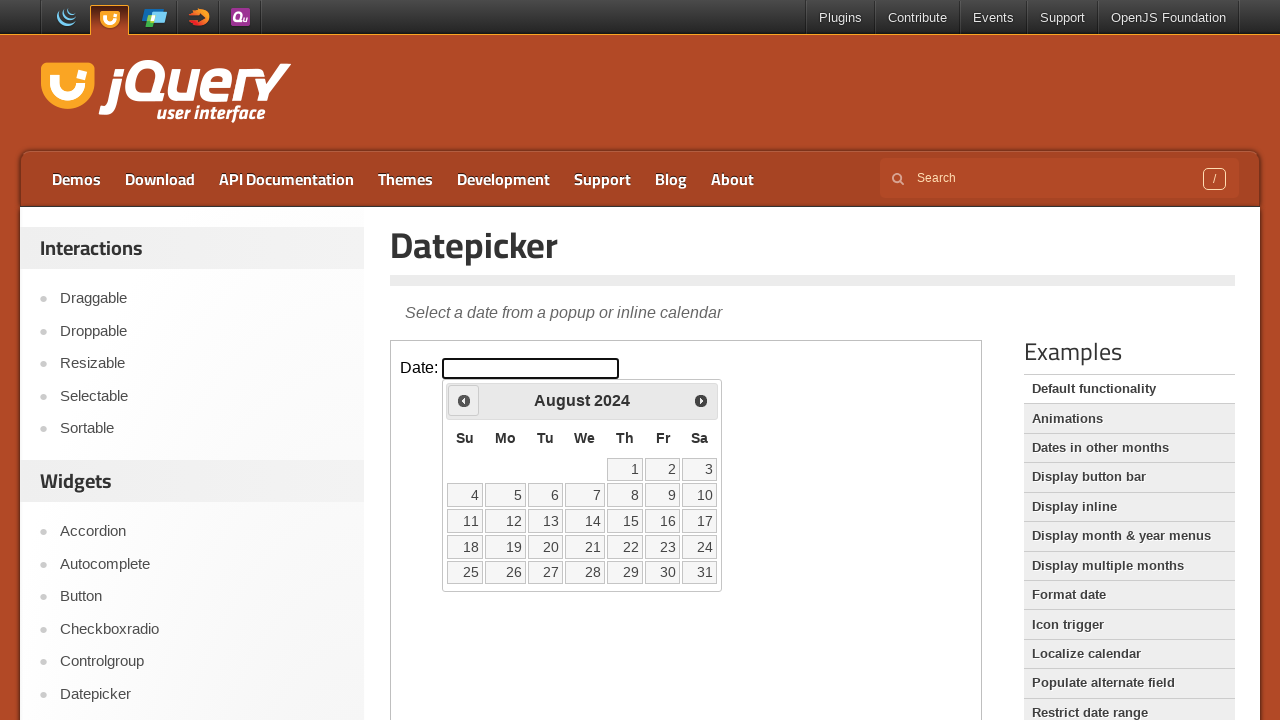

Clicked previous month button to navigate backwards from August 2024 at (464, 400) on .demo-frame >> internal:control=enter-frame >> span.ui-icon-circle-triangle-w
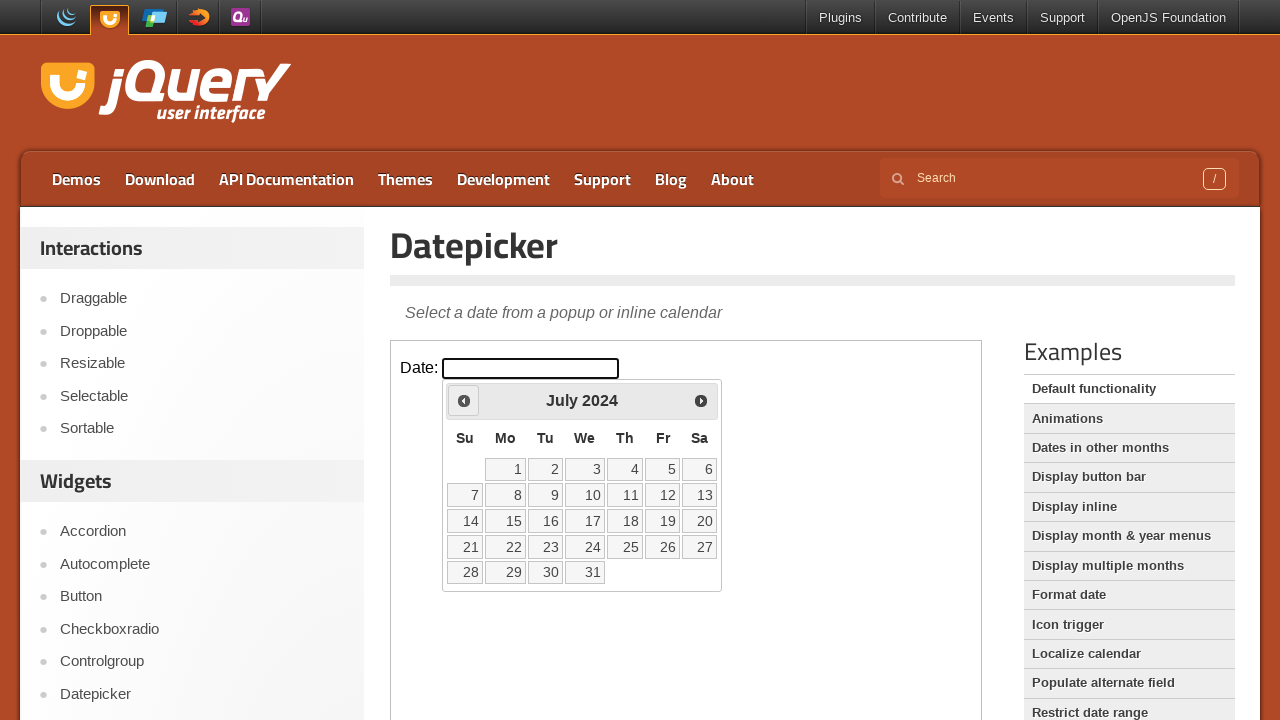

Waited for calendar to update after month navigation
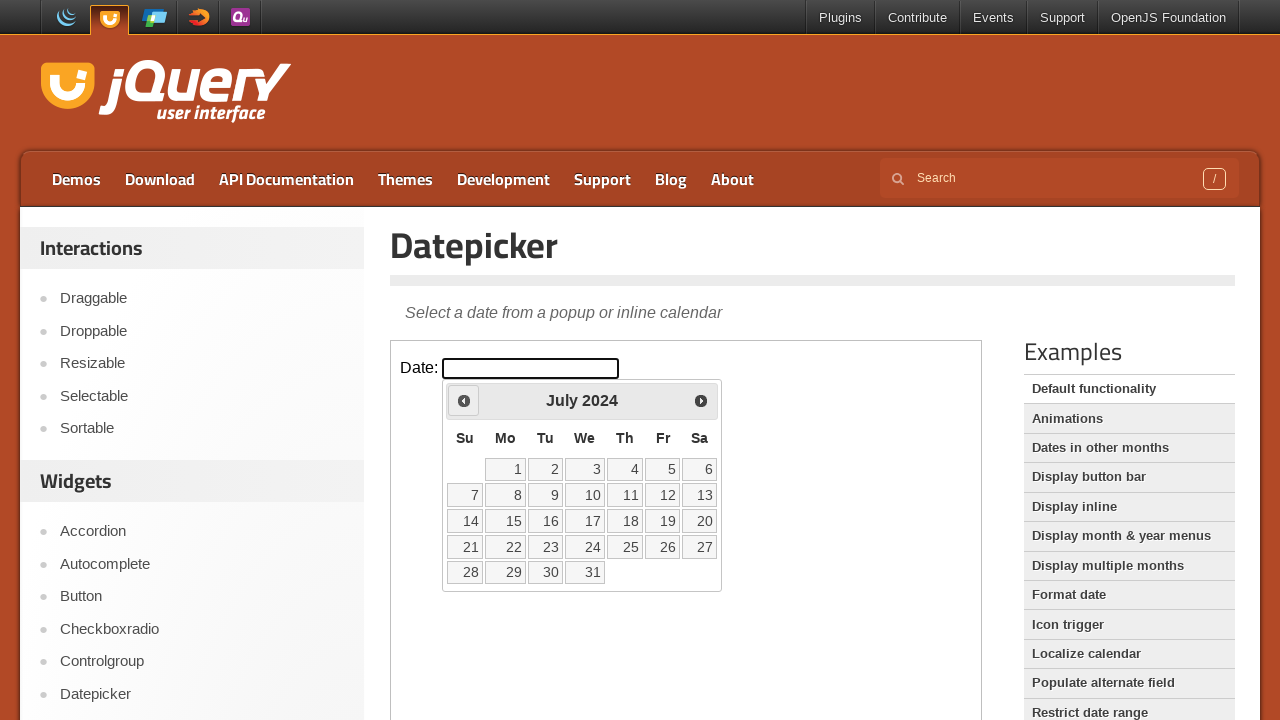

Checked current calendar date: July 2024
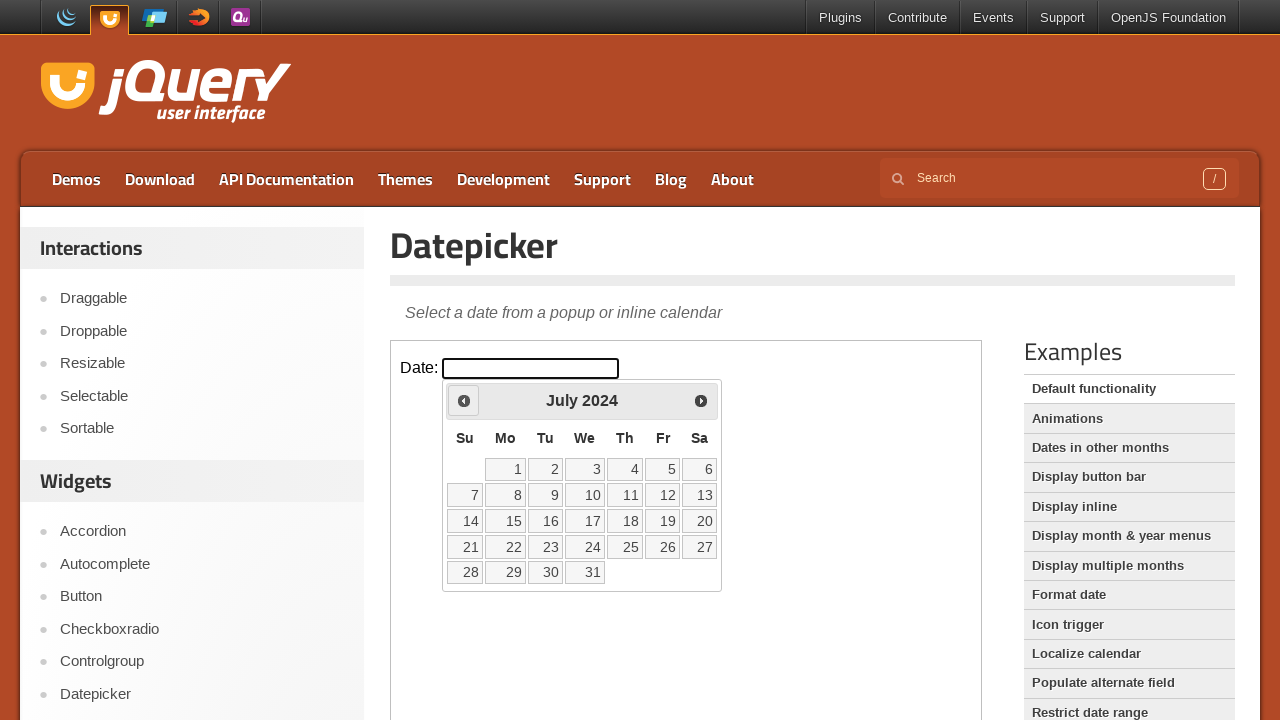

Clicked previous month button to navigate backwards from July 2024 at (464, 400) on .demo-frame >> internal:control=enter-frame >> span.ui-icon-circle-triangle-w
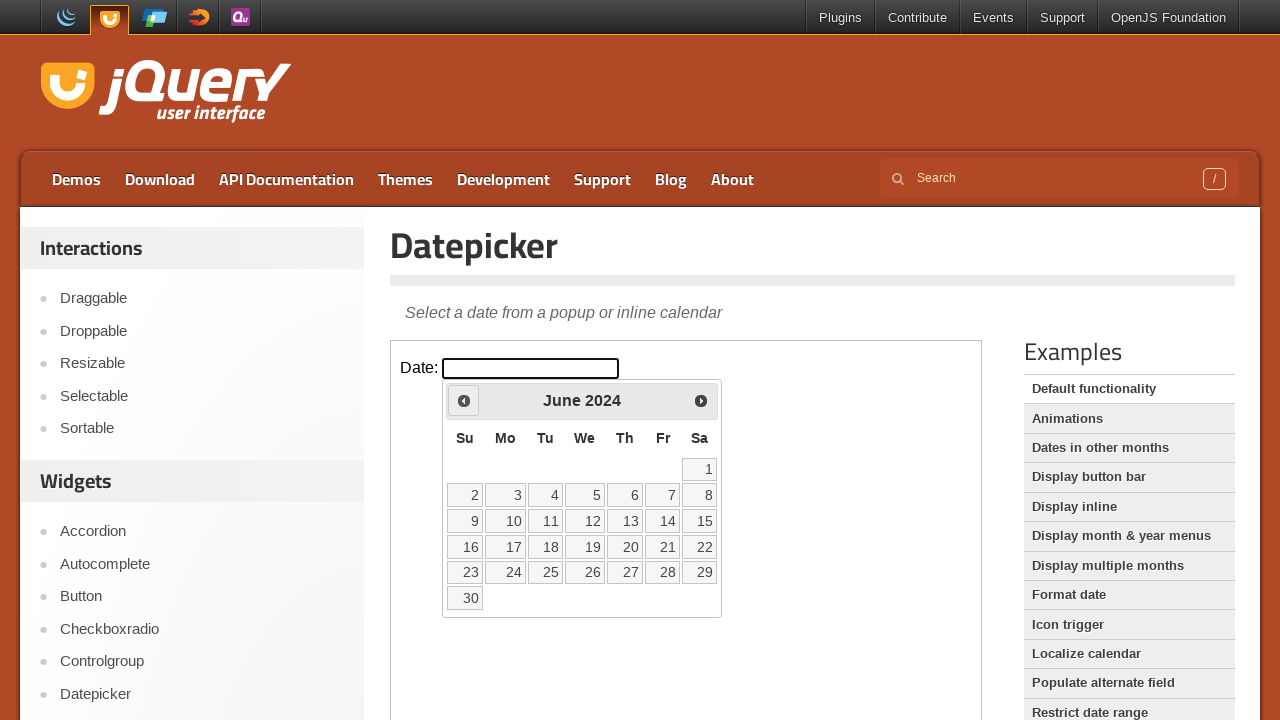

Waited for calendar to update after month navigation
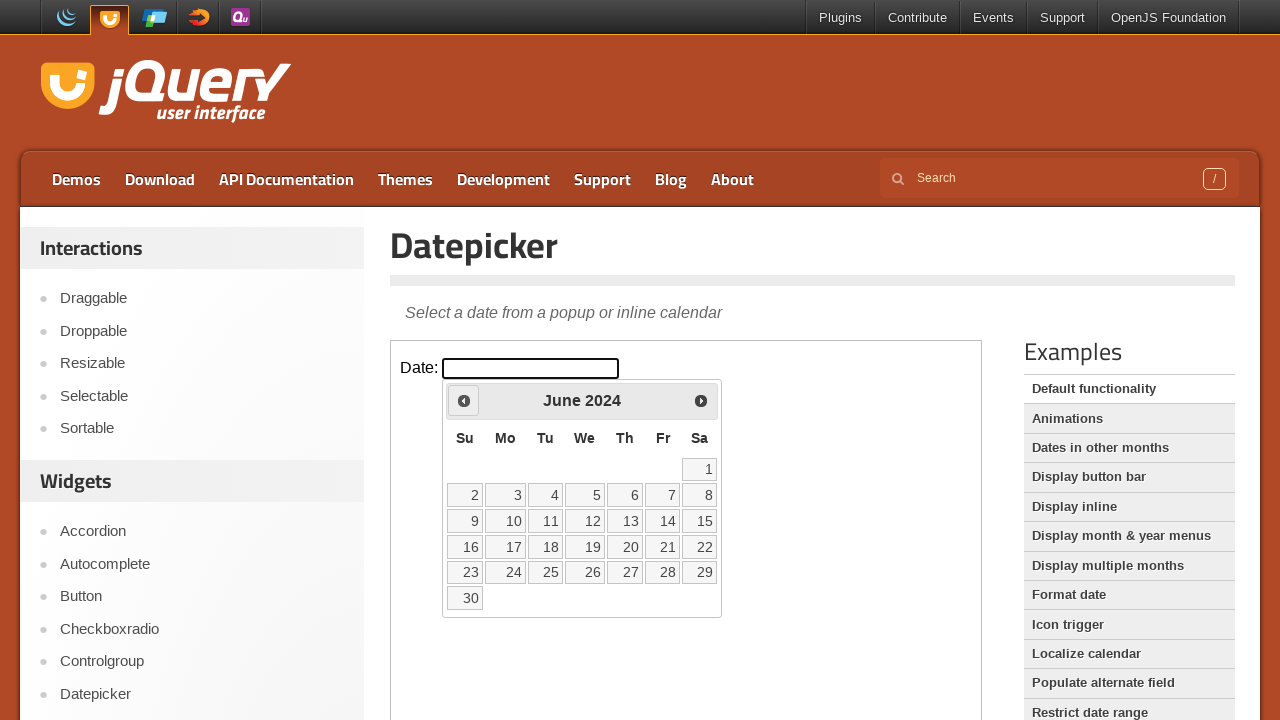

Checked current calendar date: June 2024
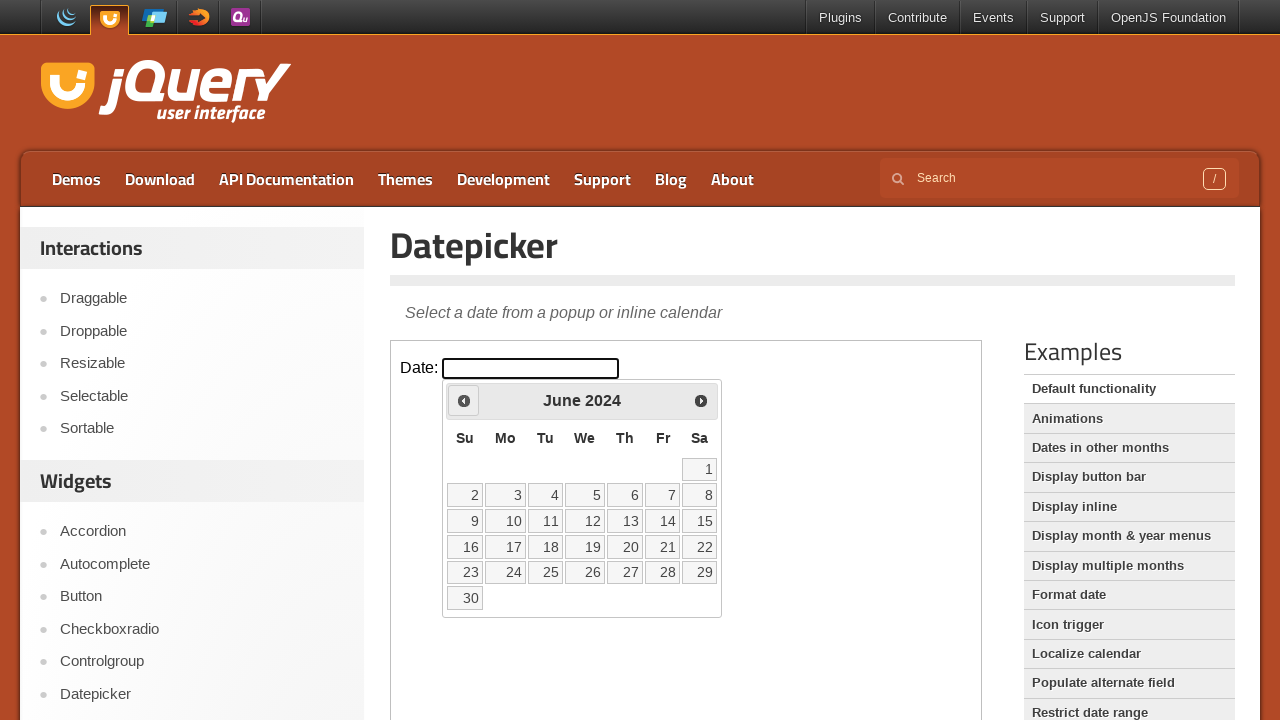

Clicked previous month button to navigate backwards from June 2024 at (464, 400) on .demo-frame >> internal:control=enter-frame >> span.ui-icon-circle-triangle-w
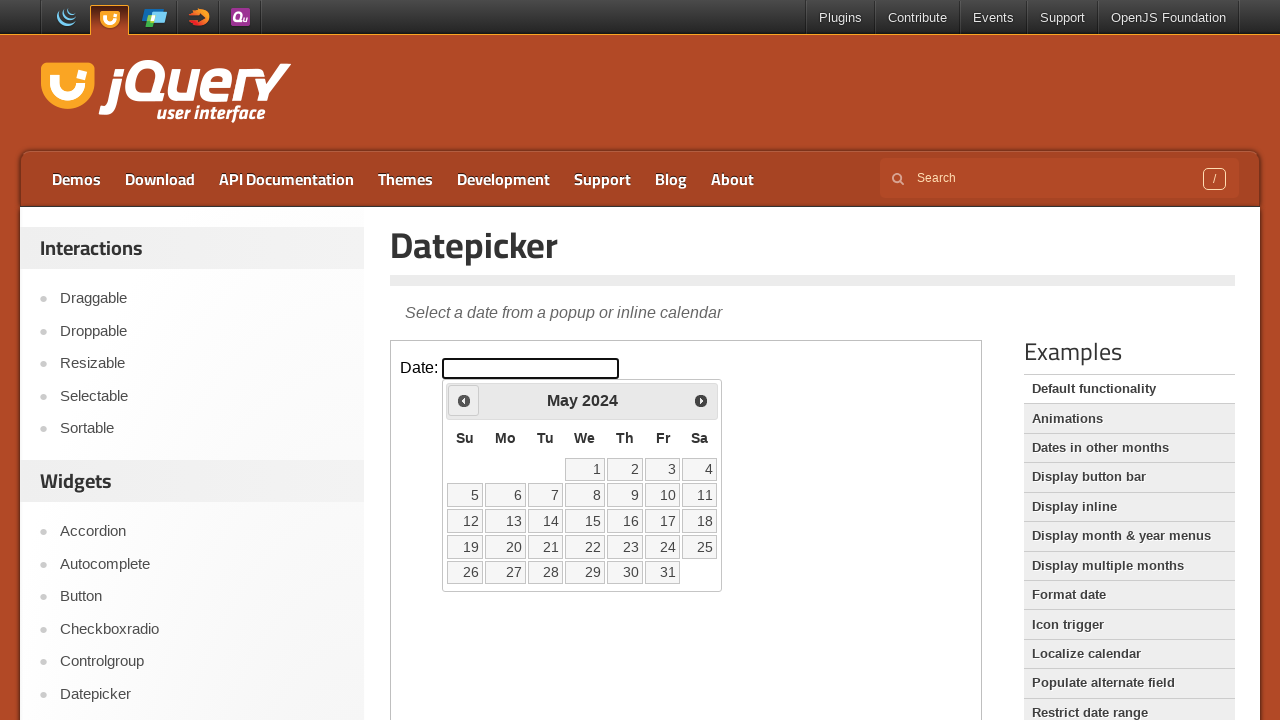

Waited for calendar to update after month navigation
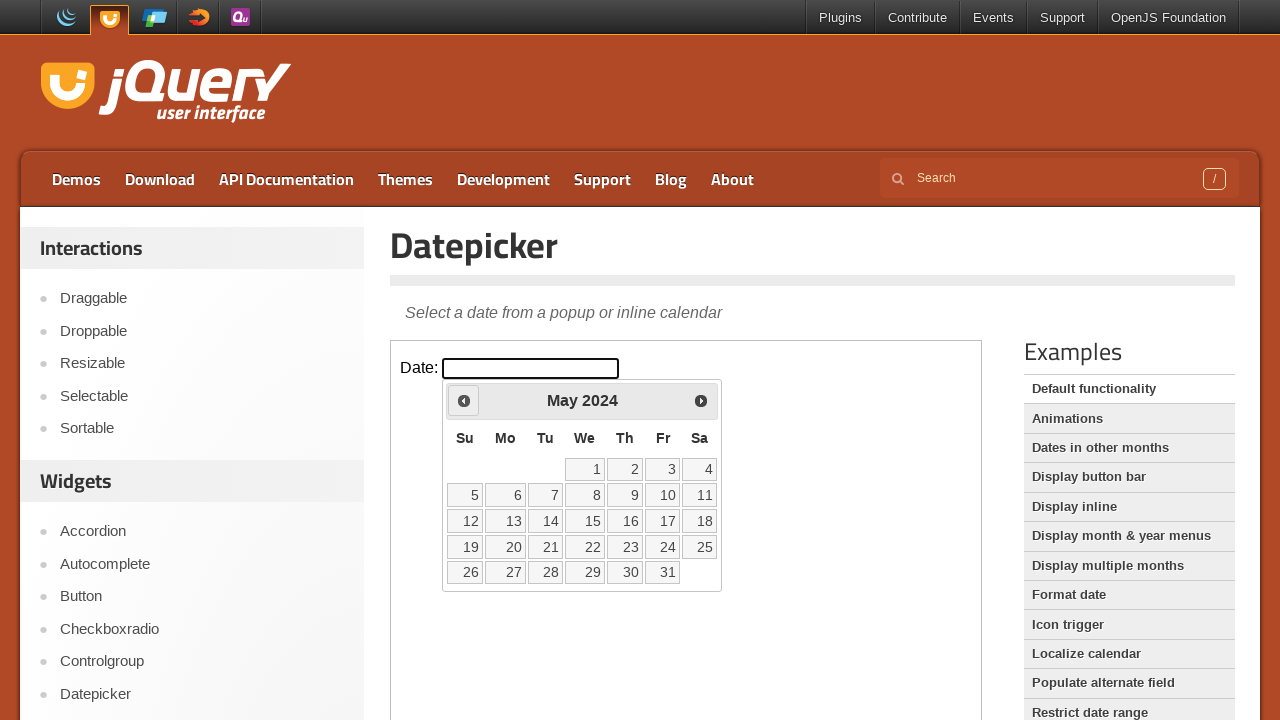

Checked current calendar date: May 2024
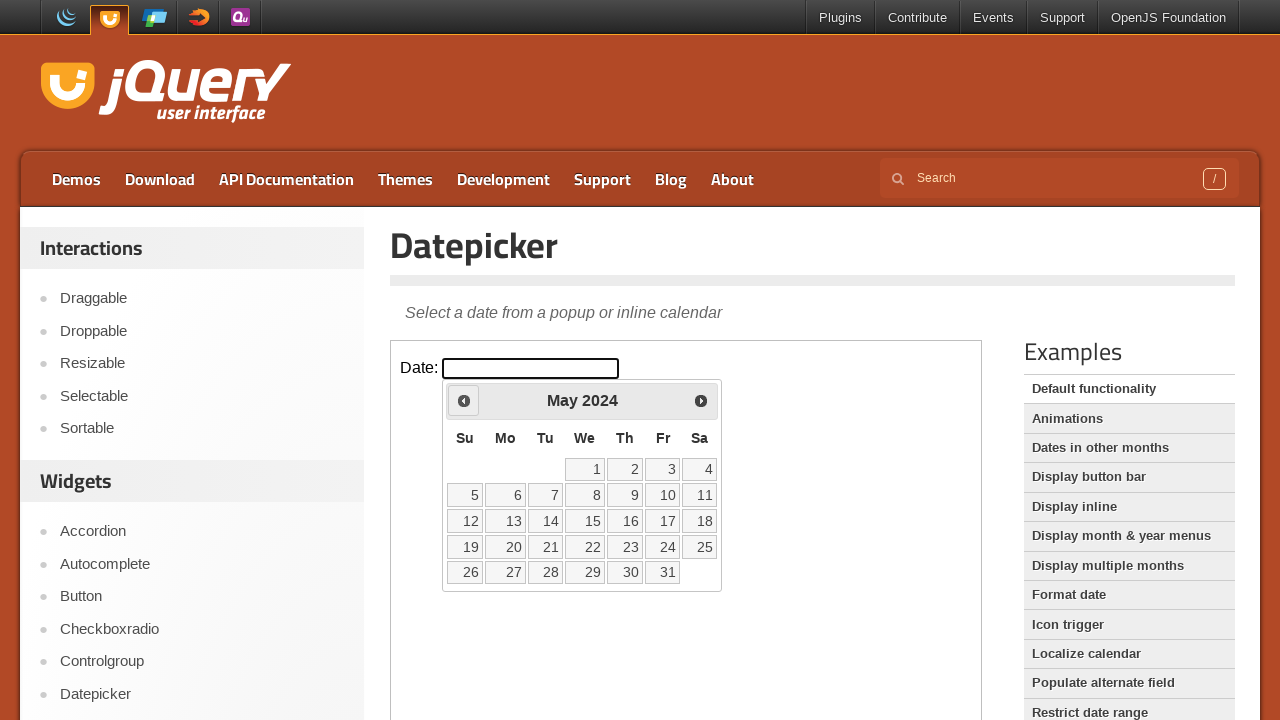

Clicked previous month button to navigate backwards from May 2024 at (464, 400) on .demo-frame >> internal:control=enter-frame >> span.ui-icon-circle-triangle-w
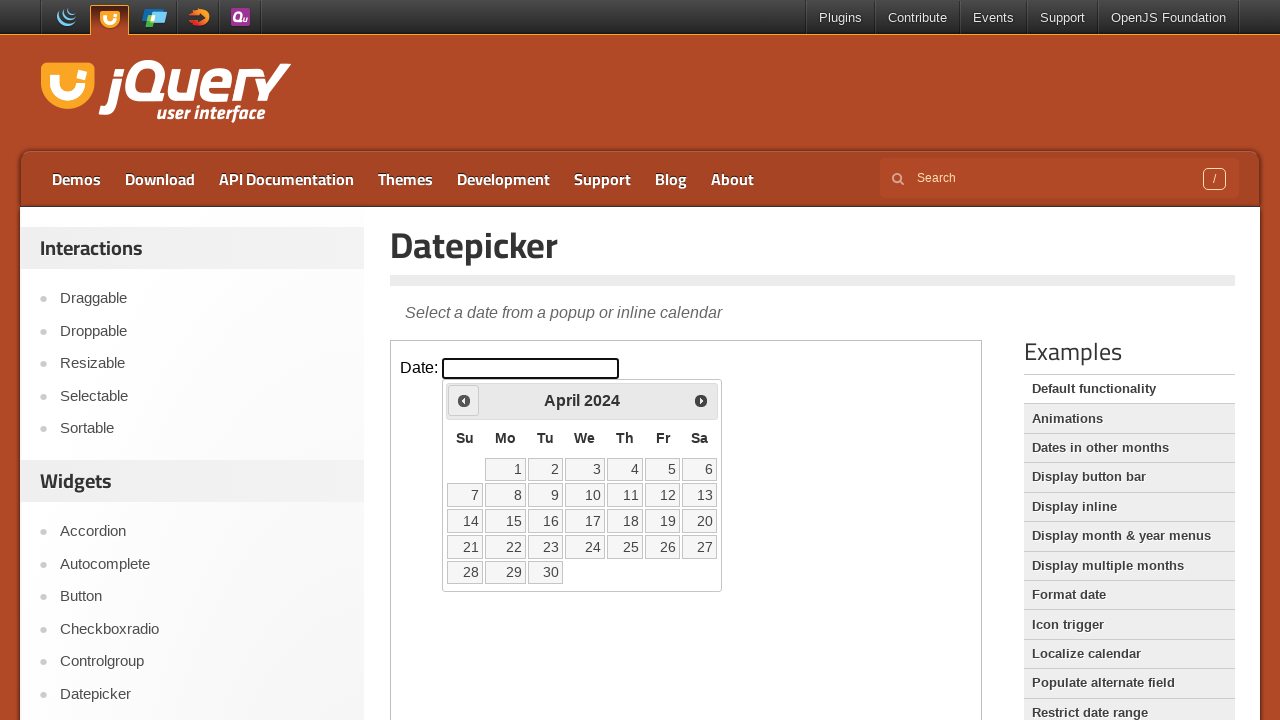

Waited for calendar to update after month navigation
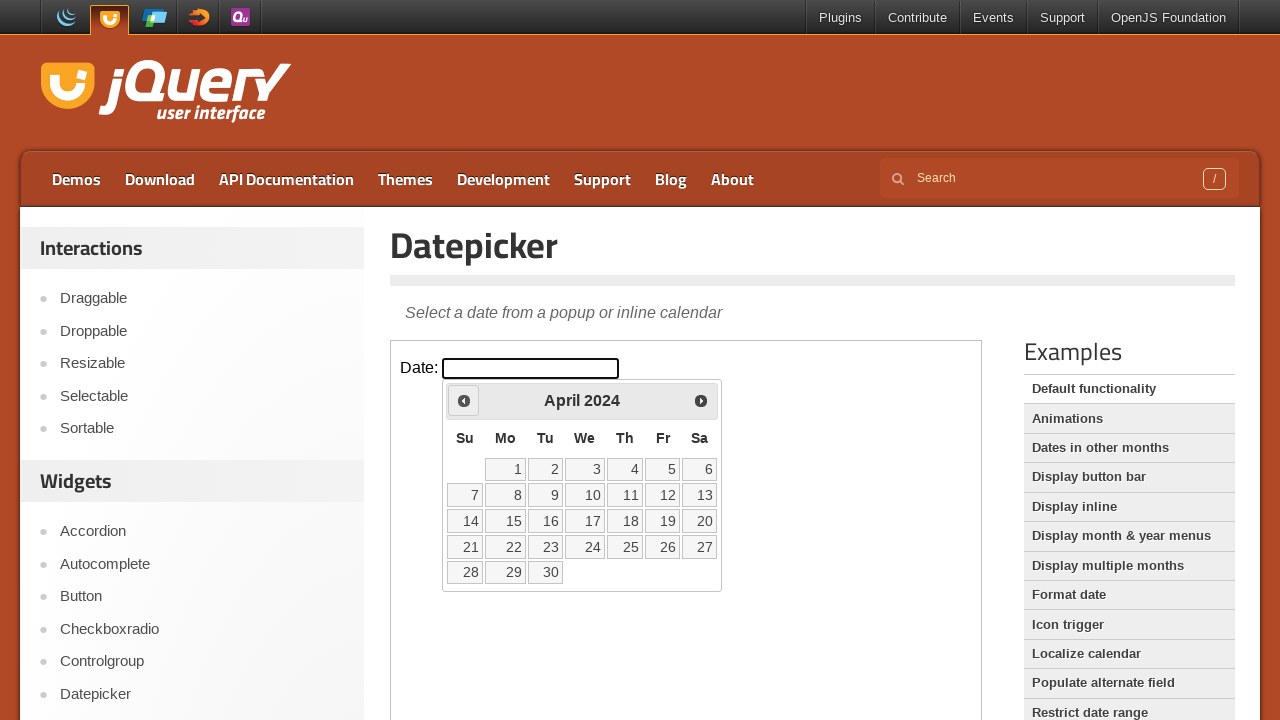

Checked current calendar date: April 2024
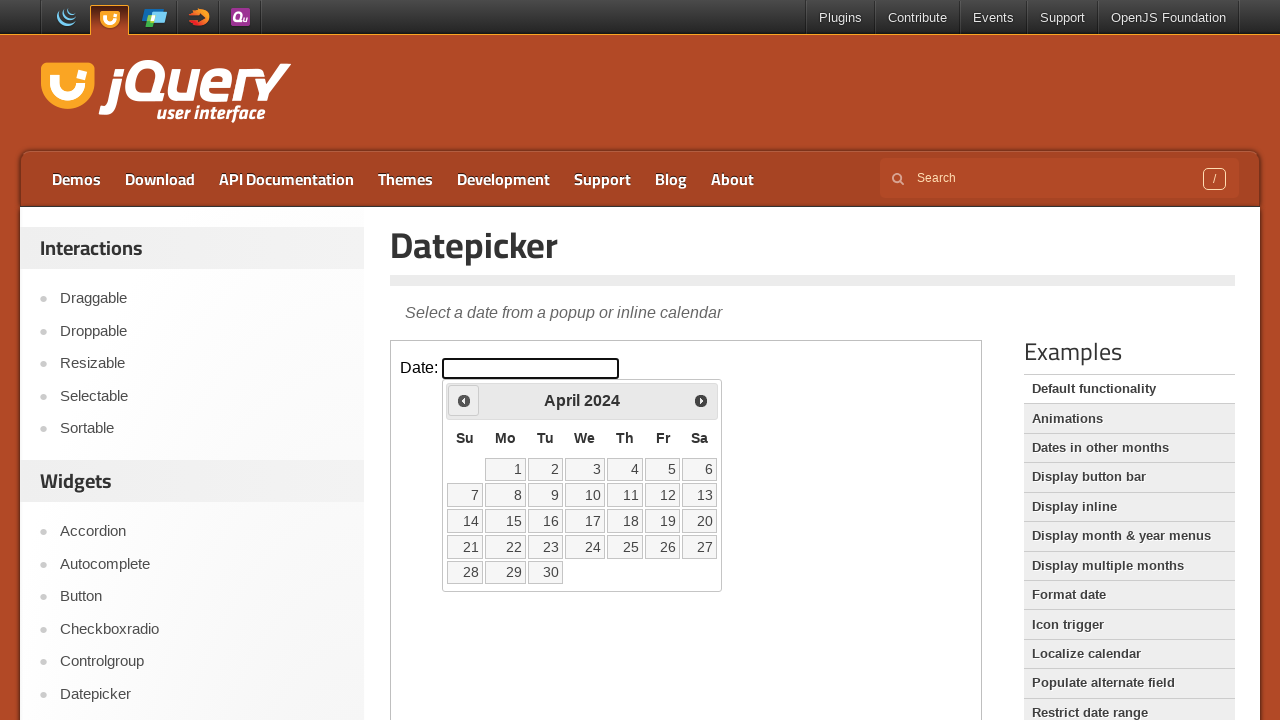

Clicked previous month button to navigate backwards from April 2024 at (464, 400) on .demo-frame >> internal:control=enter-frame >> span.ui-icon-circle-triangle-w
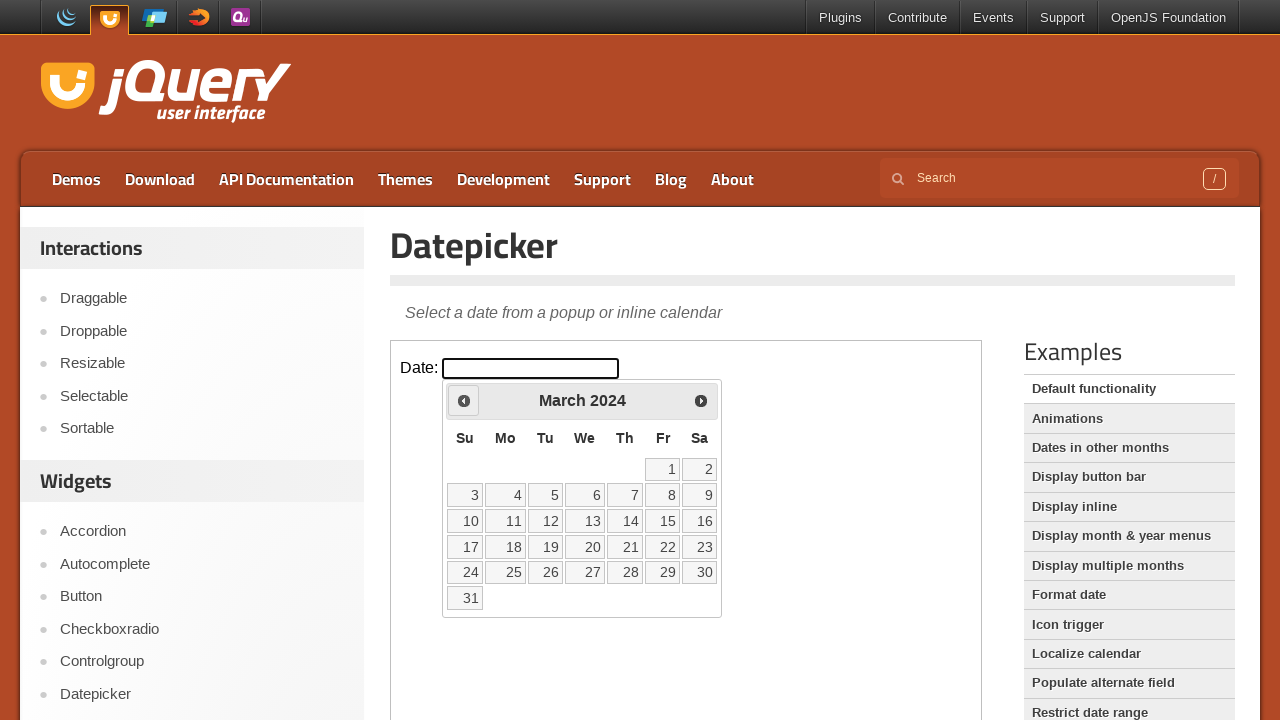

Waited for calendar to update after month navigation
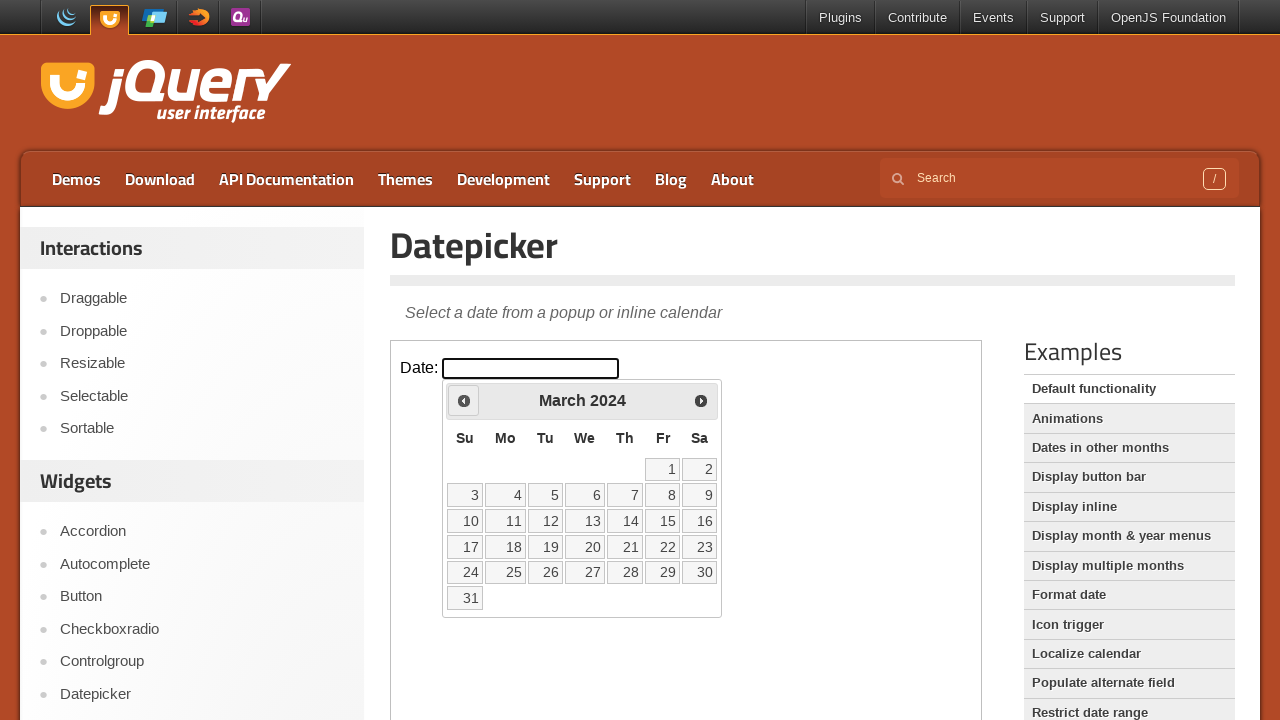

Checked current calendar date: March 2024
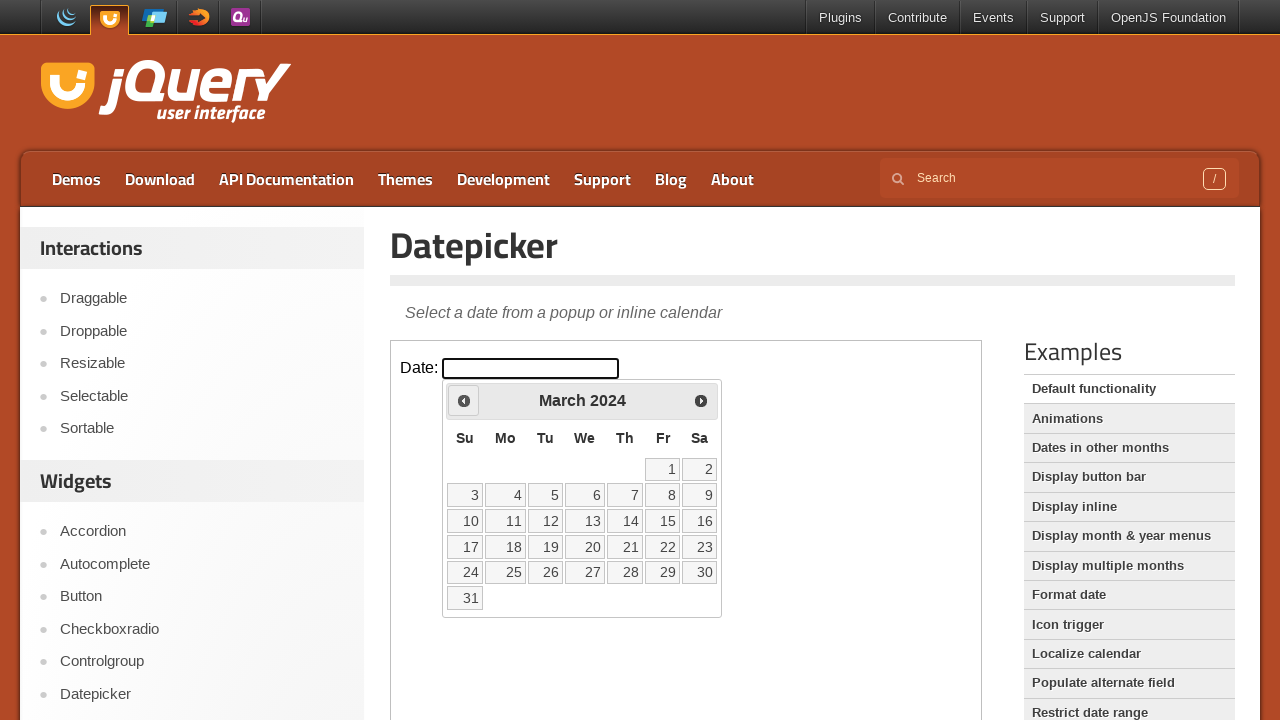

Clicked previous month button to navigate backwards from March 2024 at (464, 400) on .demo-frame >> internal:control=enter-frame >> span.ui-icon-circle-triangle-w
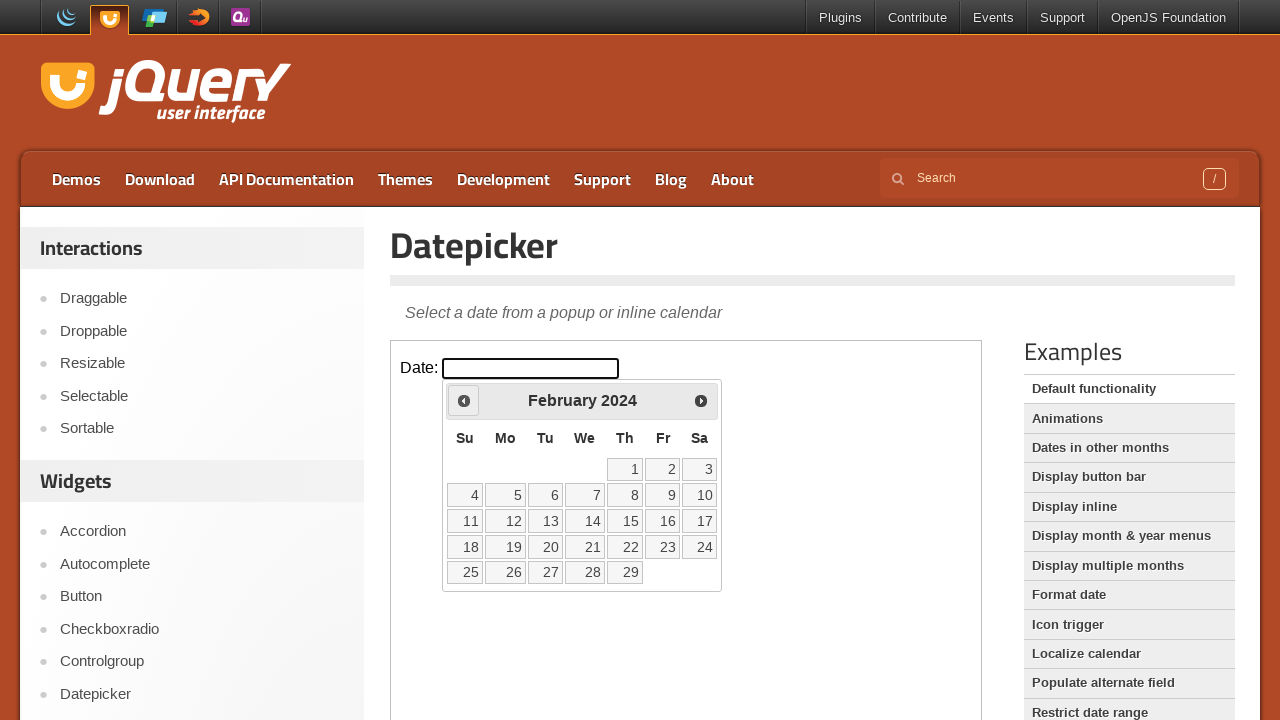

Waited for calendar to update after month navigation
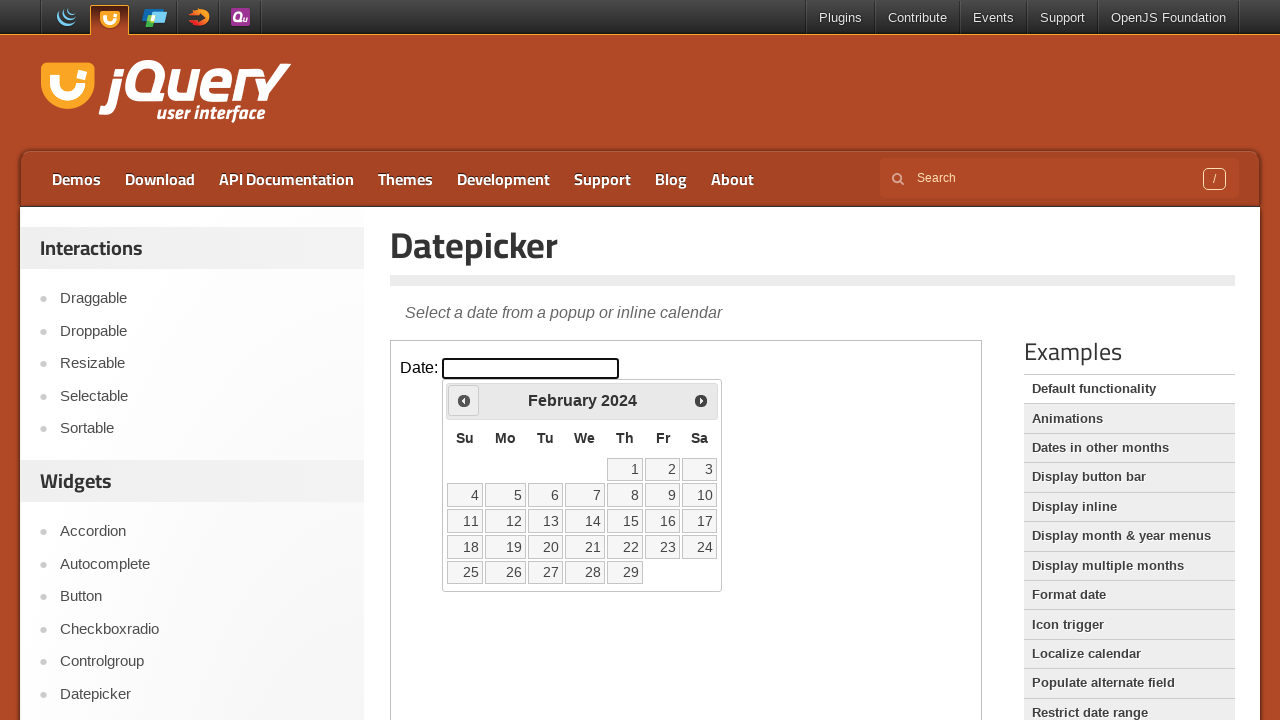

Checked current calendar date: February 2024
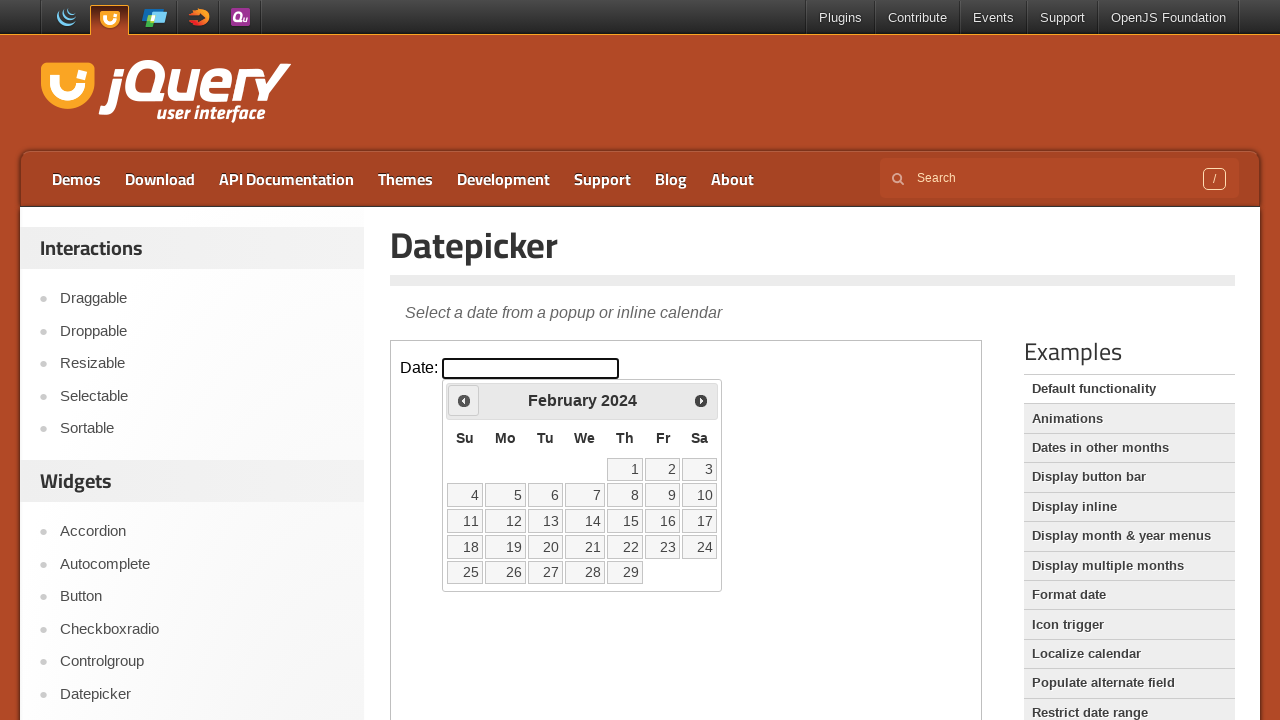

Clicked previous month button to navigate backwards from February 2024 at (464, 400) on .demo-frame >> internal:control=enter-frame >> span.ui-icon-circle-triangle-w
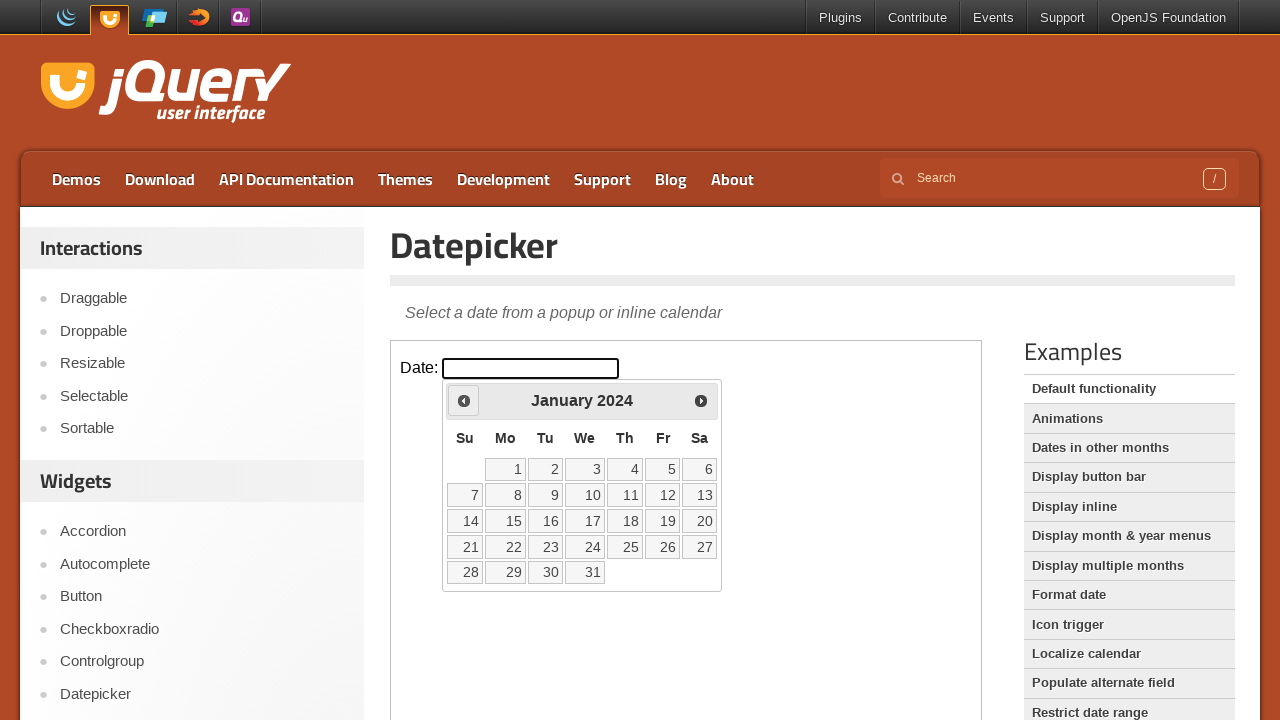

Waited for calendar to update after month navigation
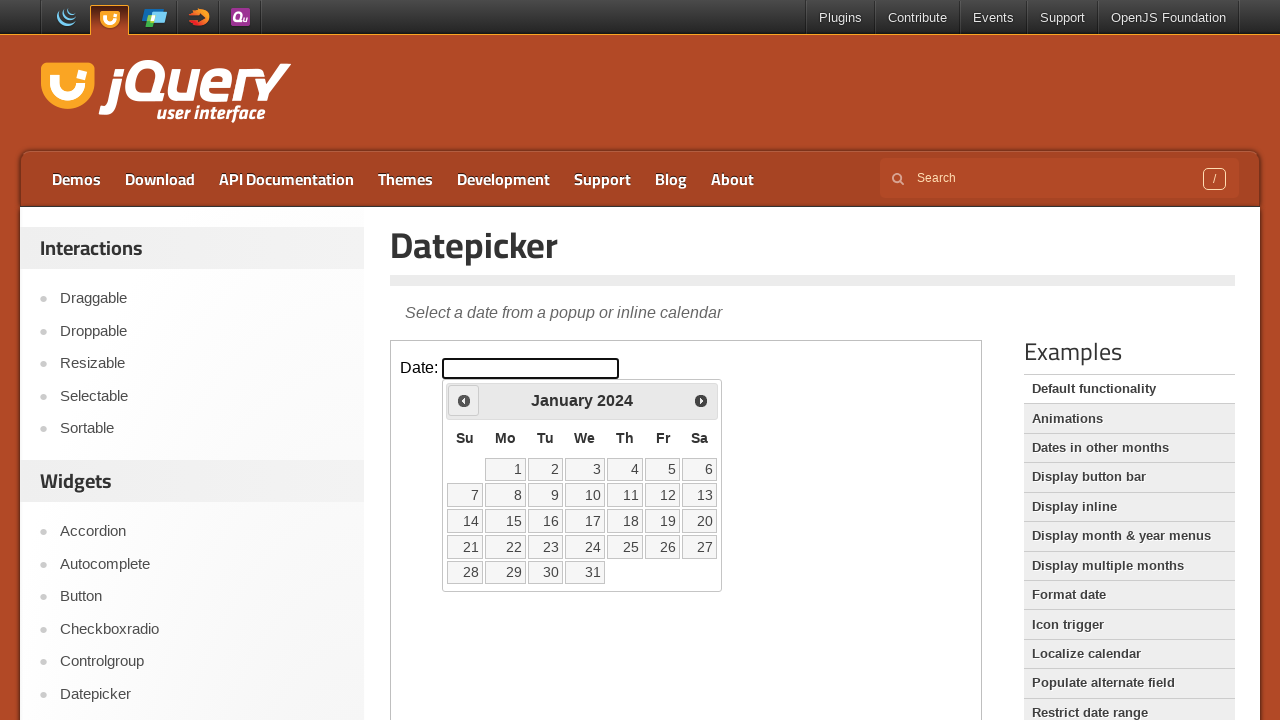

Checked current calendar date: January 2024
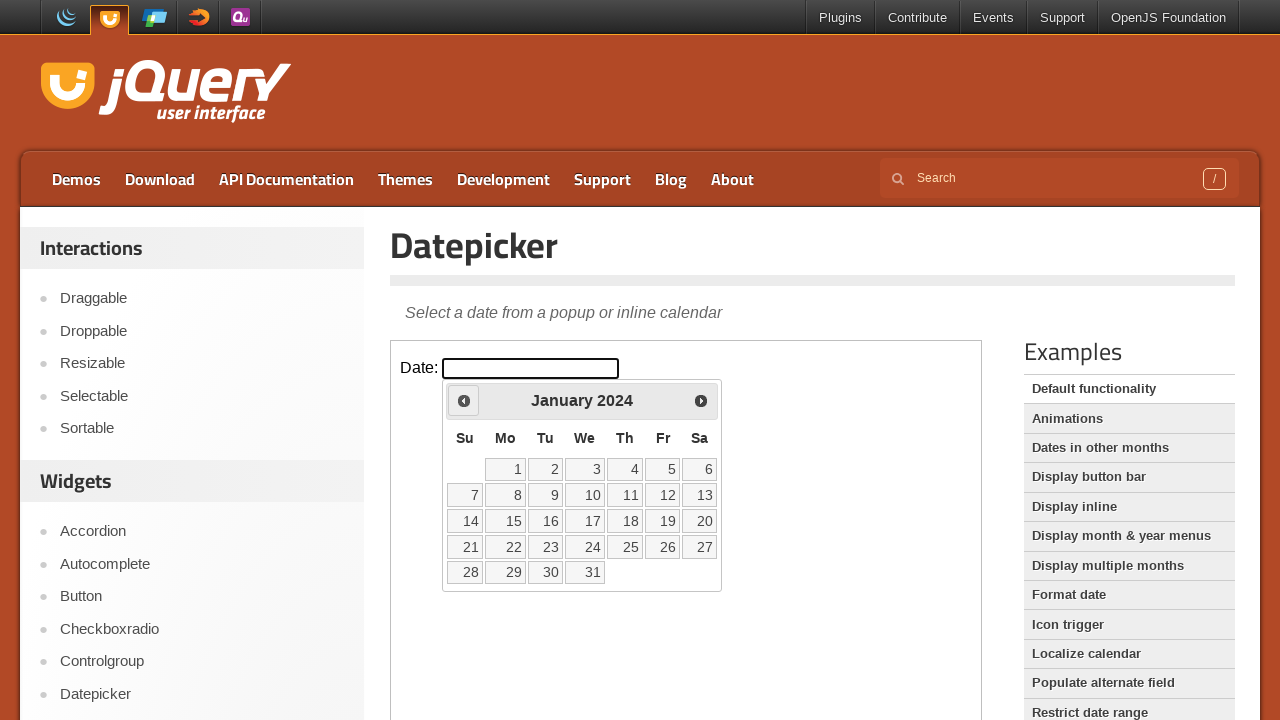

Clicked previous month button to navigate backwards from January 2024 at (464, 400) on .demo-frame >> internal:control=enter-frame >> span.ui-icon-circle-triangle-w
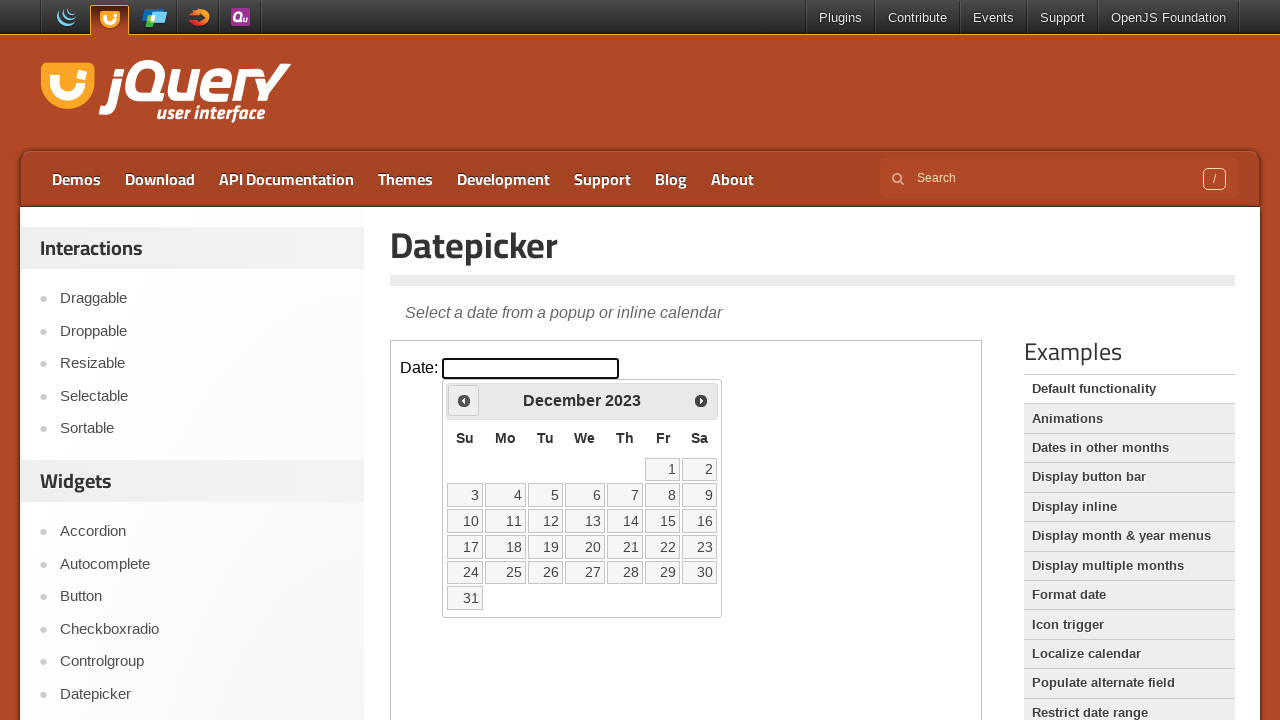

Waited for calendar to update after month navigation
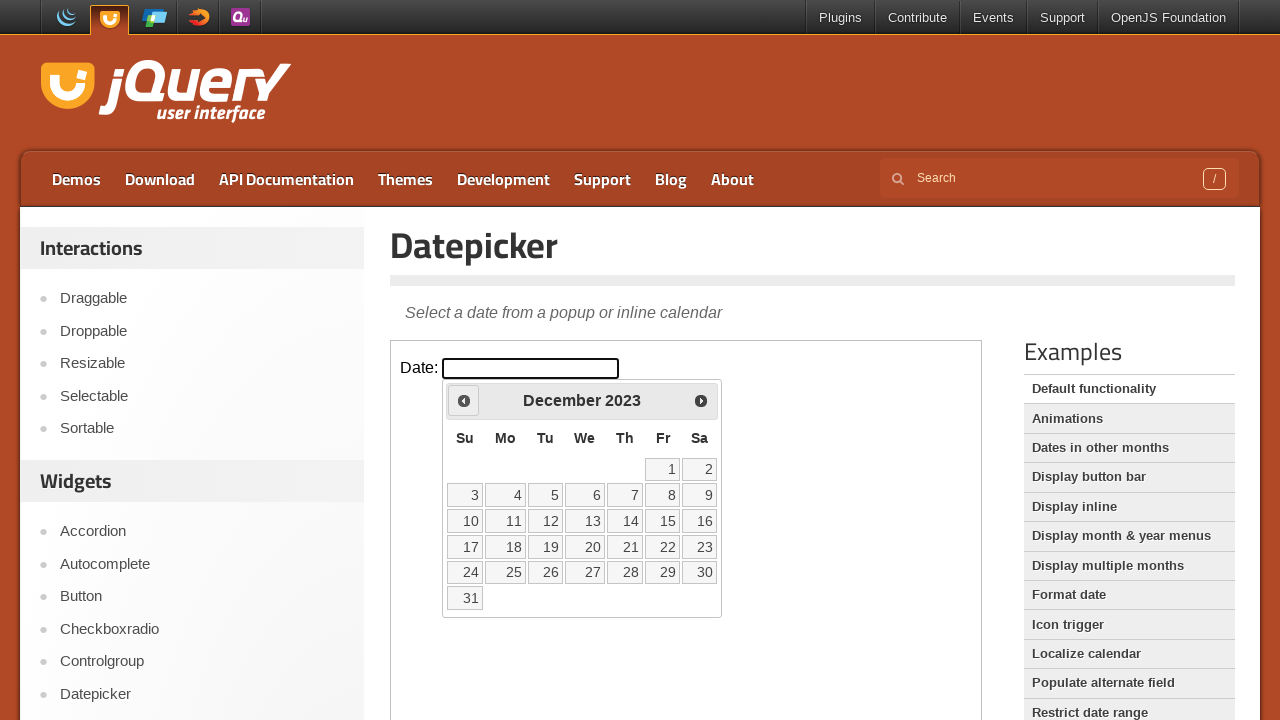

Checked current calendar date: December 2023
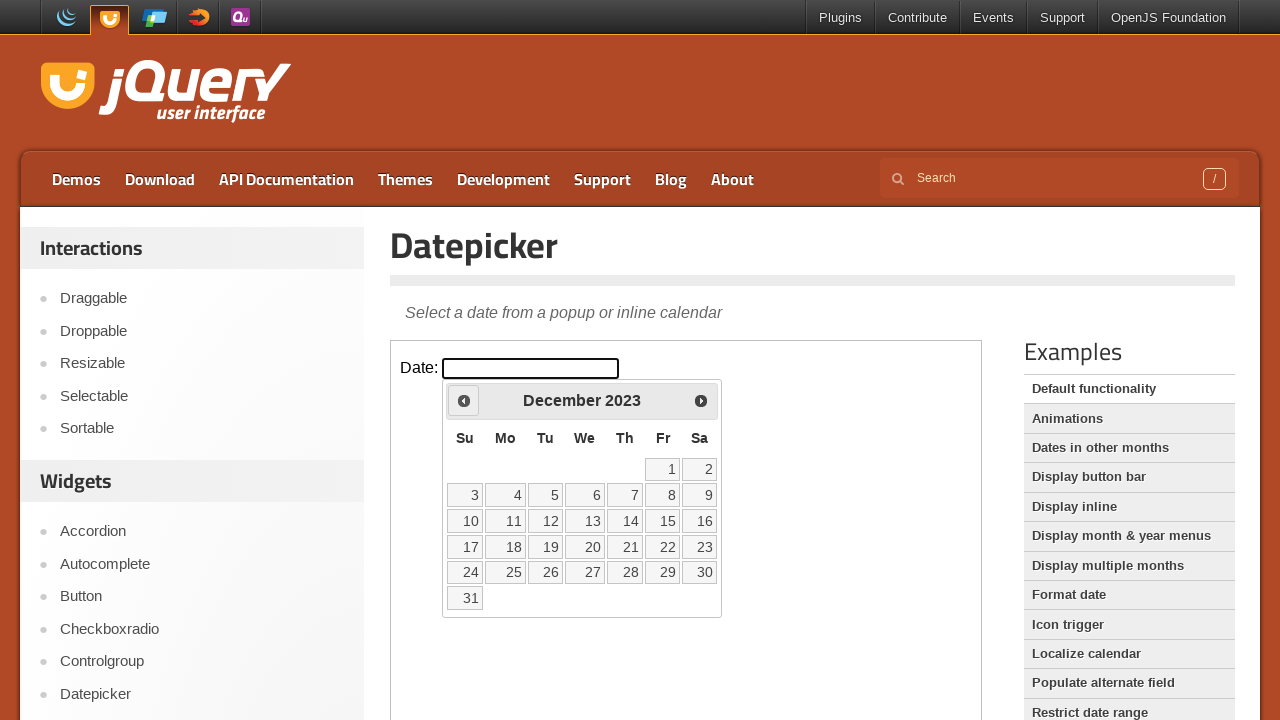

Clicked previous month button to navigate backwards from December 2023 at (464, 400) on .demo-frame >> internal:control=enter-frame >> span.ui-icon-circle-triangle-w
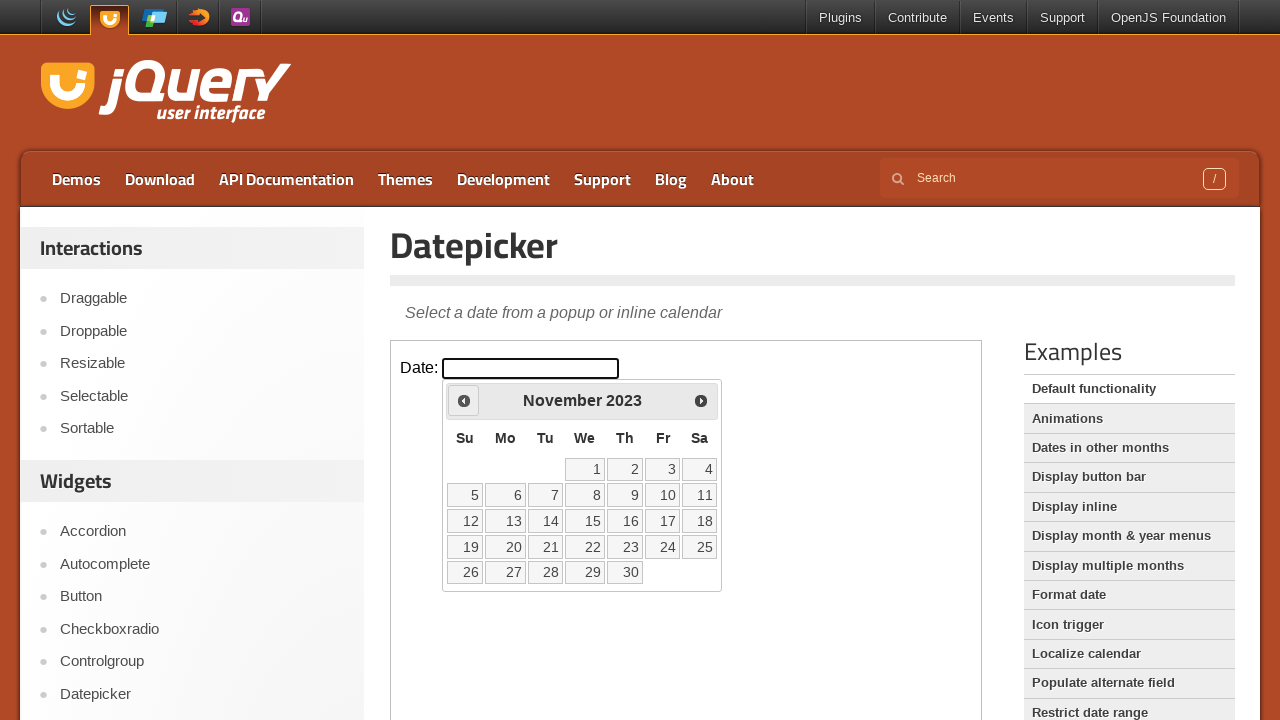

Waited for calendar to update after month navigation
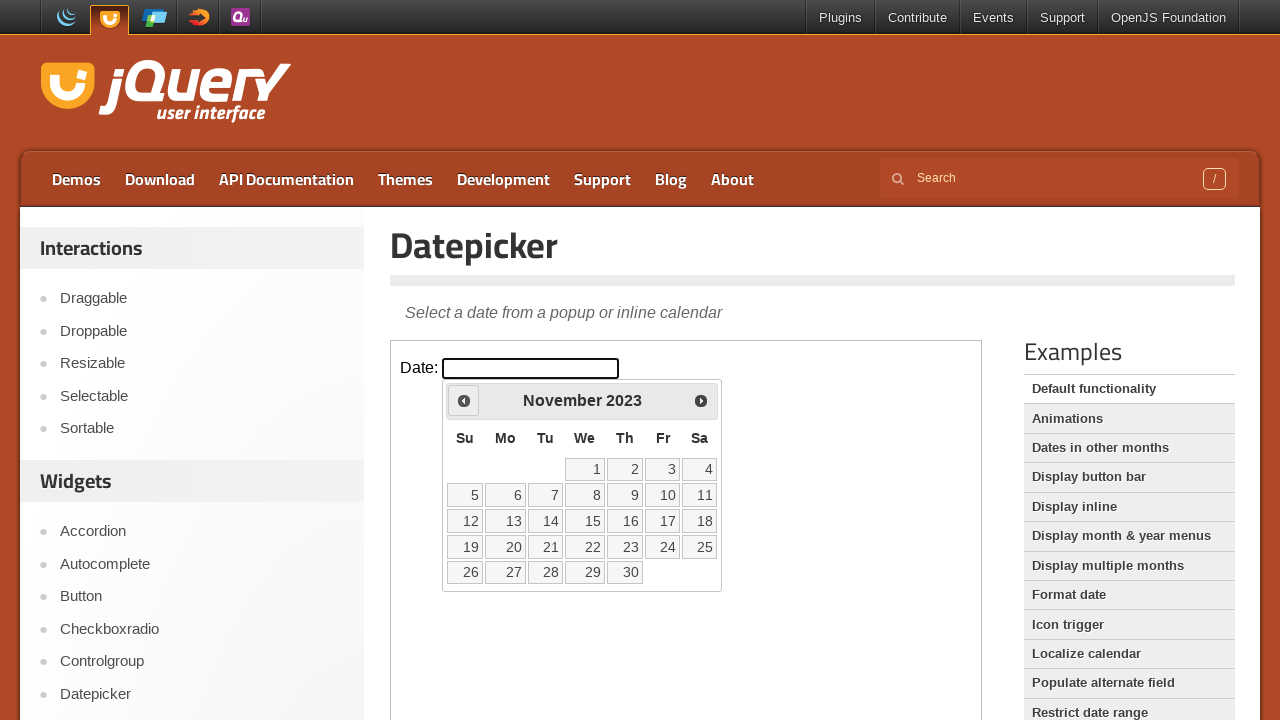

Checked current calendar date: November 2023
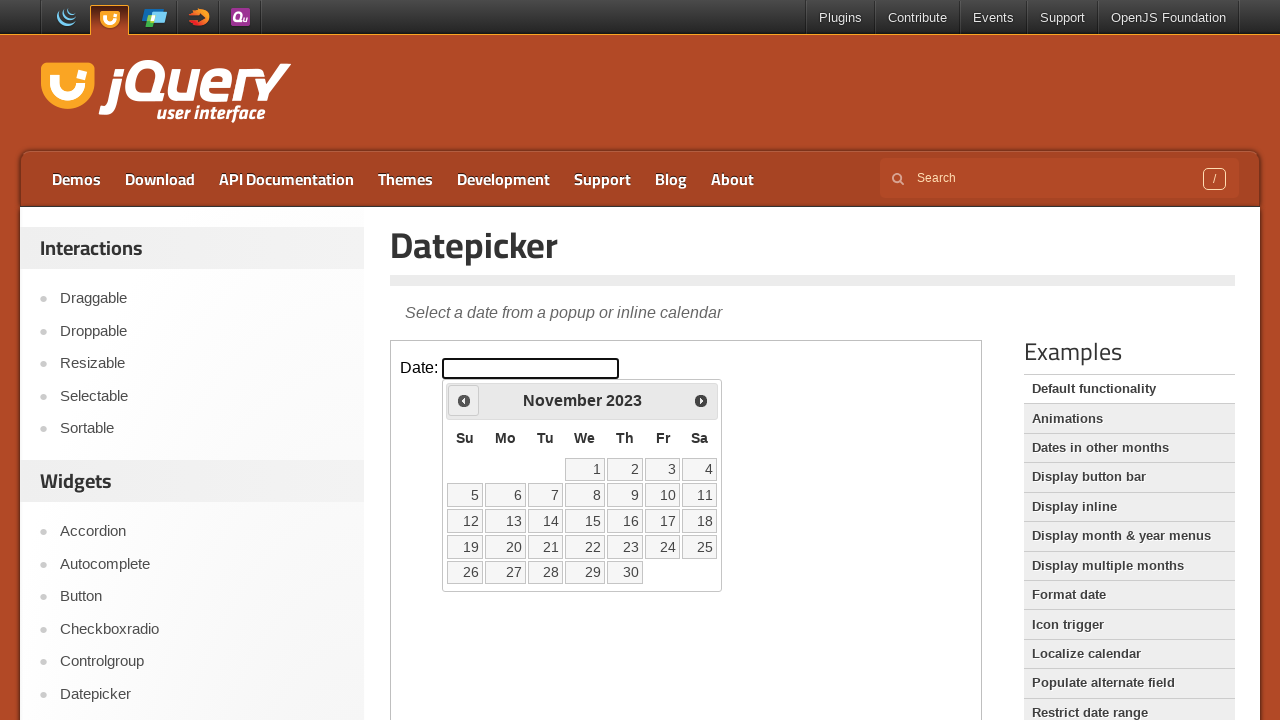

Clicked previous month button to navigate backwards from November 2023 at (464, 400) on .demo-frame >> internal:control=enter-frame >> span.ui-icon-circle-triangle-w
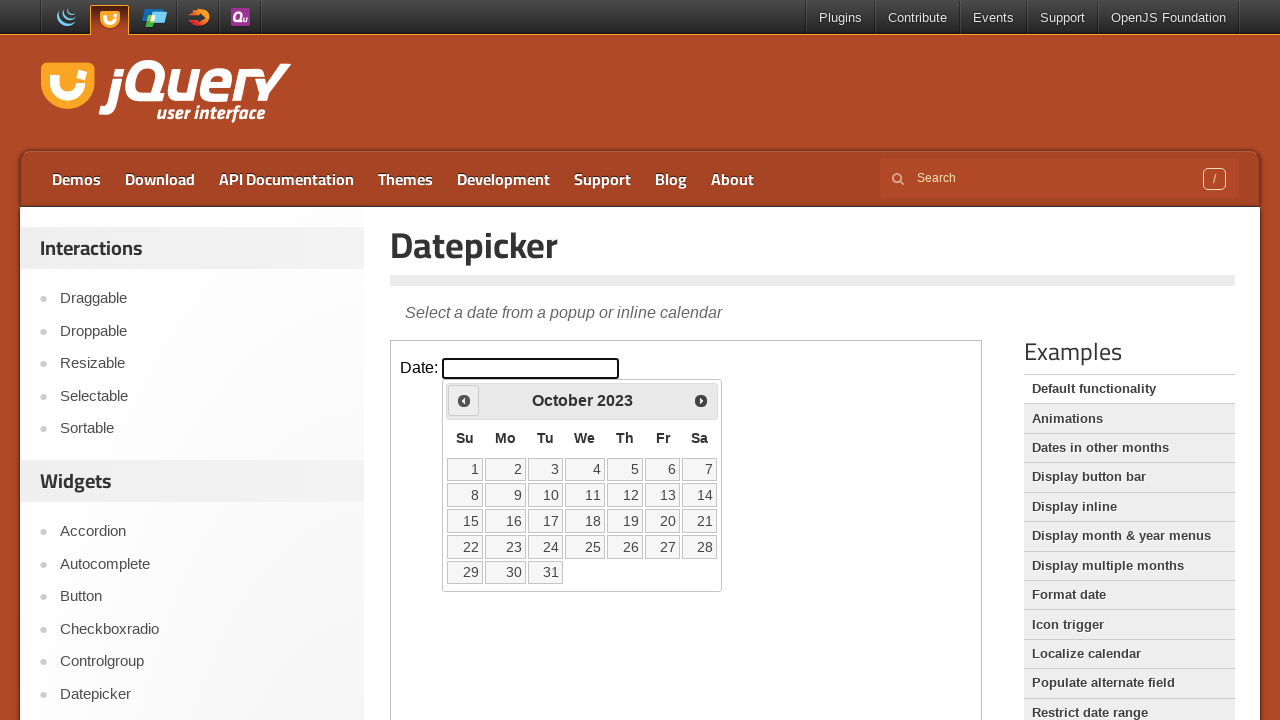

Waited for calendar to update after month navigation
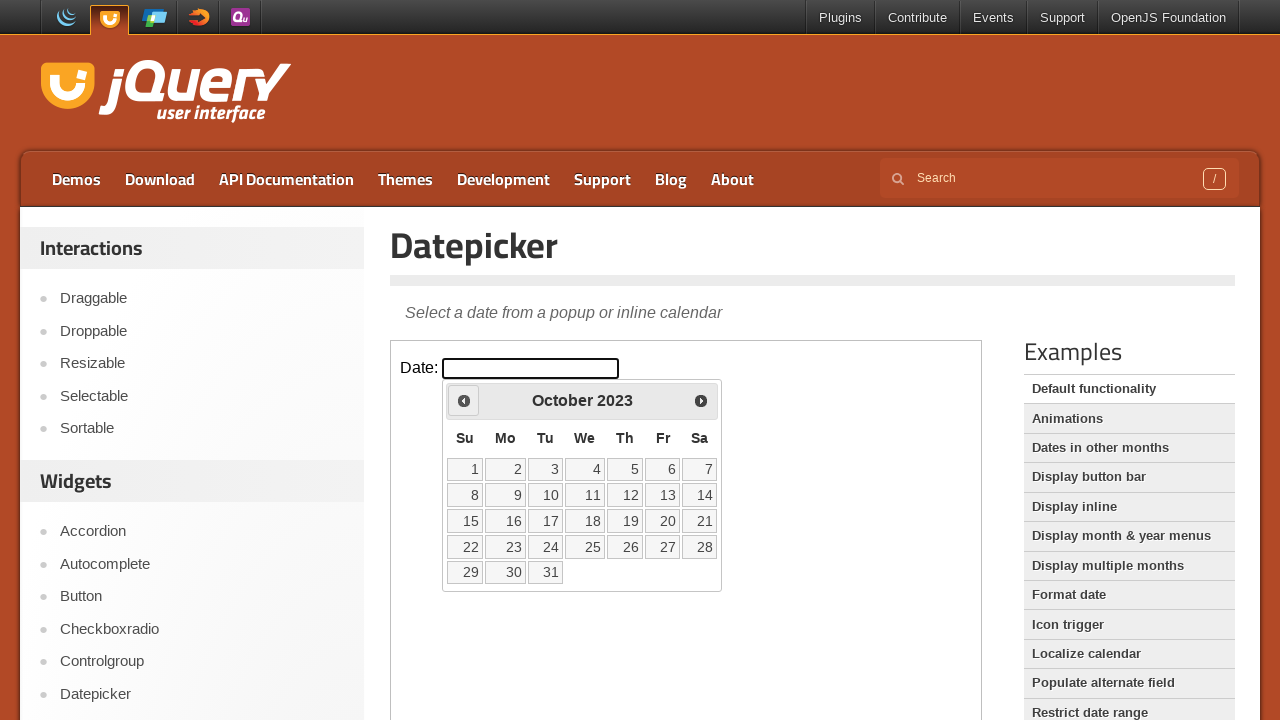

Checked current calendar date: October 2023
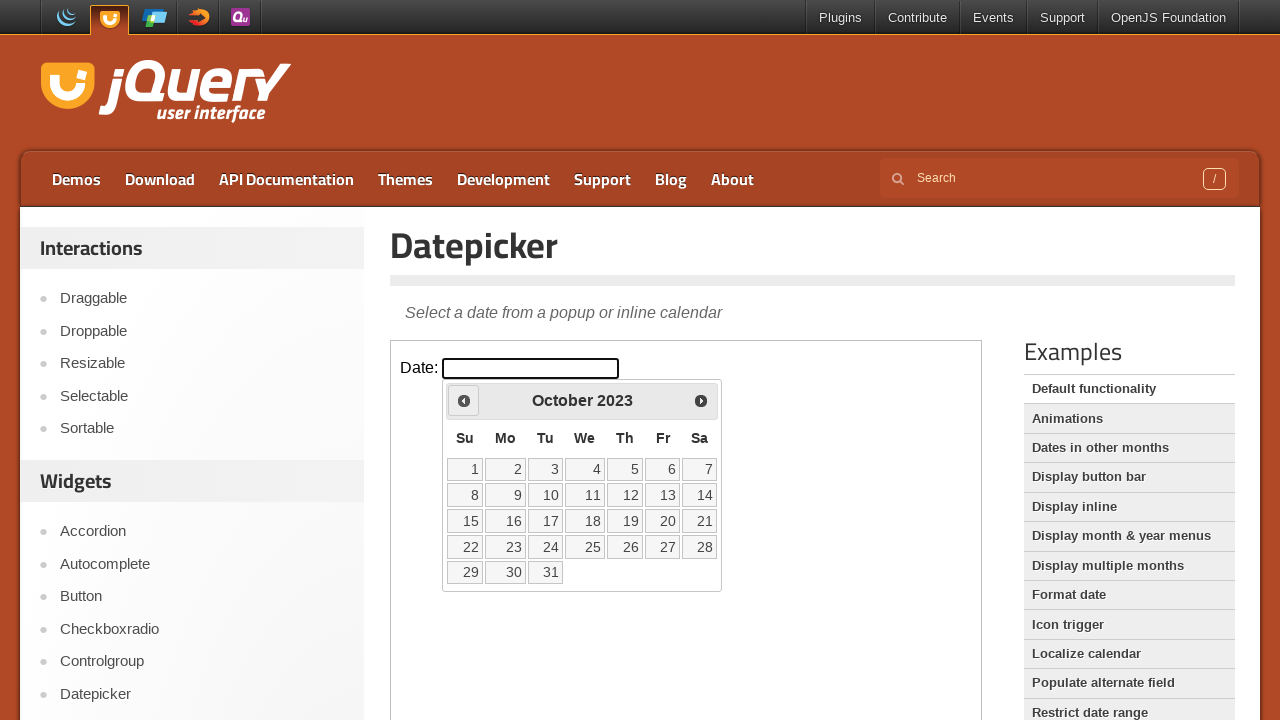

Clicked previous month button to navigate backwards from October 2023 at (464, 400) on .demo-frame >> internal:control=enter-frame >> span.ui-icon-circle-triangle-w
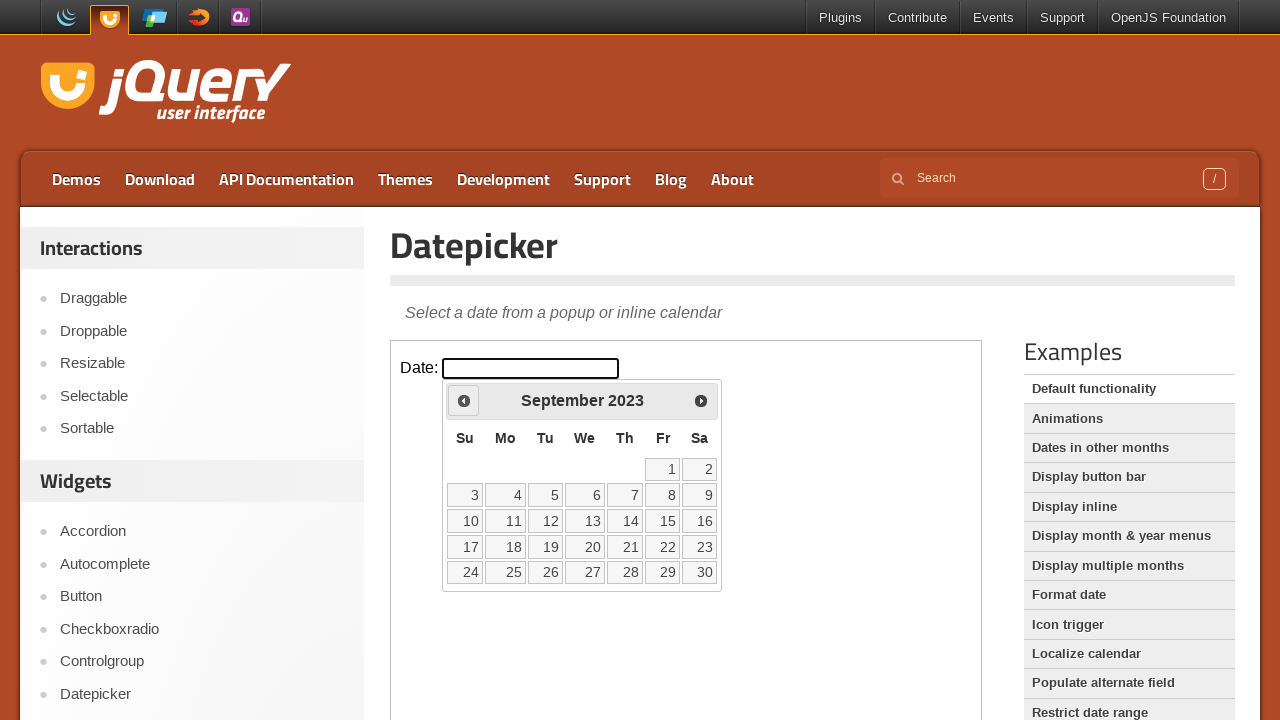

Waited for calendar to update after month navigation
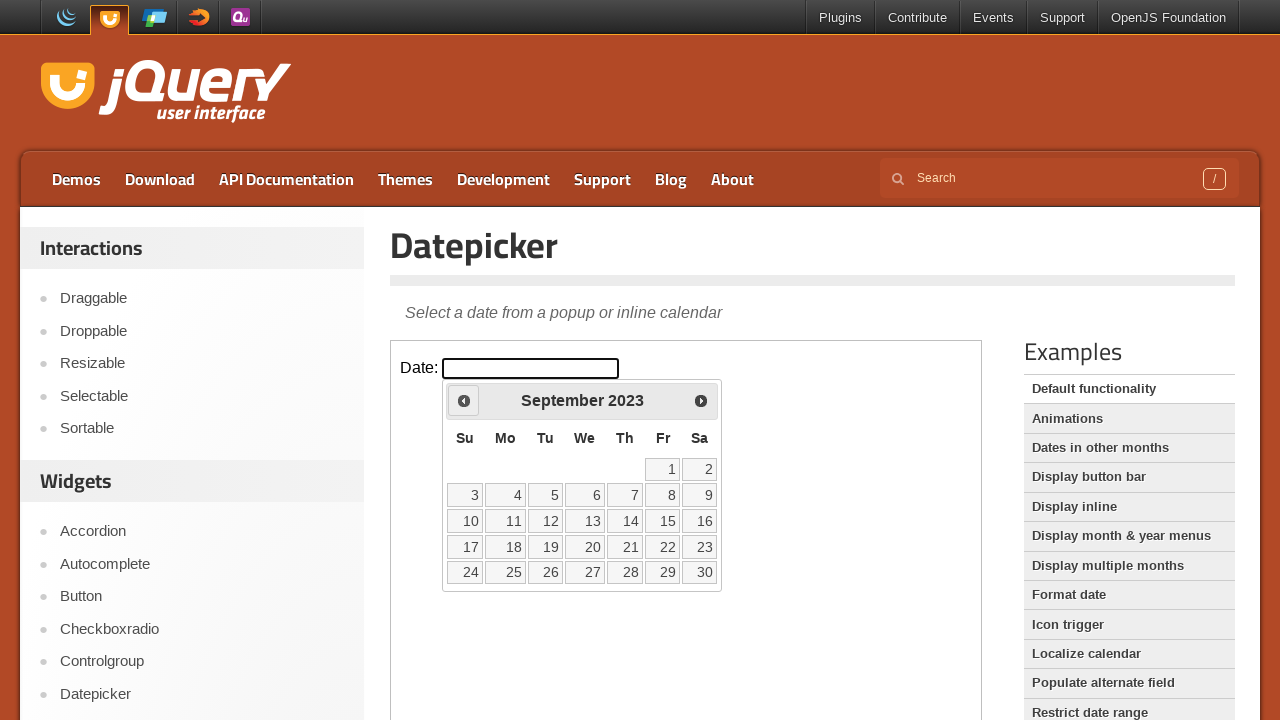

Checked current calendar date: September 2023
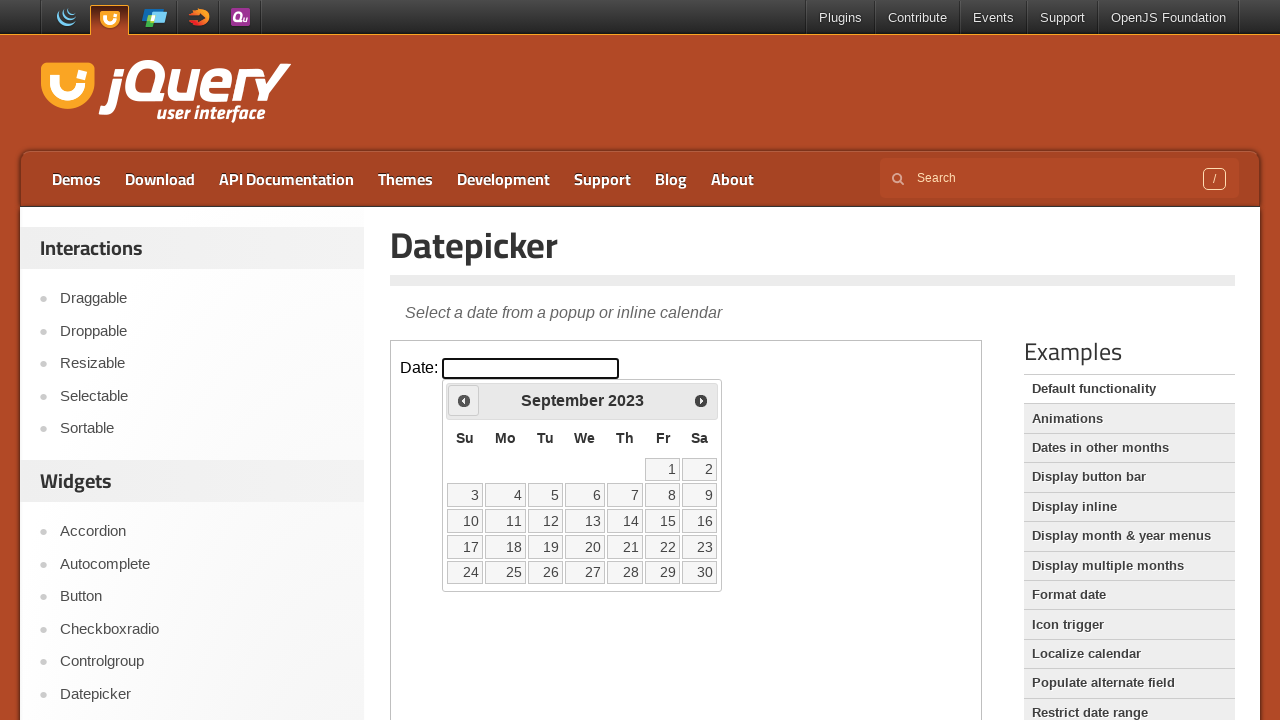

Clicked previous month button to navigate backwards from September 2023 at (464, 400) on .demo-frame >> internal:control=enter-frame >> span.ui-icon-circle-triangle-w
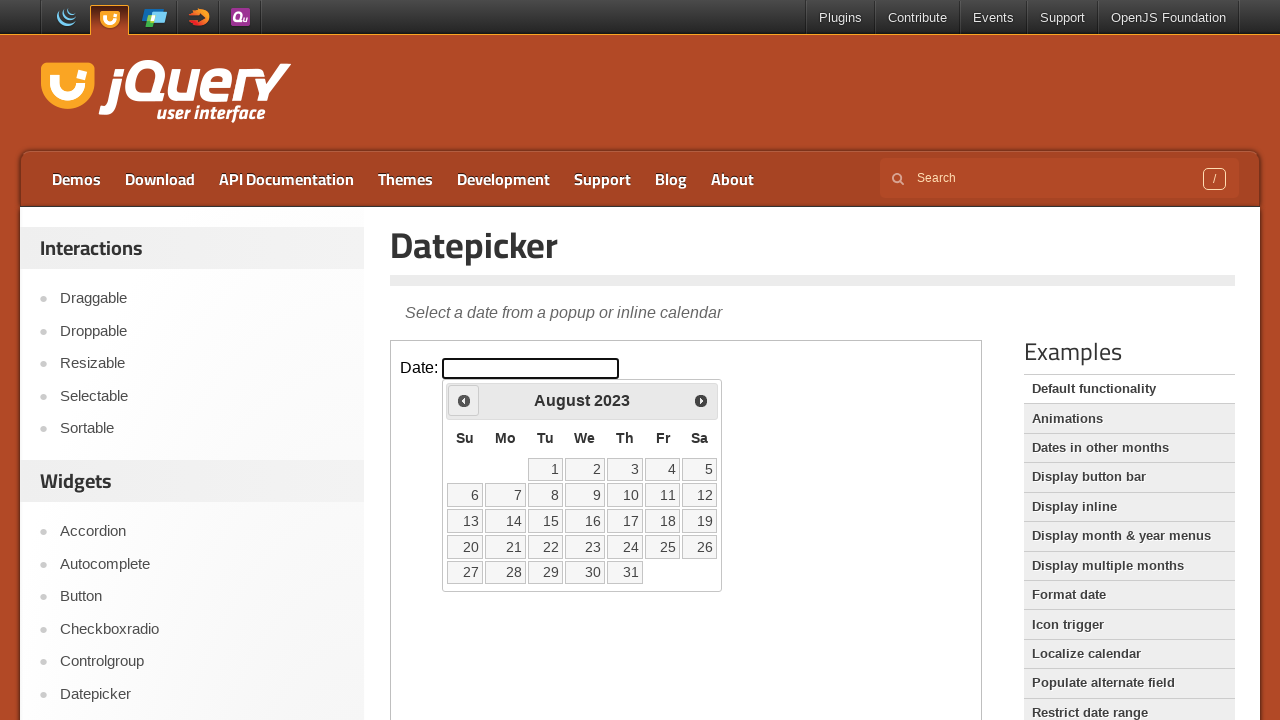

Waited for calendar to update after month navigation
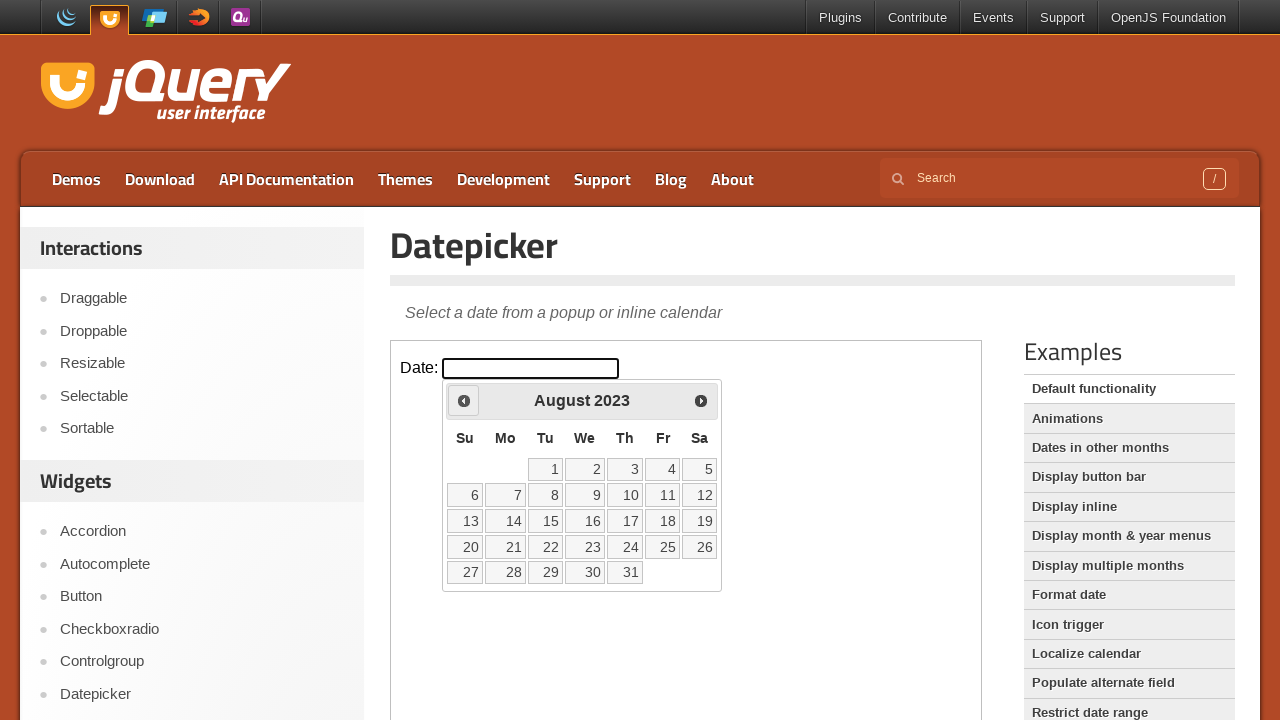

Checked current calendar date: August 2023
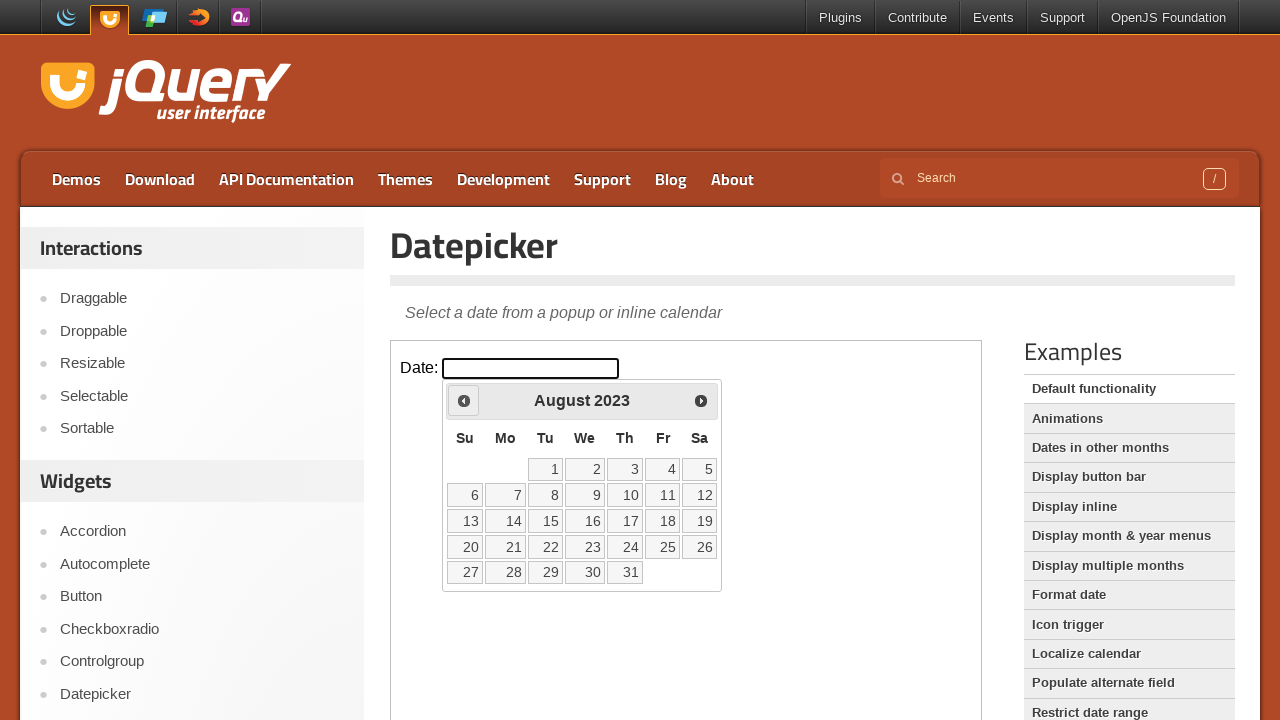

Clicked previous month button to navigate backwards from August 2023 at (464, 400) on .demo-frame >> internal:control=enter-frame >> span.ui-icon-circle-triangle-w
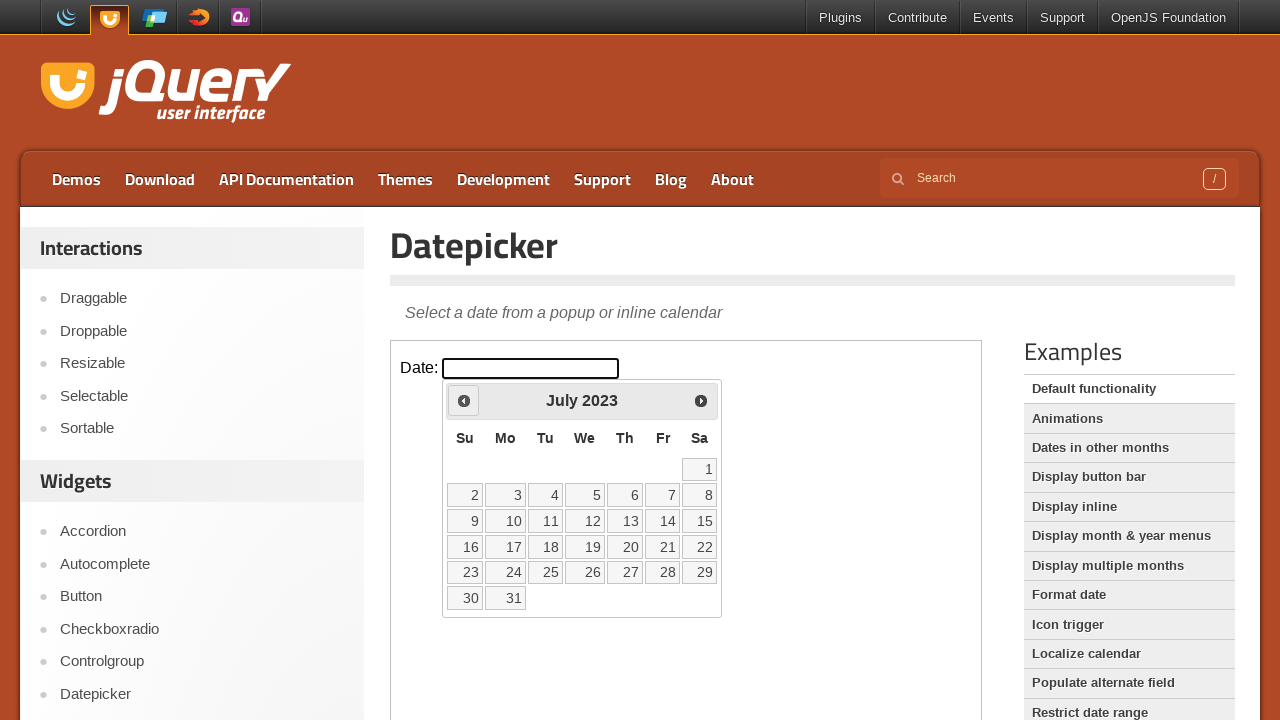

Waited for calendar to update after month navigation
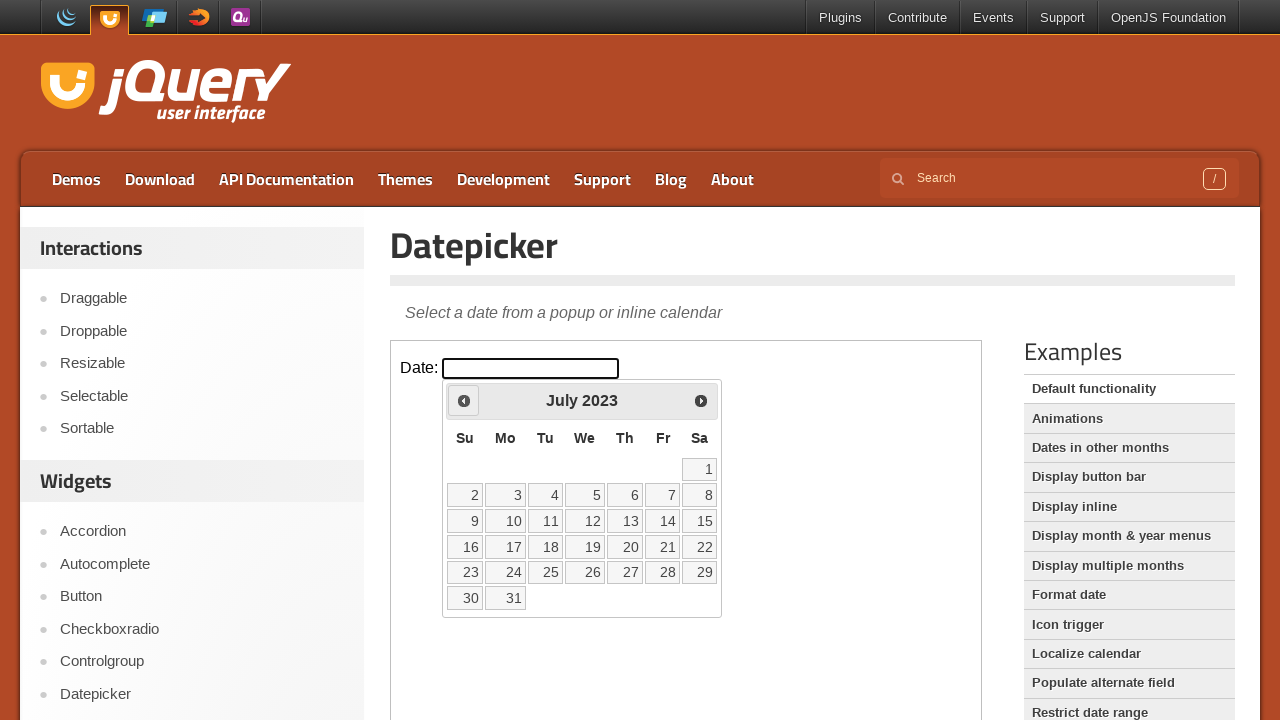

Checked current calendar date: July 2023
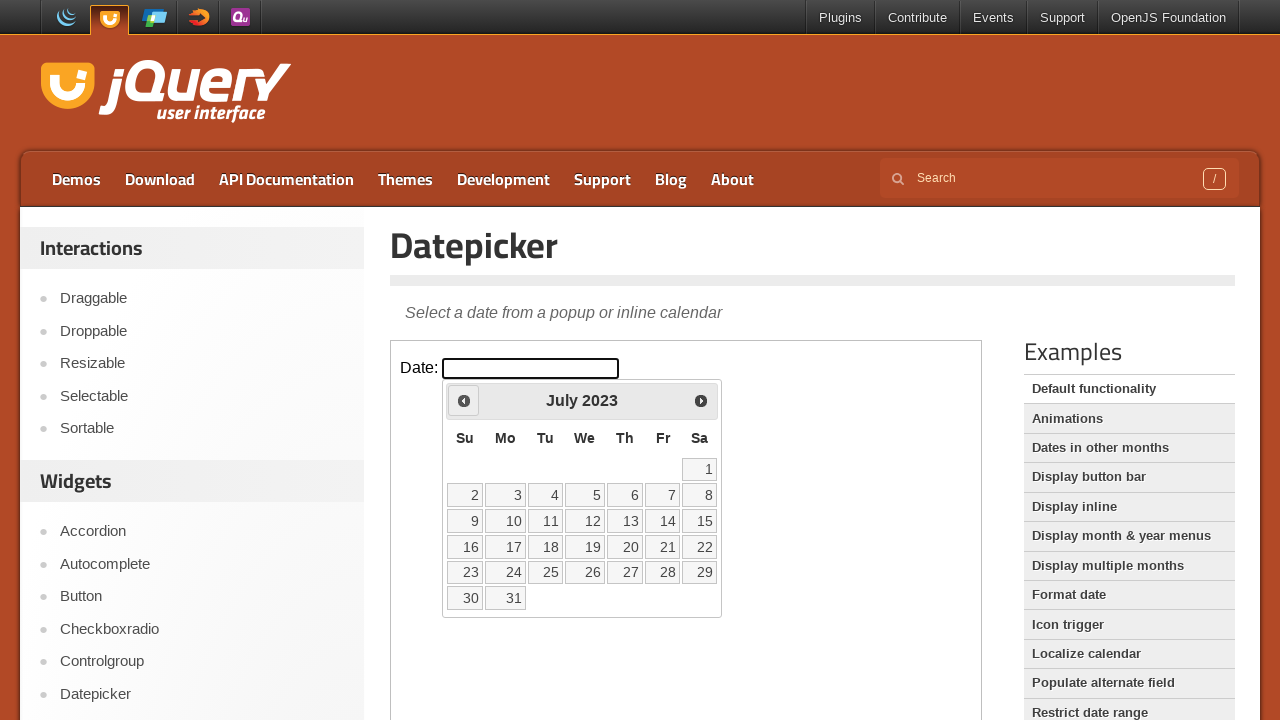

Clicked previous month button to navigate backwards from July 2023 at (464, 400) on .demo-frame >> internal:control=enter-frame >> span.ui-icon-circle-triangle-w
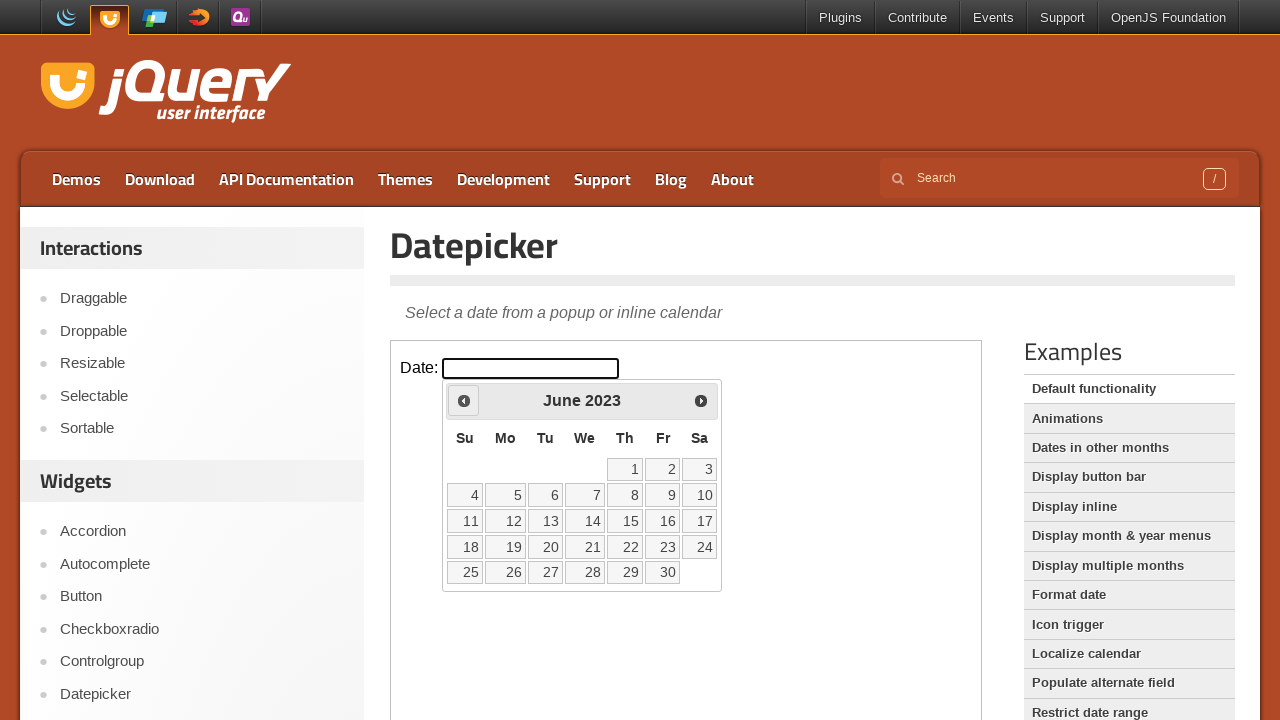

Waited for calendar to update after month navigation
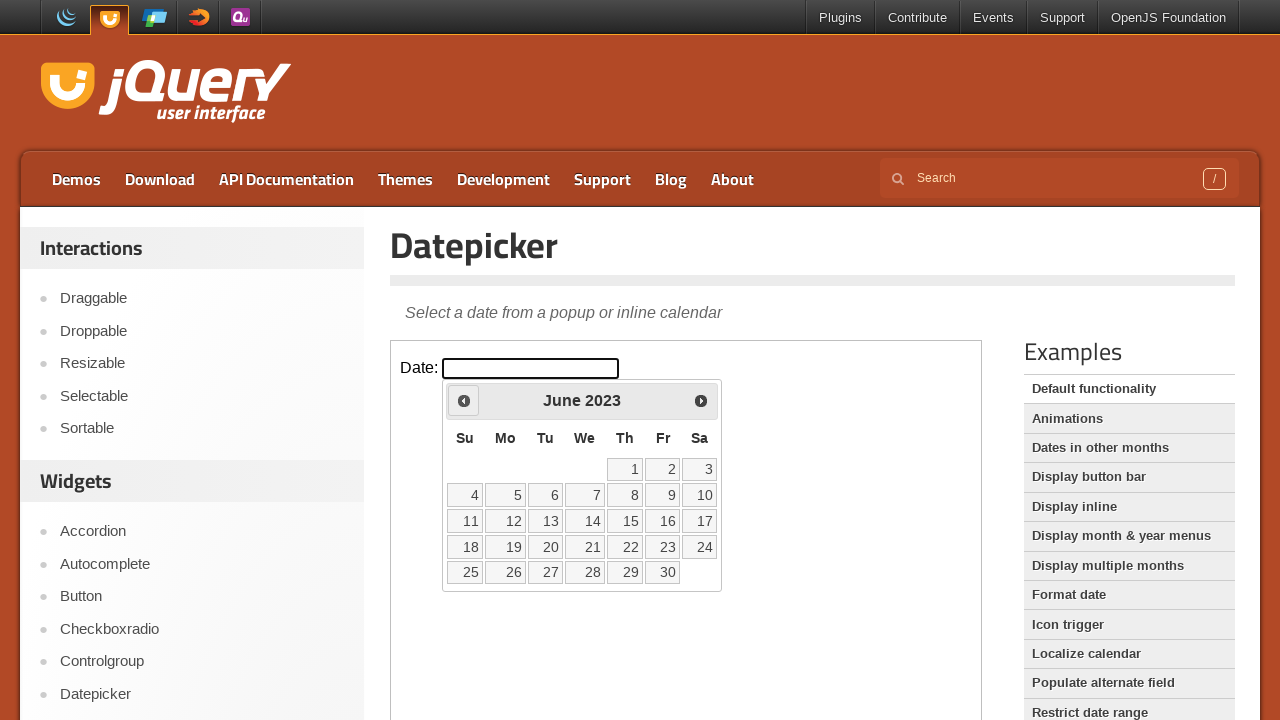

Checked current calendar date: June 2023
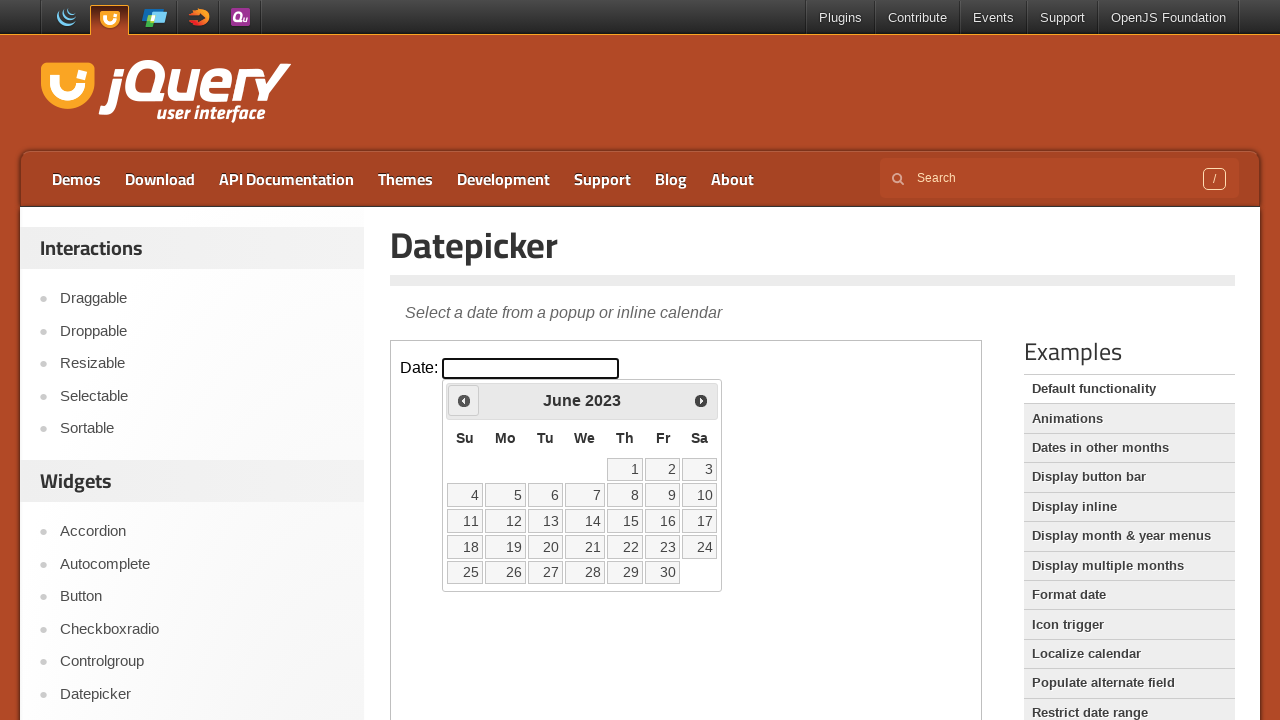

Clicked previous month button to navigate backwards from June 2023 at (464, 400) on .demo-frame >> internal:control=enter-frame >> span.ui-icon-circle-triangle-w
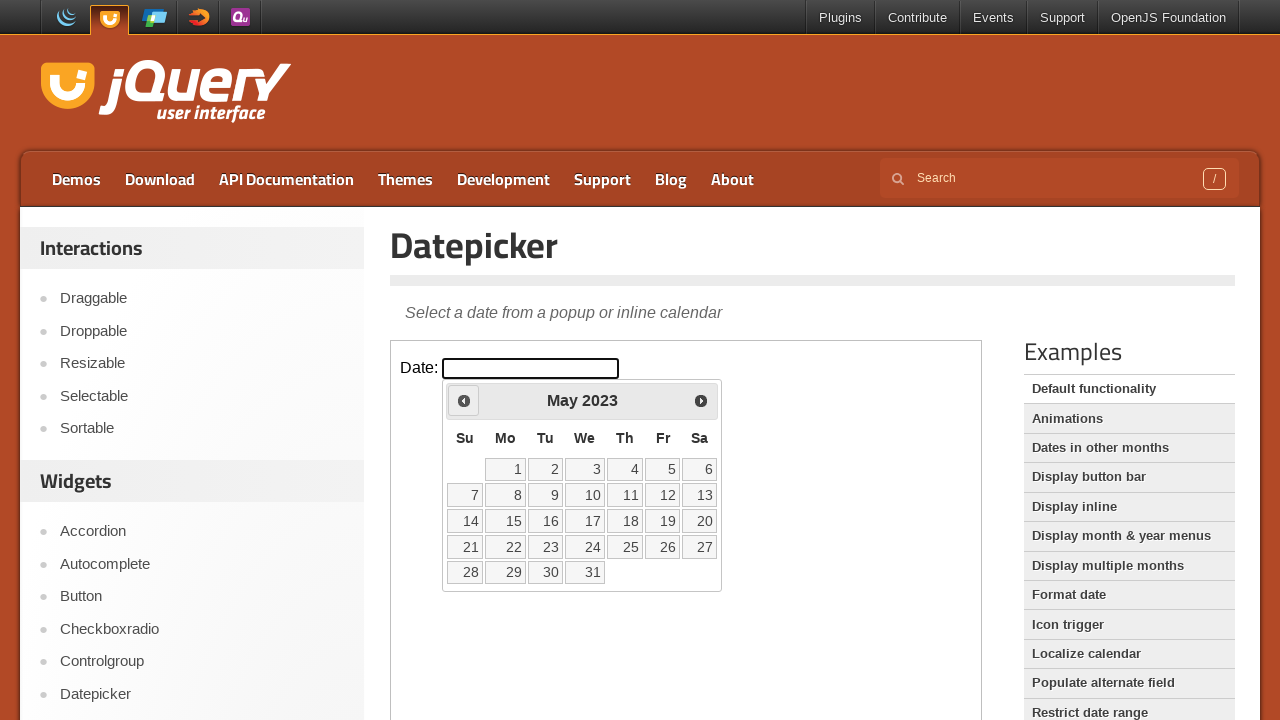

Waited for calendar to update after month navigation
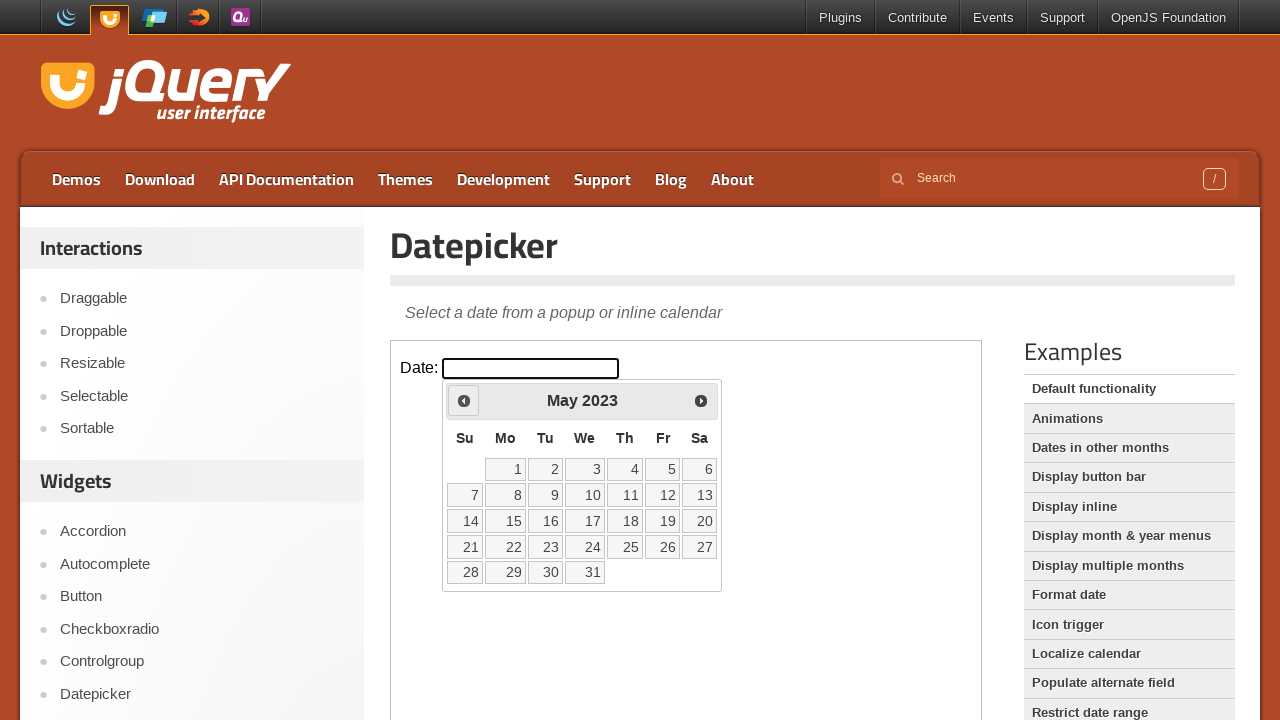

Checked current calendar date: May 2023
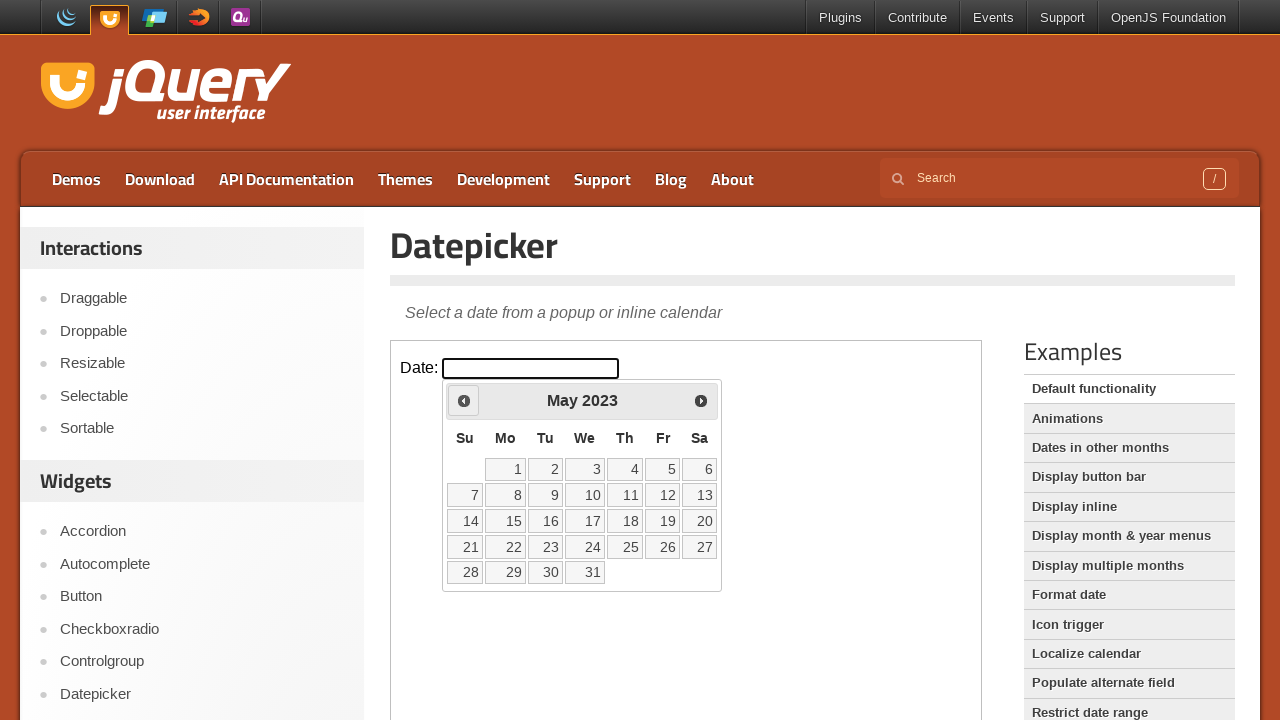

Clicked previous month button to navigate backwards from May 2023 at (464, 400) on .demo-frame >> internal:control=enter-frame >> span.ui-icon-circle-triangle-w
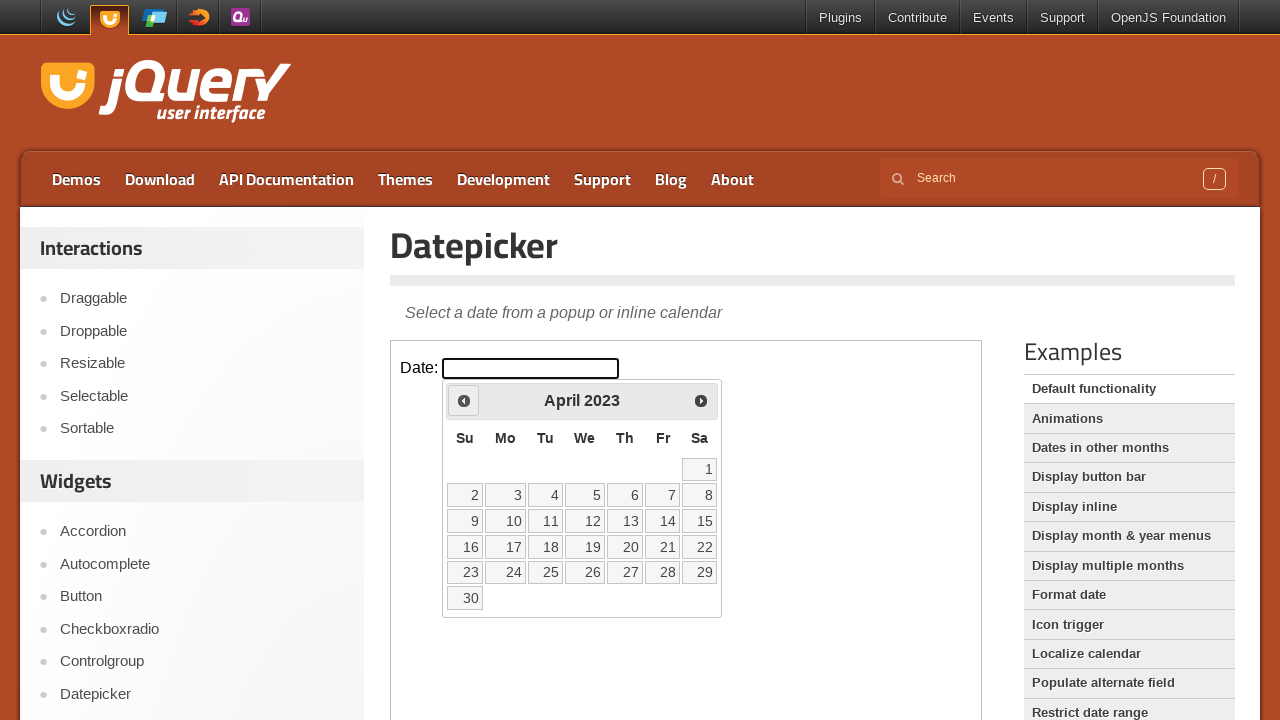

Waited for calendar to update after month navigation
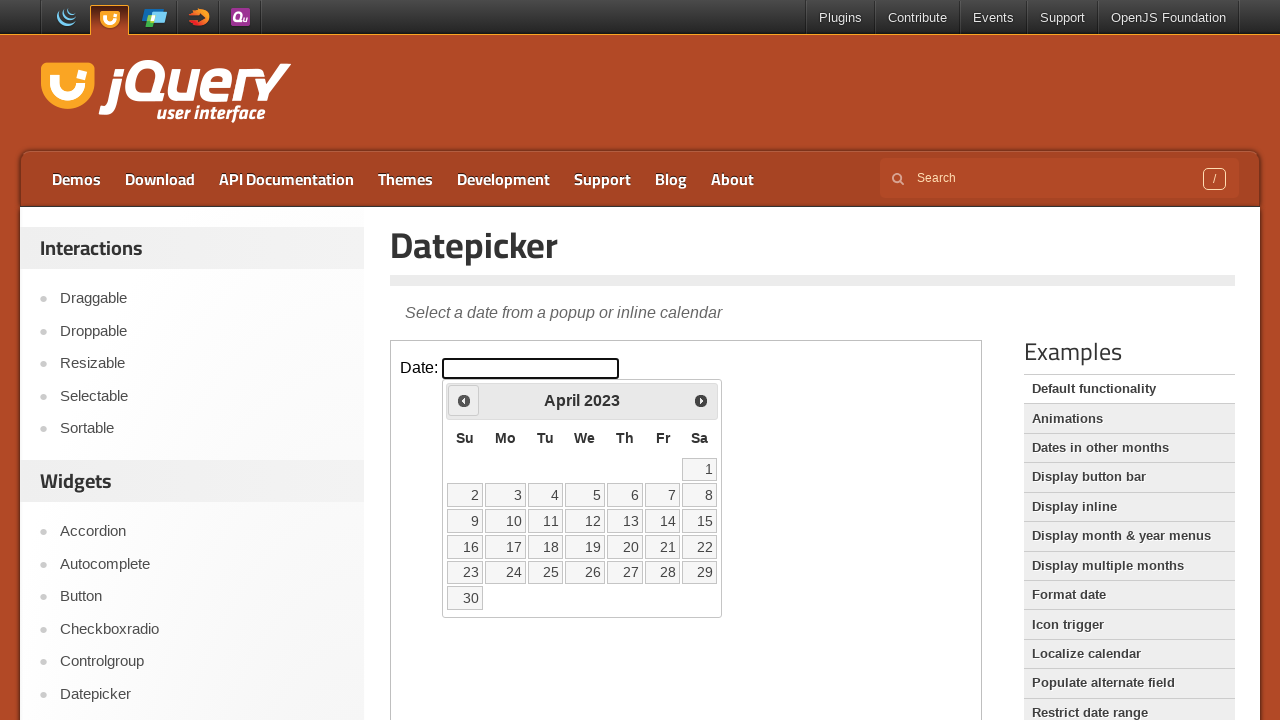

Checked current calendar date: April 2023
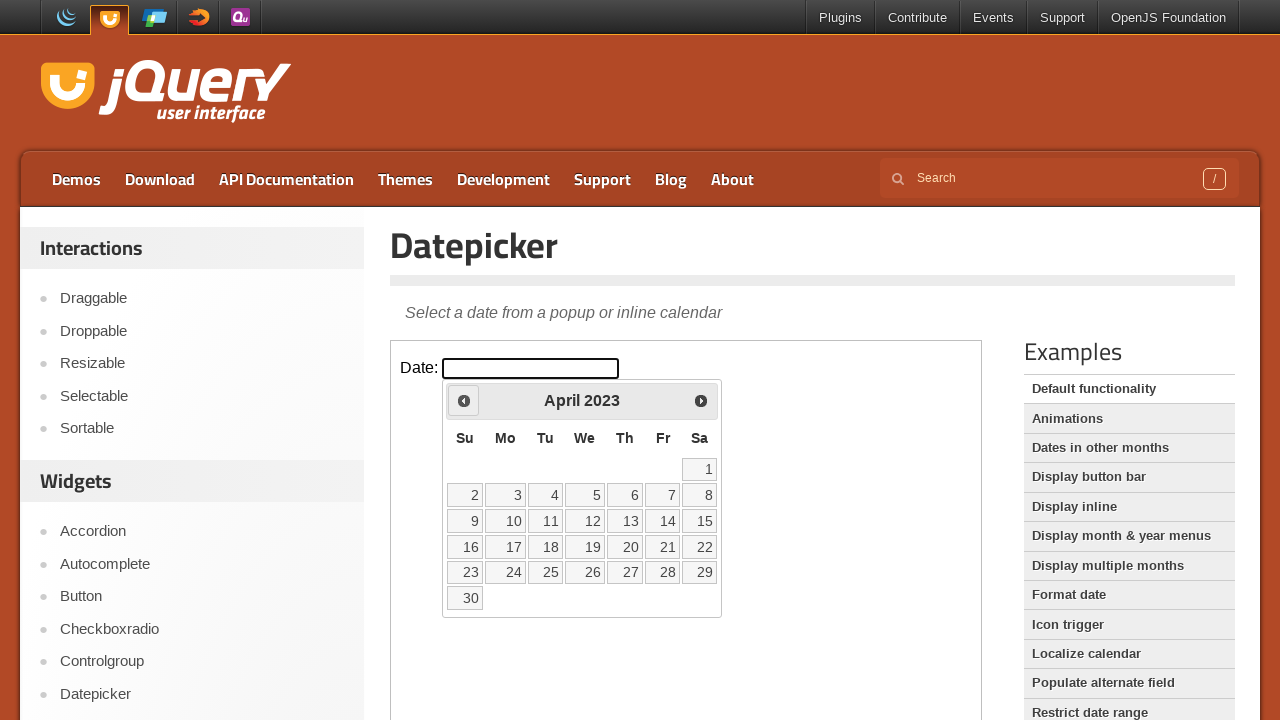

Clicked previous month button to navigate backwards from April 2023 at (464, 400) on .demo-frame >> internal:control=enter-frame >> span.ui-icon-circle-triangle-w
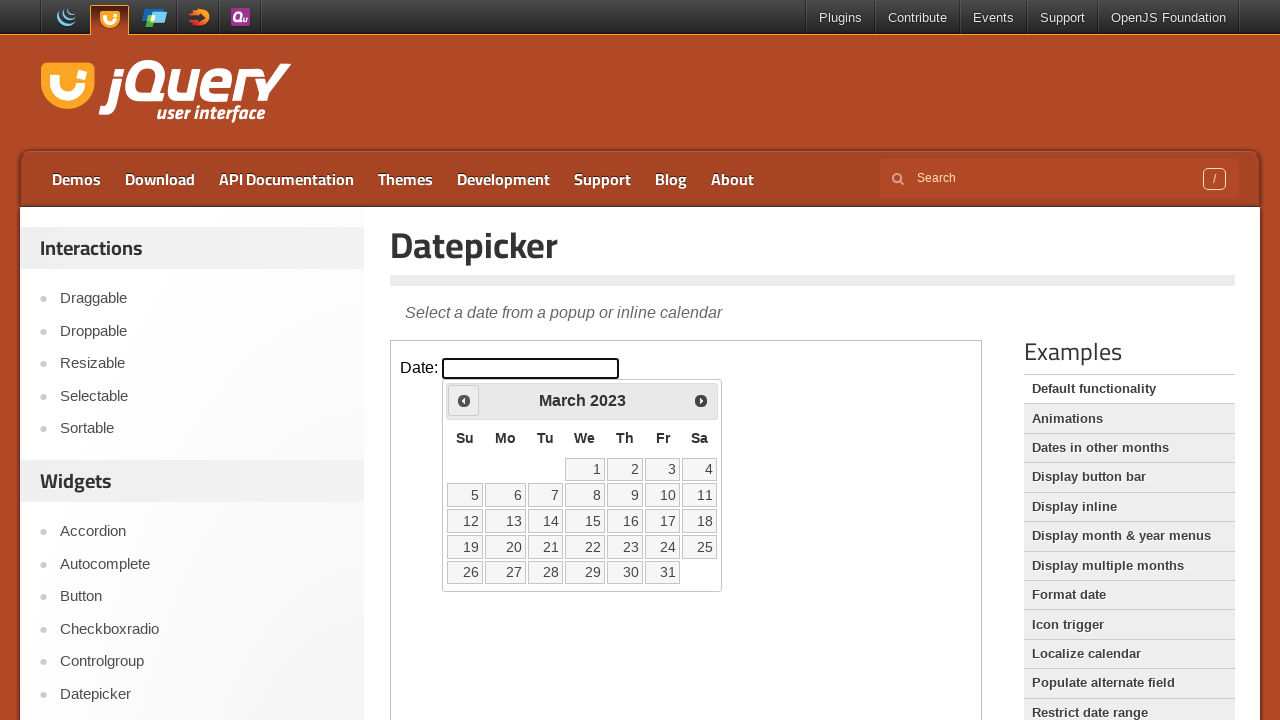

Waited for calendar to update after month navigation
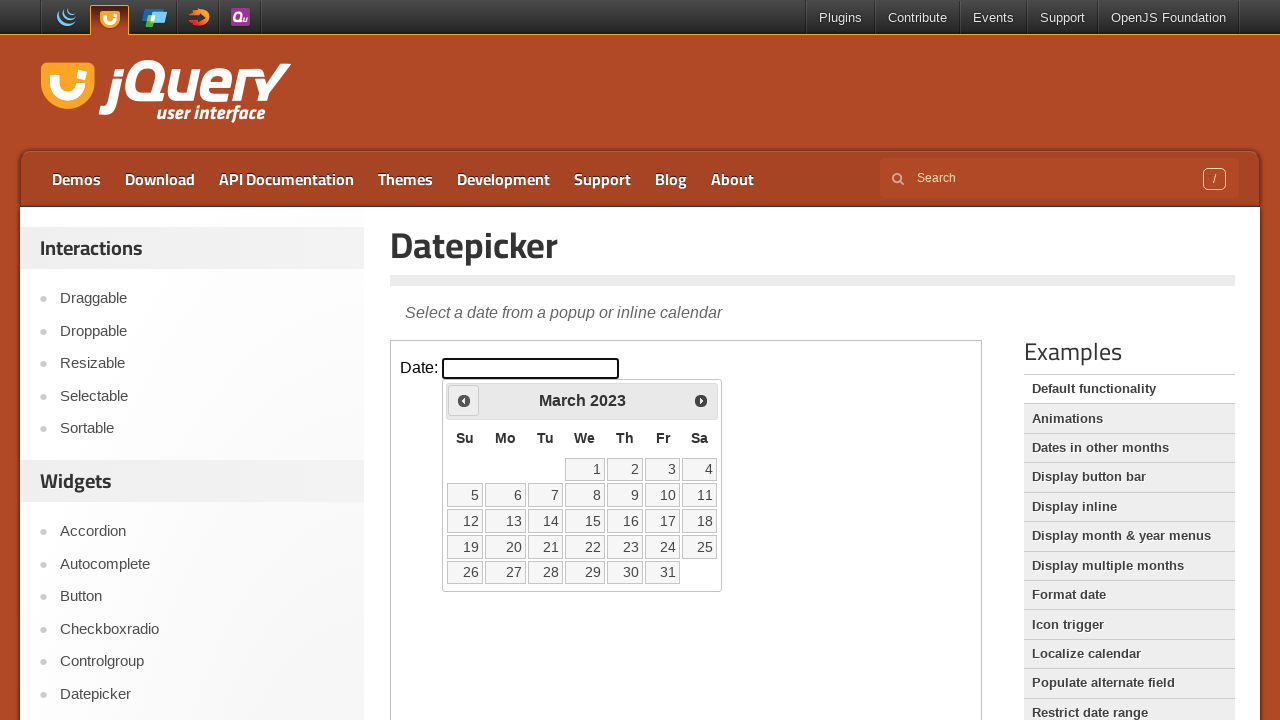

Checked current calendar date: March 2023
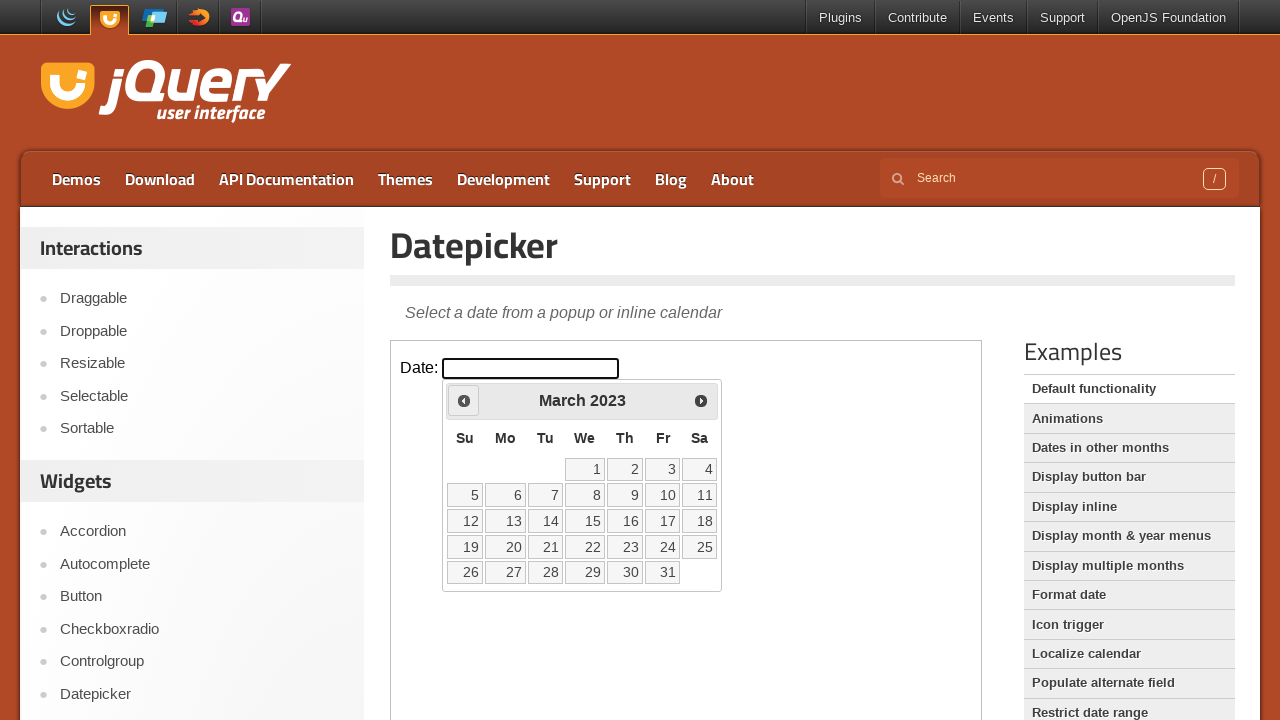

Clicked previous month button to navigate backwards from March 2023 at (464, 400) on .demo-frame >> internal:control=enter-frame >> span.ui-icon-circle-triangle-w
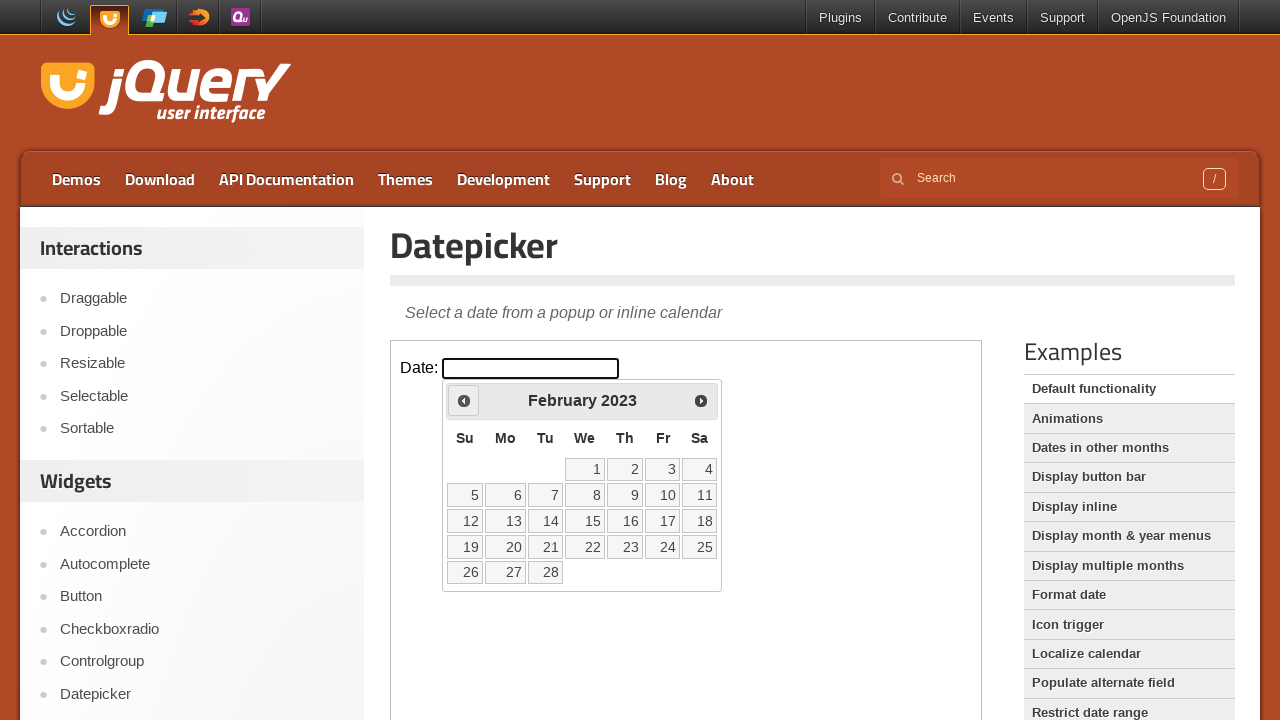

Waited for calendar to update after month navigation
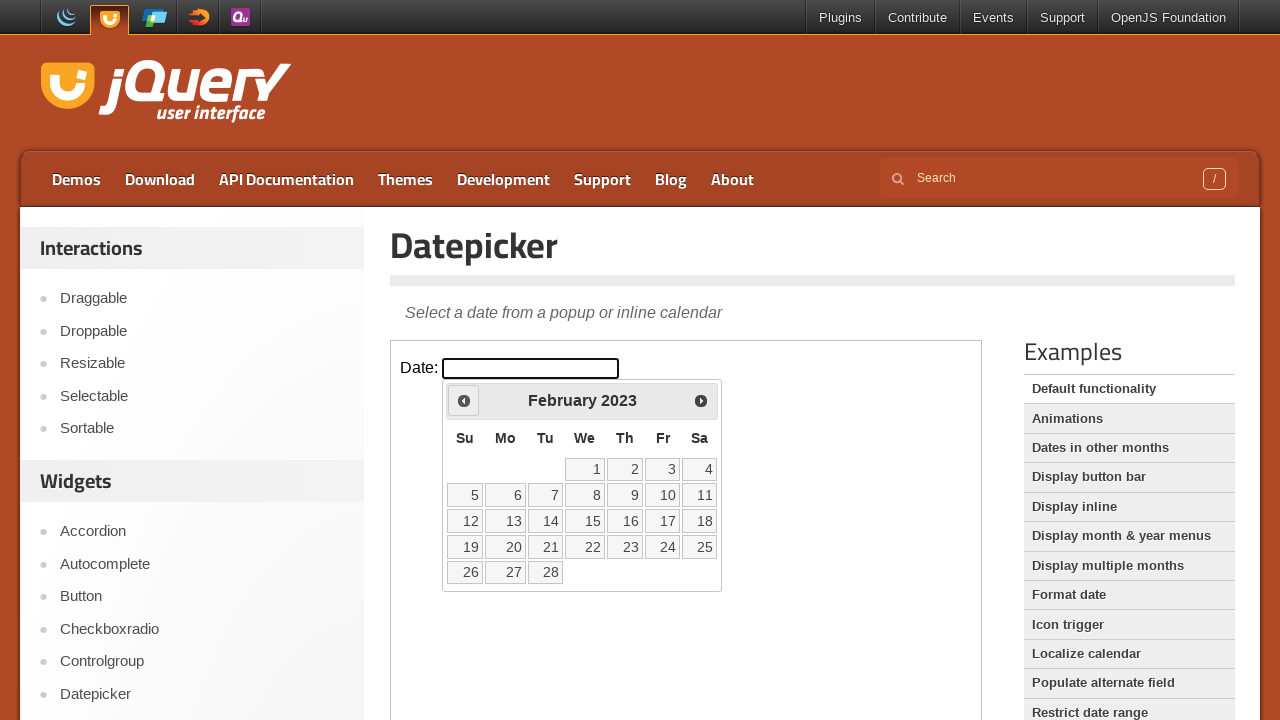

Checked current calendar date: February 2023
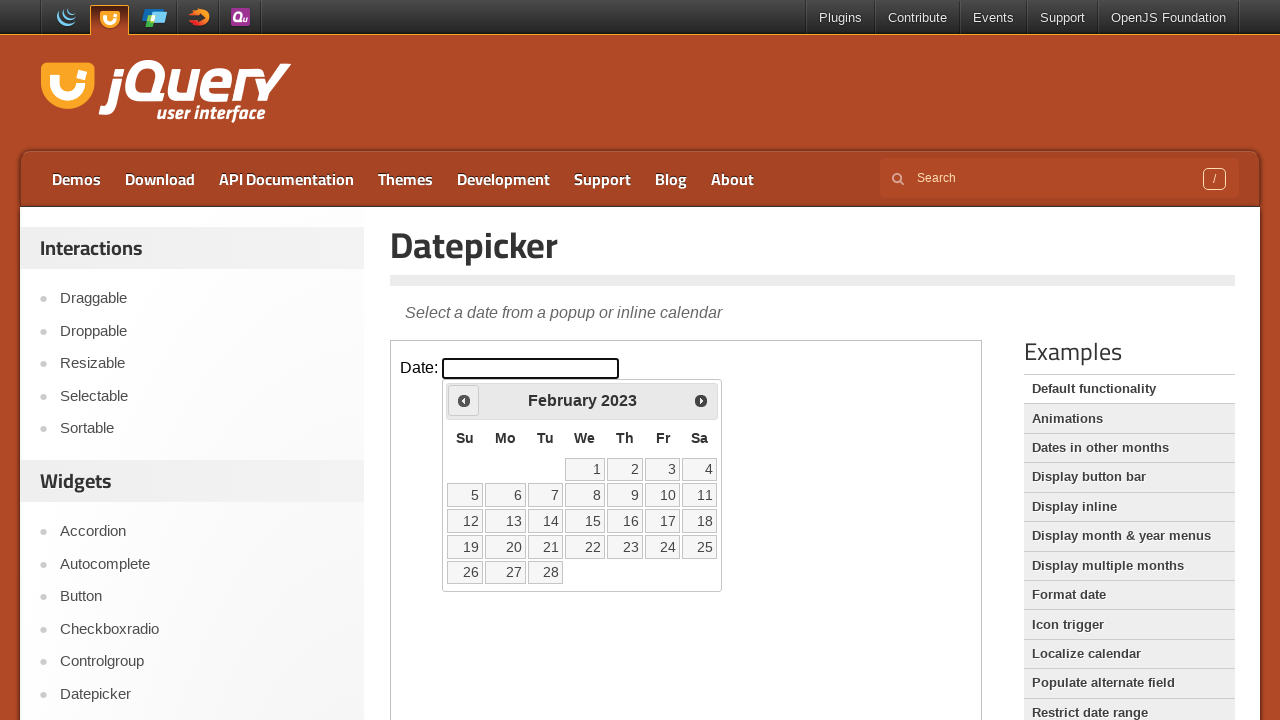

Clicked previous month button to navigate backwards from February 2023 at (464, 400) on .demo-frame >> internal:control=enter-frame >> span.ui-icon-circle-triangle-w
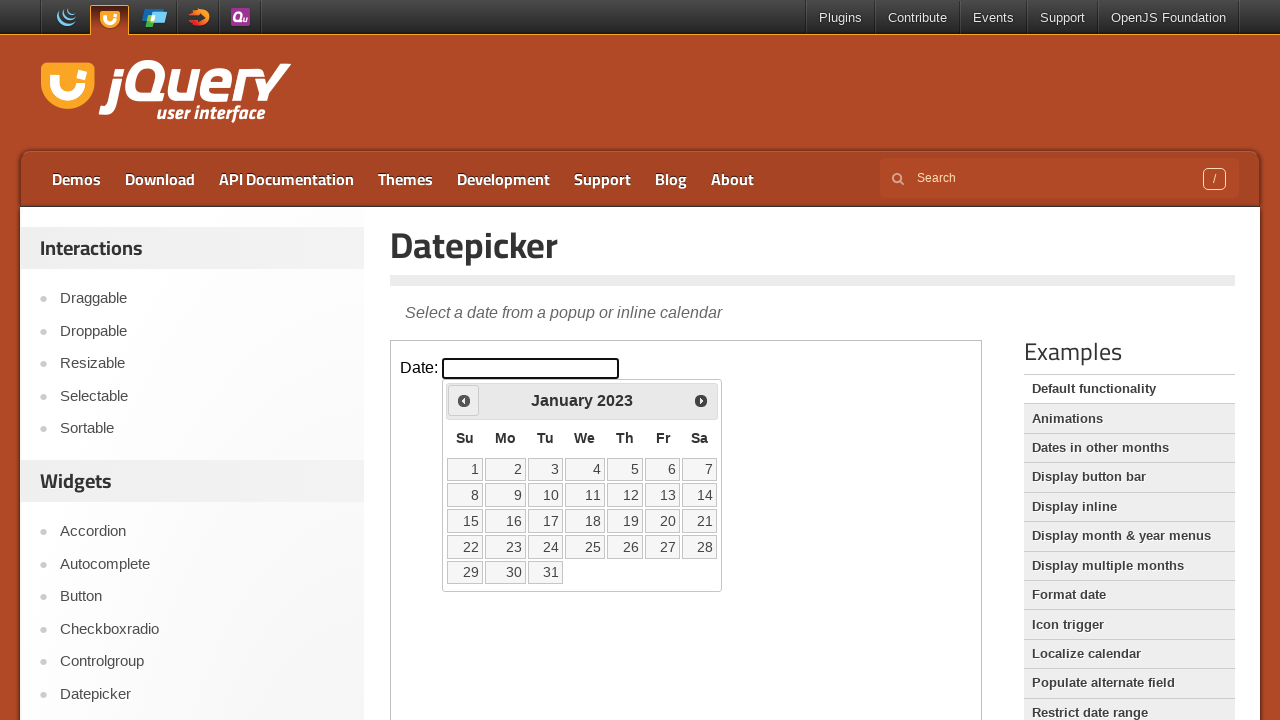

Waited for calendar to update after month navigation
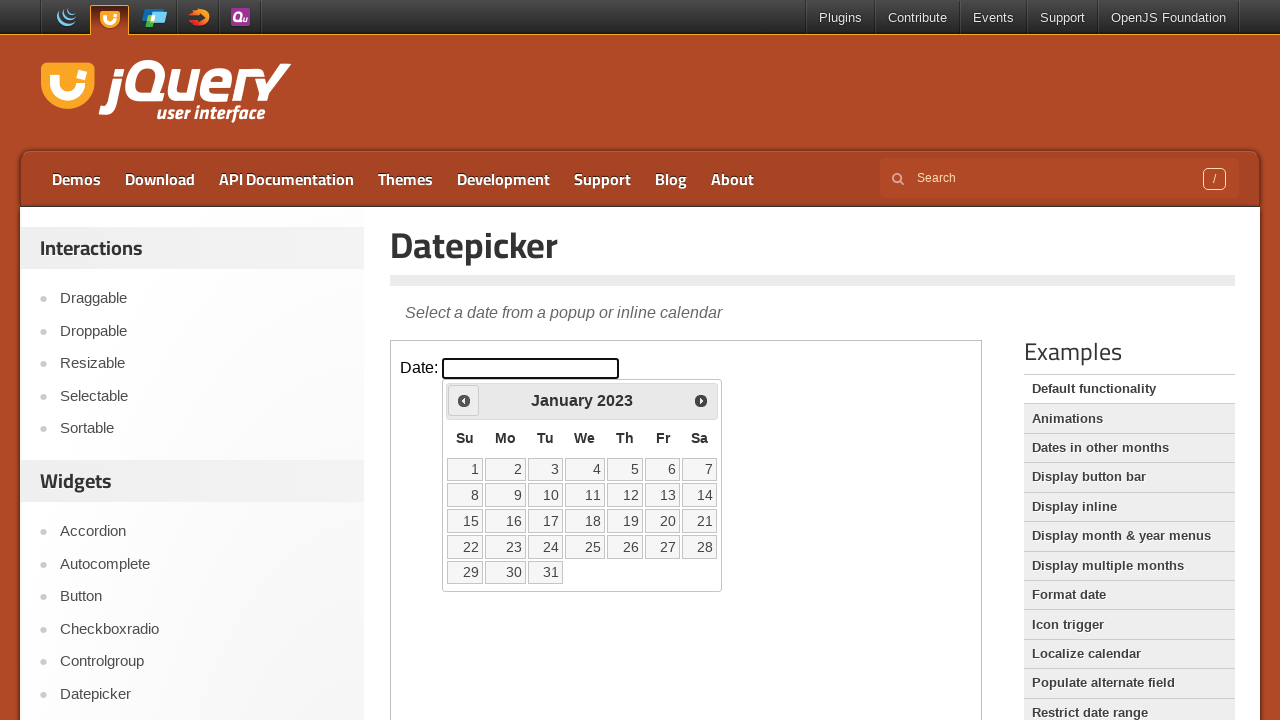

Checked current calendar date: January 2023
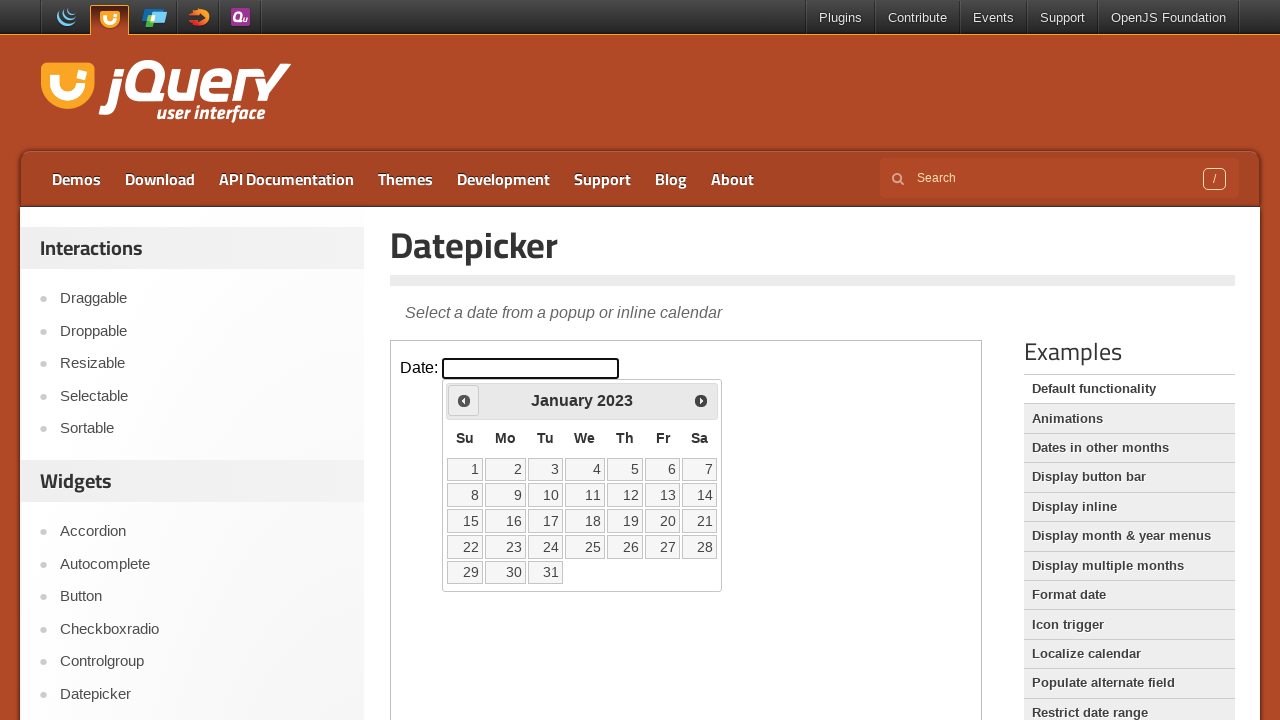

Clicked previous month button to navigate backwards from January 2023 at (464, 400) on .demo-frame >> internal:control=enter-frame >> span.ui-icon-circle-triangle-w
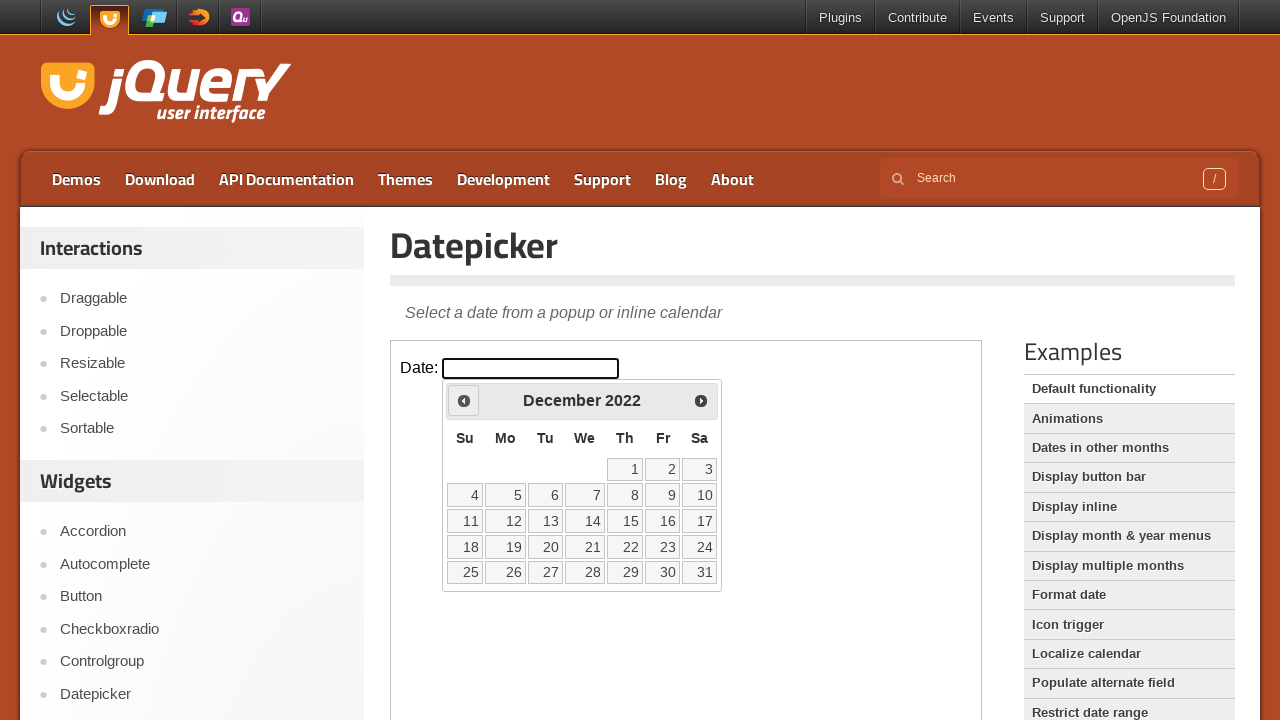

Waited for calendar to update after month navigation
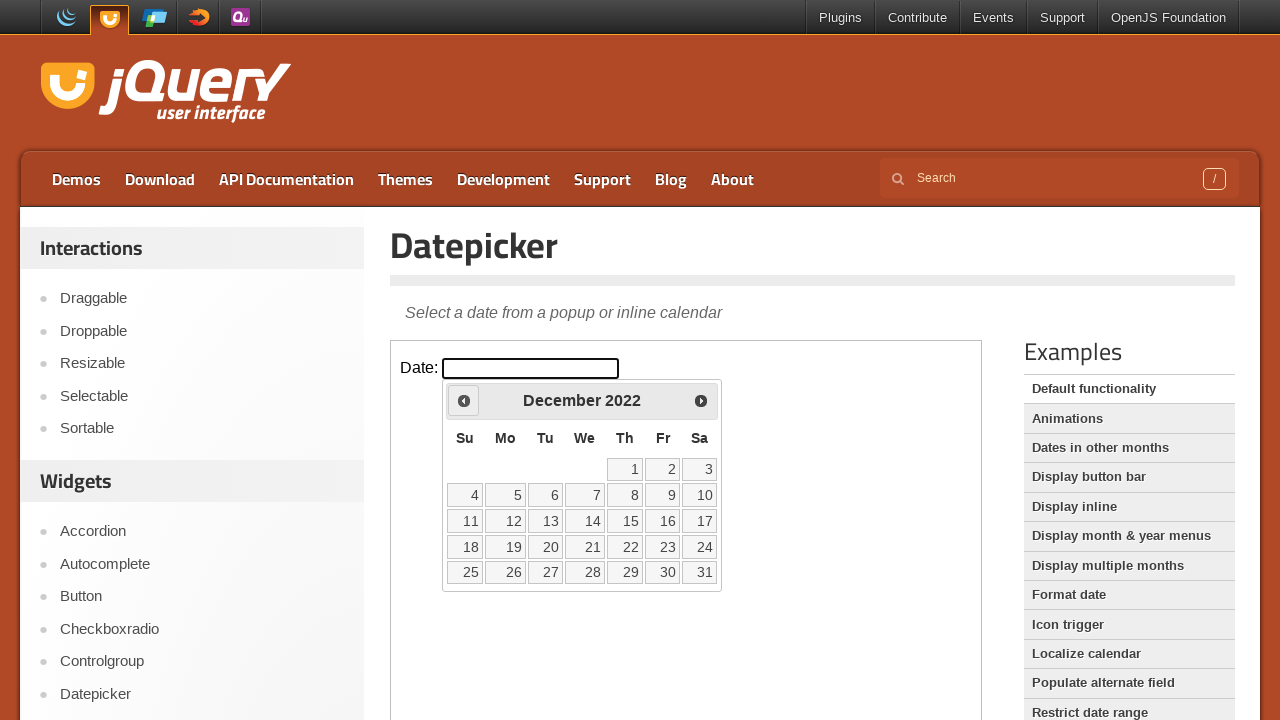

Checked current calendar date: December 2022
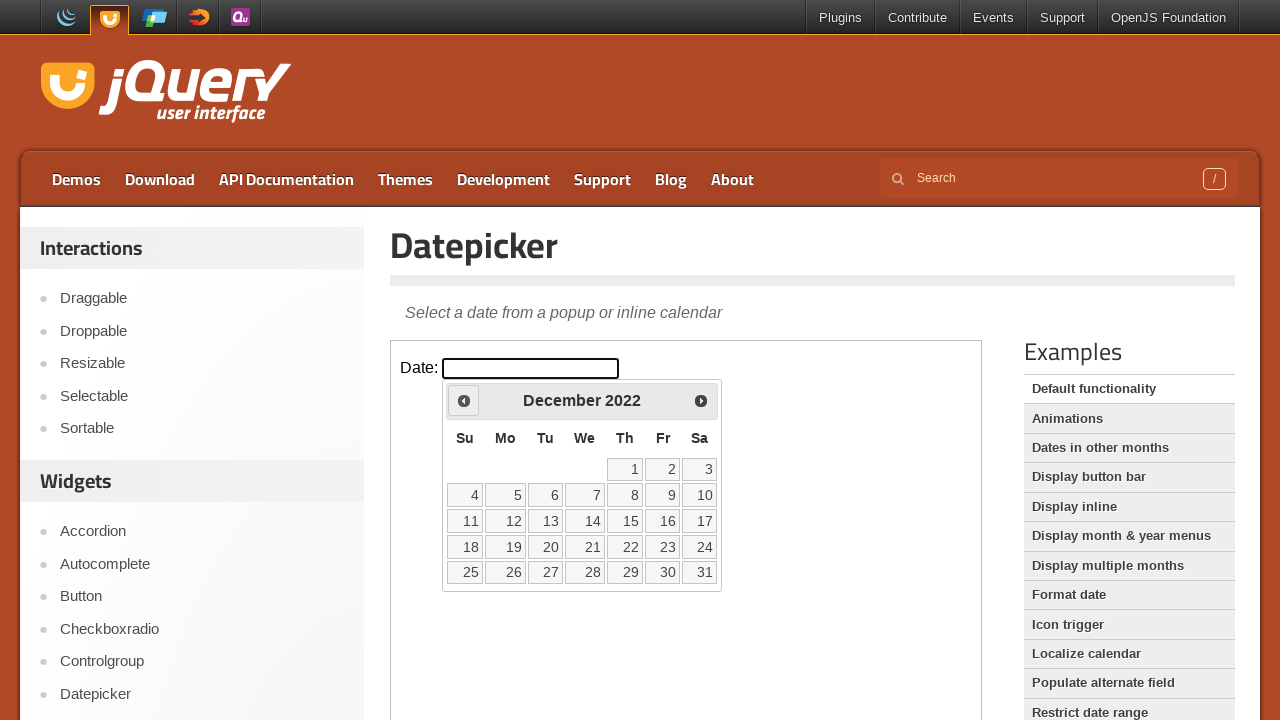

Clicked previous month button to navigate backwards from December 2022 at (464, 400) on .demo-frame >> internal:control=enter-frame >> span.ui-icon-circle-triangle-w
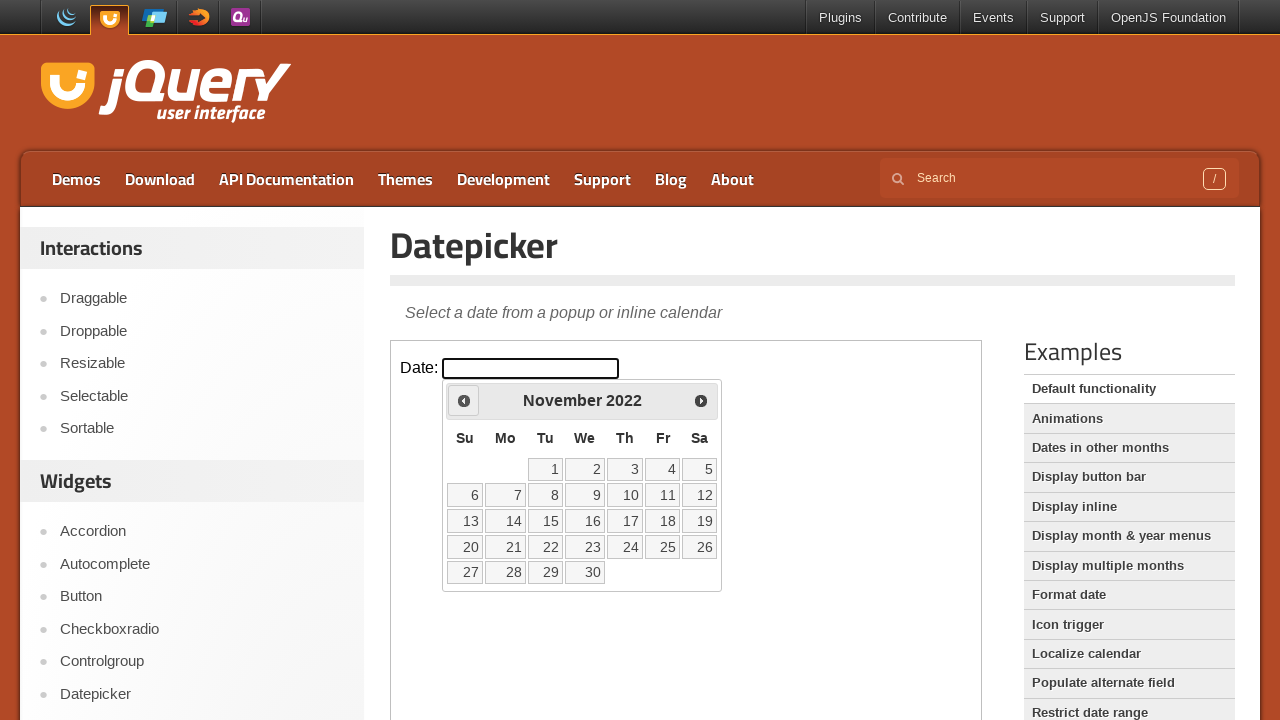

Waited for calendar to update after month navigation
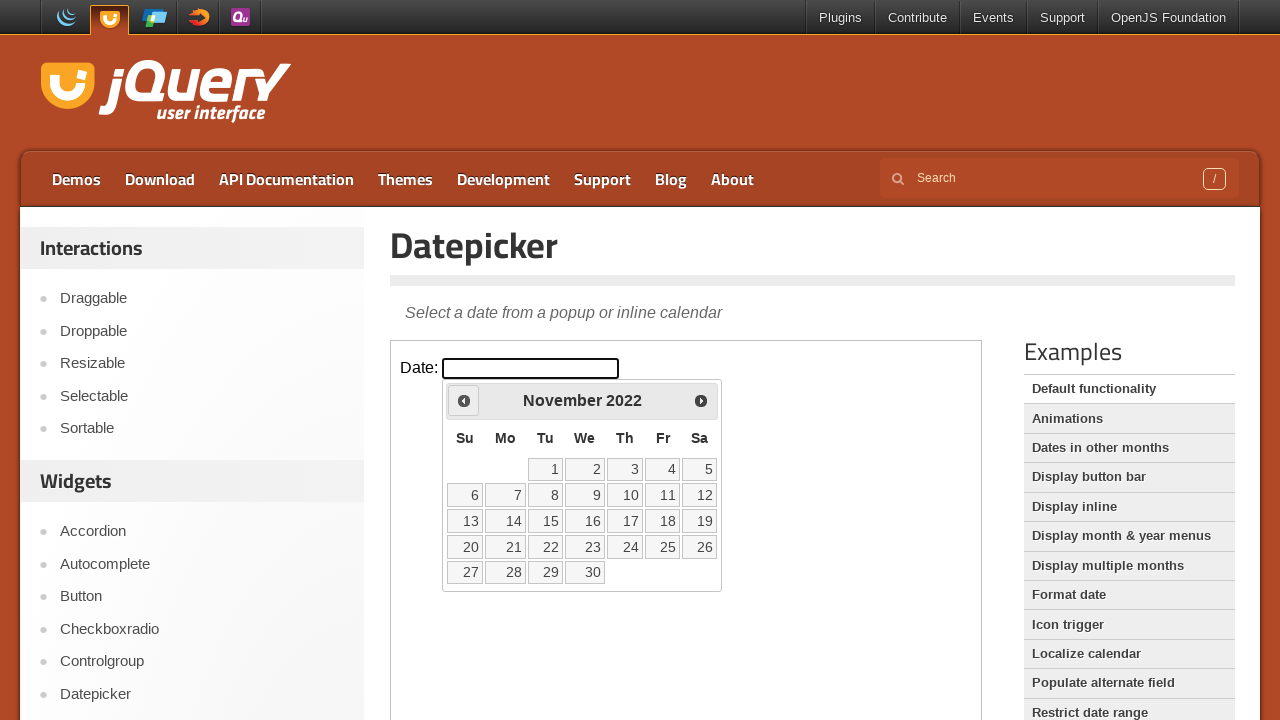

Checked current calendar date: November 2022
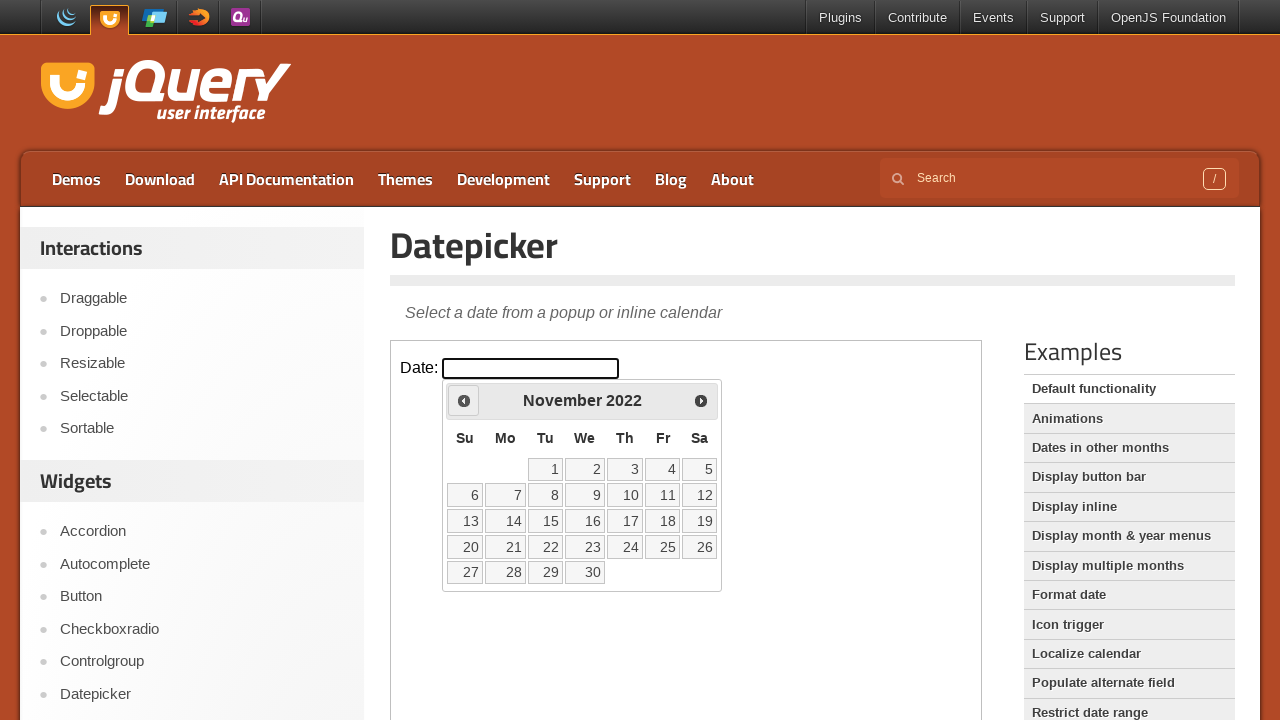

Clicked previous month button to navigate backwards from November 2022 at (464, 400) on .demo-frame >> internal:control=enter-frame >> span.ui-icon-circle-triangle-w
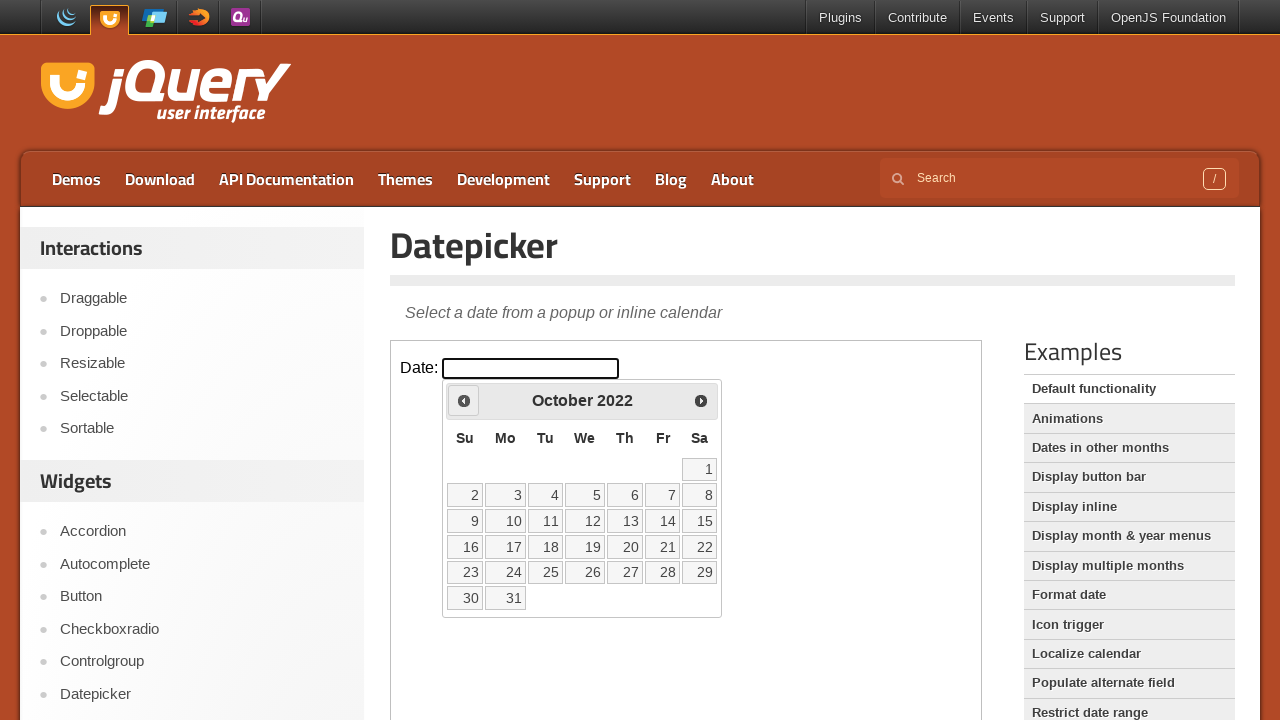

Waited for calendar to update after month navigation
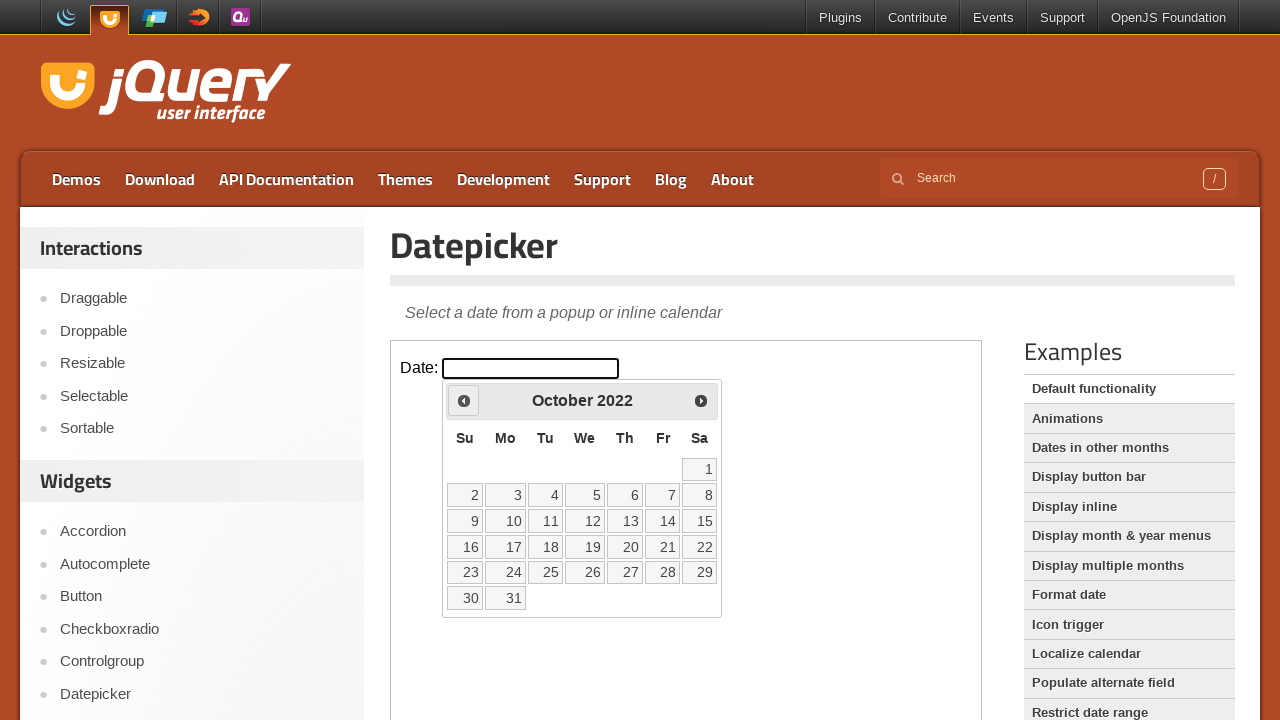

Checked current calendar date: October 2022
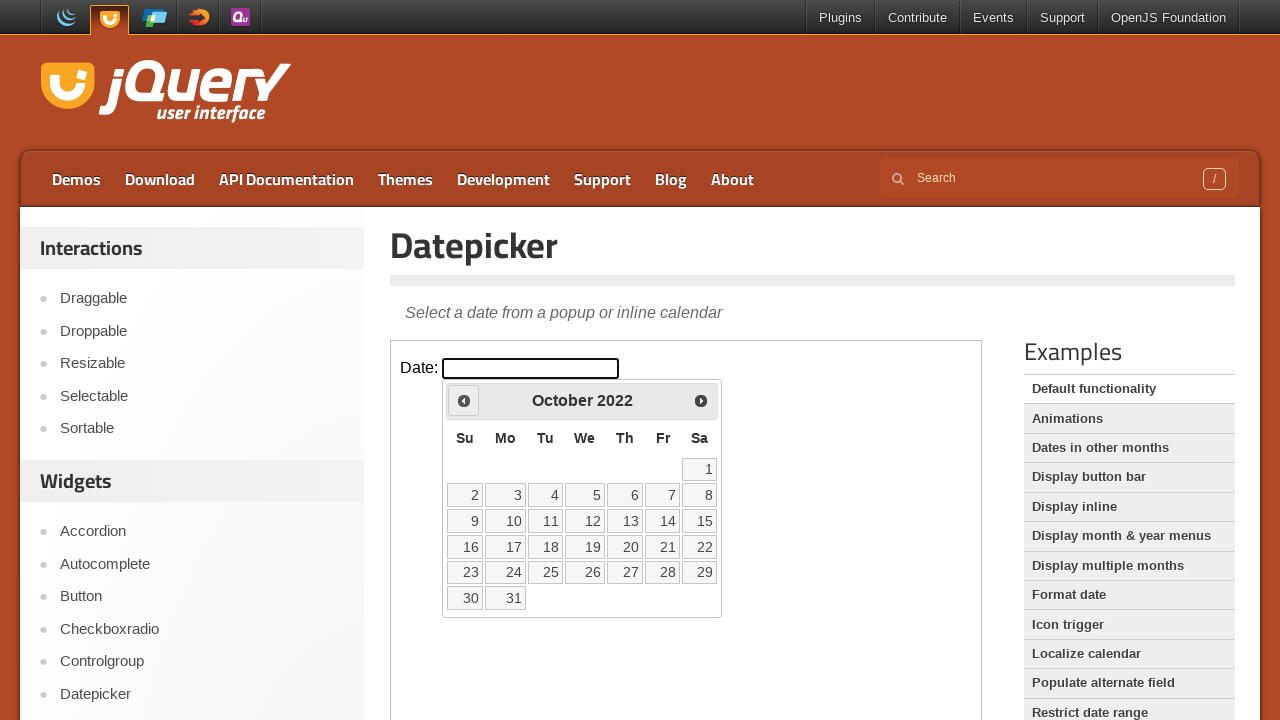

Clicked previous month button to navigate backwards from October 2022 at (464, 400) on .demo-frame >> internal:control=enter-frame >> span.ui-icon-circle-triangle-w
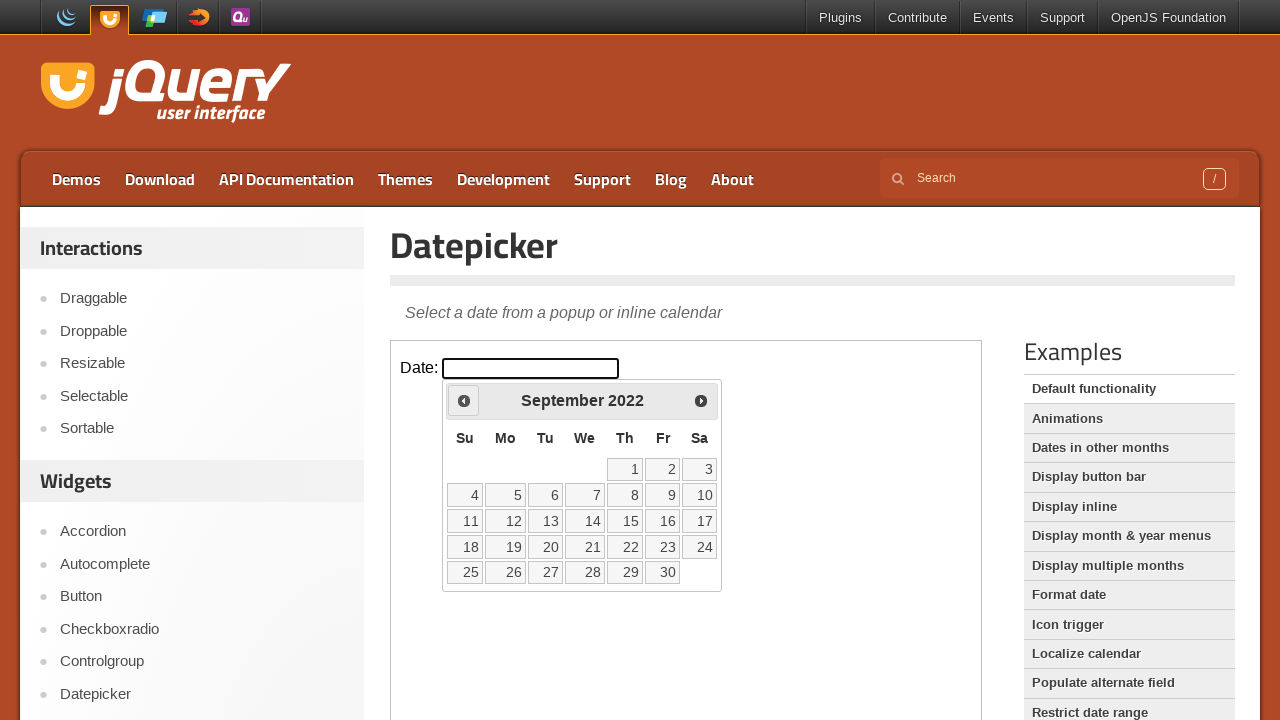

Waited for calendar to update after month navigation
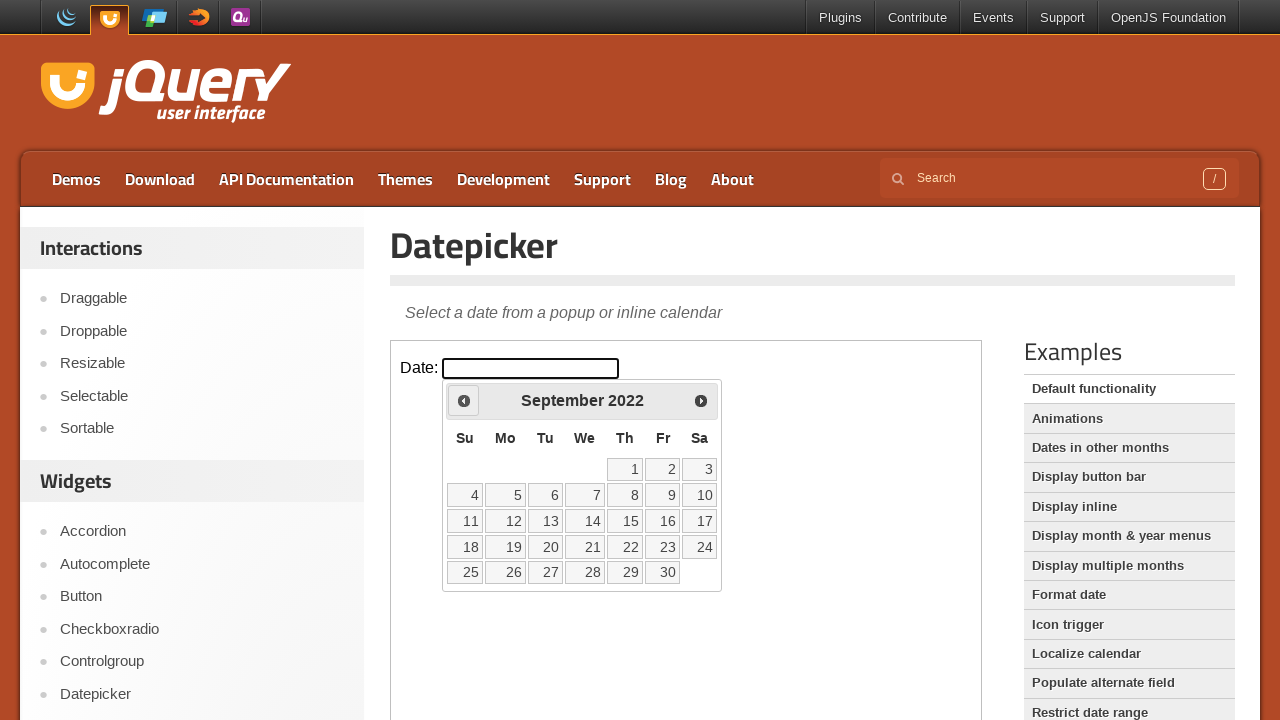

Checked current calendar date: September 2022
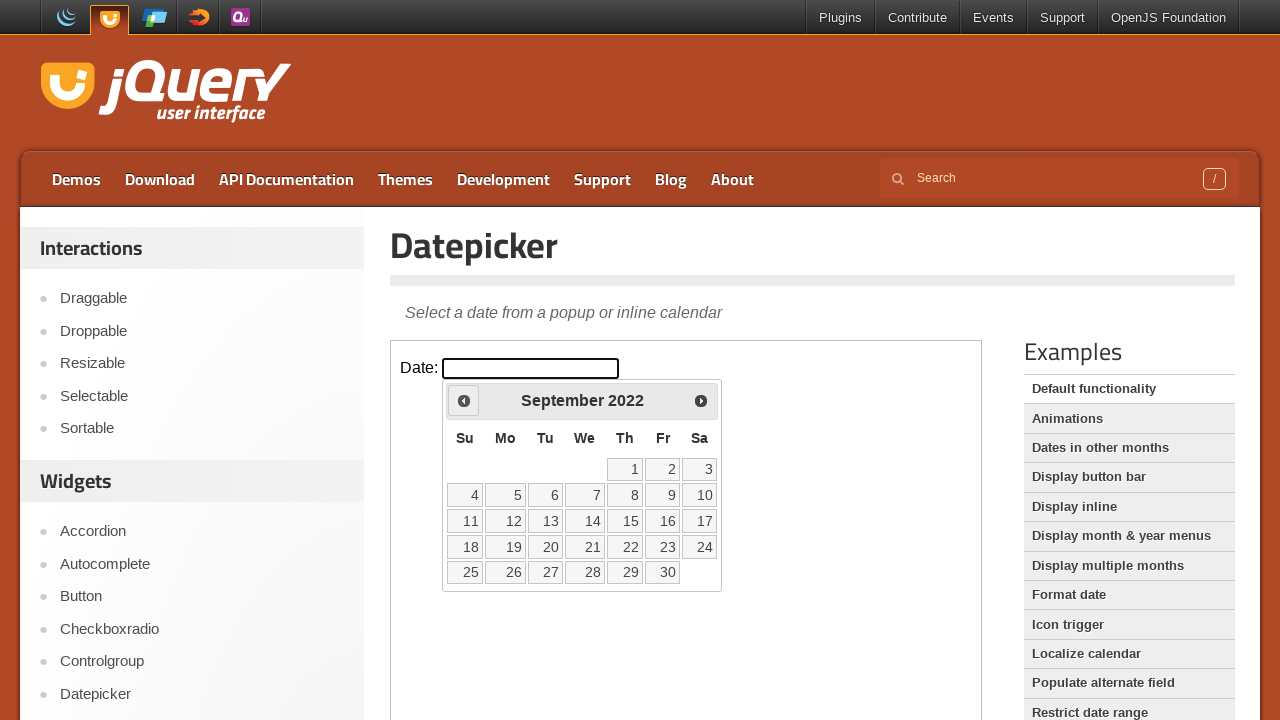

Clicked previous month button to navigate backwards from September 2022 at (464, 400) on .demo-frame >> internal:control=enter-frame >> span.ui-icon-circle-triangle-w
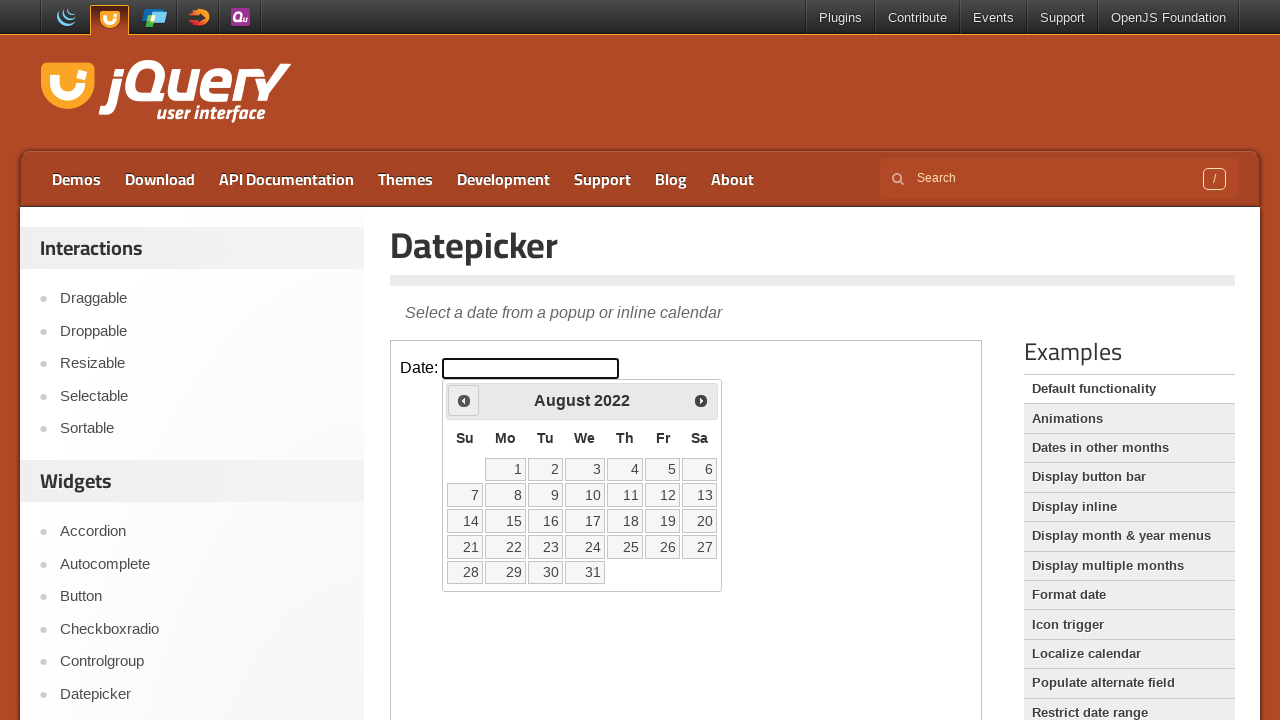

Waited for calendar to update after month navigation
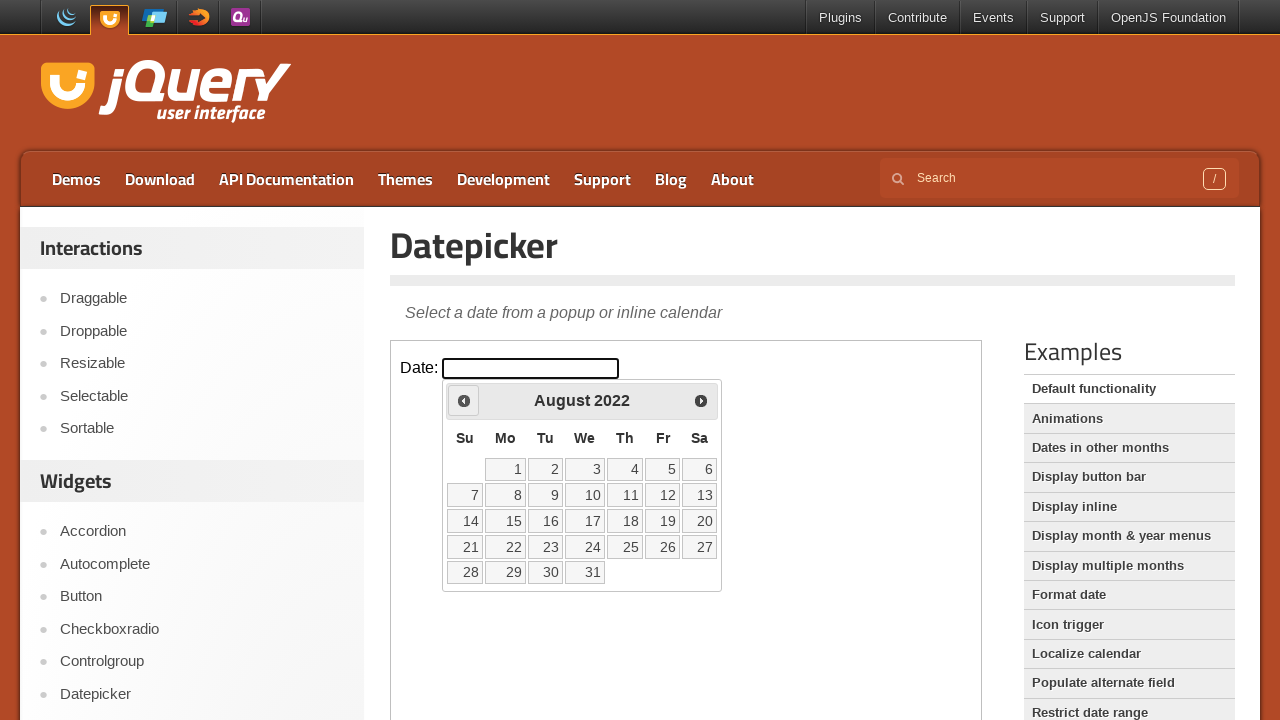

Checked current calendar date: August 2022
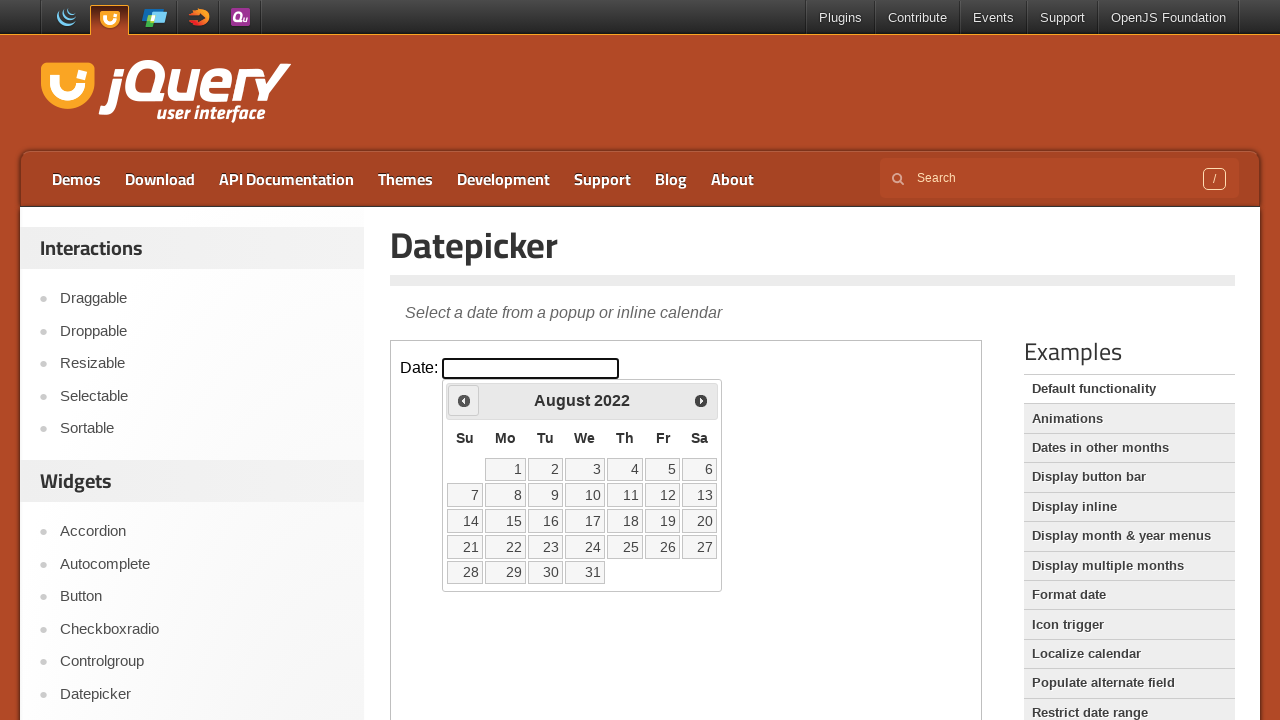

Clicked previous month button to navigate backwards from August 2022 at (464, 400) on .demo-frame >> internal:control=enter-frame >> span.ui-icon-circle-triangle-w
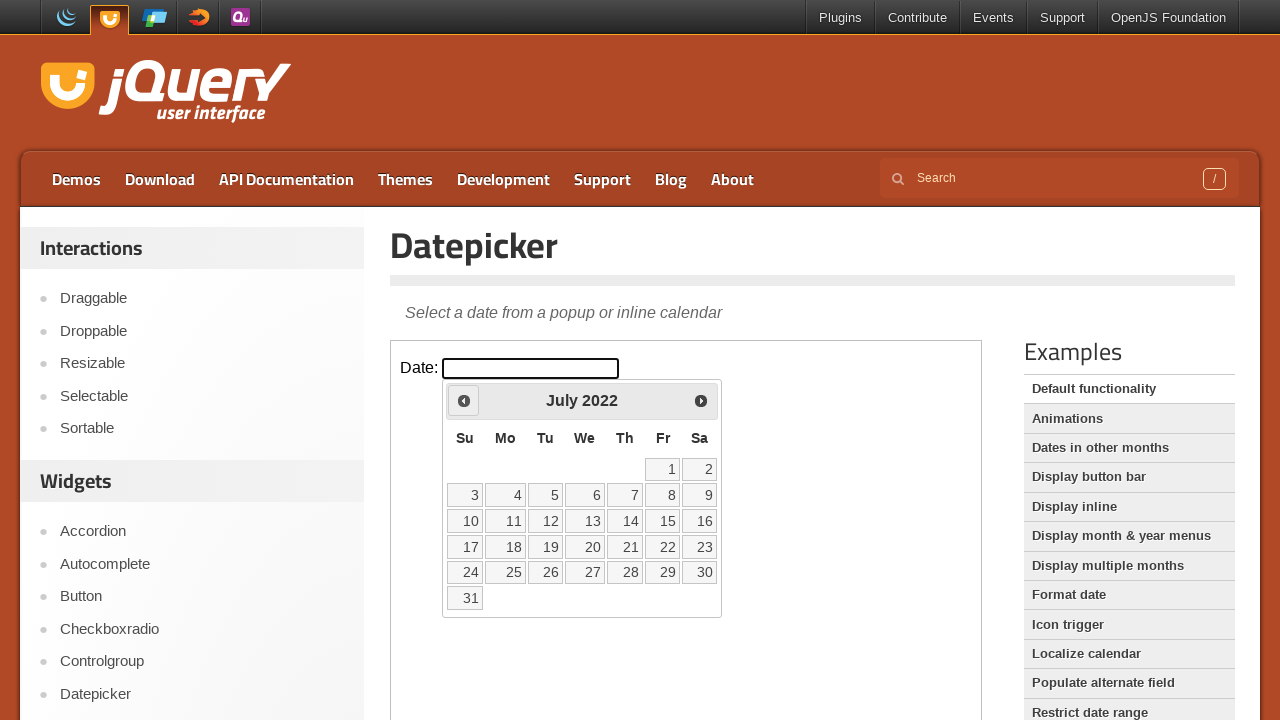

Waited for calendar to update after month navigation
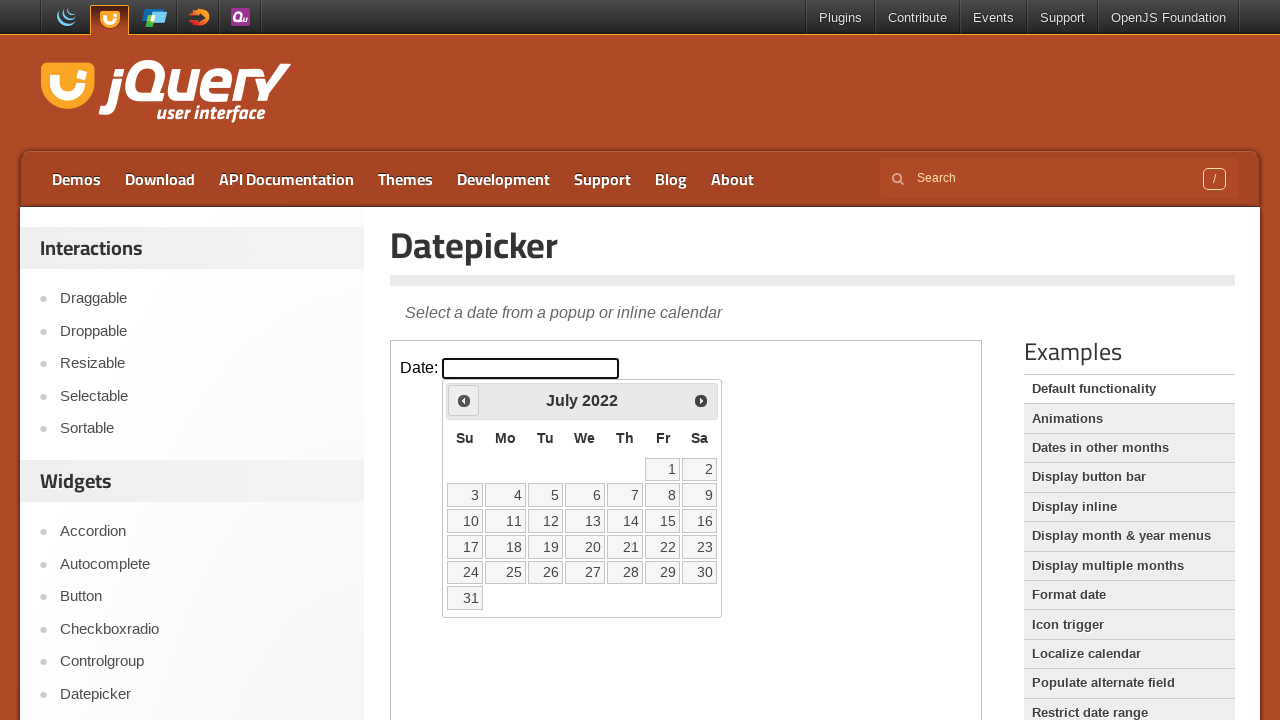

Checked current calendar date: July 2022
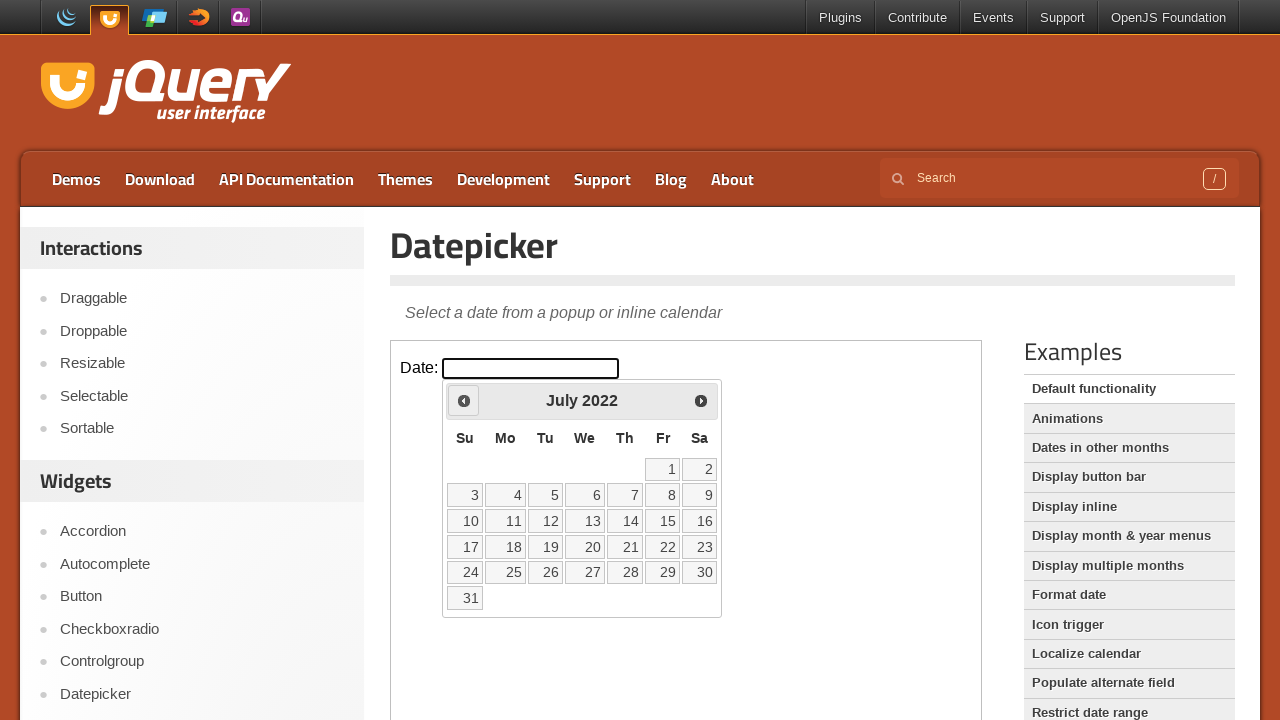

Clicked previous month button to navigate backwards from July 2022 at (464, 400) on .demo-frame >> internal:control=enter-frame >> span.ui-icon-circle-triangle-w
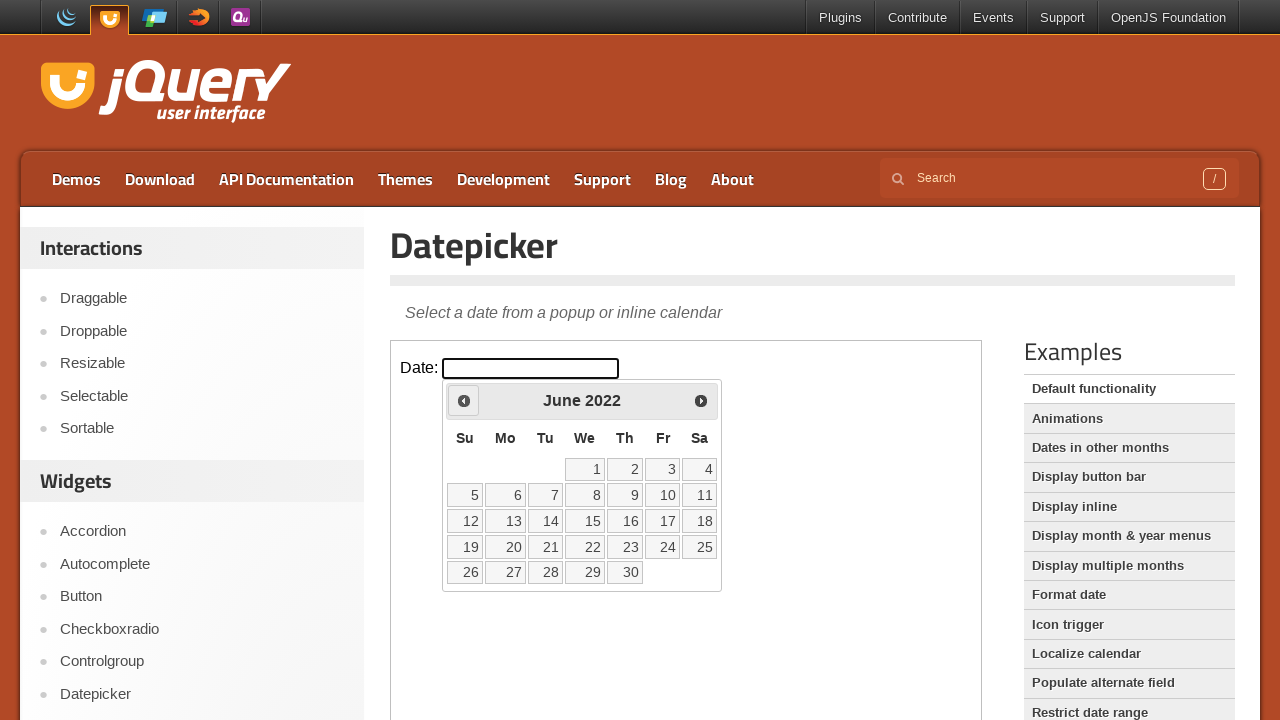

Waited for calendar to update after month navigation
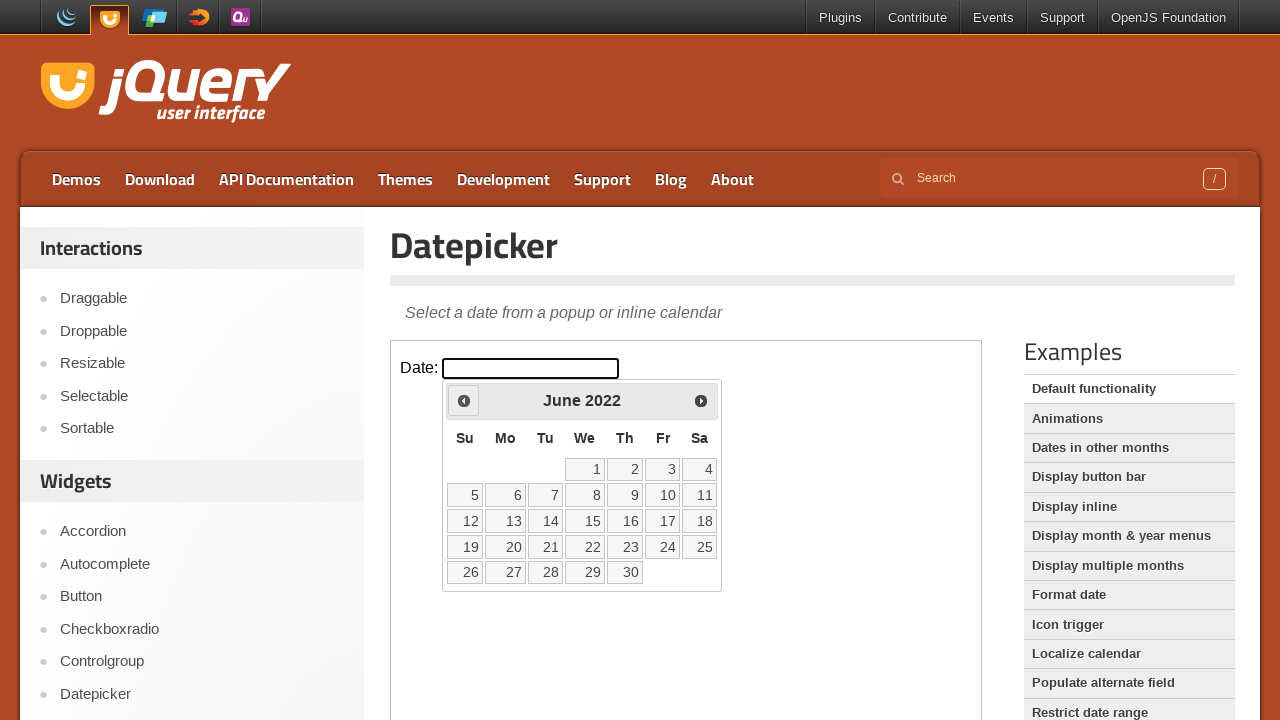

Checked current calendar date: June 2022
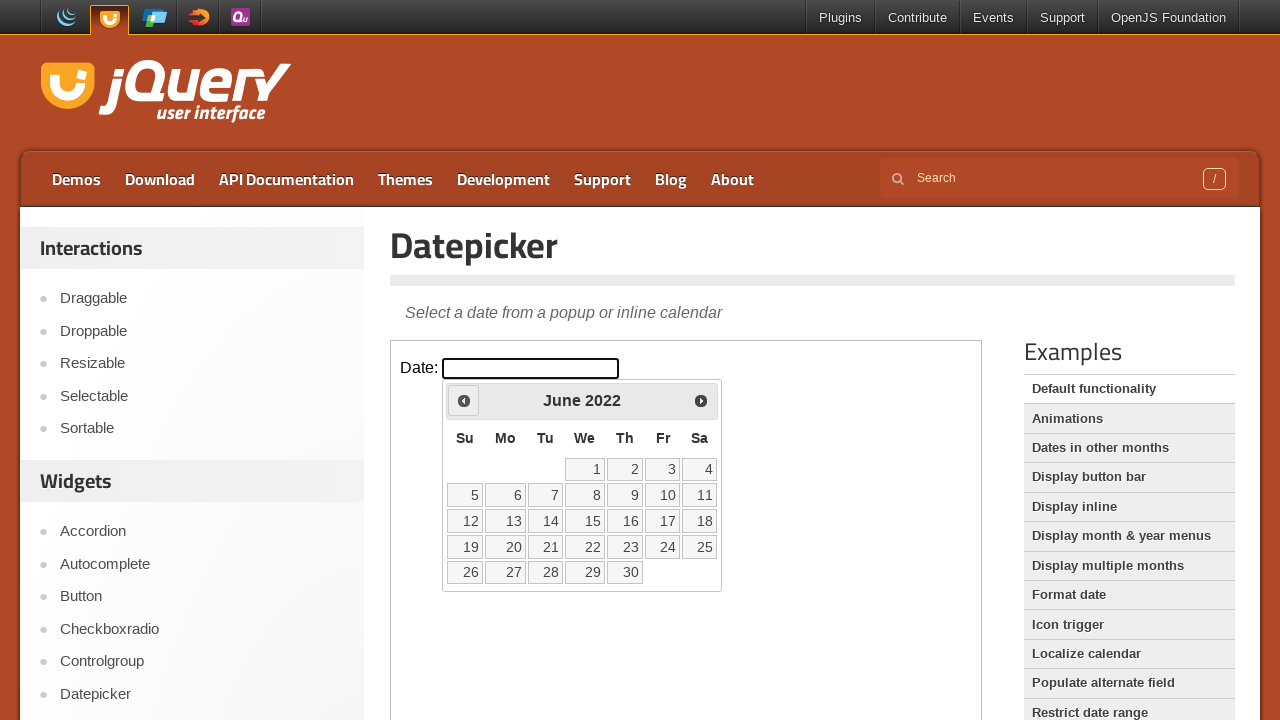

Clicked previous month button to navigate backwards from June 2022 at (464, 400) on .demo-frame >> internal:control=enter-frame >> span.ui-icon-circle-triangle-w
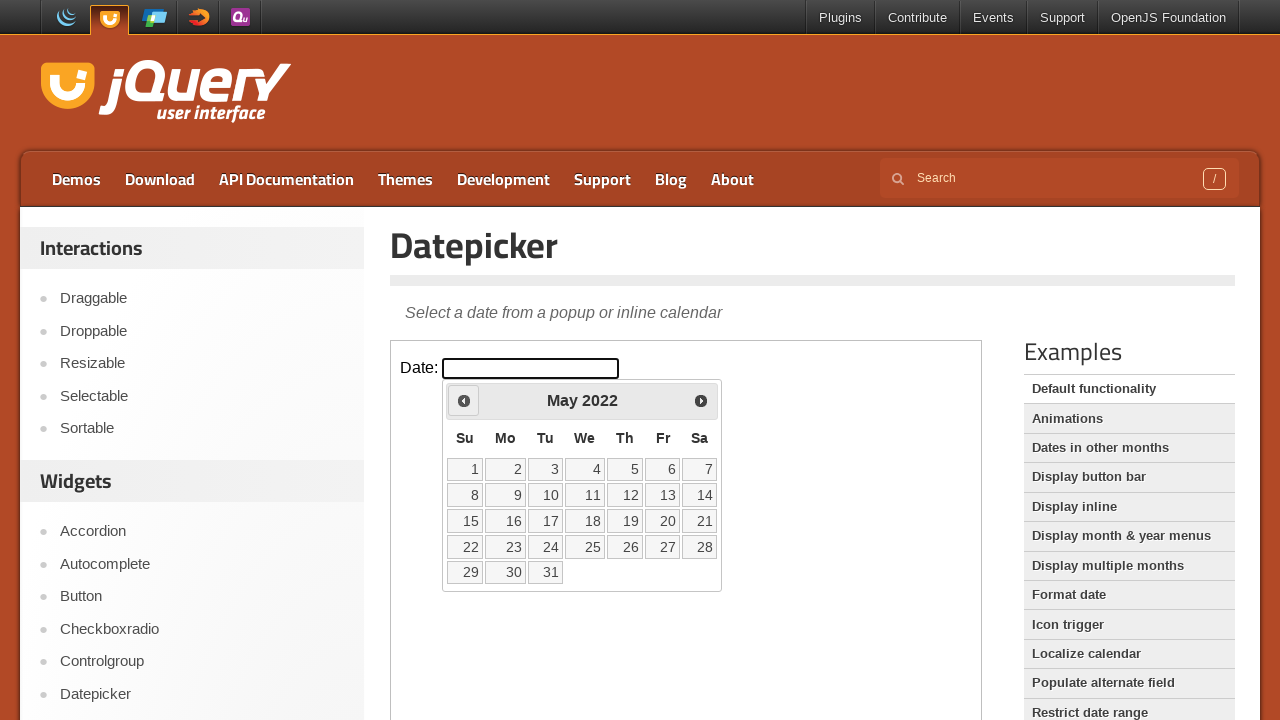

Waited for calendar to update after month navigation
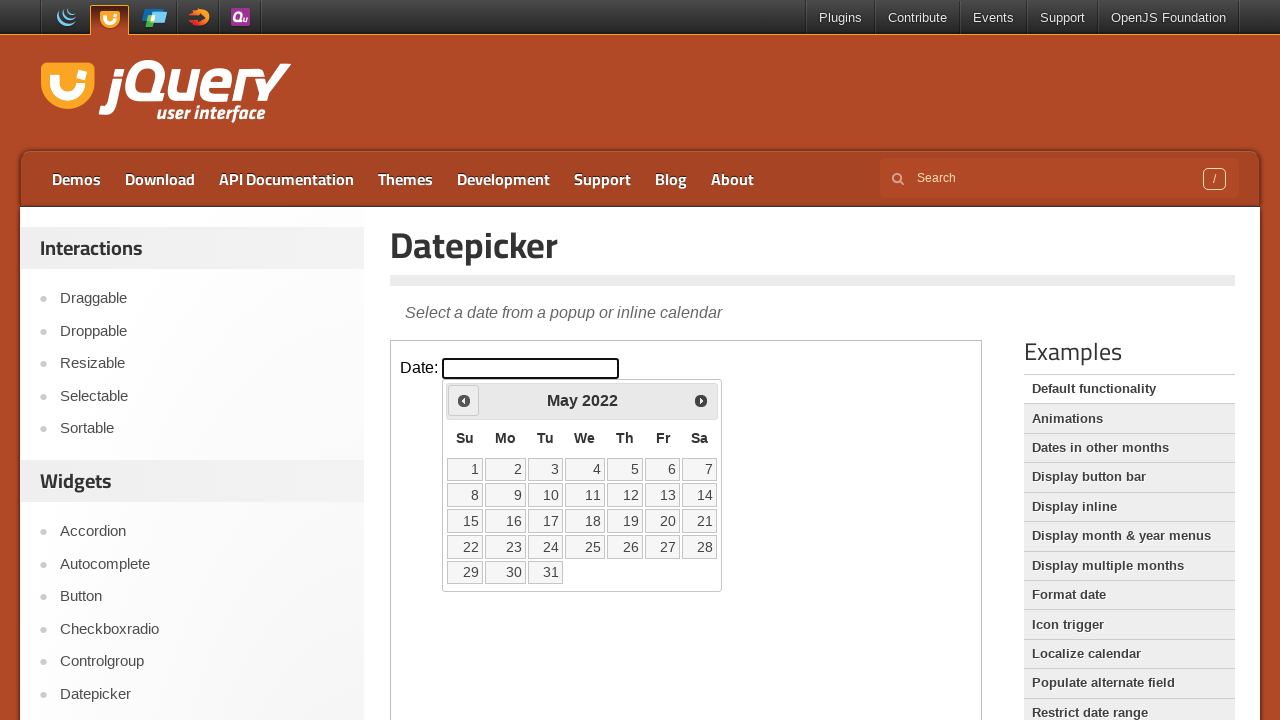

Checked current calendar date: May 2022
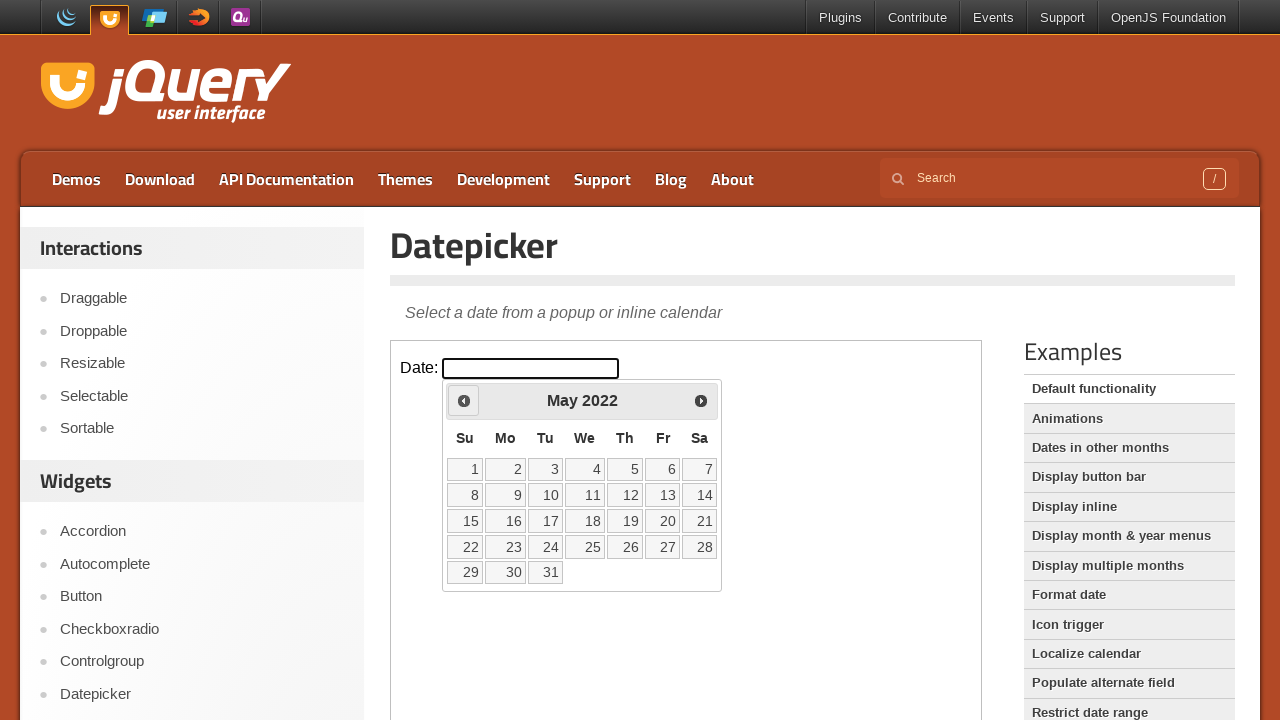

Clicked previous month button to navigate backwards from May 2022 at (464, 400) on .demo-frame >> internal:control=enter-frame >> span.ui-icon-circle-triangle-w
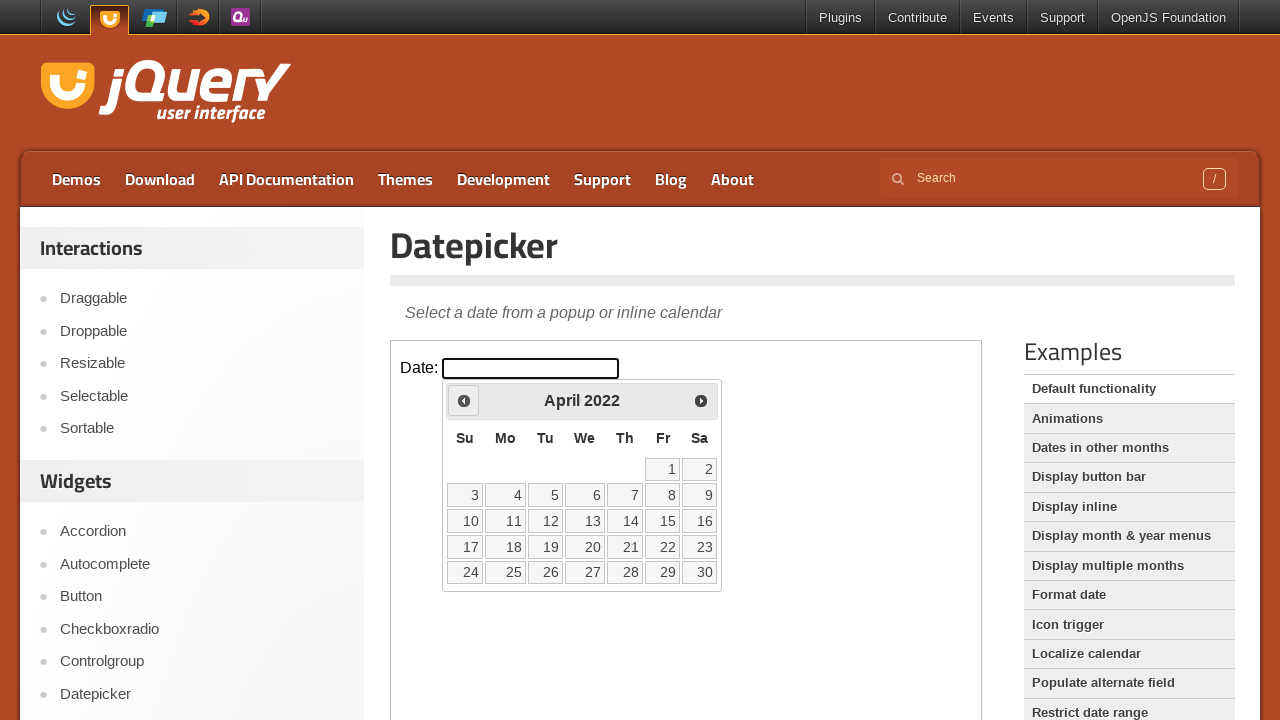

Waited for calendar to update after month navigation
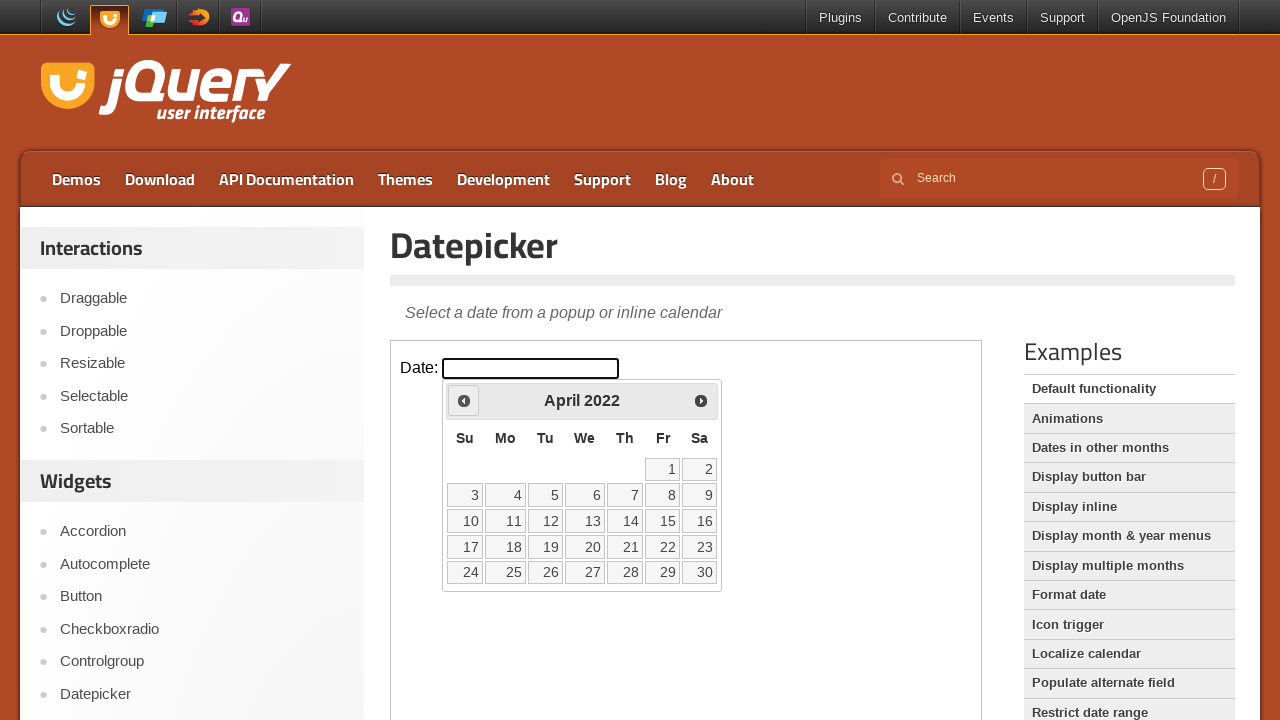

Checked current calendar date: April 2022
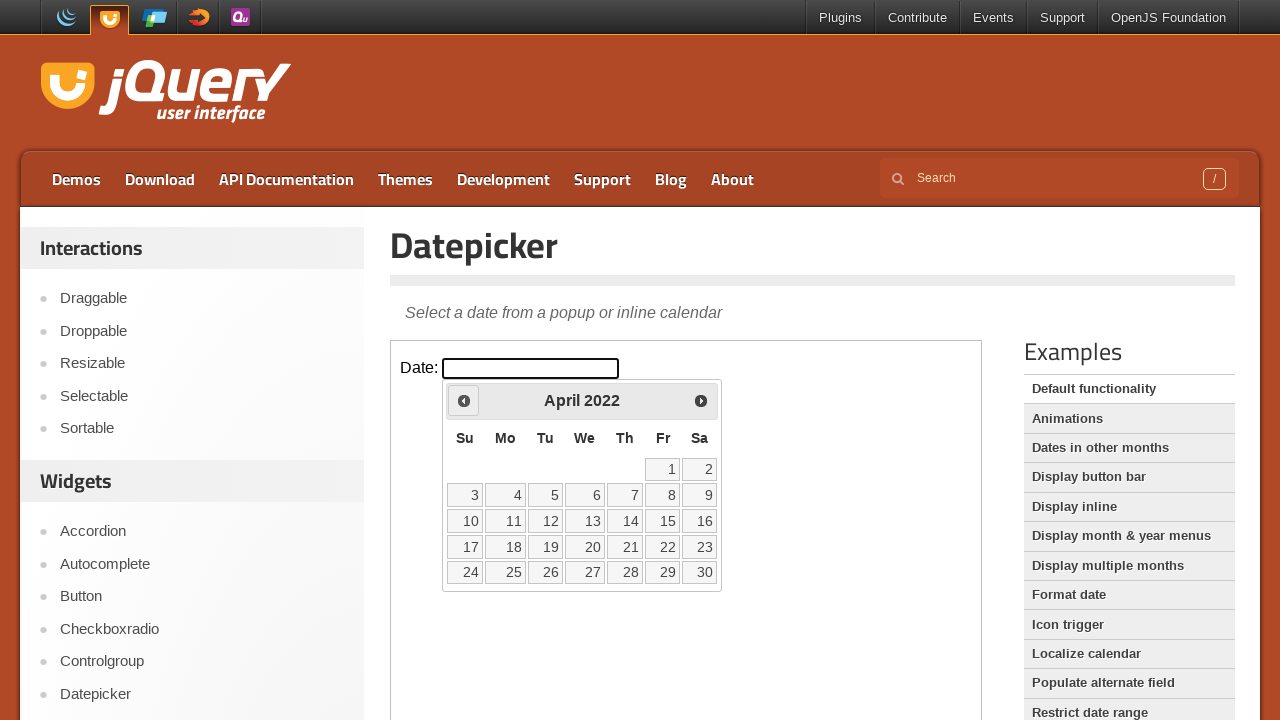

Clicked previous month button to navigate backwards from April 2022 at (464, 400) on .demo-frame >> internal:control=enter-frame >> span.ui-icon-circle-triangle-w
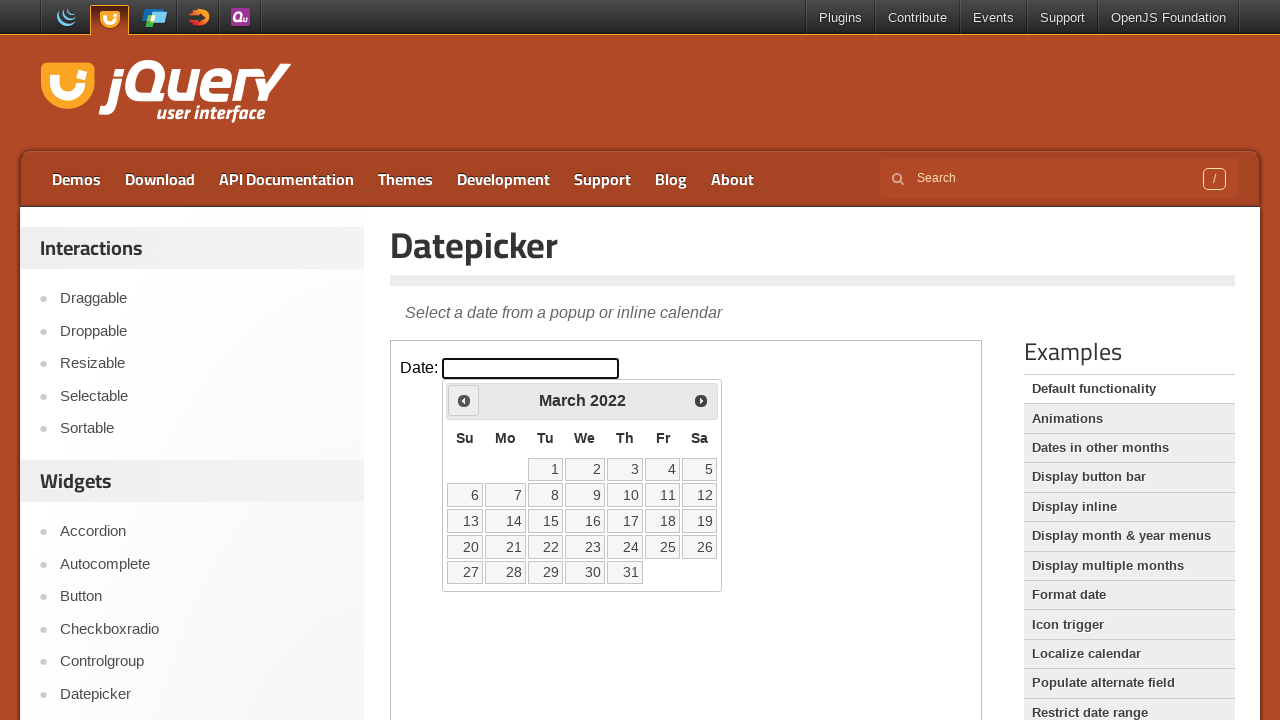

Waited for calendar to update after month navigation
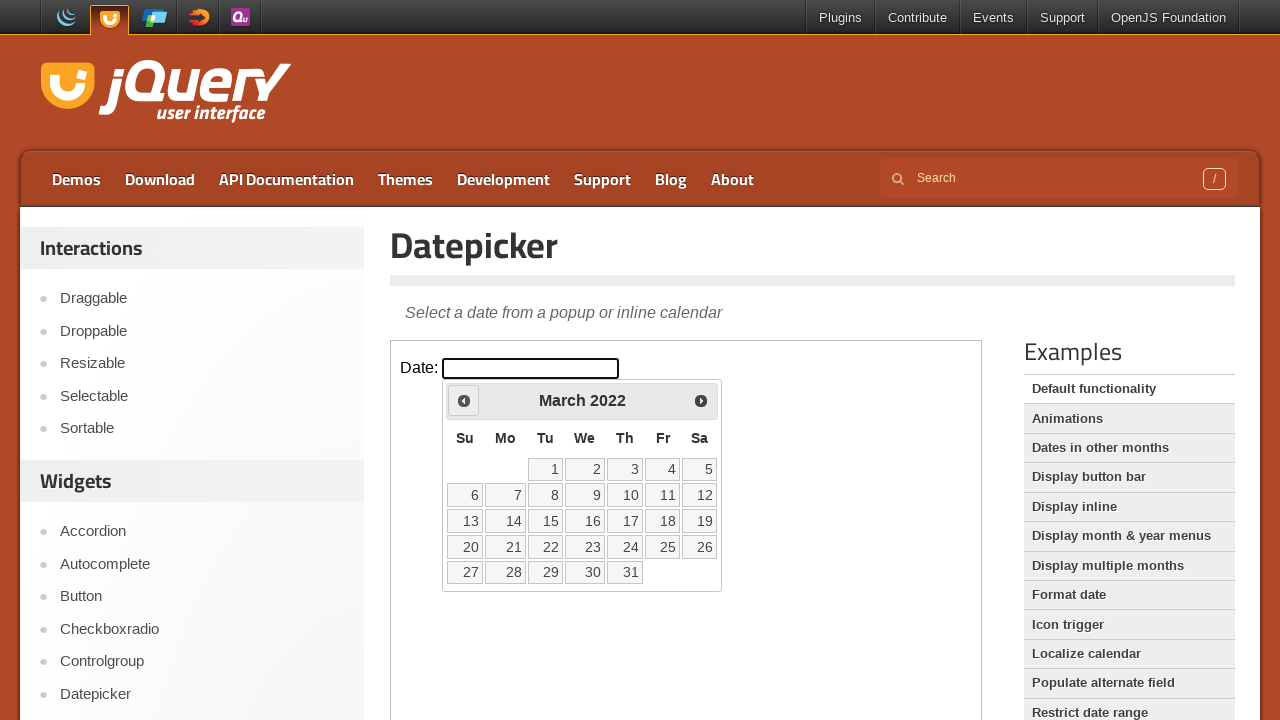

Checked current calendar date: March 2022
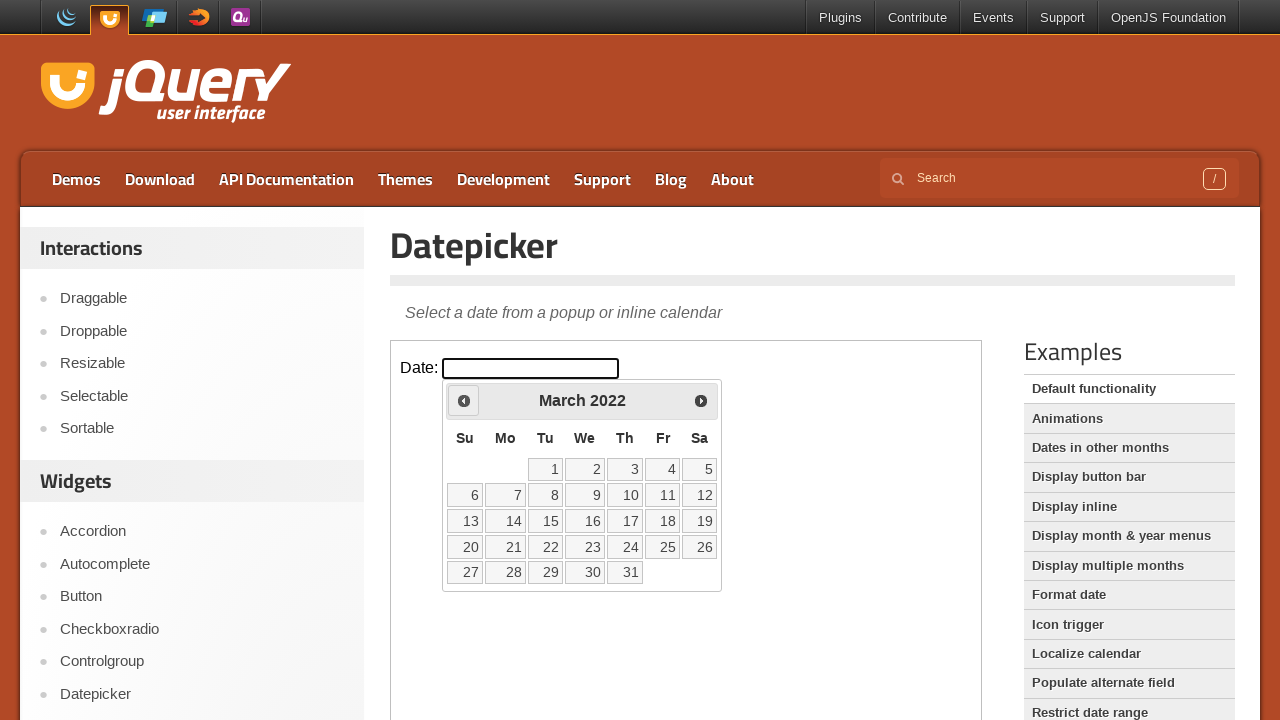

Clicked previous month button to navigate backwards from March 2022 at (464, 400) on .demo-frame >> internal:control=enter-frame >> span.ui-icon-circle-triangle-w
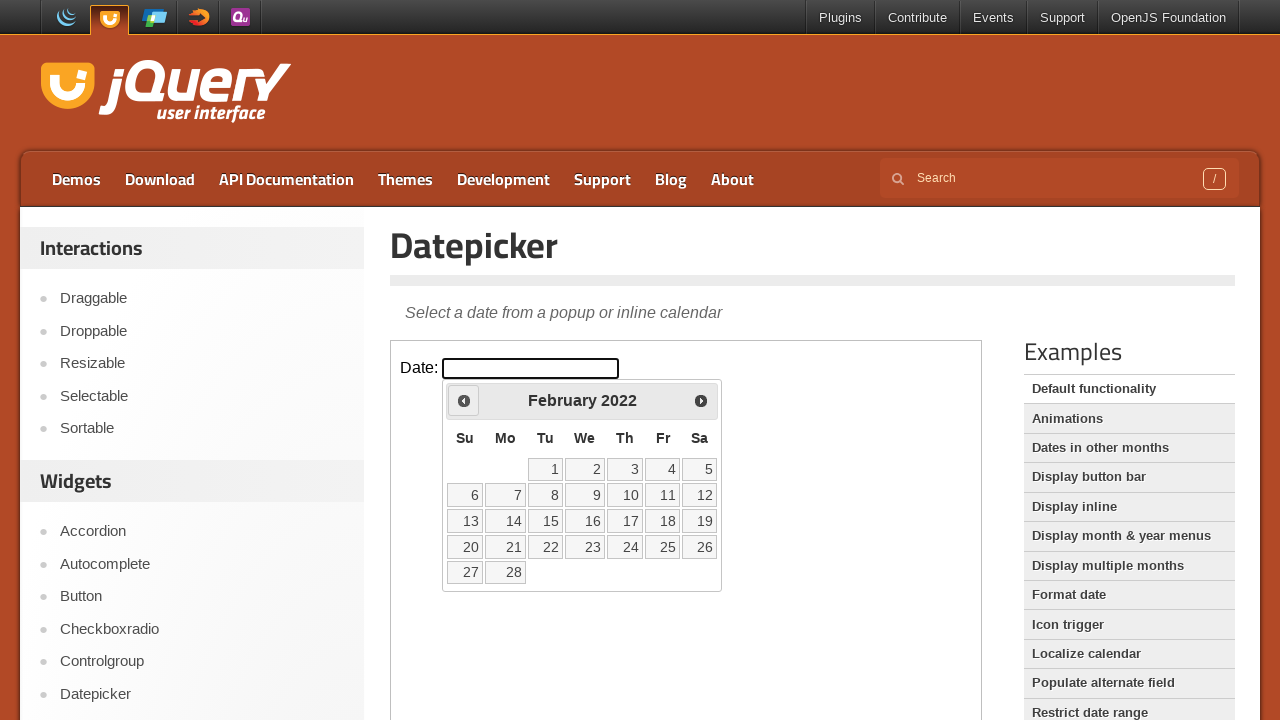

Waited for calendar to update after month navigation
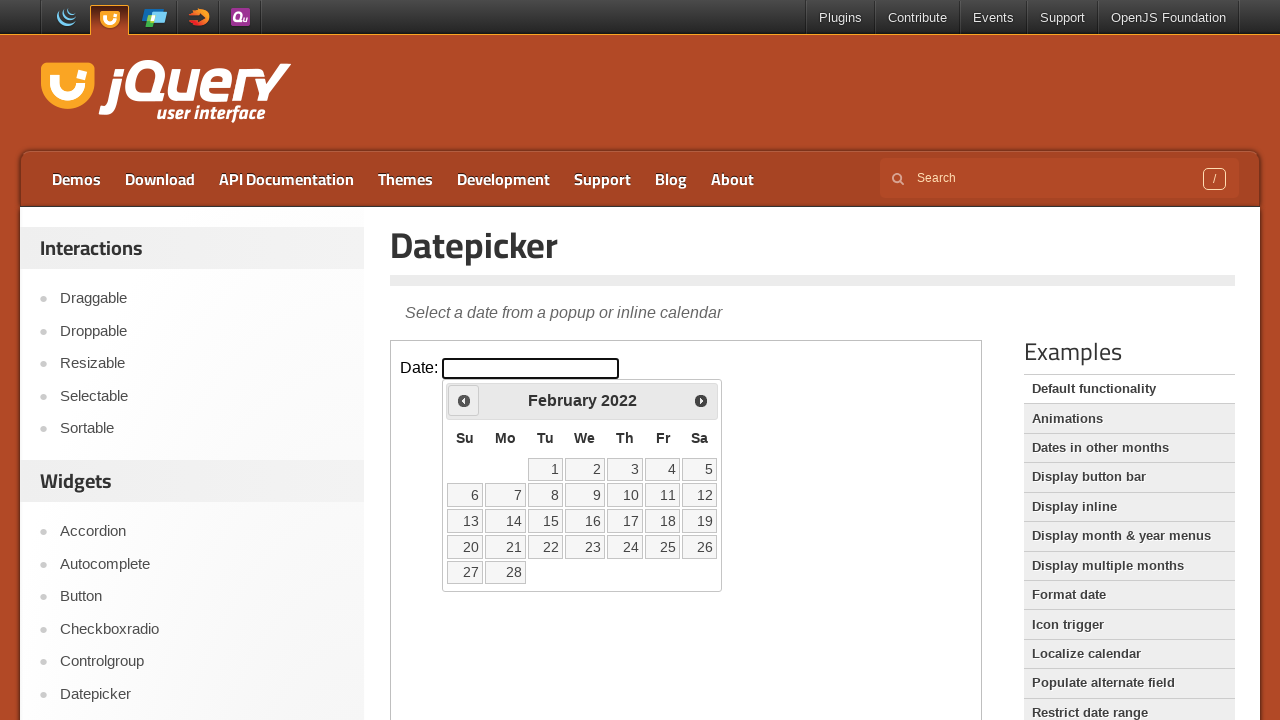

Checked current calendar date: February 2022
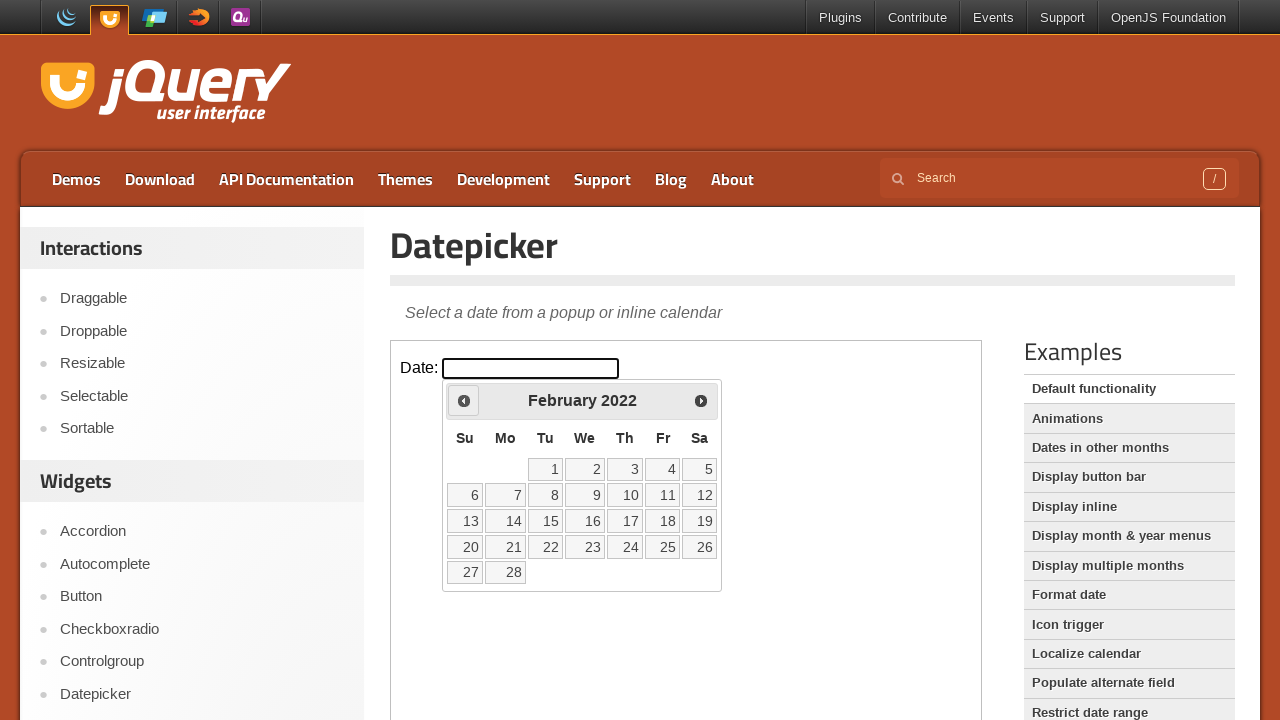

Clicked previous month button to navigate backwards from February 2022 at (464, 400) on .demo-frame >> internal:control=enter-frame >> span.ui-icon-circle-triangle-w
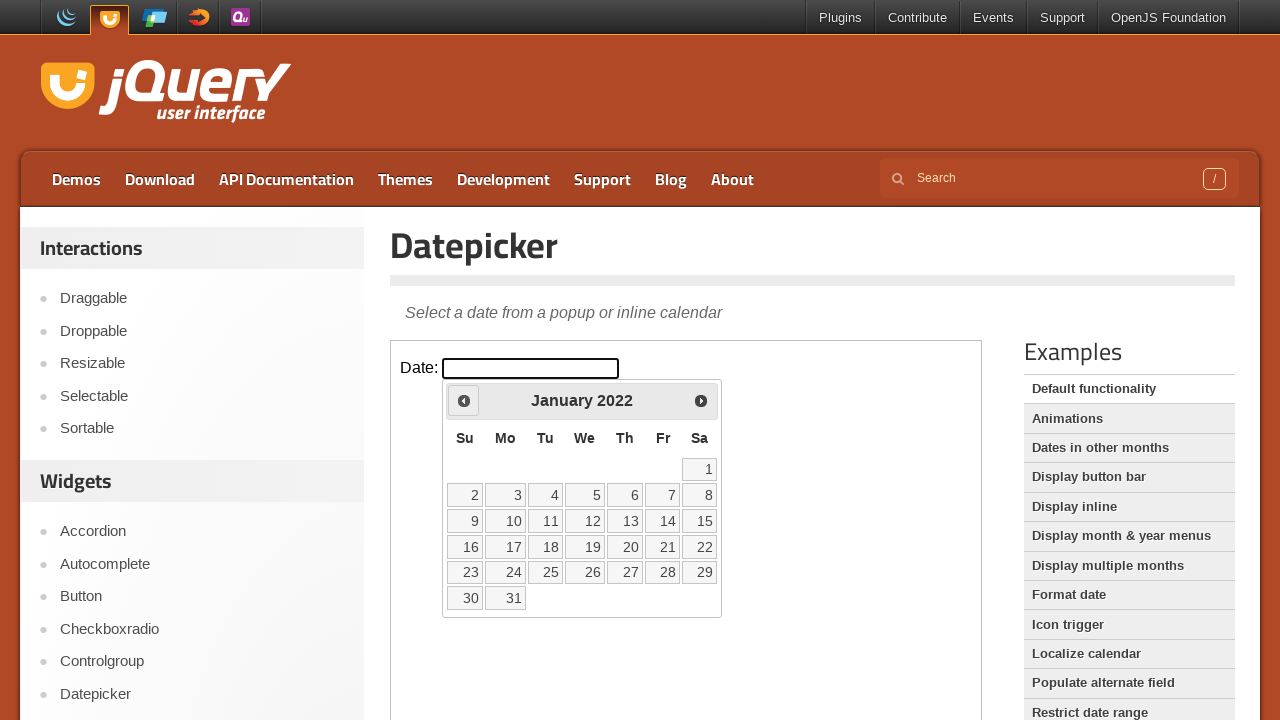

Waited for calendar to update after month navigation
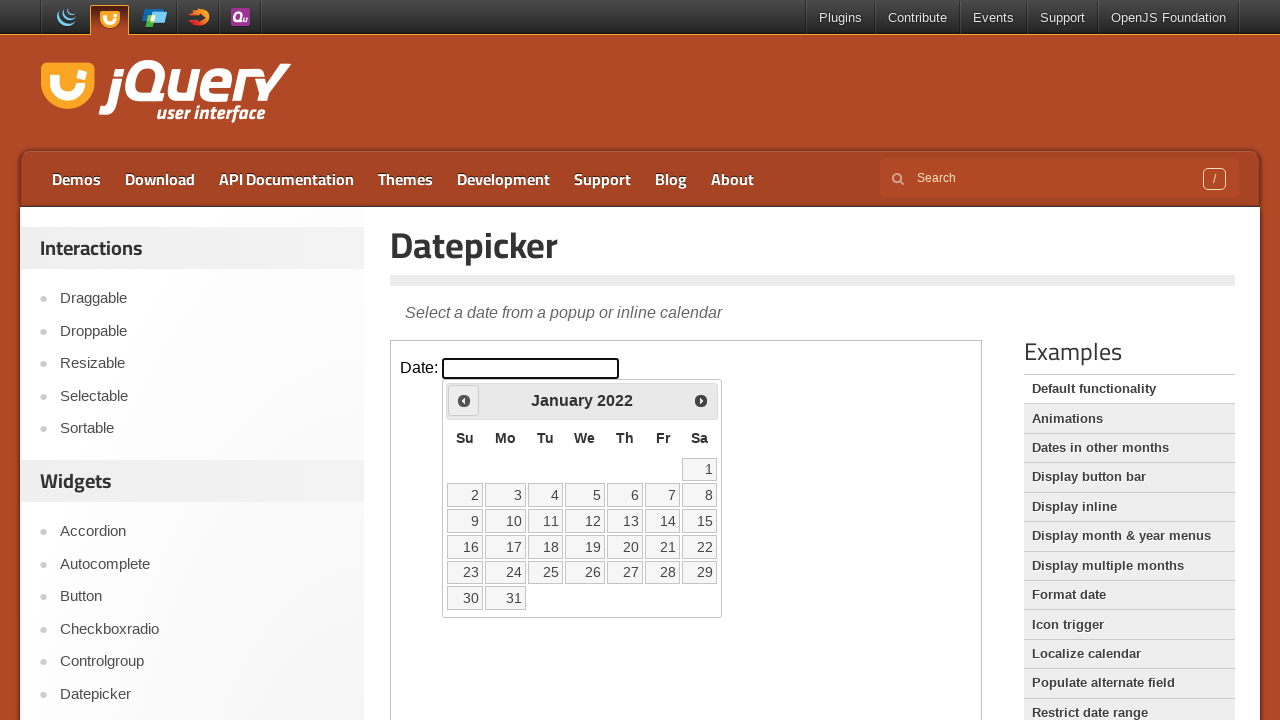

Checked current calendar date: January 2022
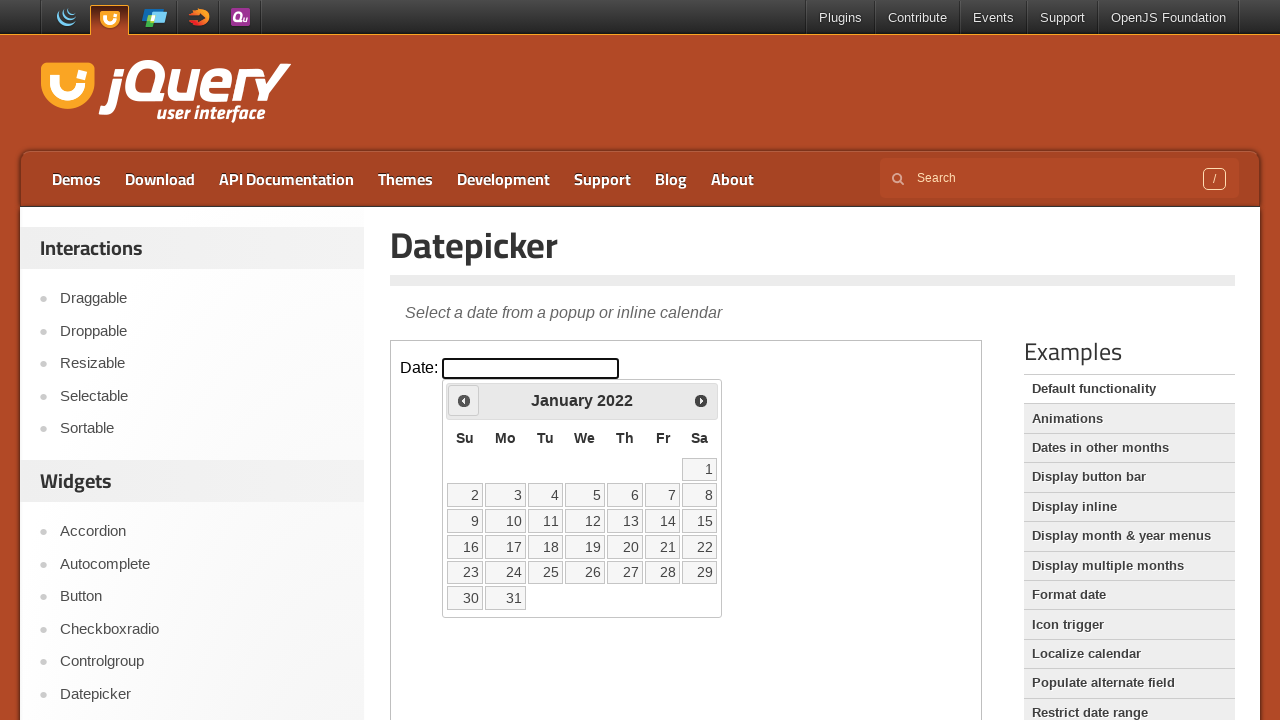

Clicked previous month button to navigate backwards from January 2022 at (464, 400) on .demo-frame >> internal:control=enter-frame >> span.ui-icon-circle-triangle-w
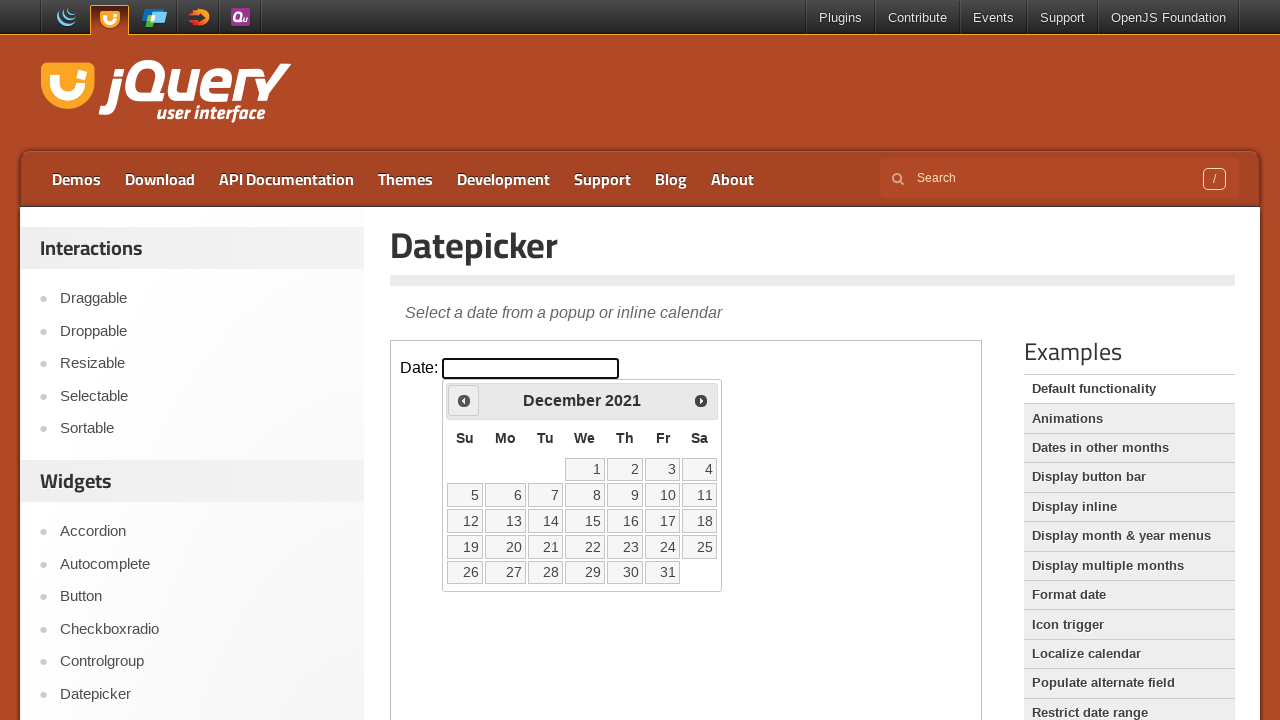

Waited for calendar to update after month navigation
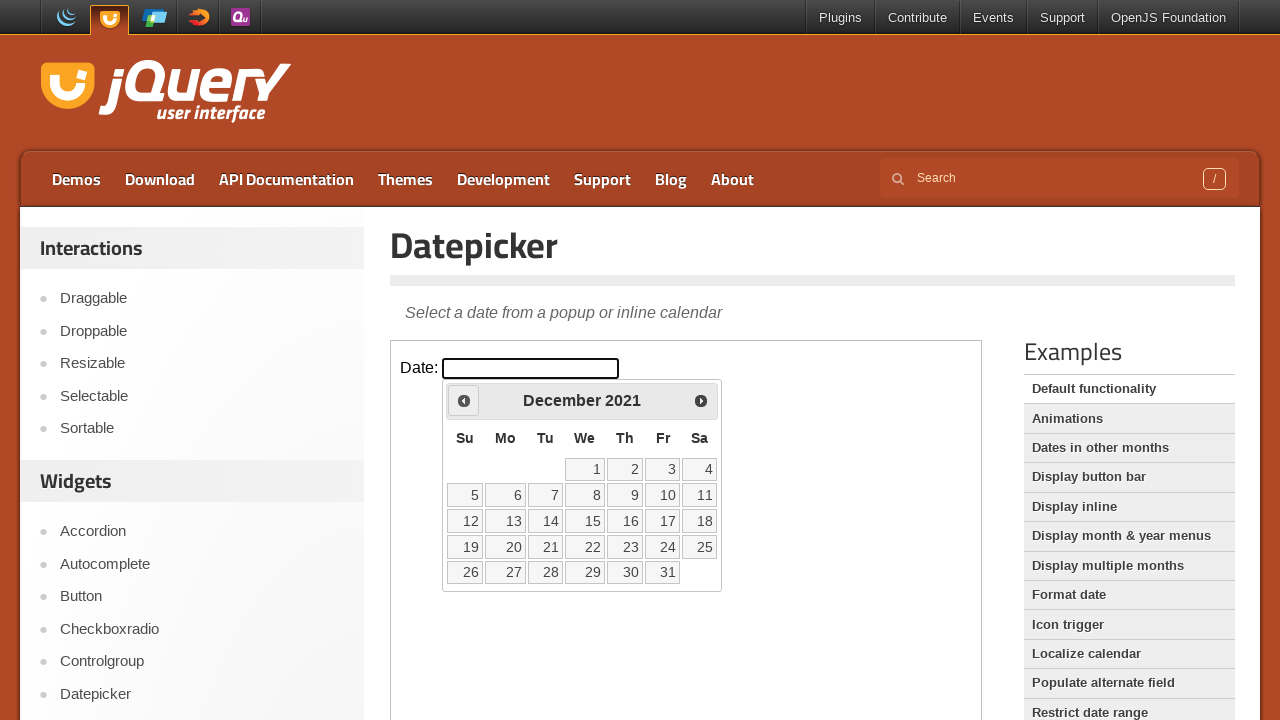

Checked current calendar date: December 2021
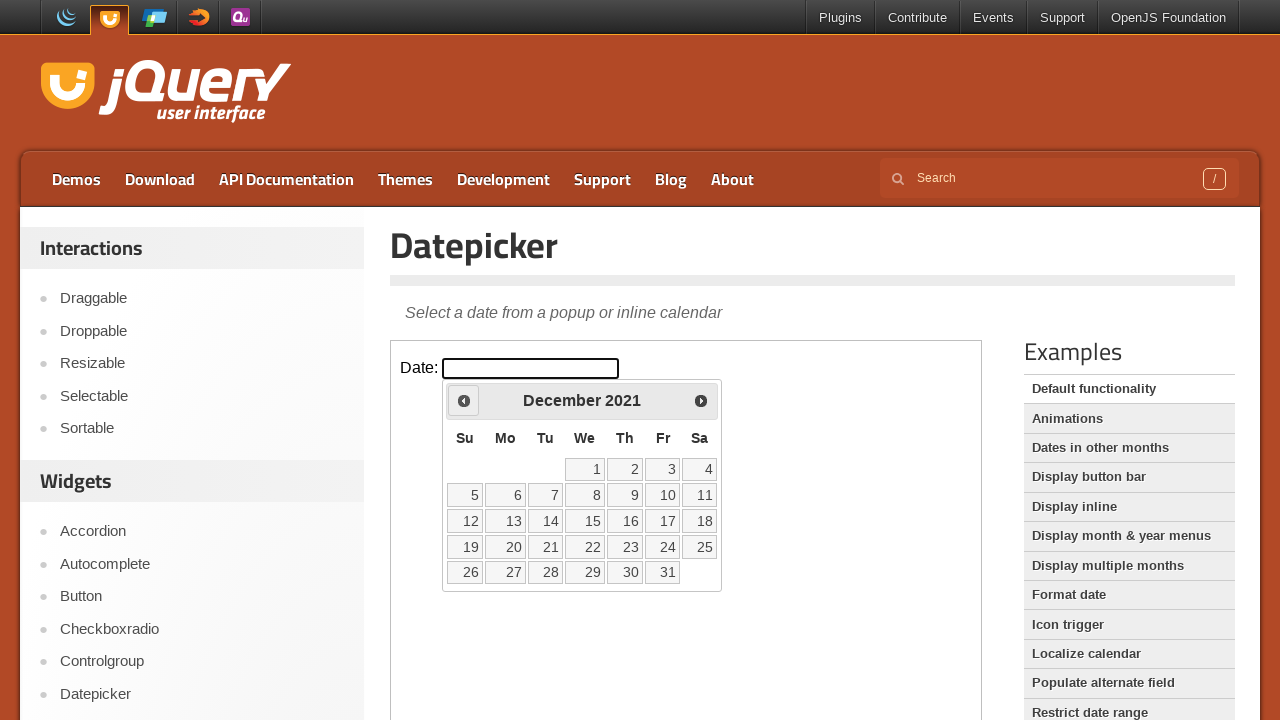

Clicked previous month button to navigate backwards from December 2021 at (464, 400) on .demo-frame >> internal:control=enter-frame >> span.ui-icon-circle-triangle-w
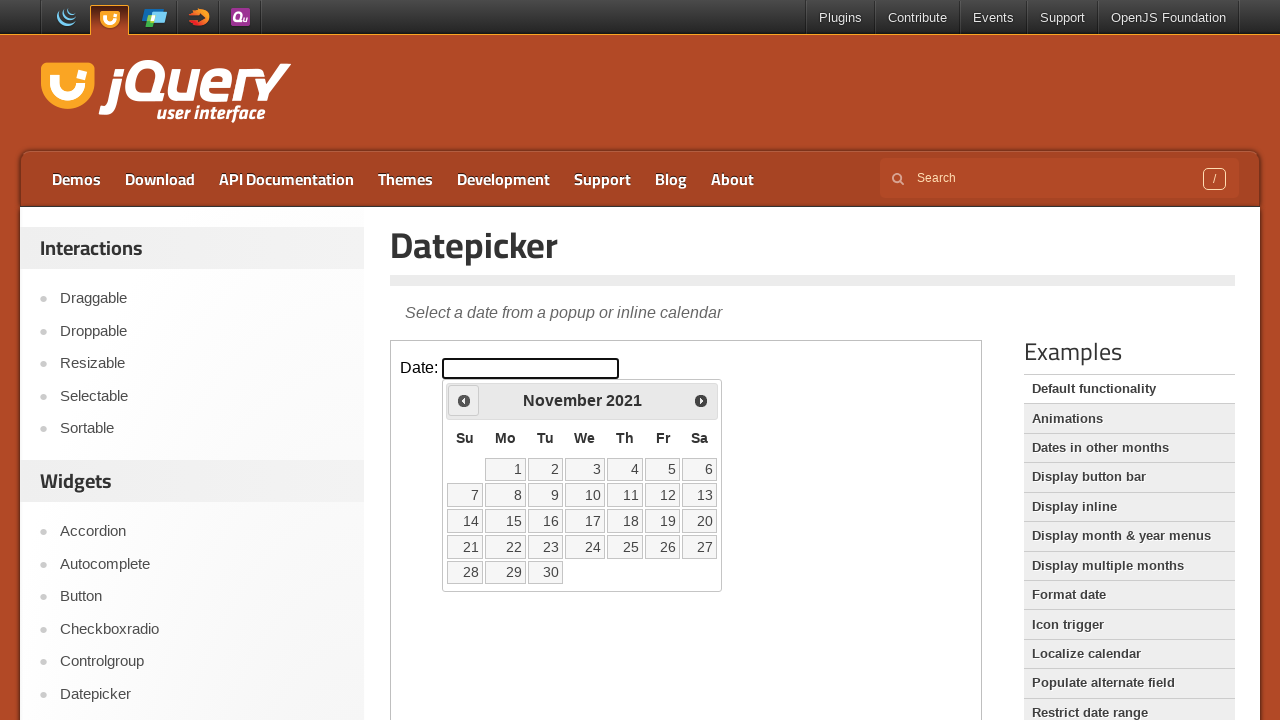

Waited for calendar to update after month navigation
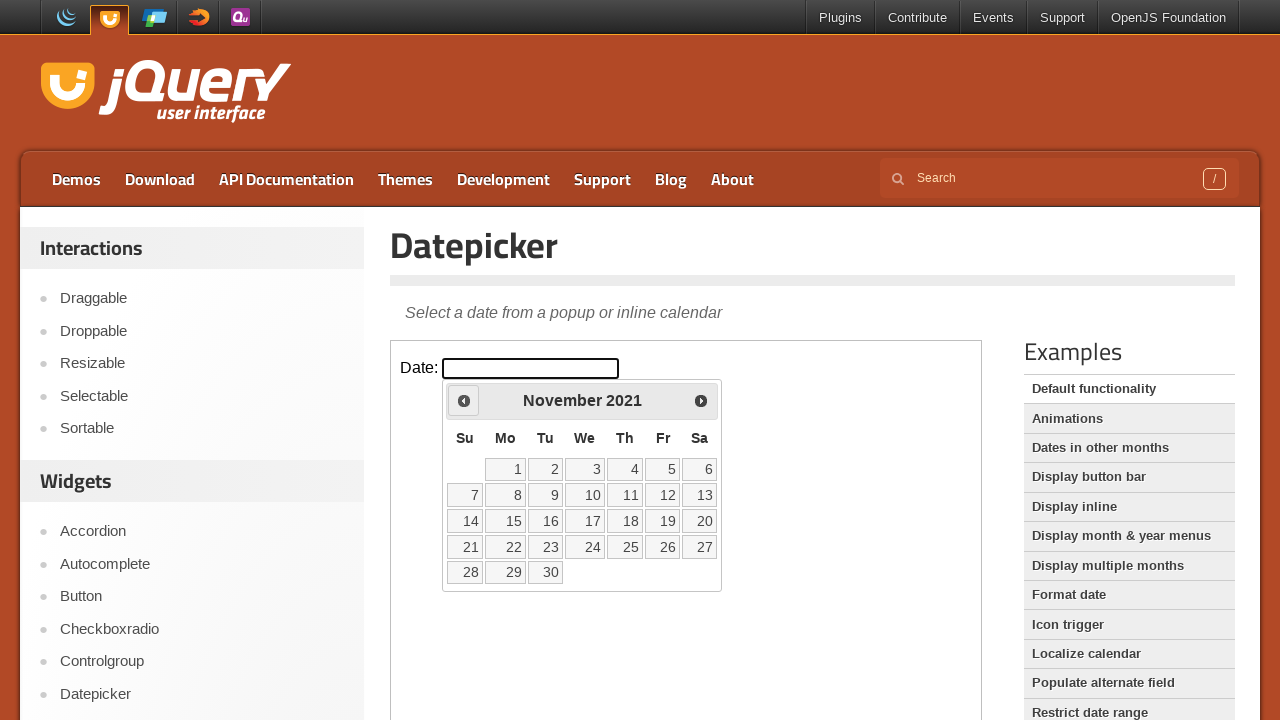

Checked current calendar date: November 2021
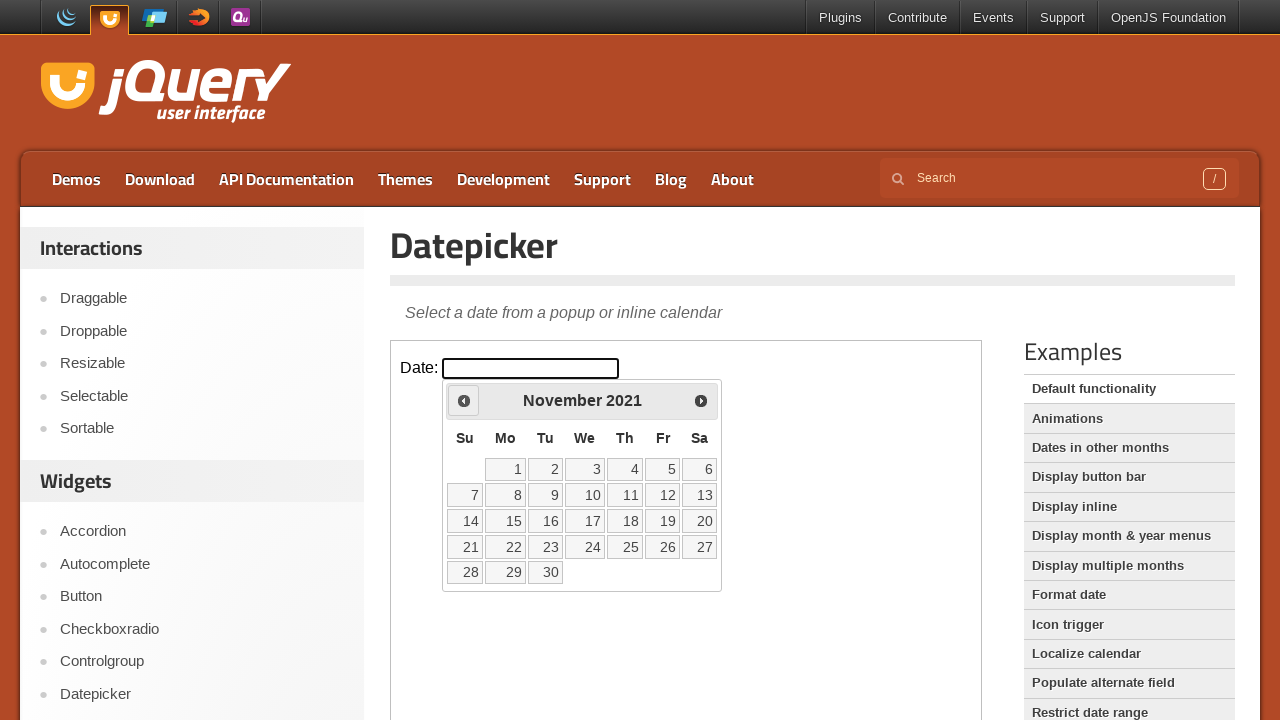

Clicked previous month button to navigate backwards from November 2021 at (464, 400) on .demo-frame >> internal:control=enter-frame >> span.ui-icon-circle-triangle-w
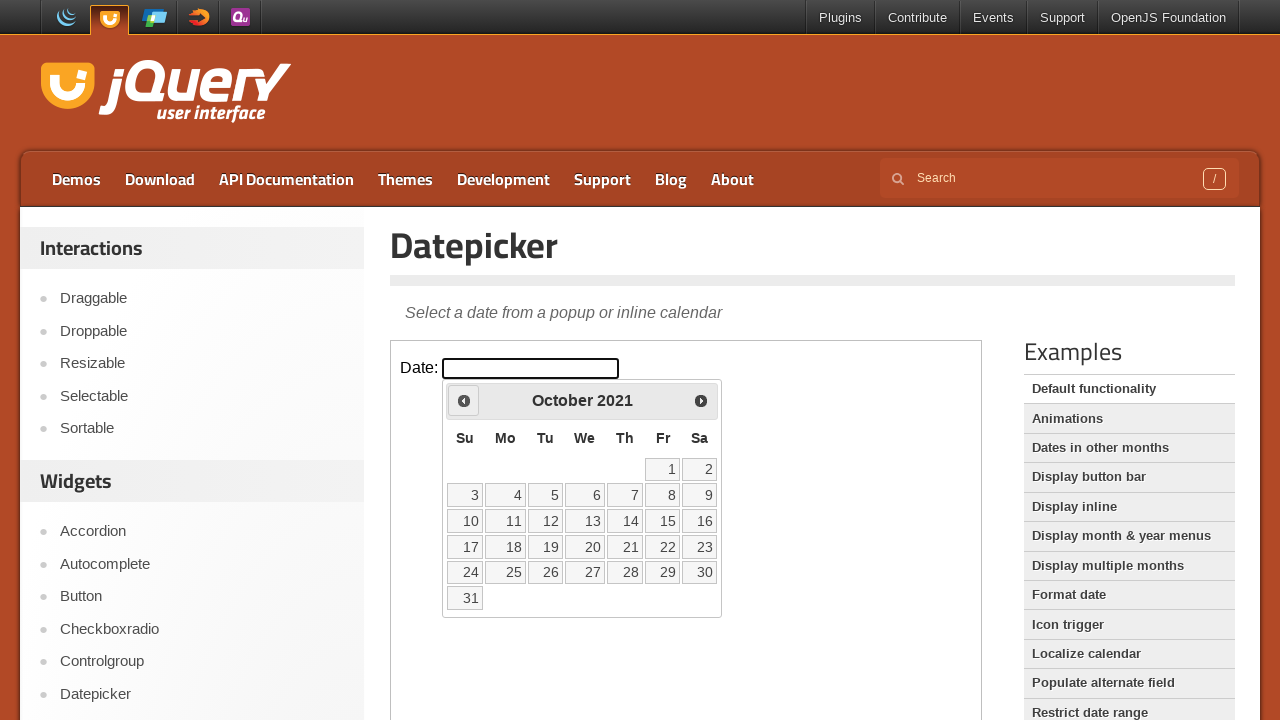

Waited for calendar to update after month navigation
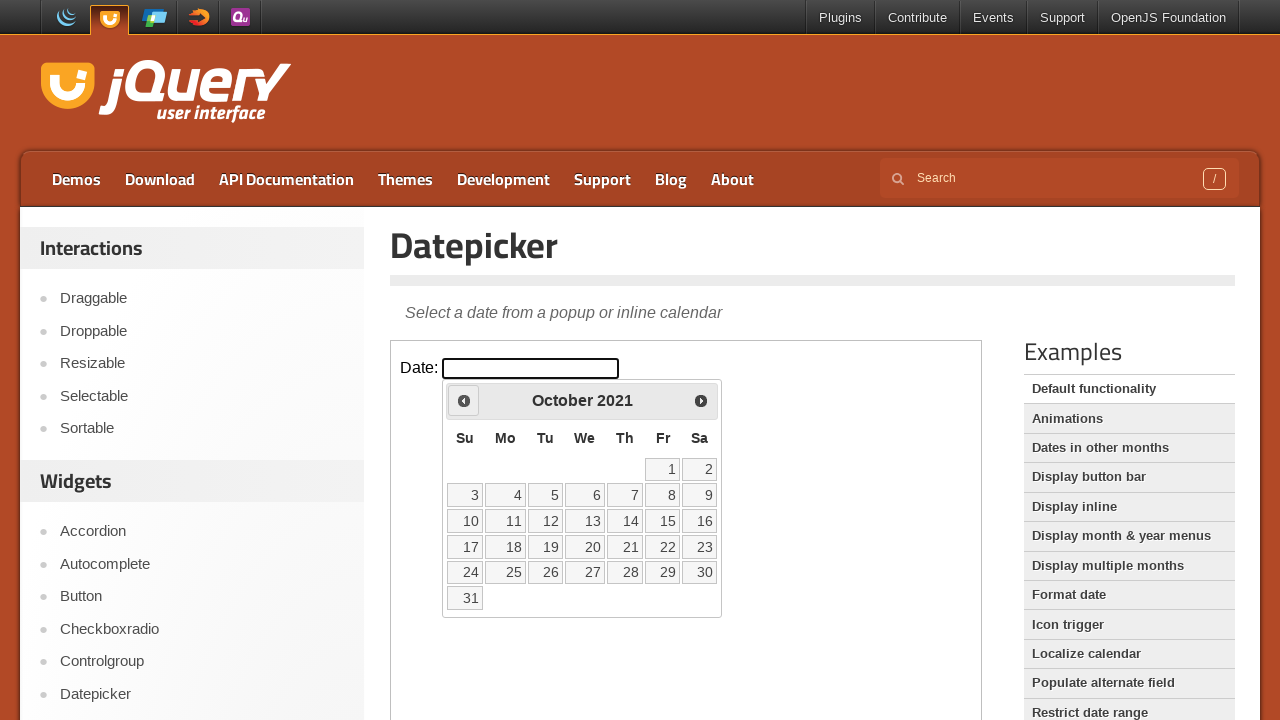

Checked current calendar date: October 2021
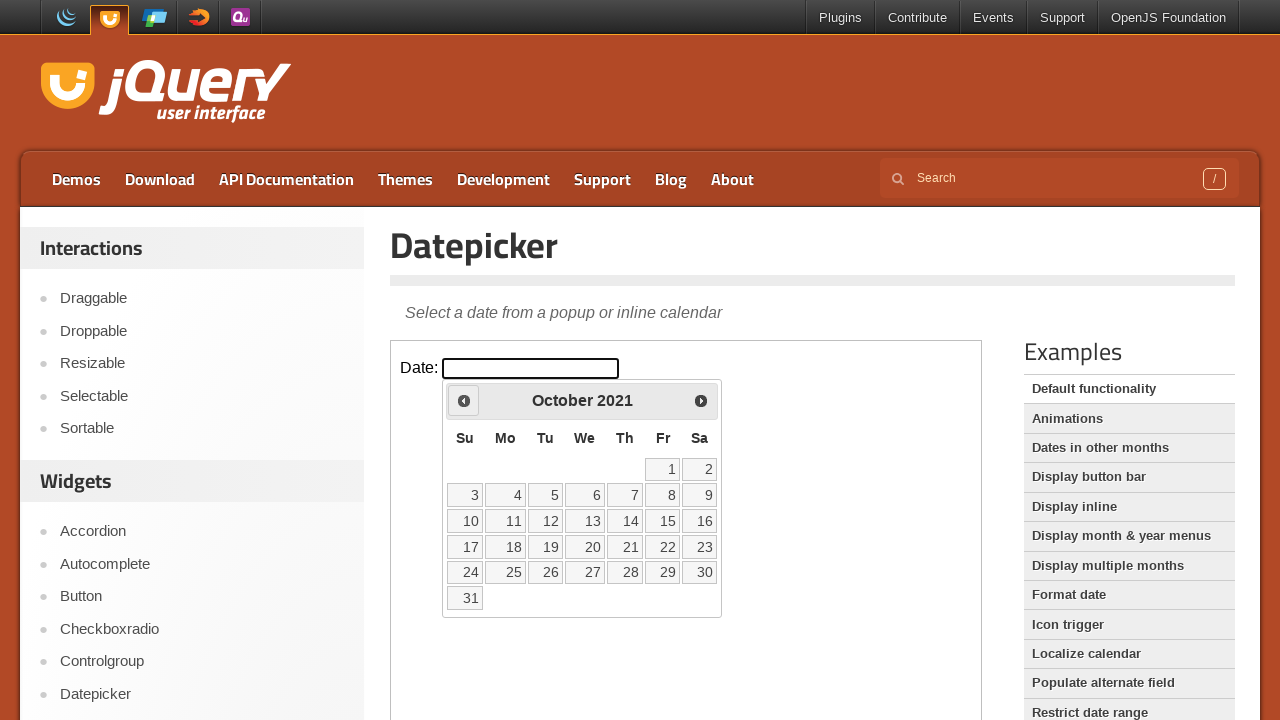

Clicked previous month button to navigate backwards from October 2021 at (464, 400) on .demo-frame >> internal:control=enter-frame >> span.ui-icon-circle-triangle-w
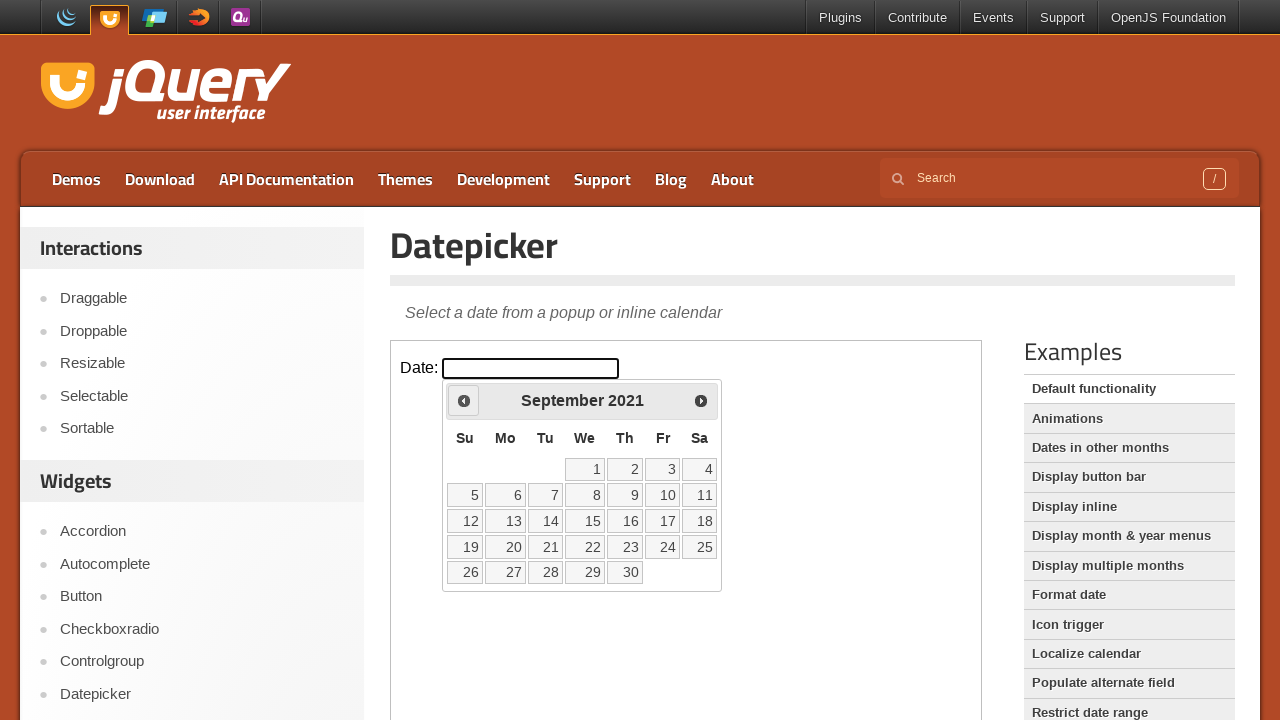

Waited for calendar to update after month navigation
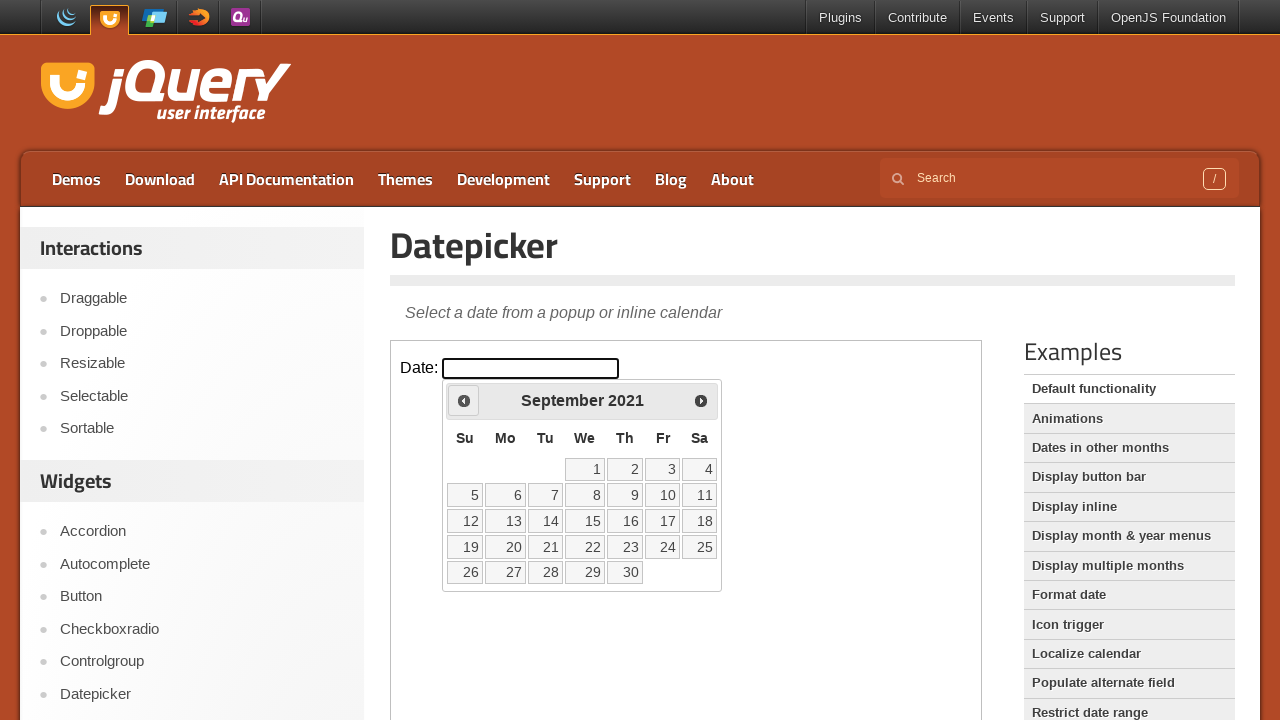

Checked current calendar date: September 2021
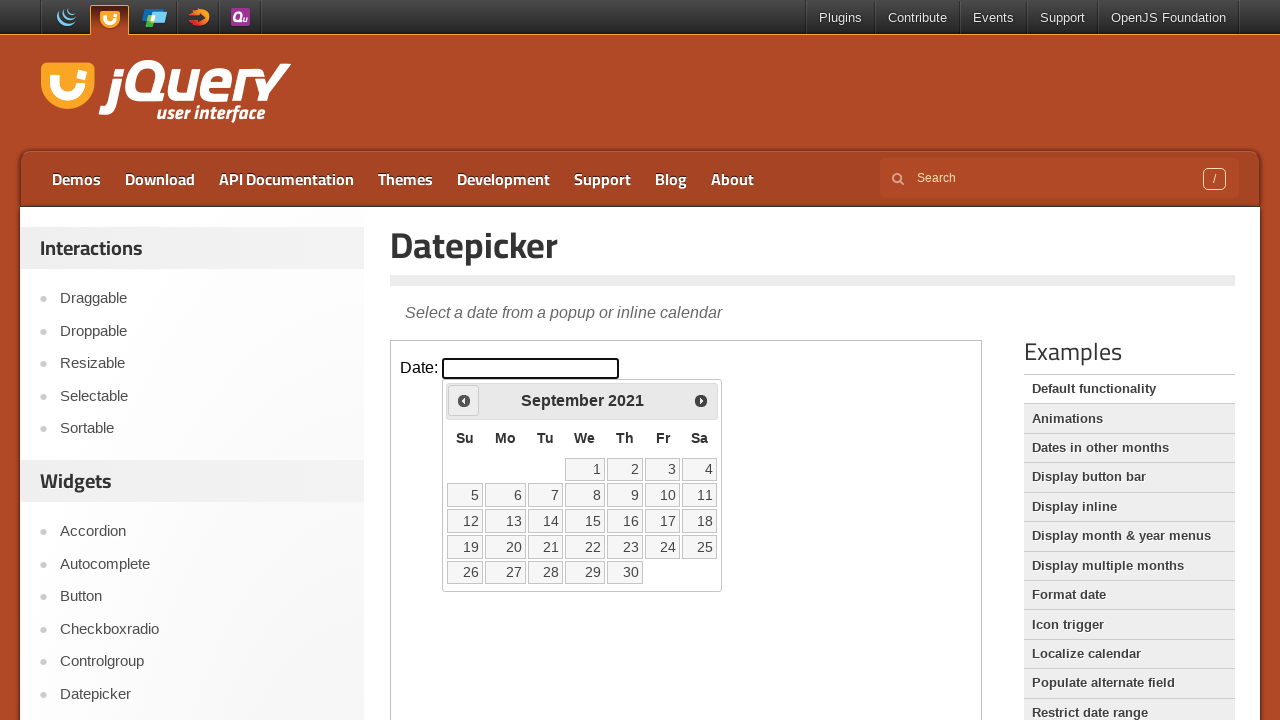

Clicked previous month button to navigate backwards from September 2021 at (464, 400) on .demo-frame >> internal:control=enter-frame >> span.ui-icon-circle-triangle-w
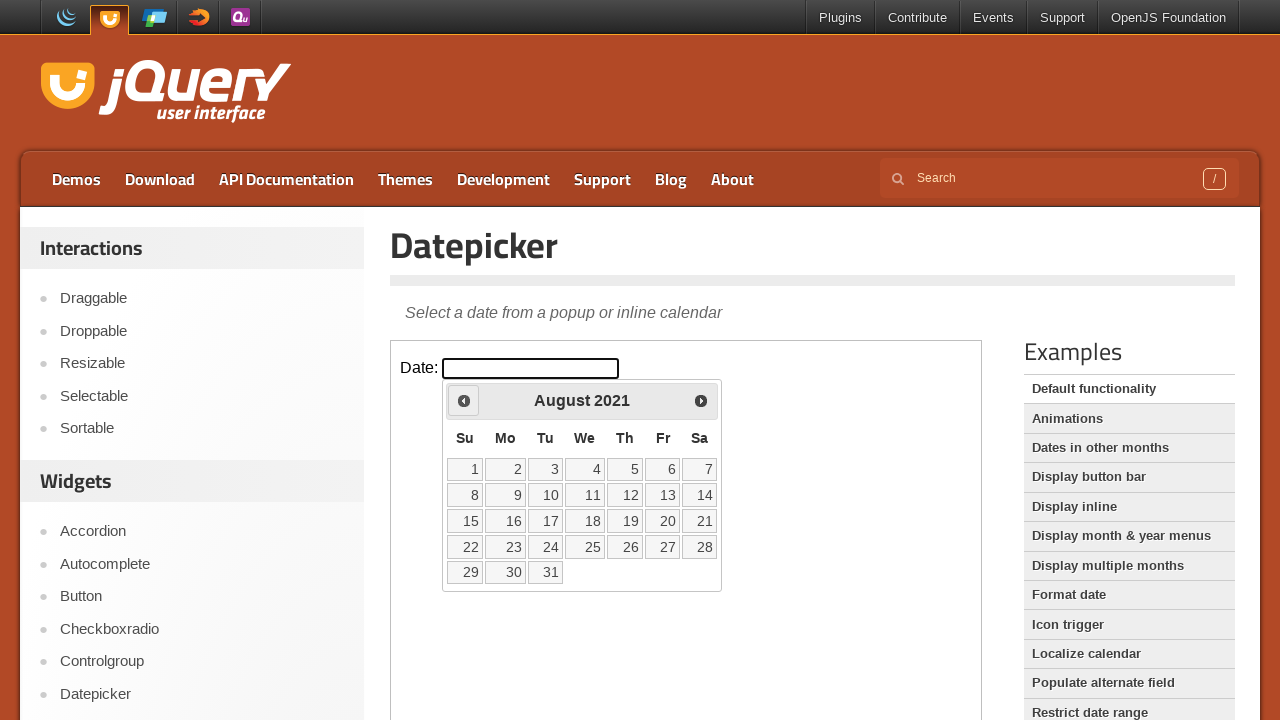

Waited for calendar to update after month navigation
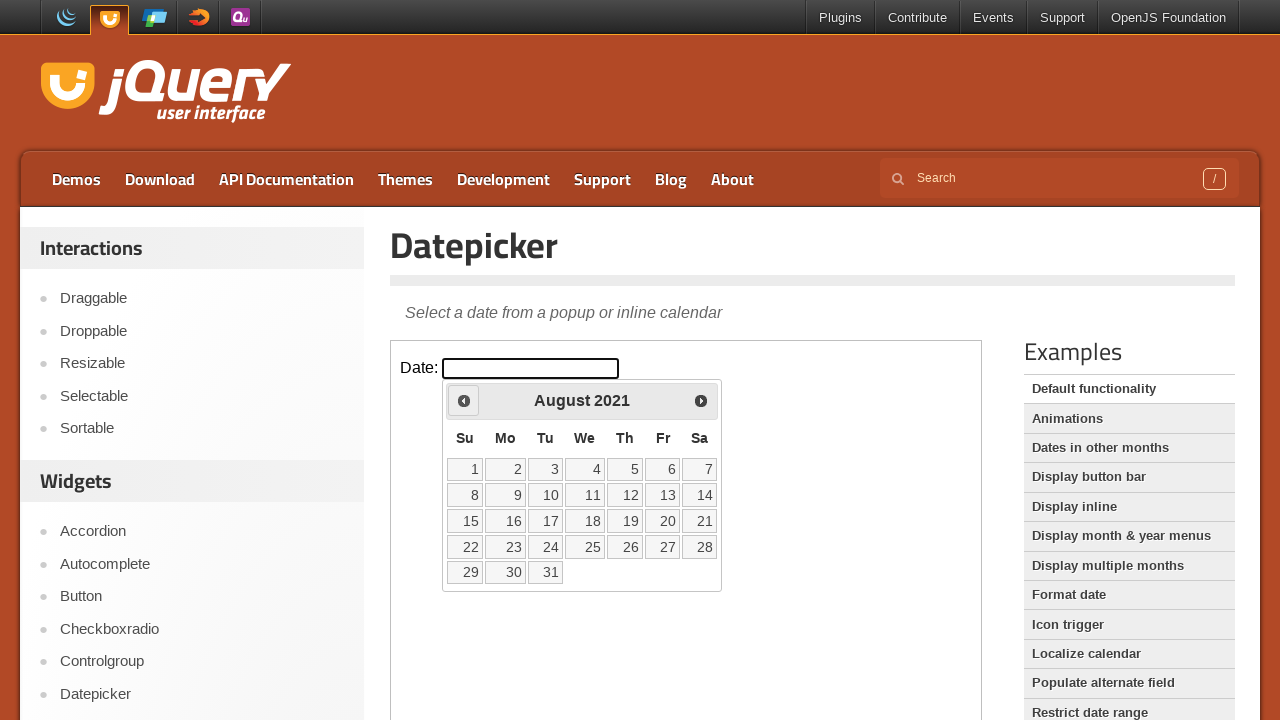

Checked current calendar date: August 2021
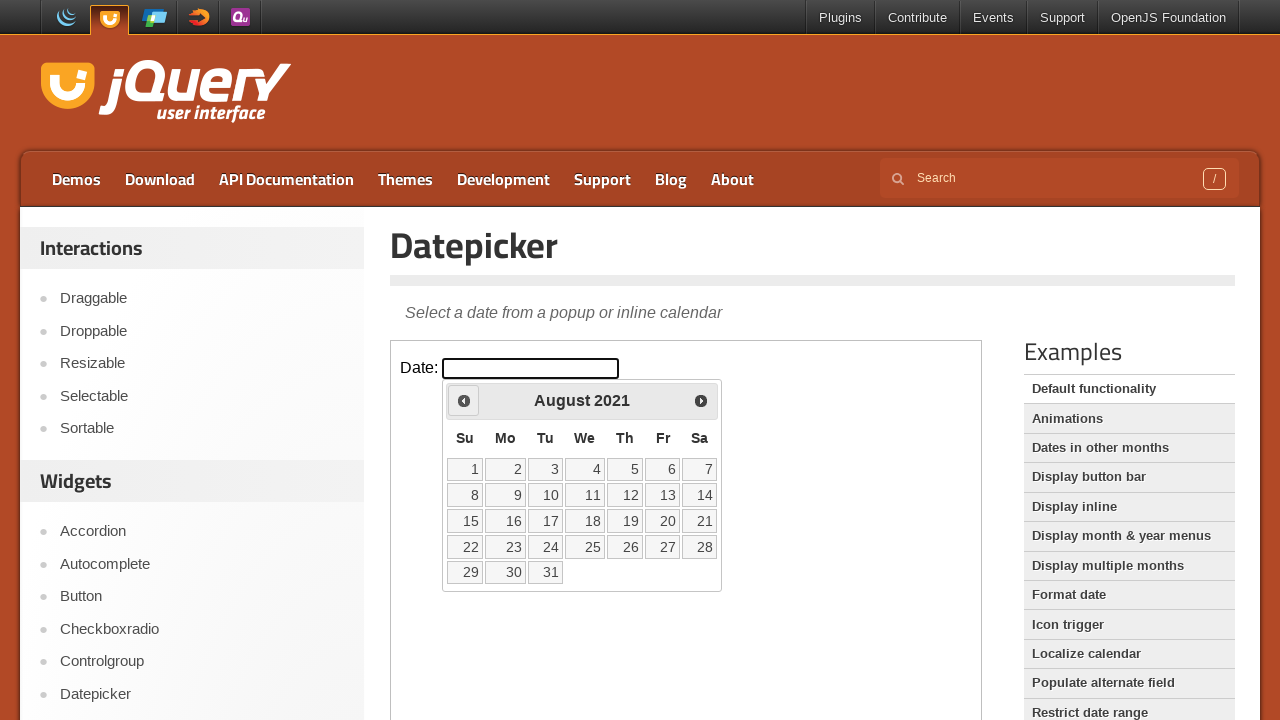

Clicked previous month button to navigate backwards from August 2021 at (464, 400) on .demo-frame >> internal:control=enter-frame >> span.ui-icon-circle-triangle-w
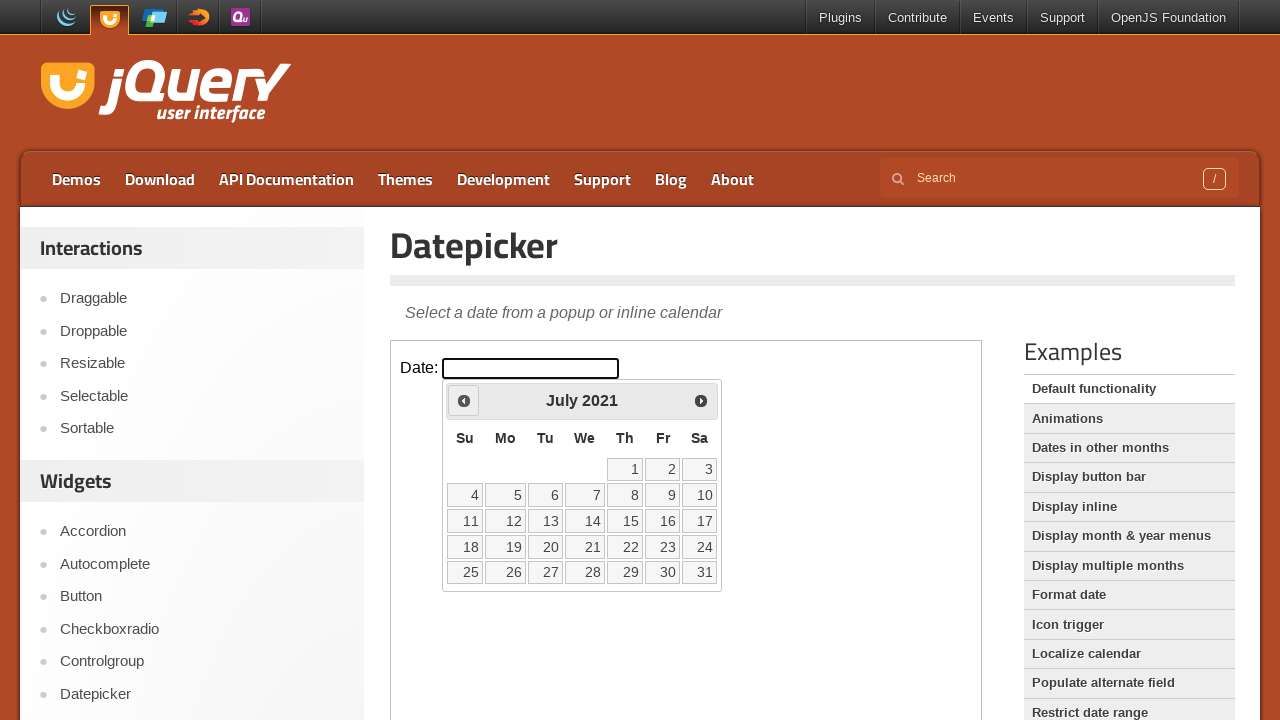

Waited for calendar to update after month navigation
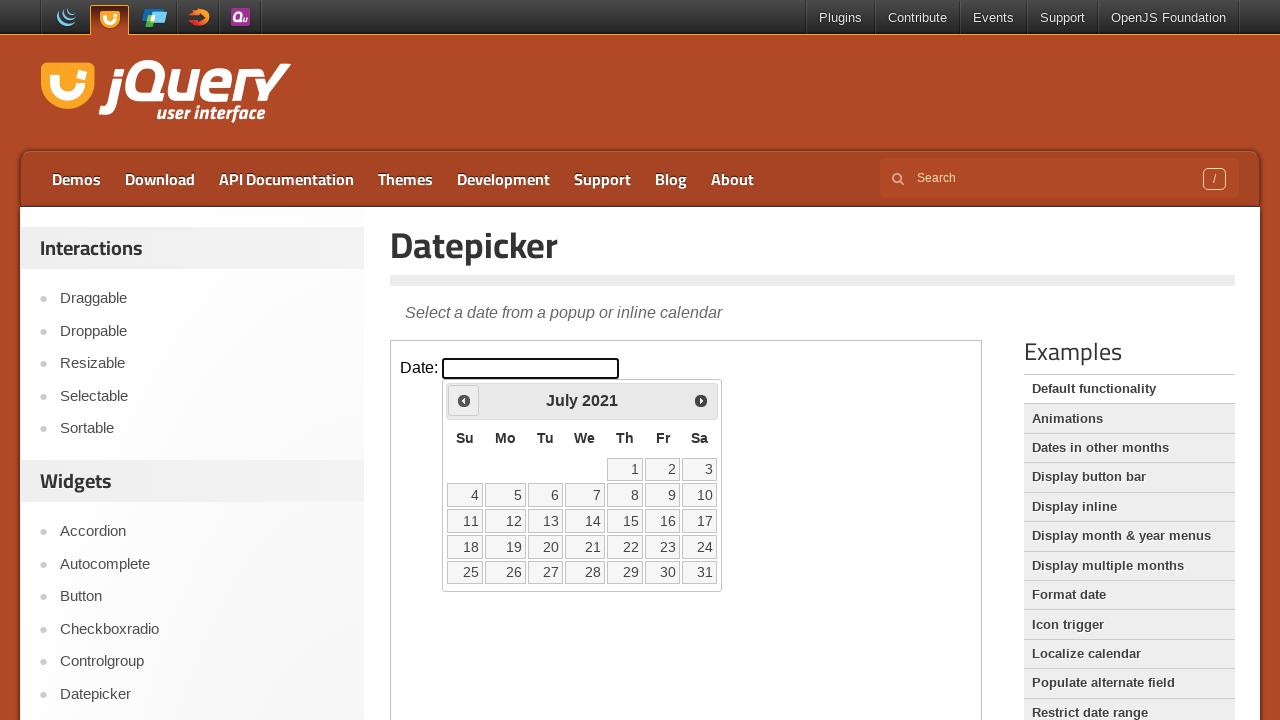

Checked current calendar date: July 2021
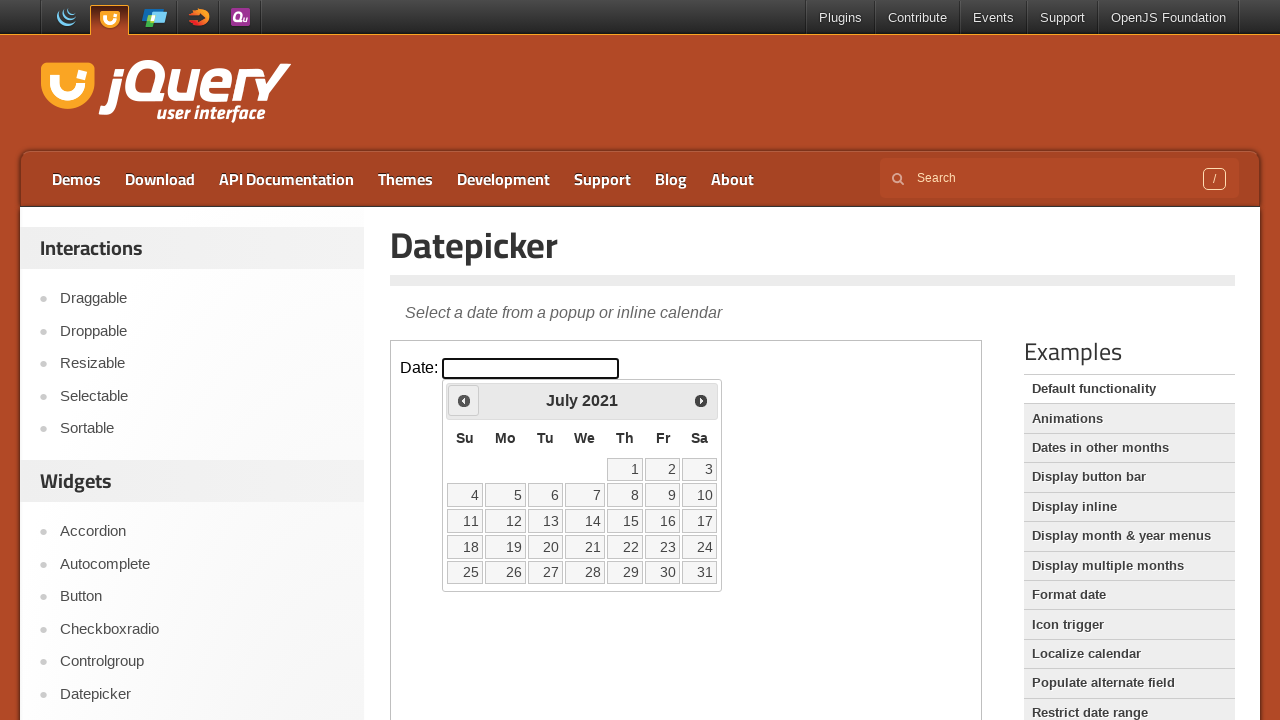

Clicked previous month button to navigate backwards from July 2021 at (464, 400) on .demo-frame >> internal:control=enter-frame >> span.ui-icon-circle-triangle-w
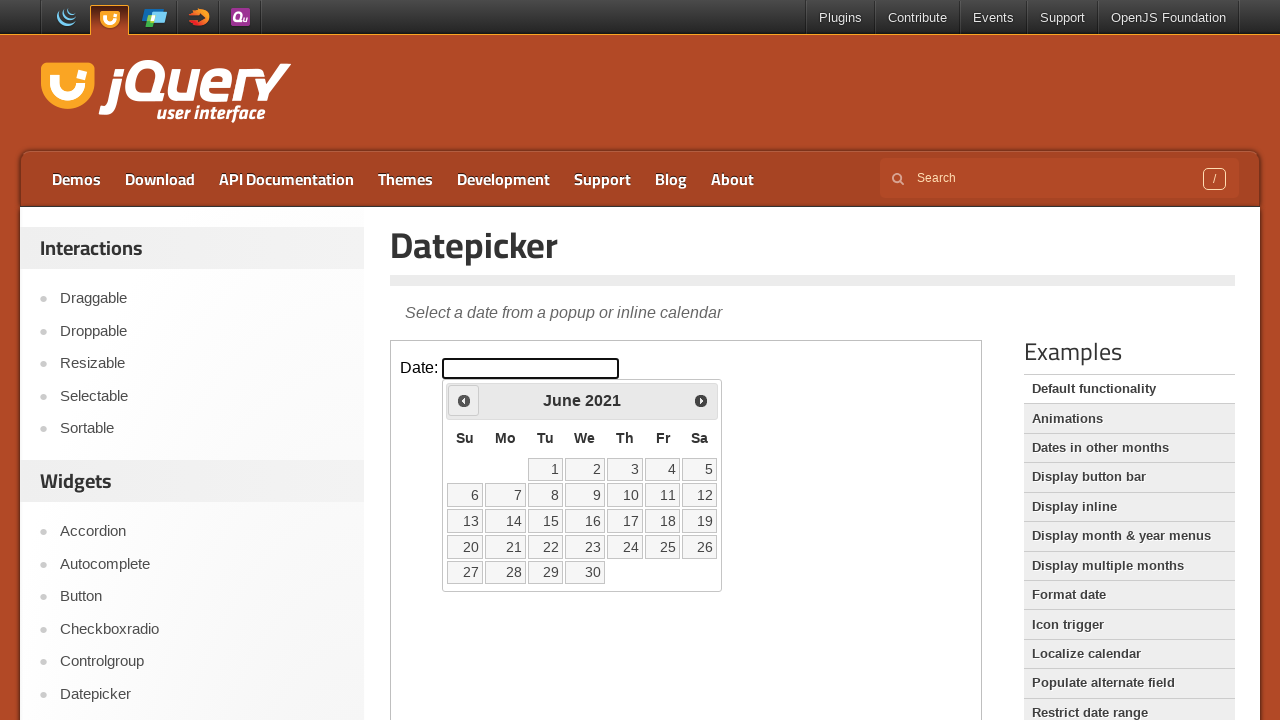

Waited for calendar to update after month navigation
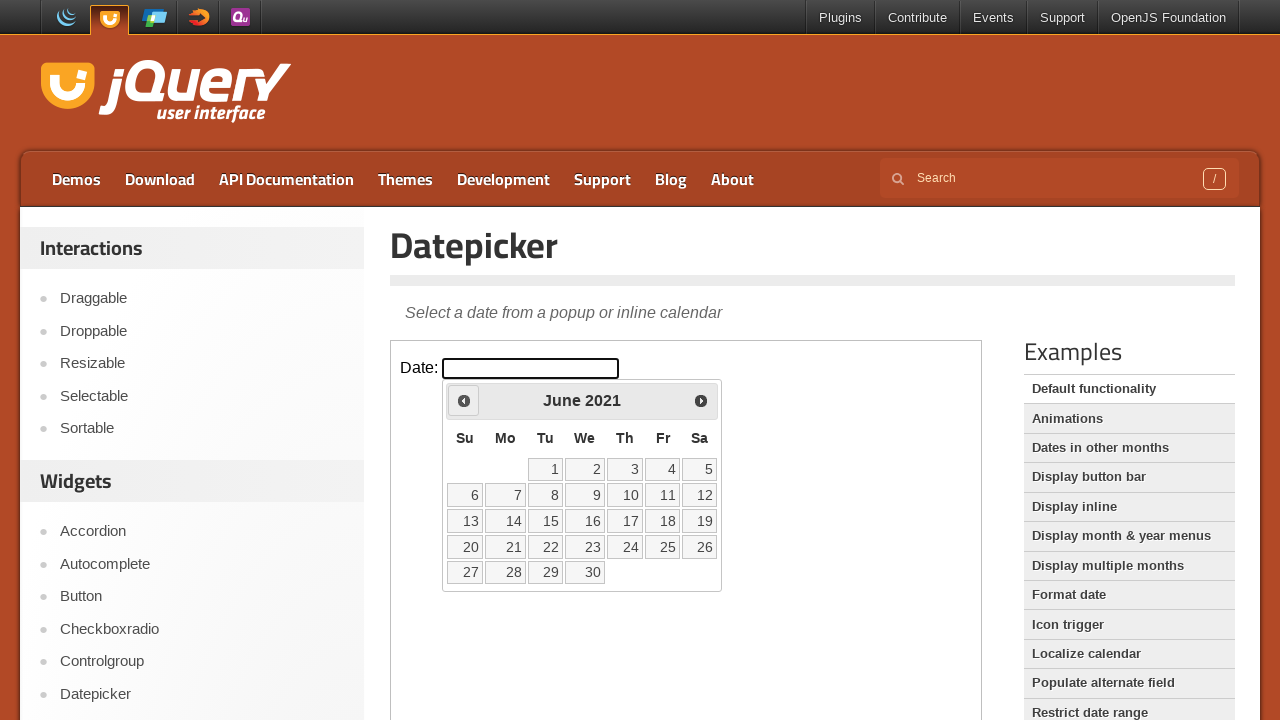

Checked current calendar date: June 2021
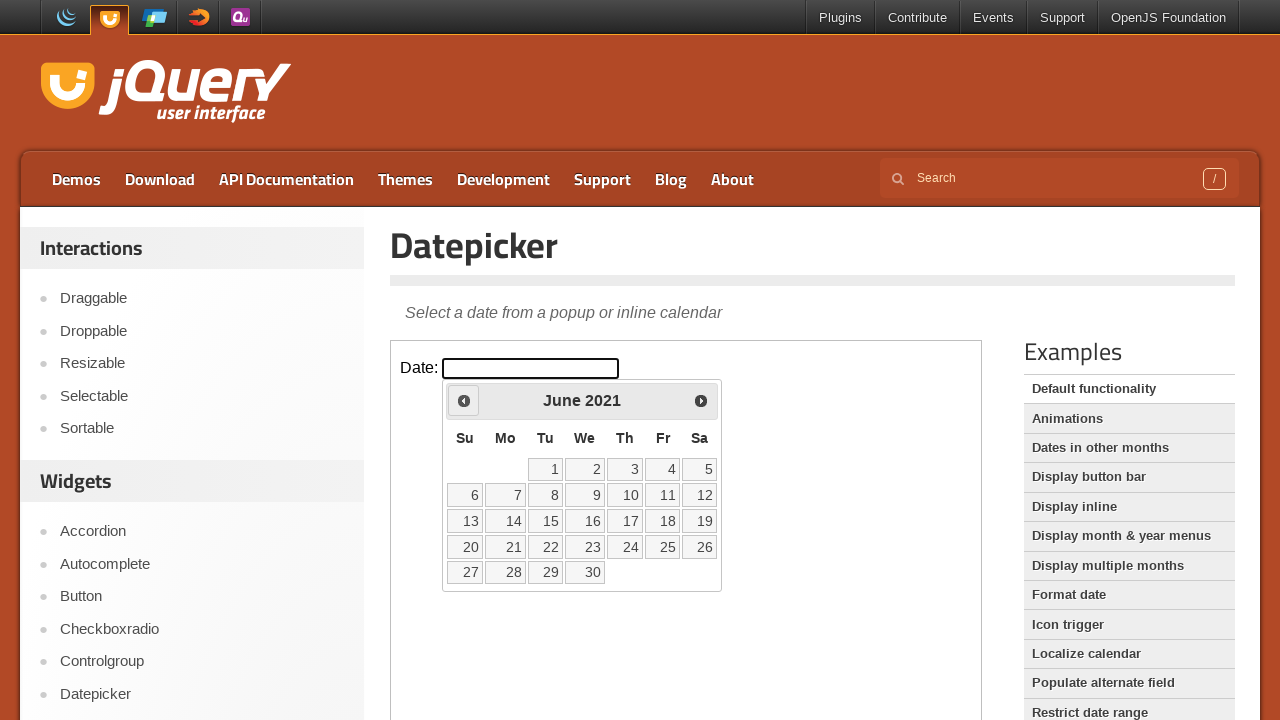

Clicked previous month button to navigate backwards from June 2021 at (464, 400) on .demo-frame >> internal:control=enter-frame >> span.ui-icon-circle-triangle-w
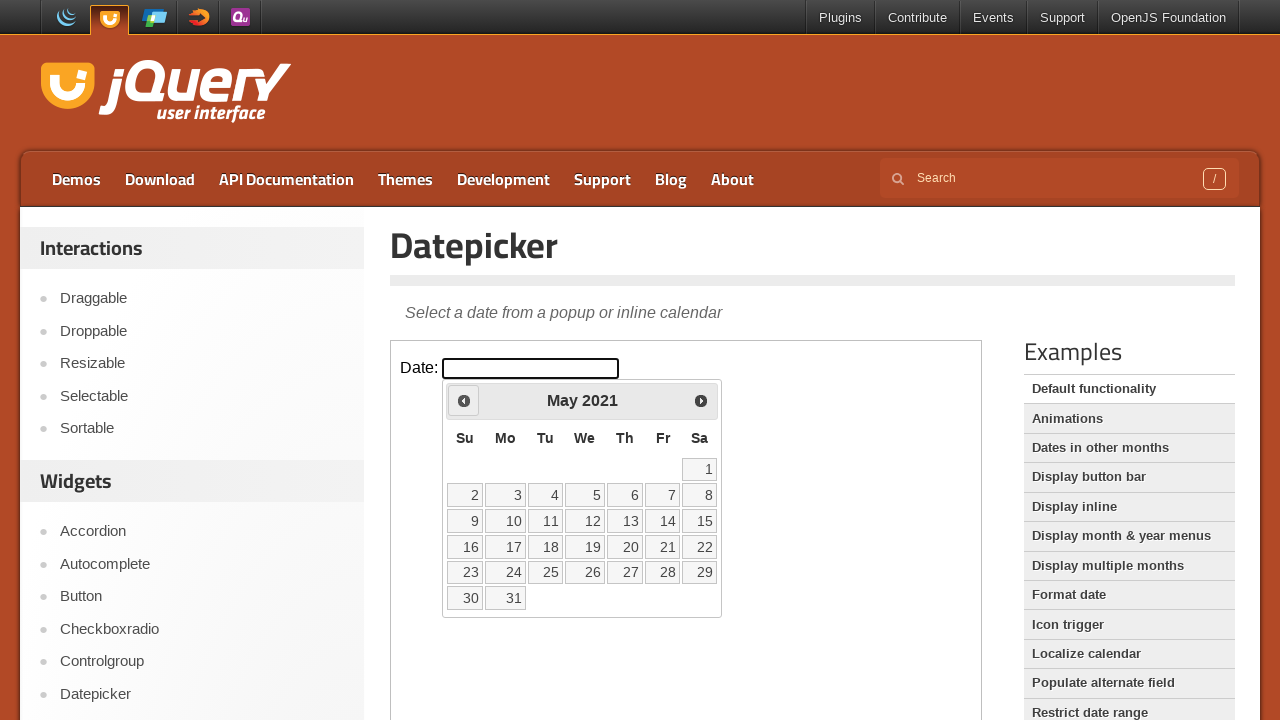

Waited for calendar to update after month navigation
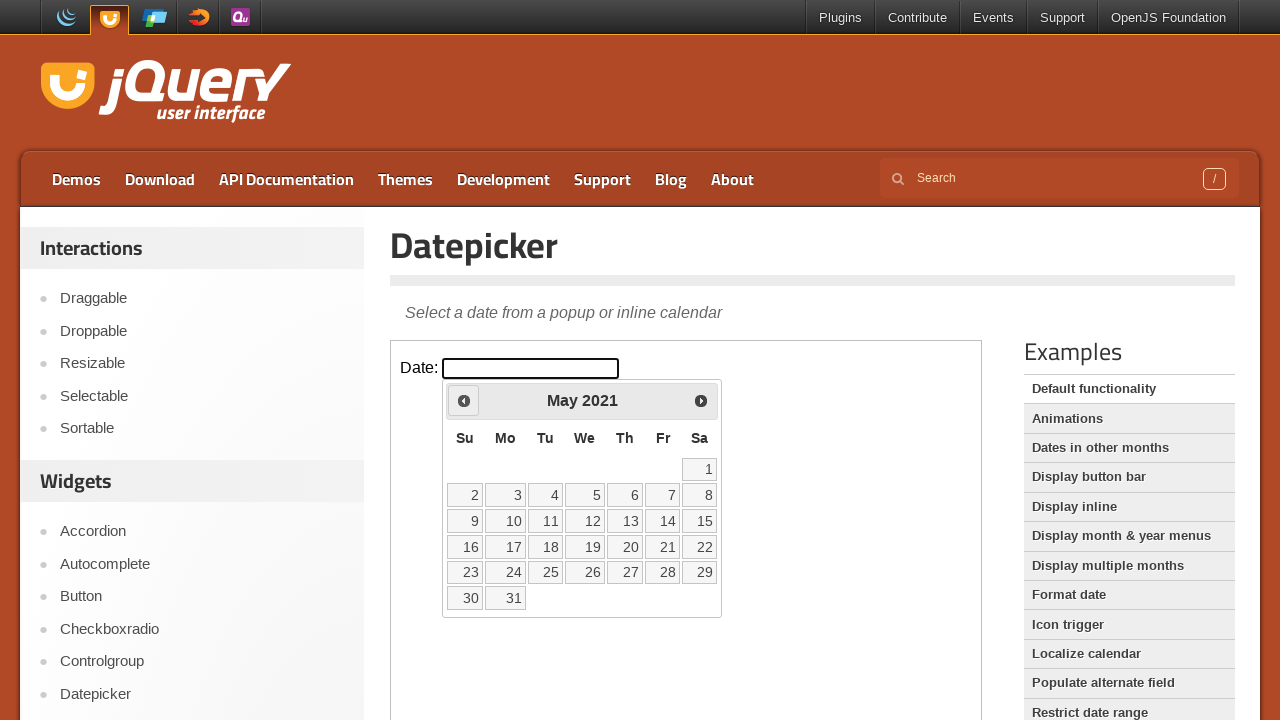

Checked current calendar date: May 2021
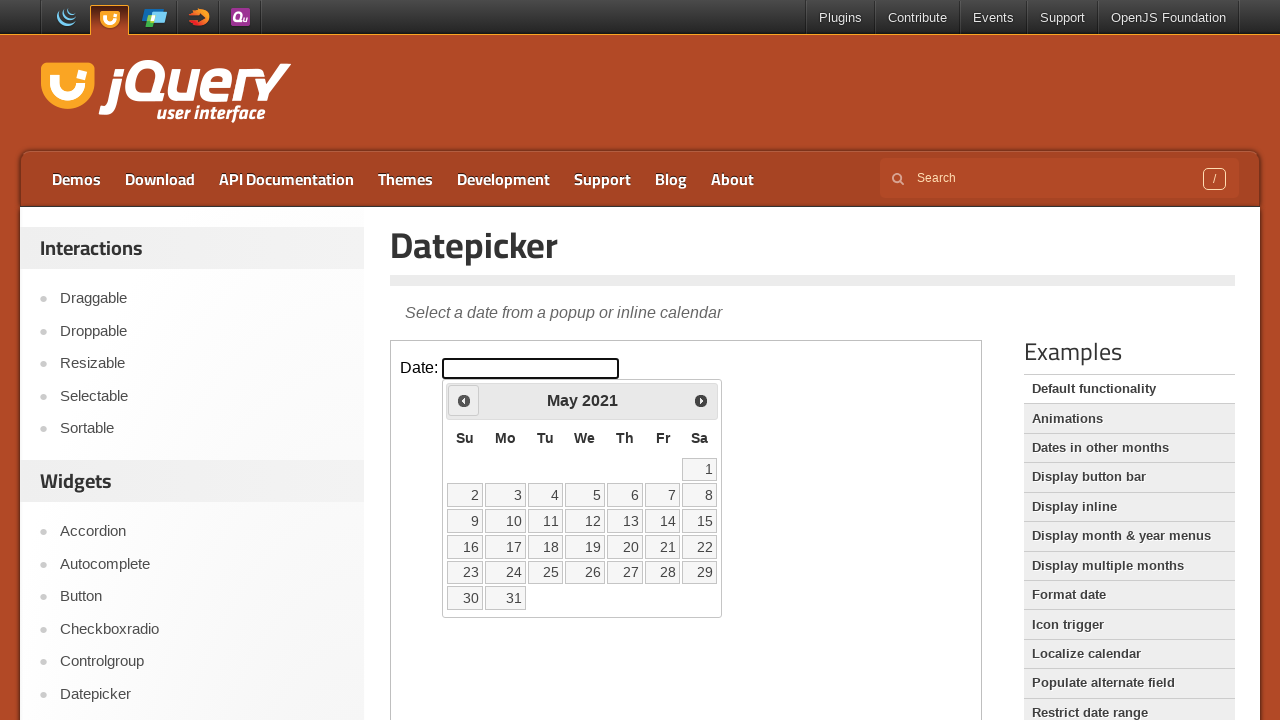

Reached target date May 2021
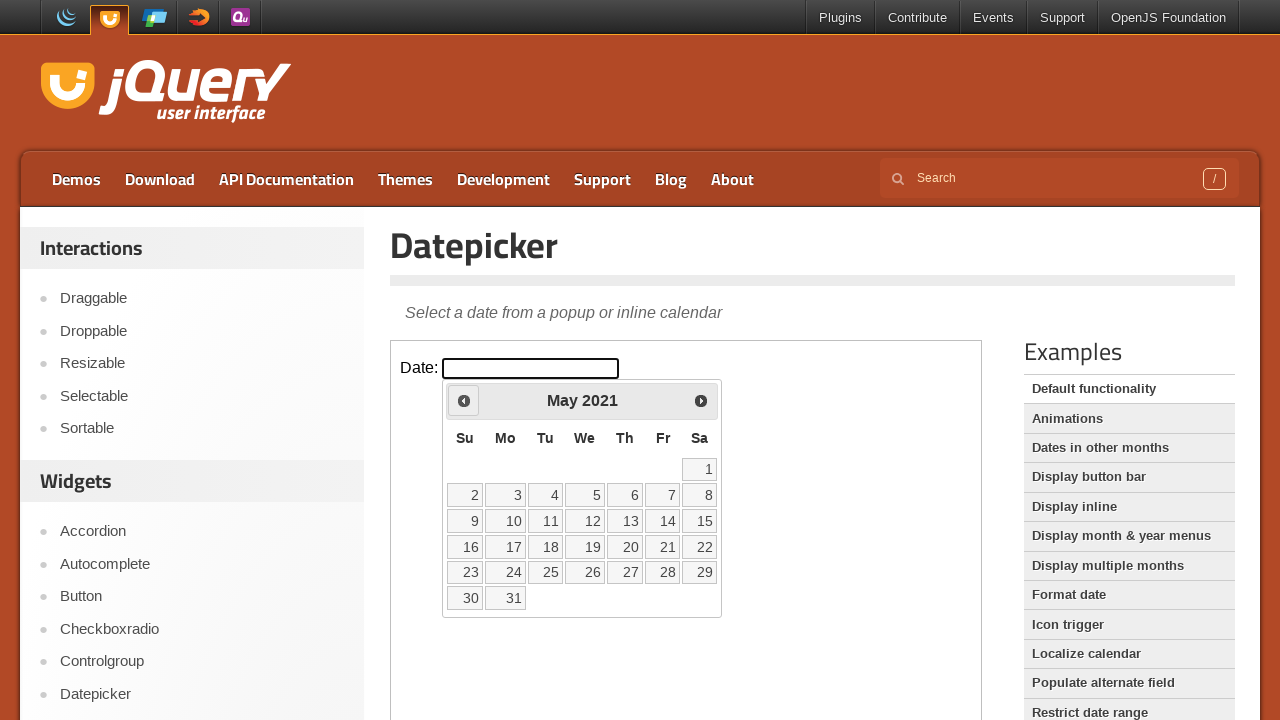

Selected the 15th day to complete date picker selection at (700, 521) on .demo-frame >> internal:control=enter-frame >> a:has-text('15')
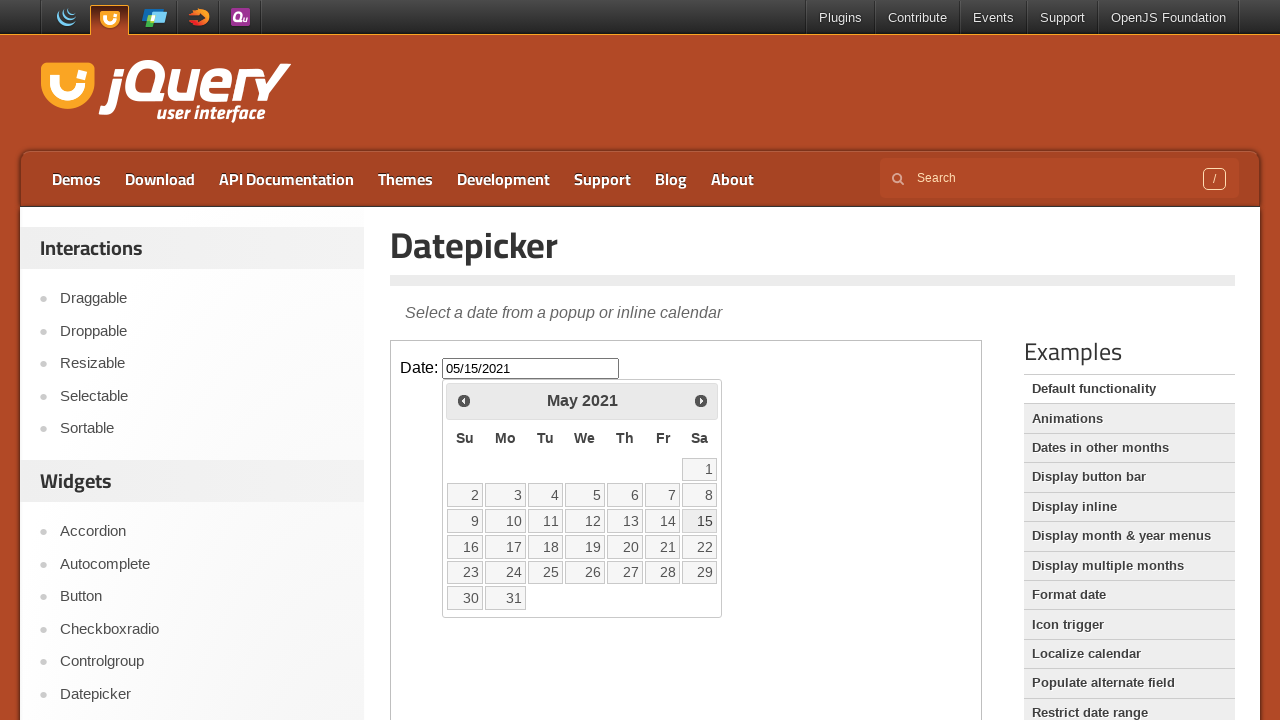

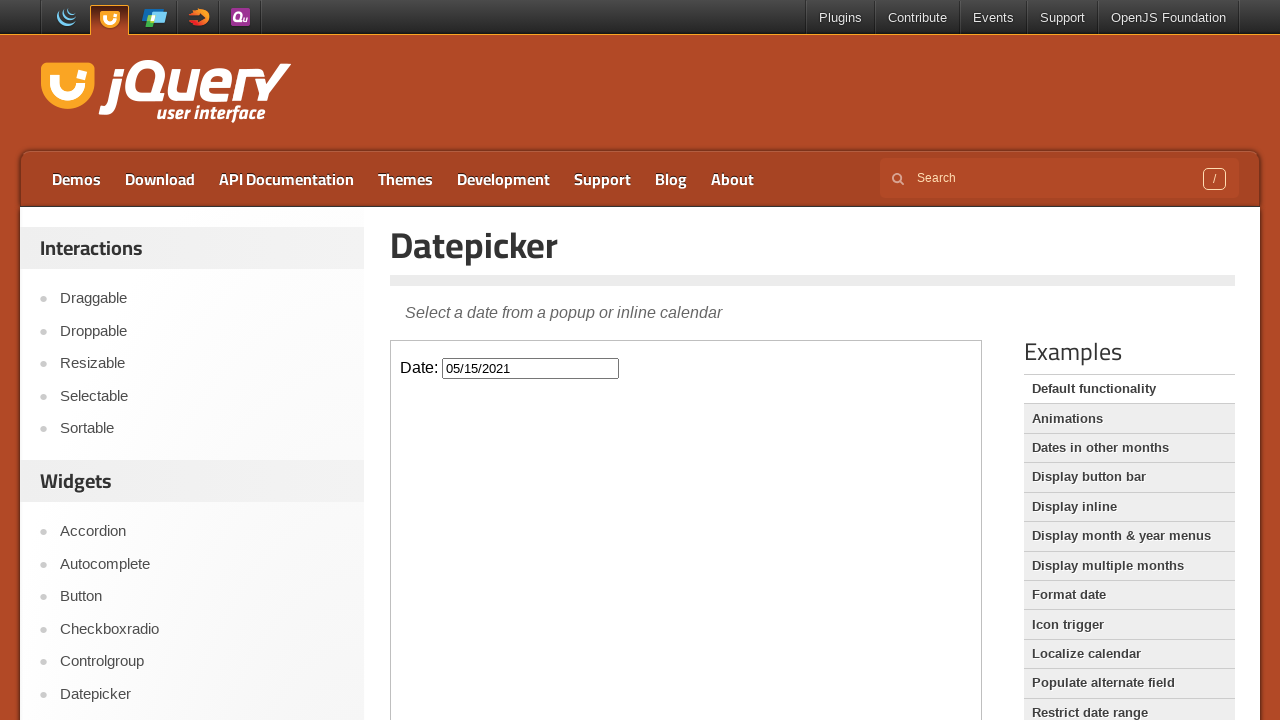